Tests depth of trigonometric functions on Desmos calculator by evaluating sin, cos, and tan at multiple standard angles

Starting URL: https://www.desmos.com/scientific

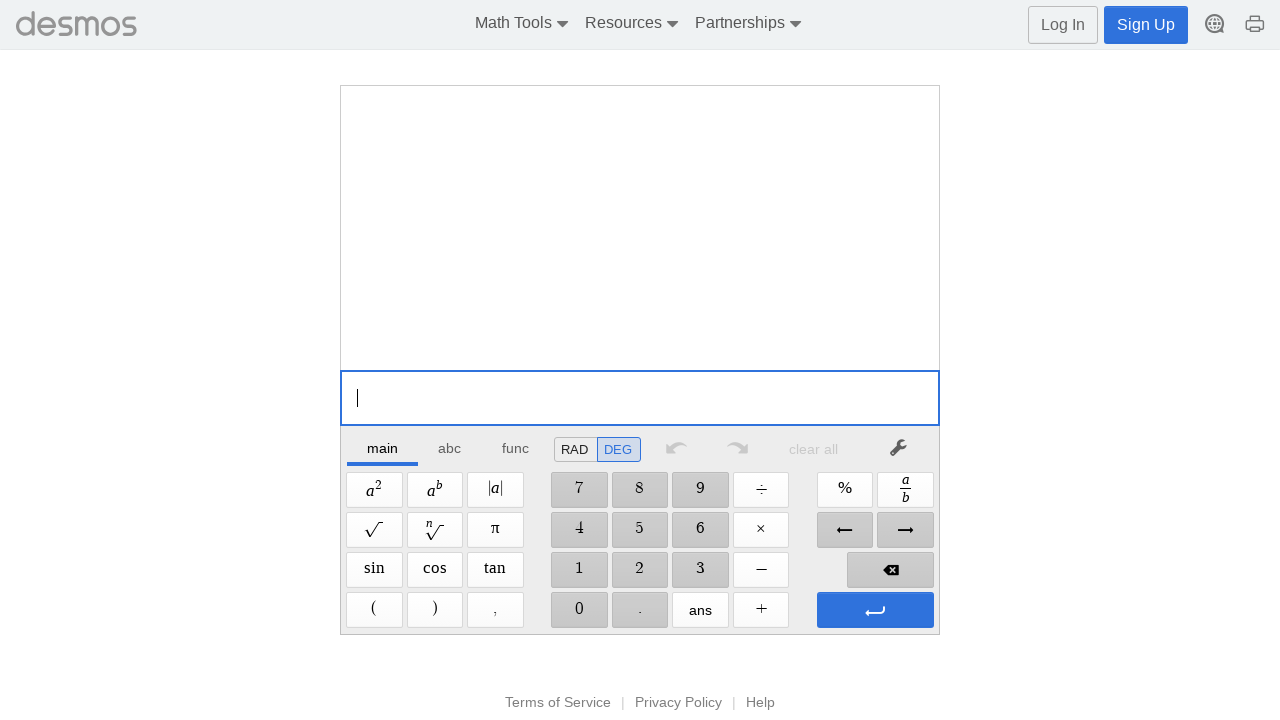

Desmos scientific calculator loaded successfully
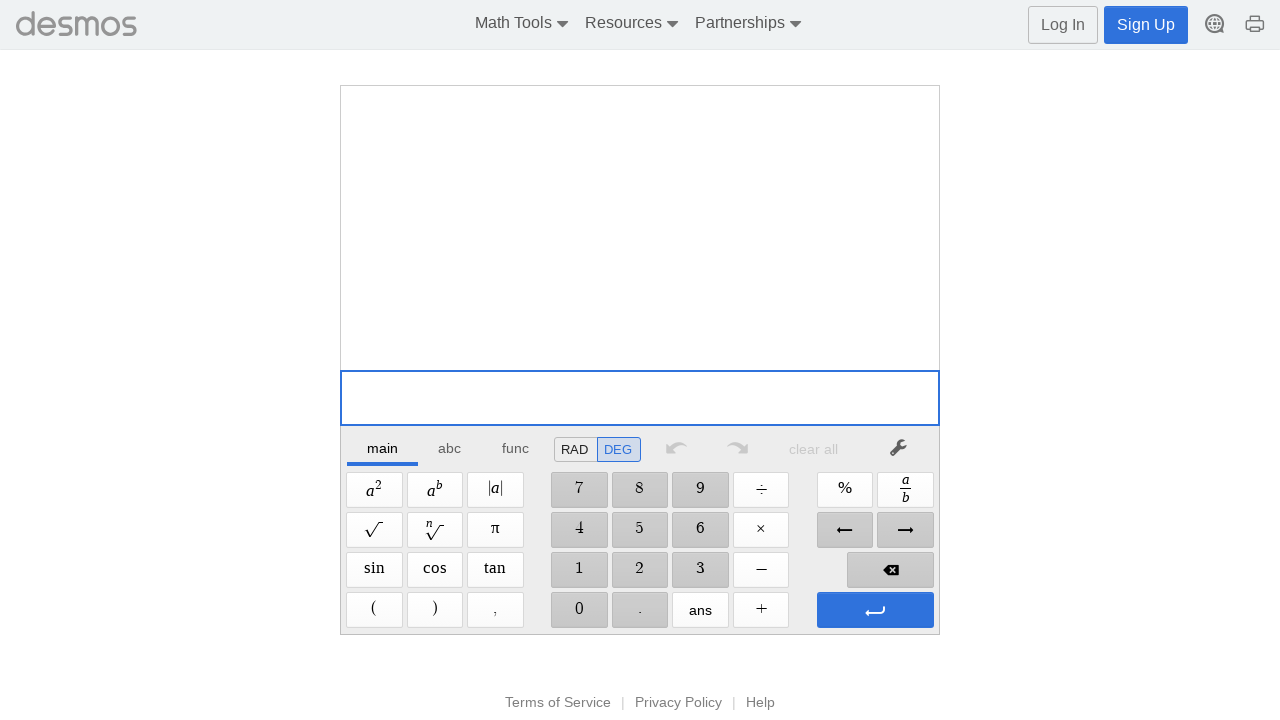

Clicked Sine button at (374, 570) on xpath=//span[@aria-label='Sine']
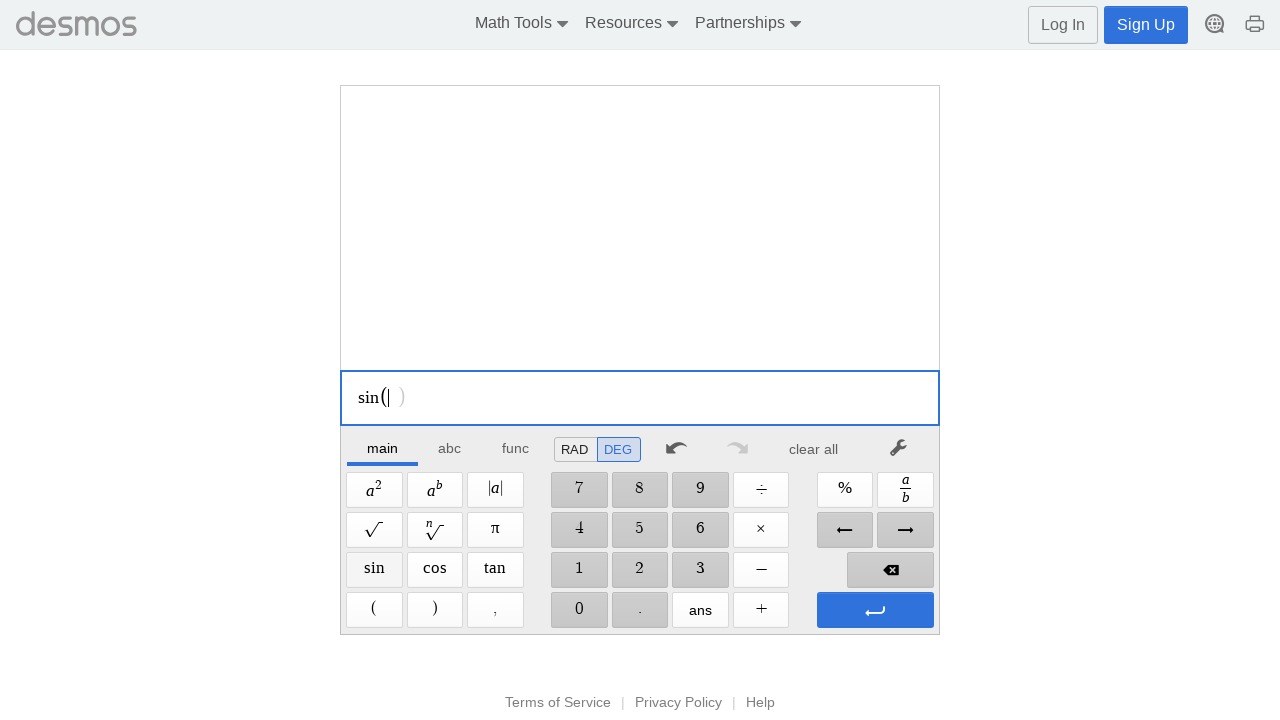

Clicked digit '0' at (579, 610) on //span[@aria-label='0']
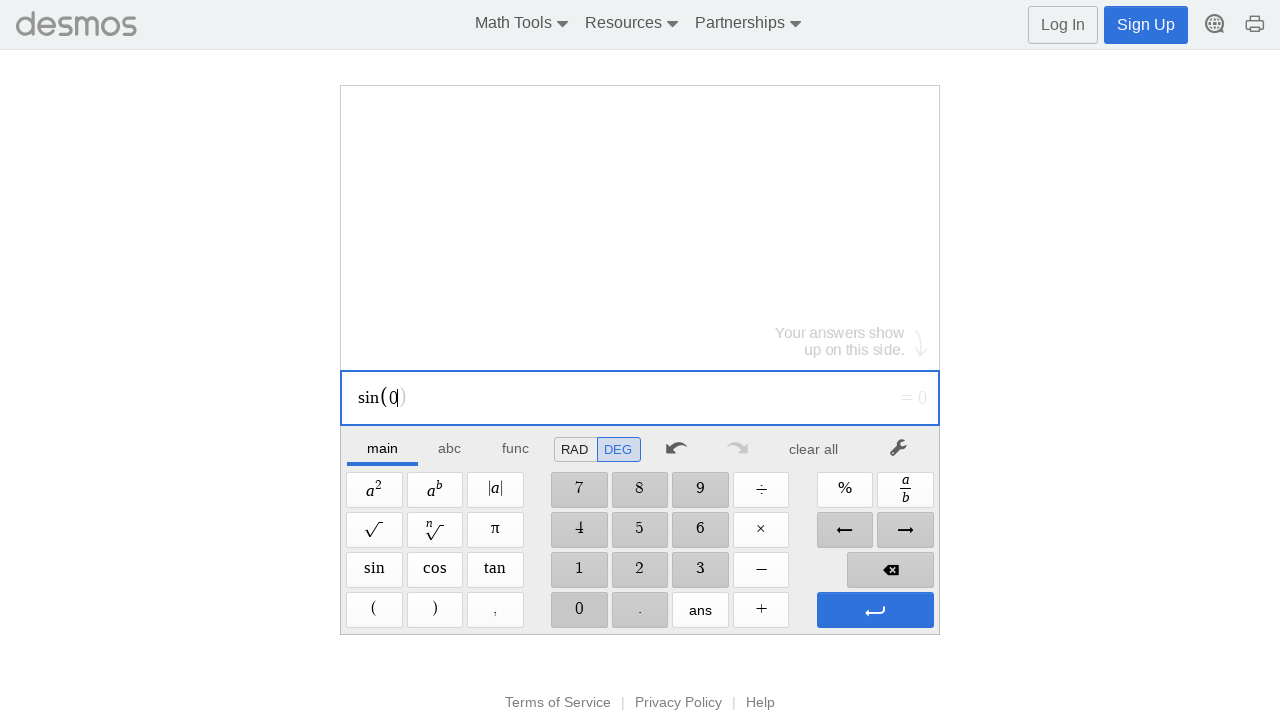

Clicked Enter to evaluate expression at (875, 610) on xpath=//span[@aria-label='Enter']
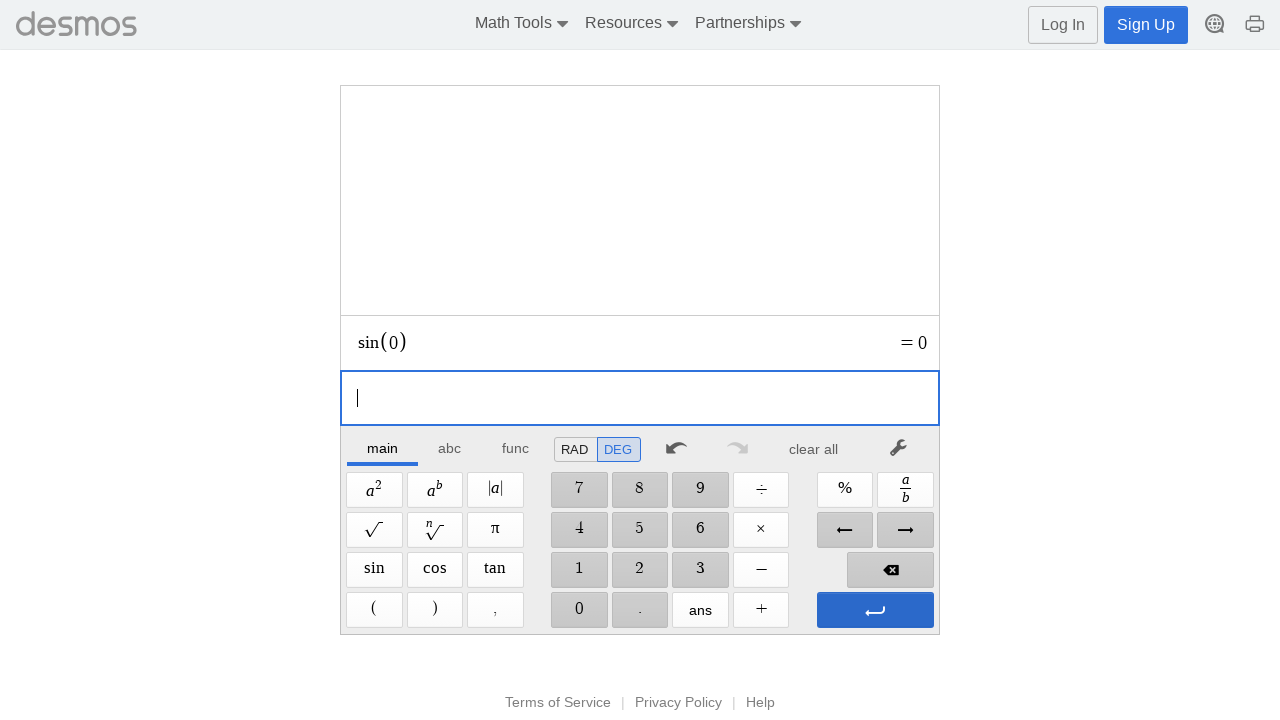

Entered expression: s0= at (875, 610) on xpath=//span[@aria-label='Enter']
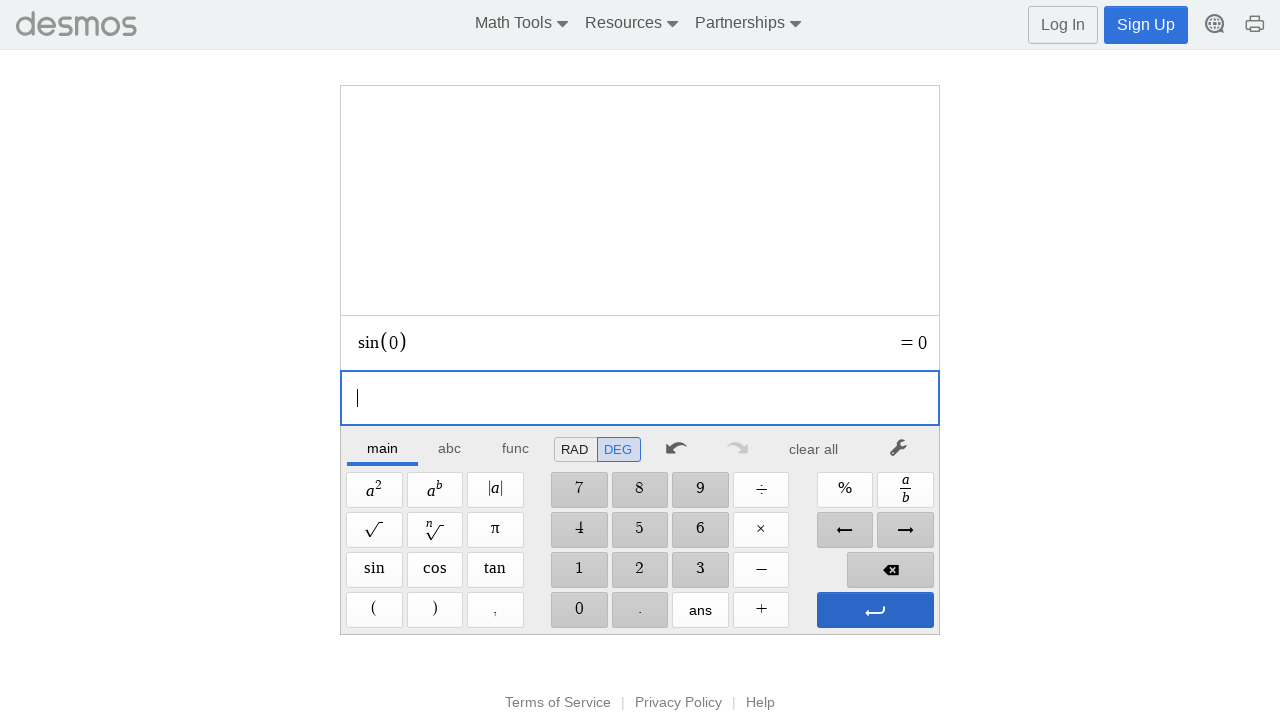

Clicked to clear/reset calculator at (814, 449) on xpath=//*[@id="main"]/div/div/div/div[2]/div[1]/div/div[7]
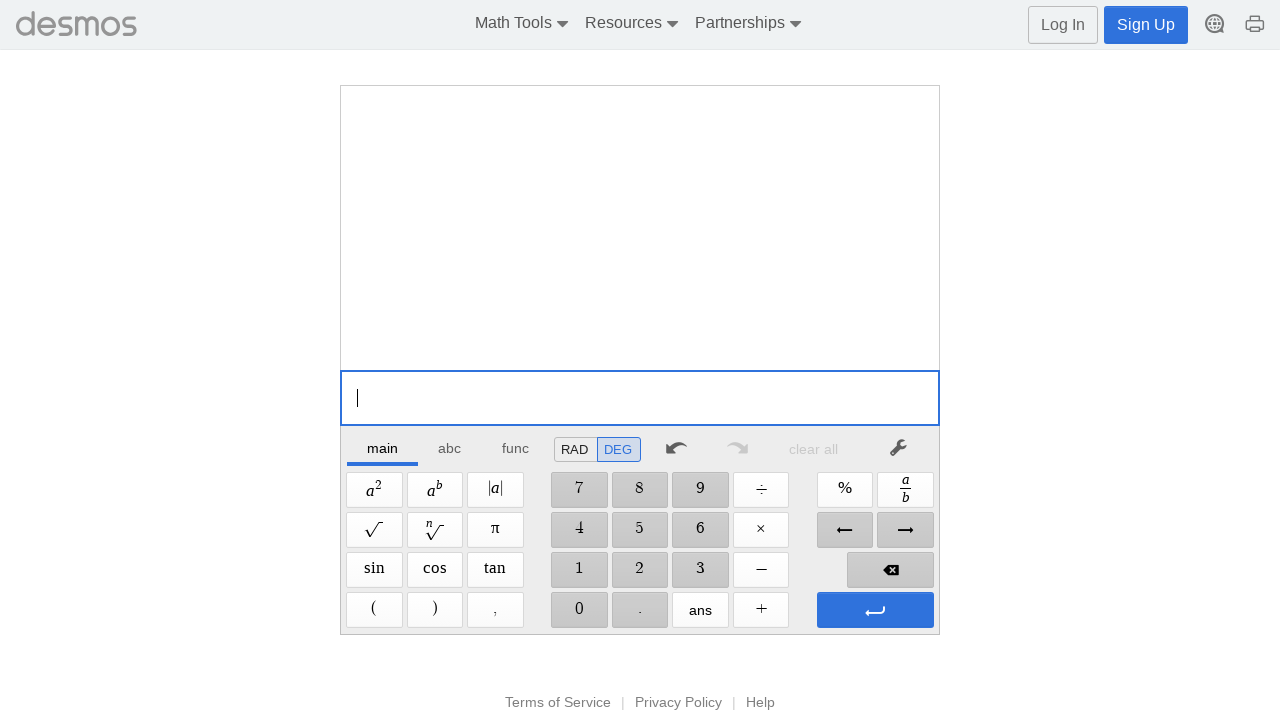

Evaluated sin(0°)
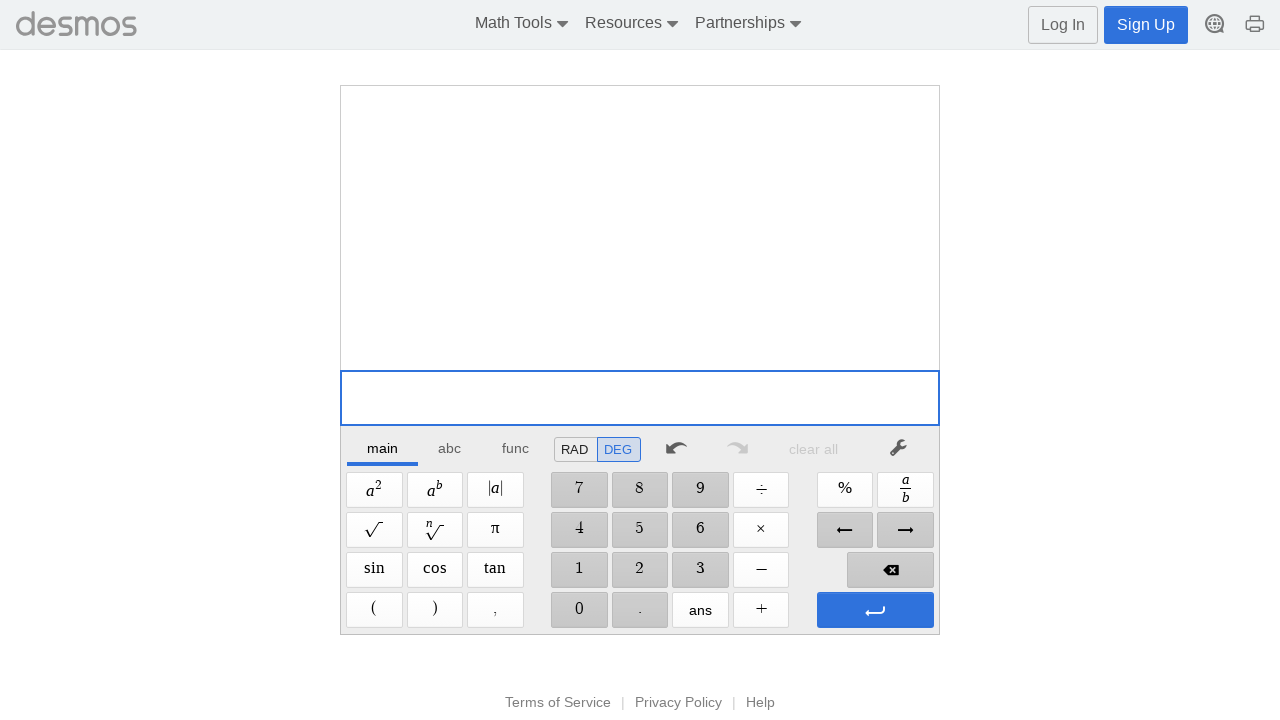

Clicked Cosine button at (435, 570) on xpath=//span[@aria-label='Cosine']
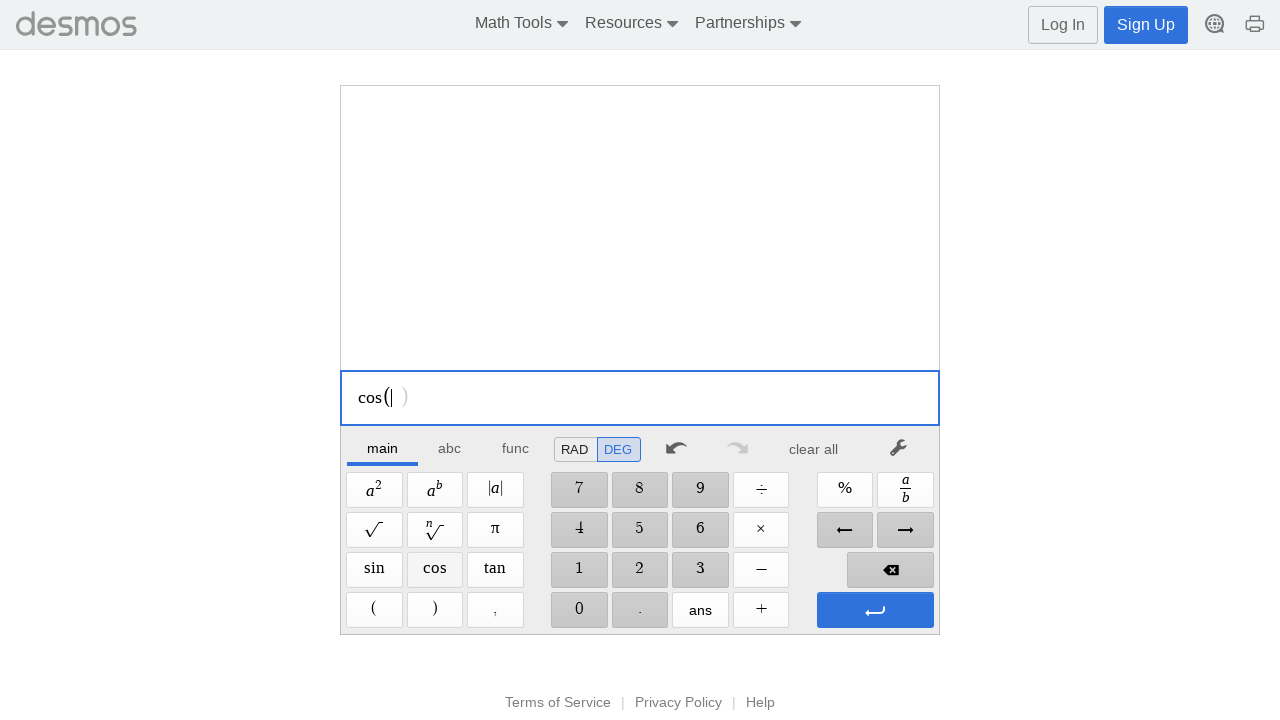

Clicked digit '0' at (579, 610) on //span[@aria-label='0']
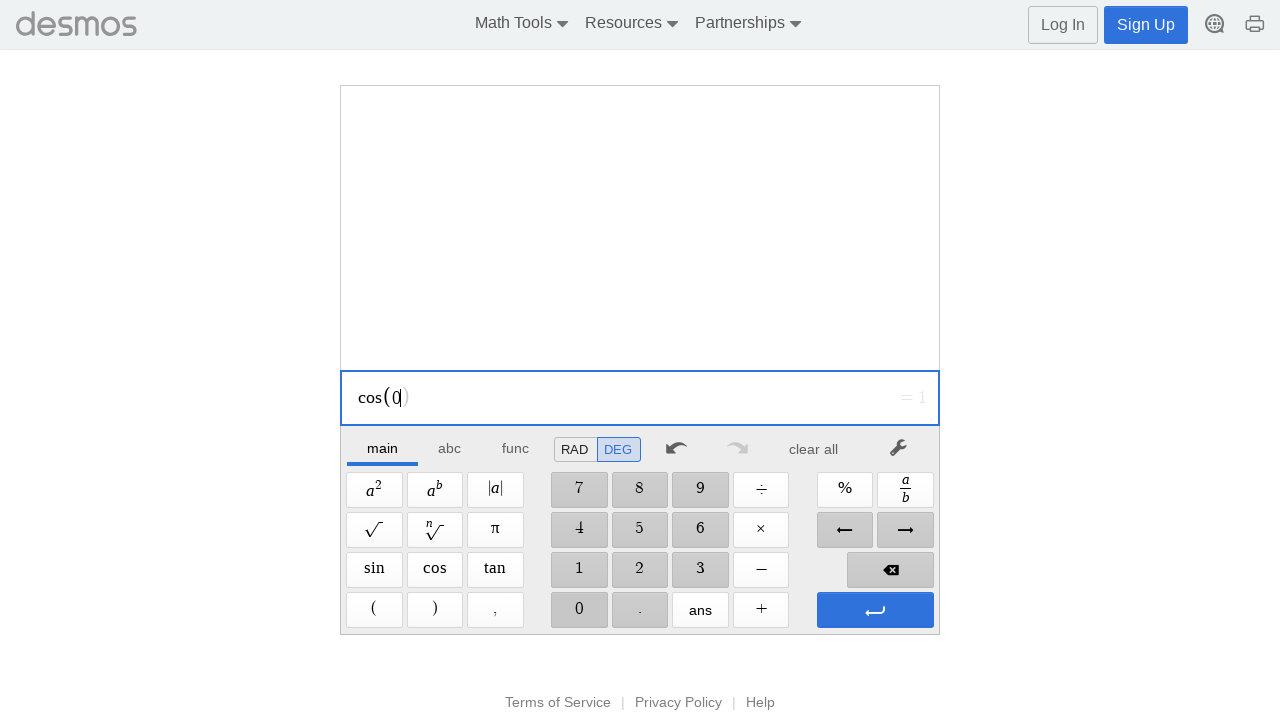

Clicked Enter to evaluate expression at (875, 610) on xpath=//span[@aria-label='Enter']
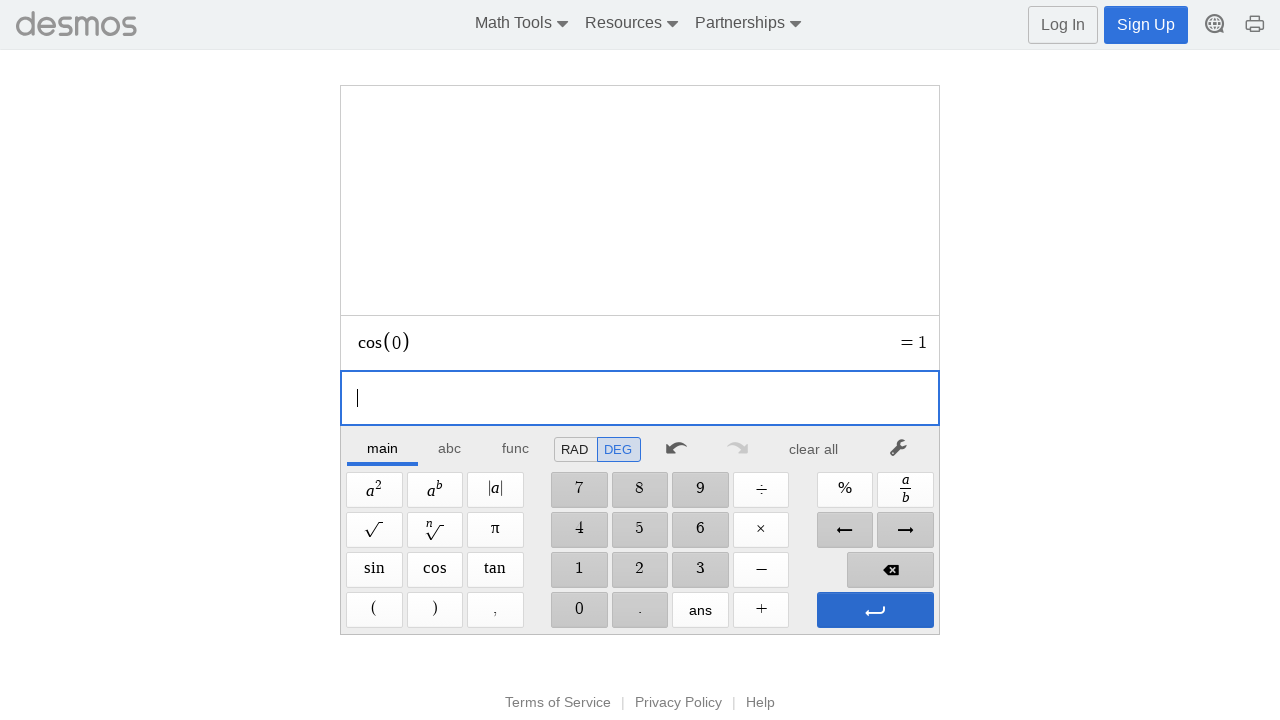

Entered expression: c0= at (875, 610) on xpath=//span[@aria-label='Enter']
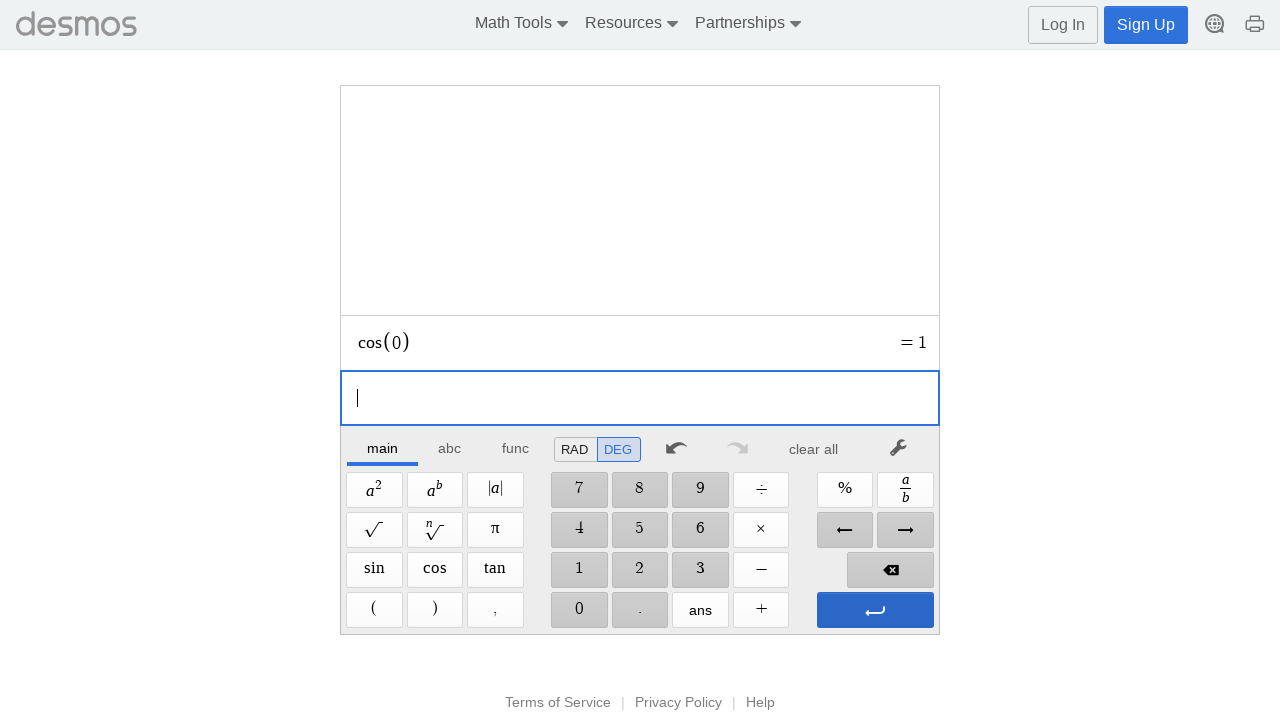

Clicked to clear/reset calculator at (814, 449) on xpath=//*[@id="main"]/div/div/div/div[2]/div[1]/div/div[7]
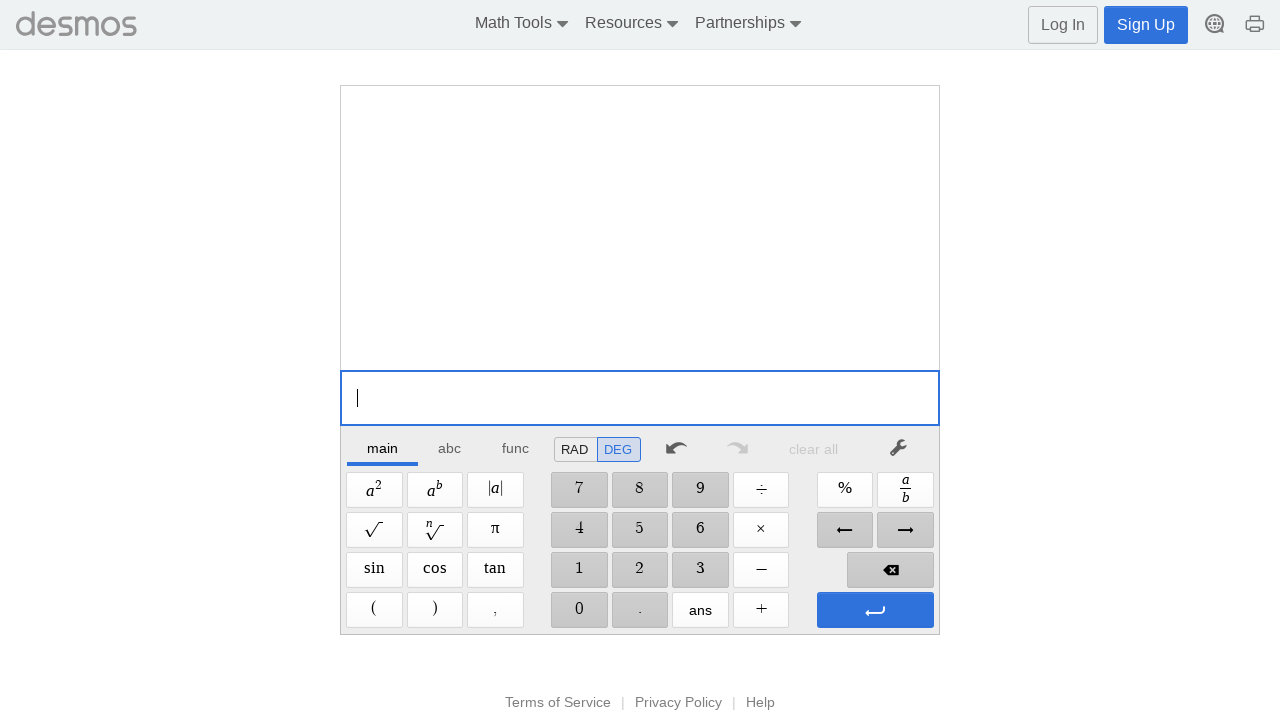

Evaluated cos(0°)
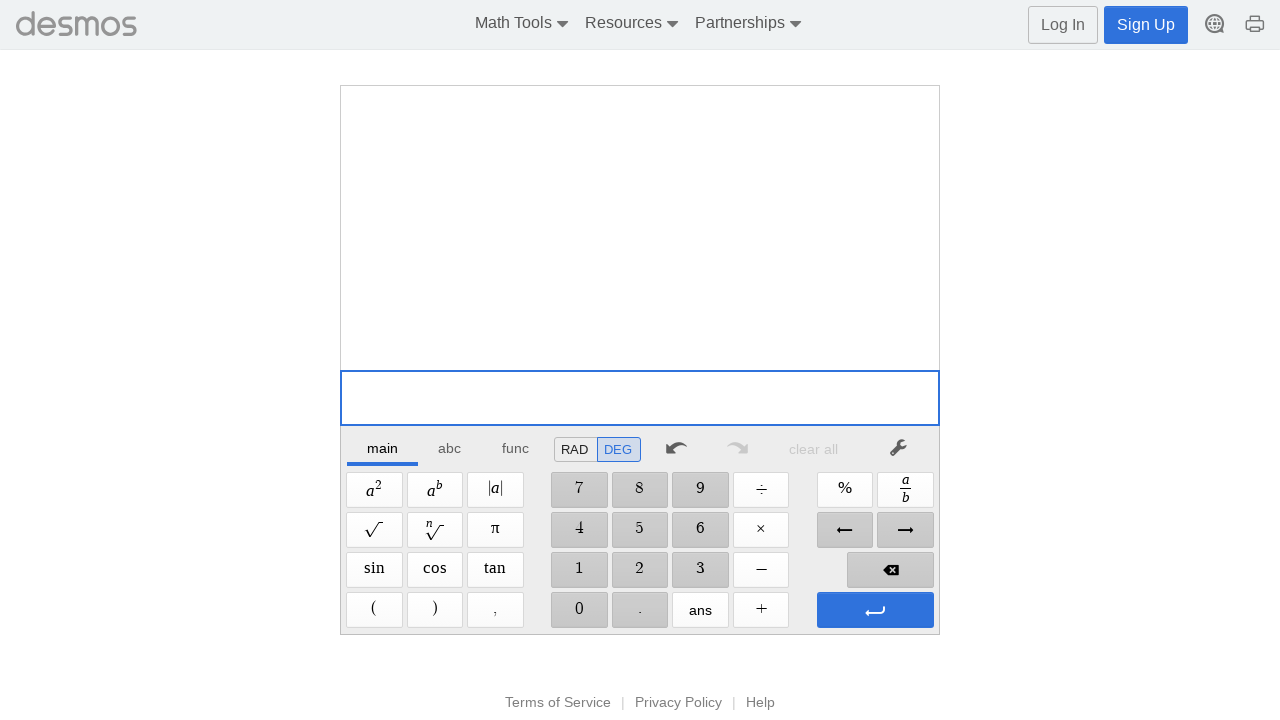

Clicked Tangent button at (495, 570) on xpath=//span[@aria-label='Tangent']
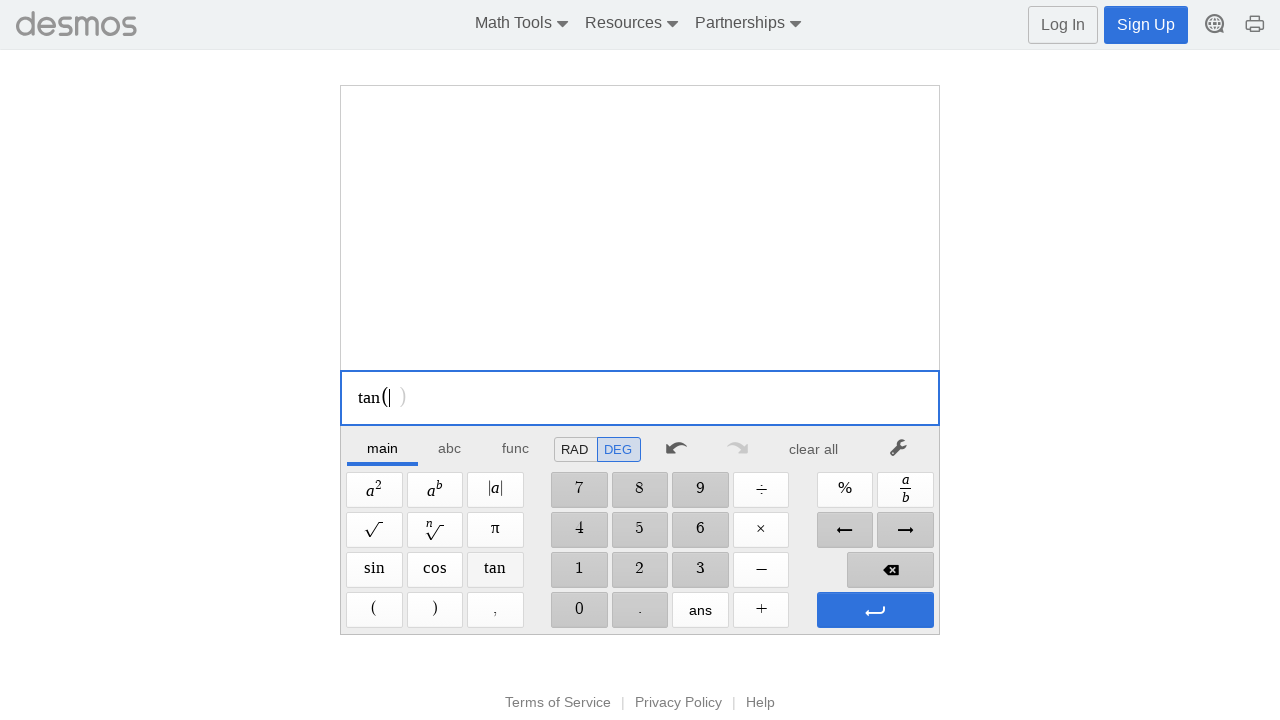

Clicked digit '0' at (579, 610) on //span[@aria-label='0']
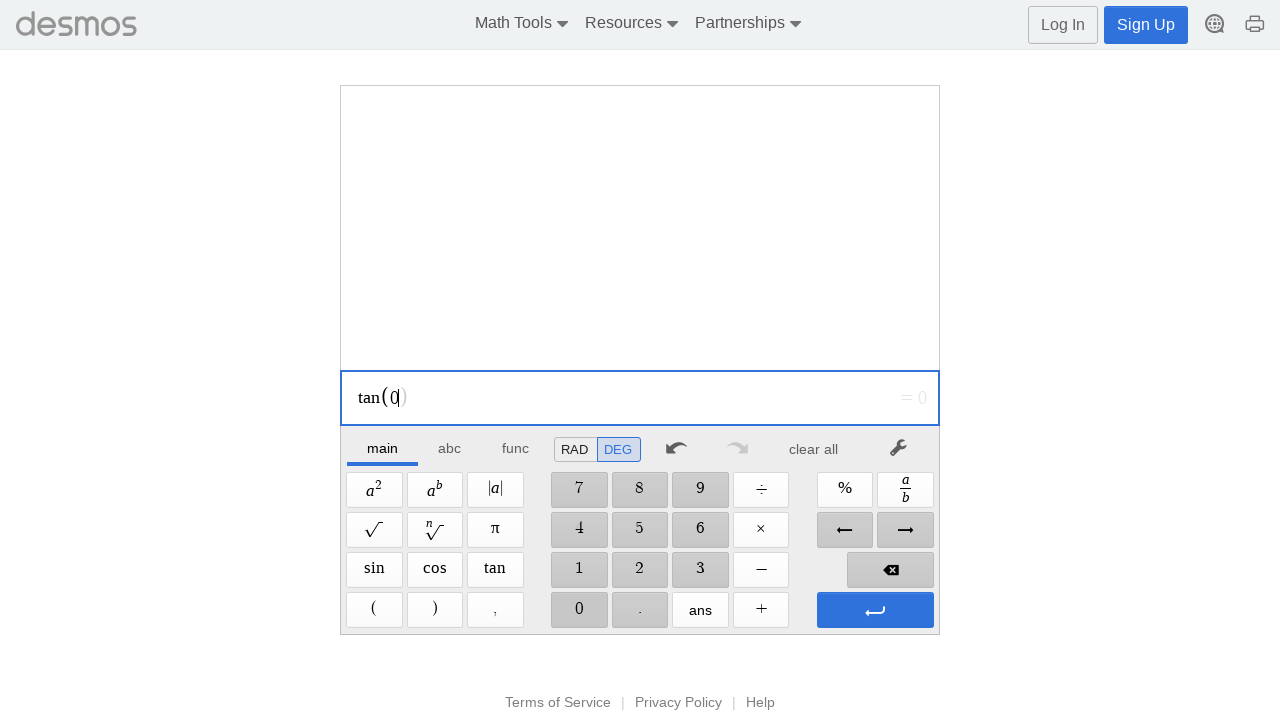

Clicked Enter to evaluate expression at (875, 610) on xpath=//span[@aria-label='Enter']
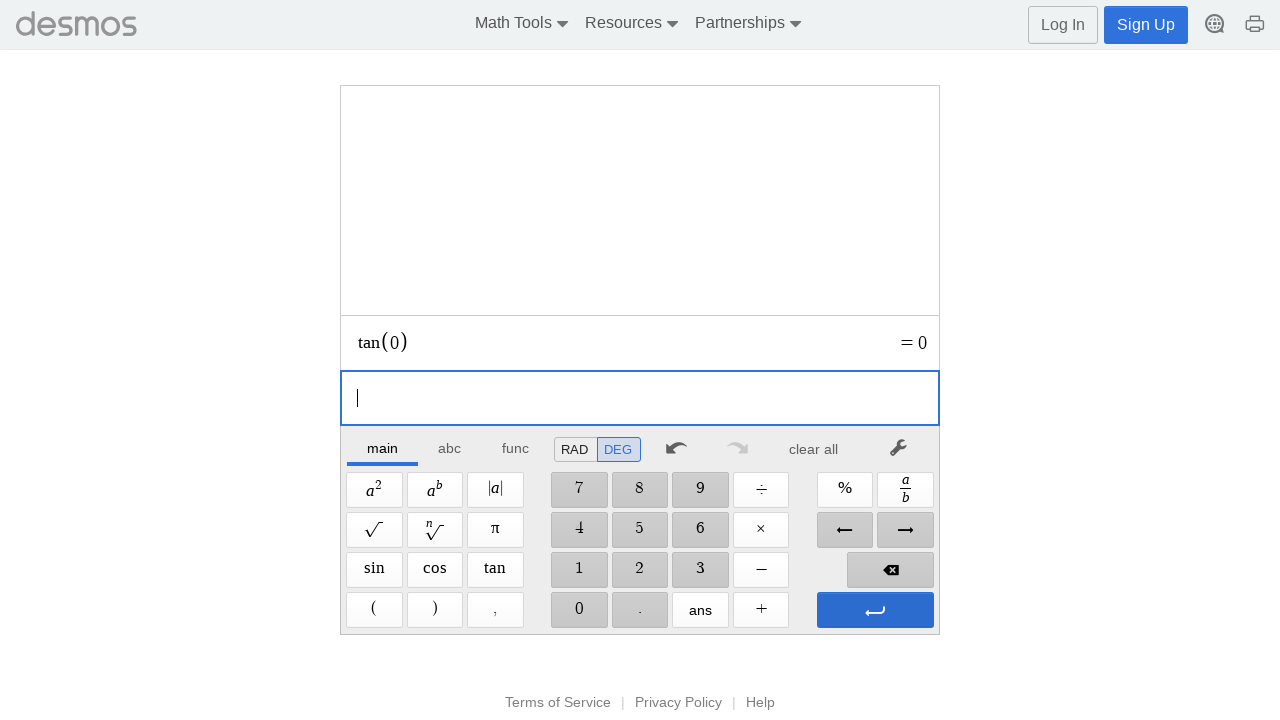

Entered expression: t0= at (875, 610) on xpath=//span[@aria-label='Enter']
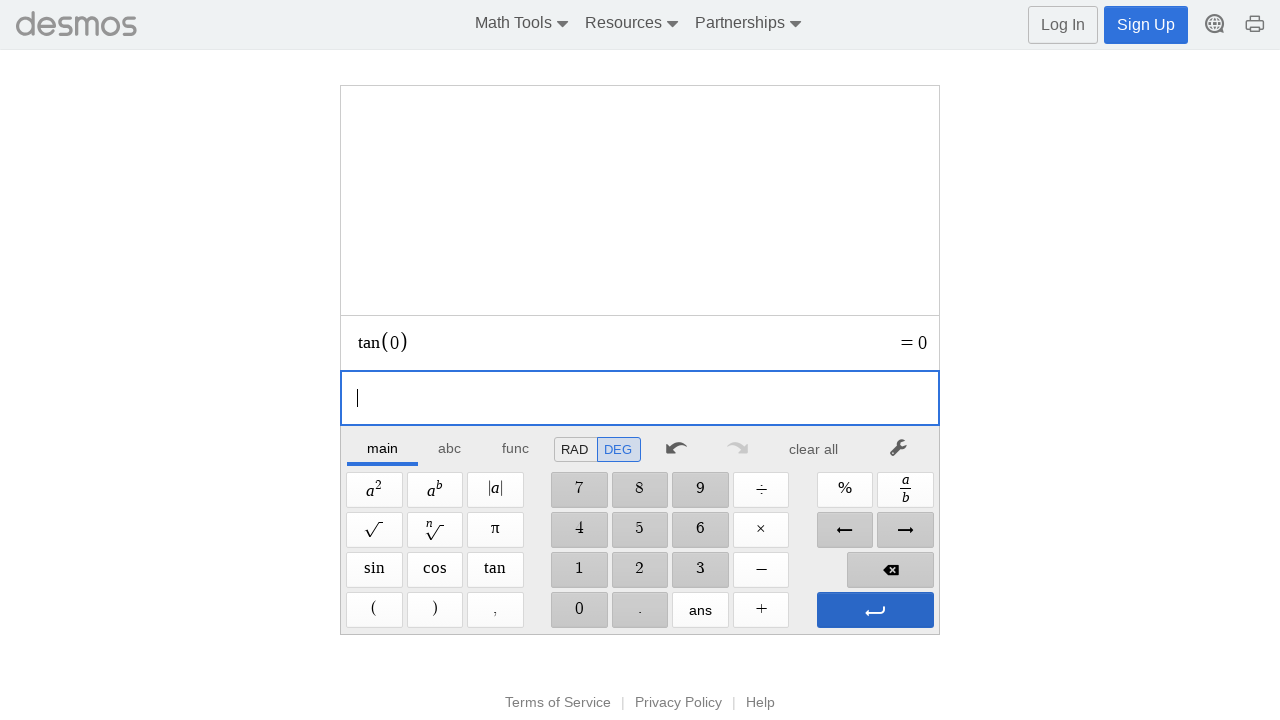

Clicked to clear/reset calculator at (814, 449) on xpath=//*[@id="main"]/div/div/div/div[2]/div[1]/div/div[7]
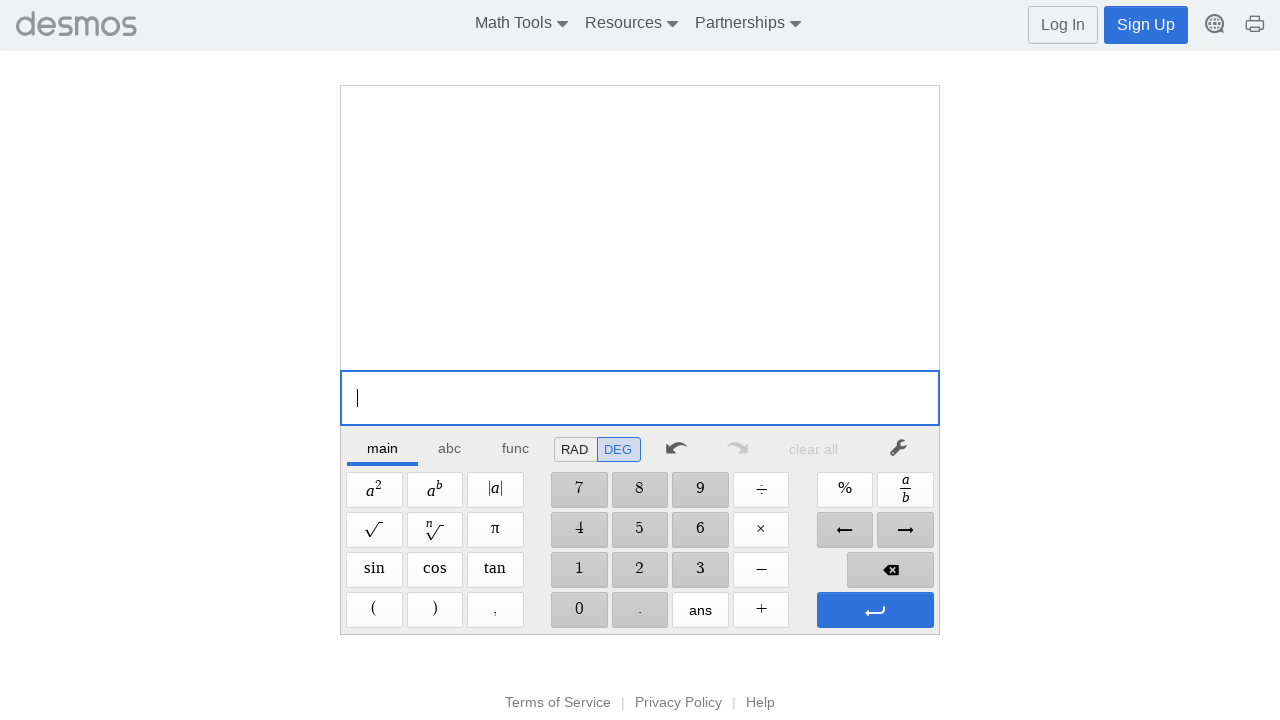

Evaluated tan(0°)
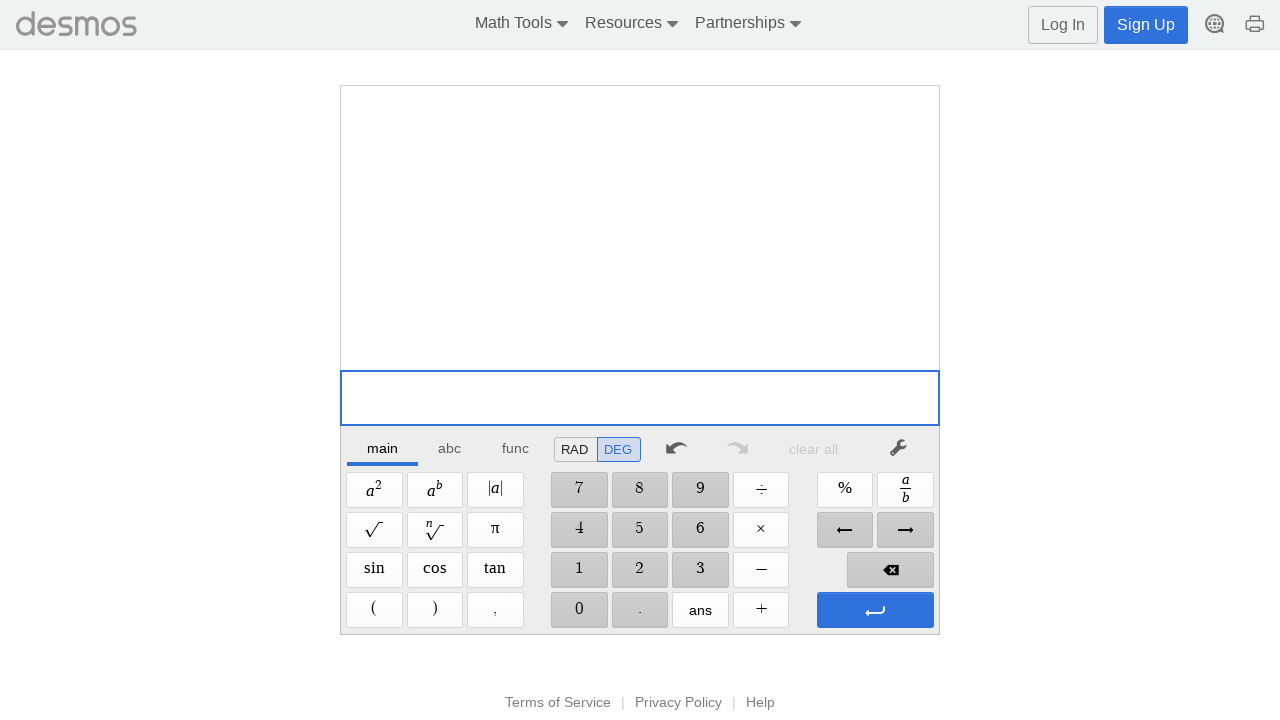

Clicked Sine button at (374, 570) on xpath=//span[@aria-label='Sine']
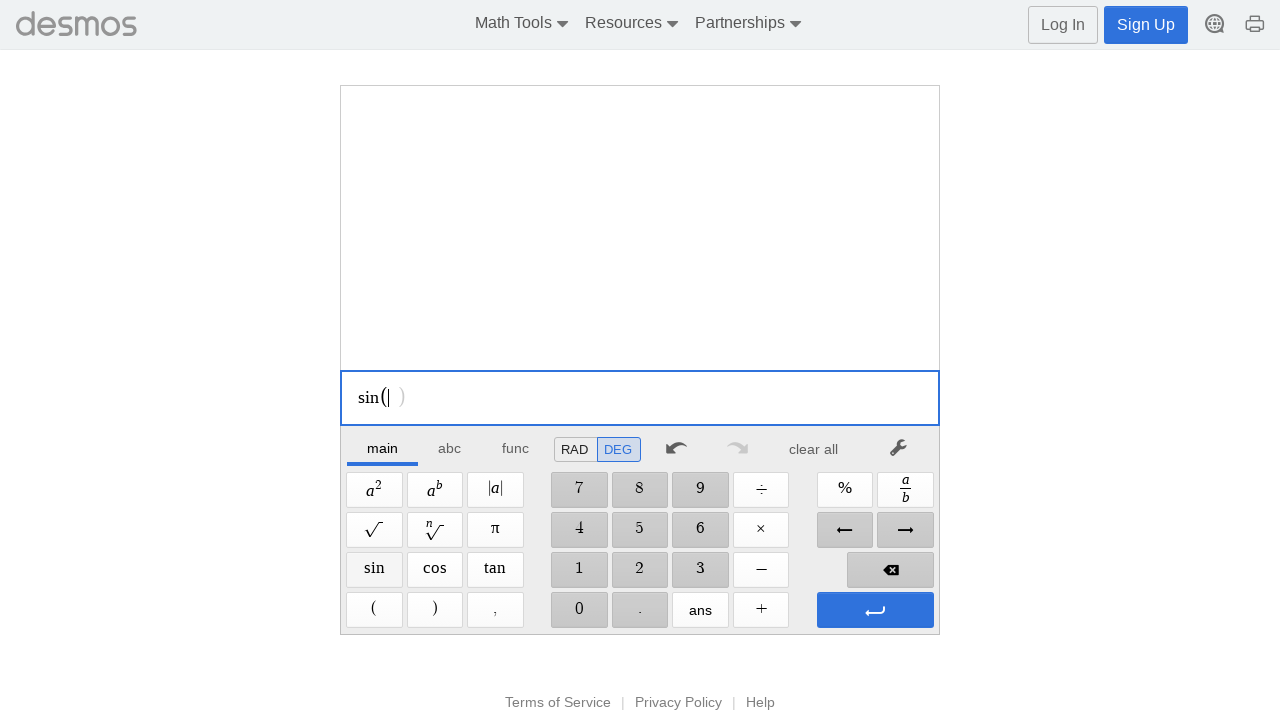

Clicked digit '3' at (700, 570) on //span[@aria-label='3']
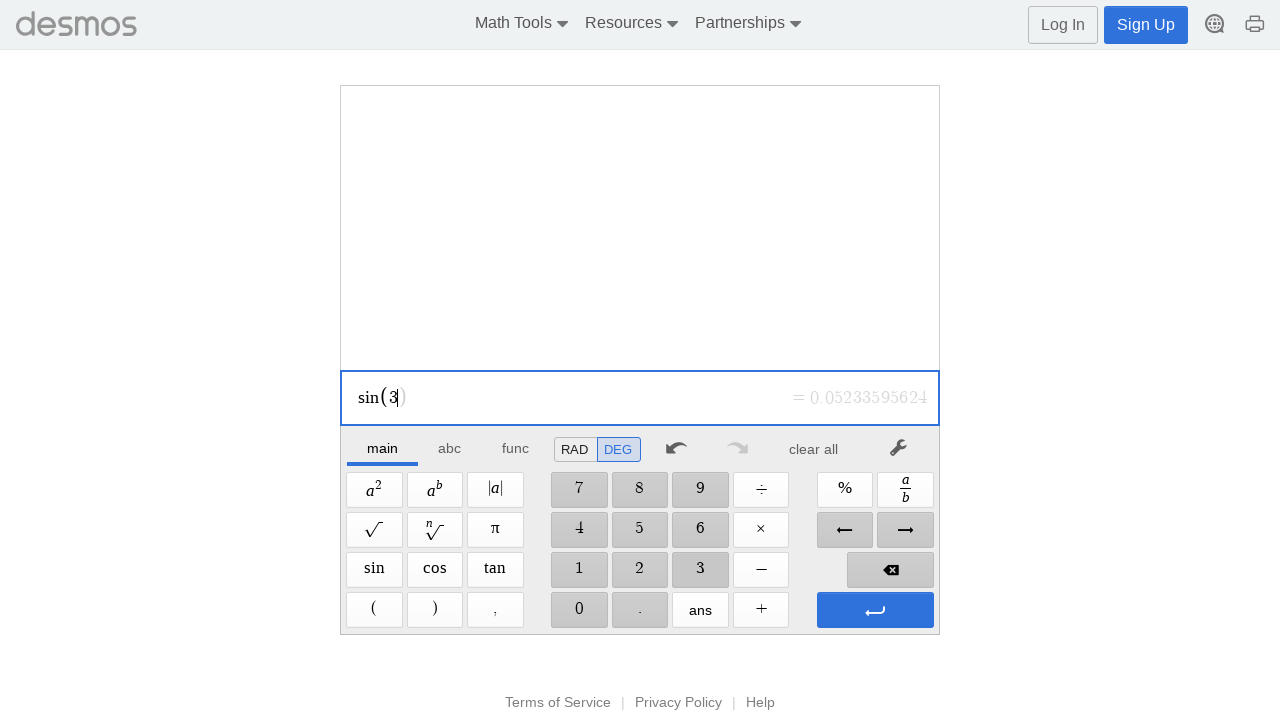

Clicked digit '0' at (579, 610) on //span[@aria-label='0']
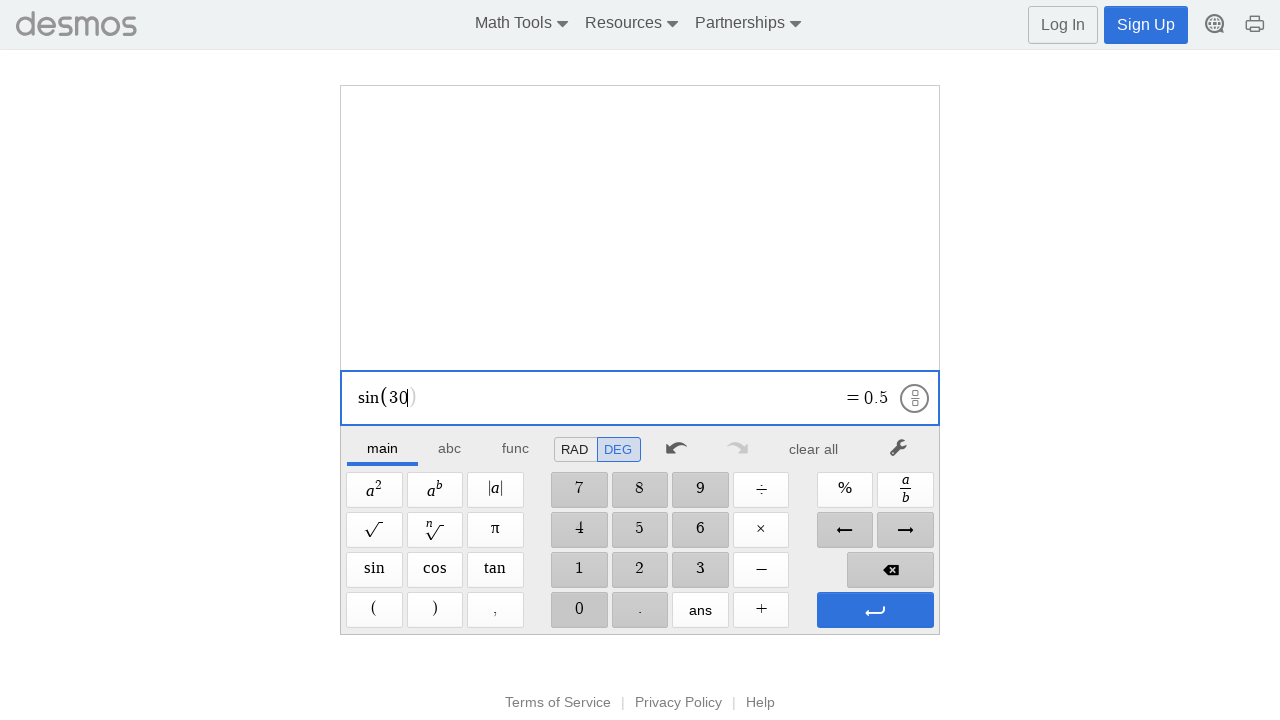

Clicked Enter to evaluate expression at (875, 610) on xpath=//span[@aria-label='Enter']
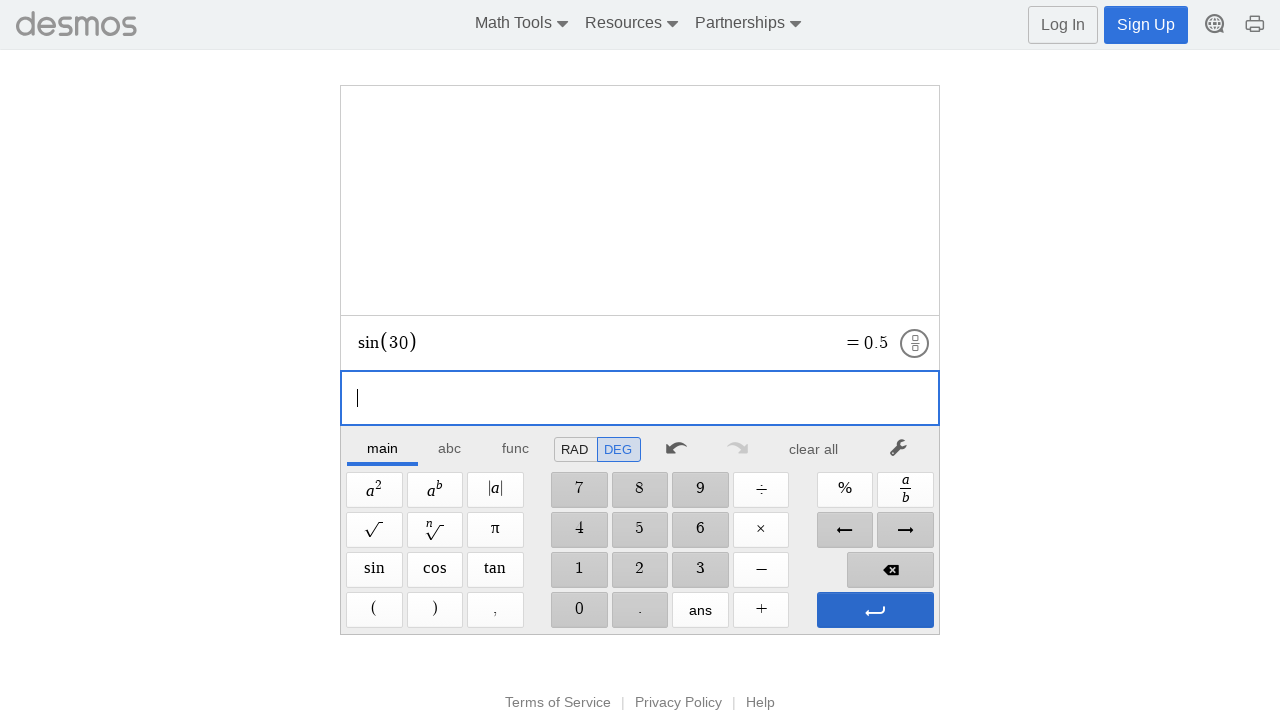

Entered expression: s30= at (875, 610) on xpath=//span[@aria-label='Enter']
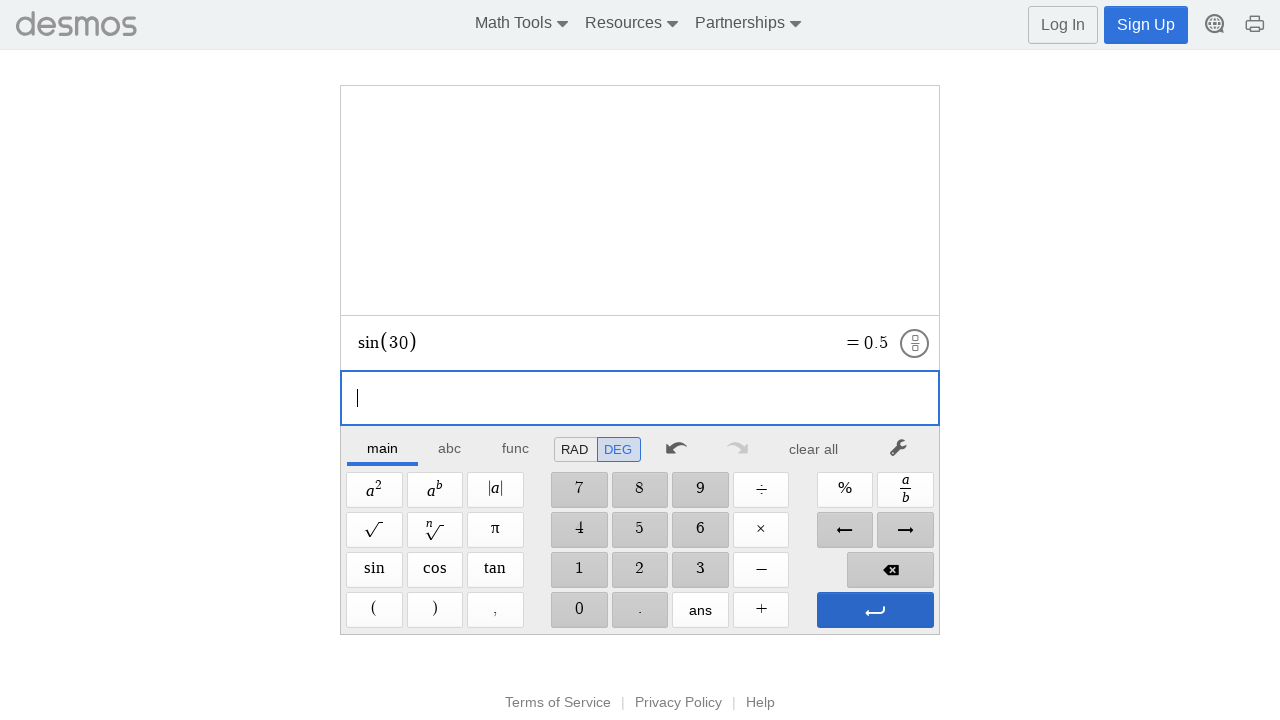

Clicked to clear/reset calculator at (814, 449) on xpath=//*[@id="main"]/div/div/div/div[2]/div[1]/div/div[7]
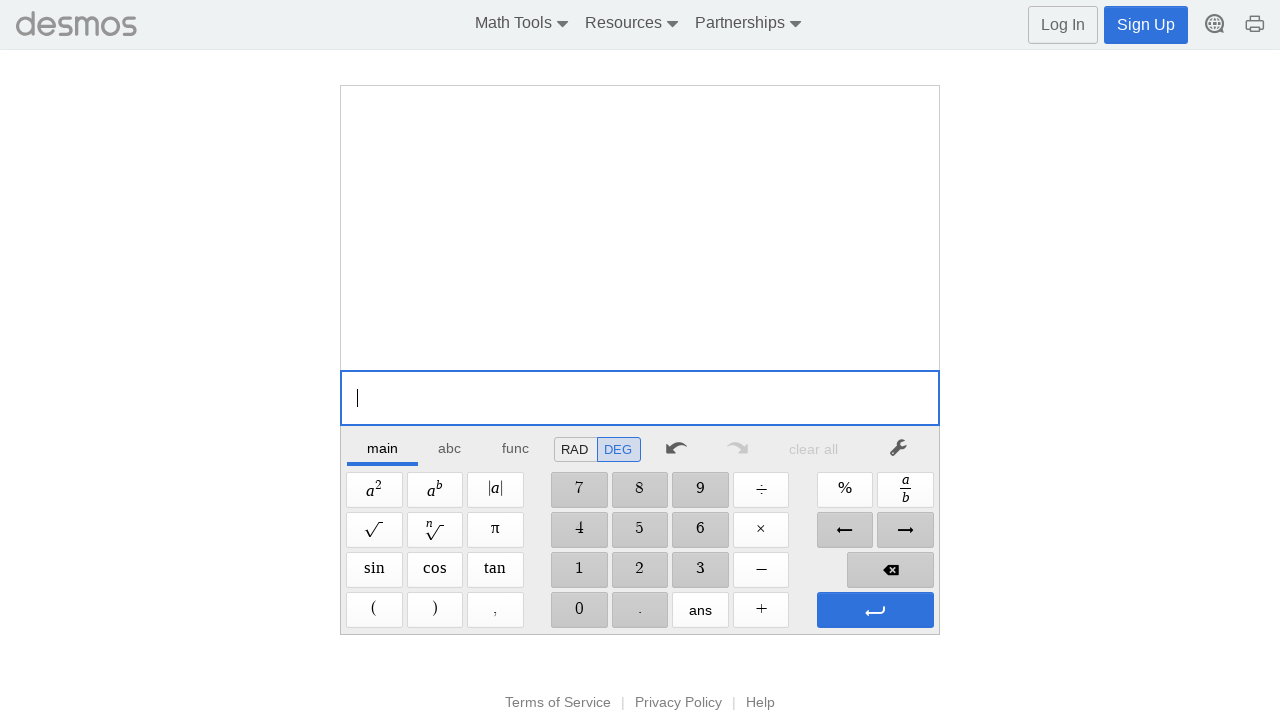

Evaluated sin(30°)
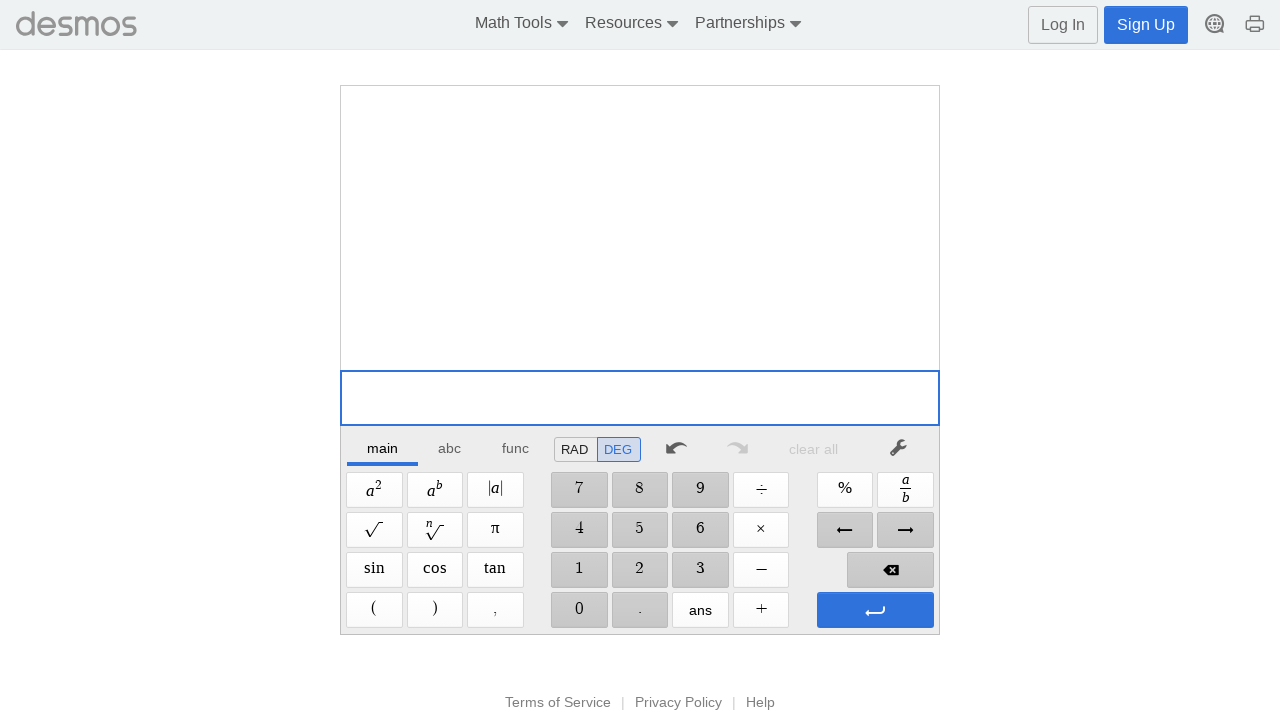

Clicked Cosine button at (435, 570) on xpath=//span[@aria-label='Cosine']
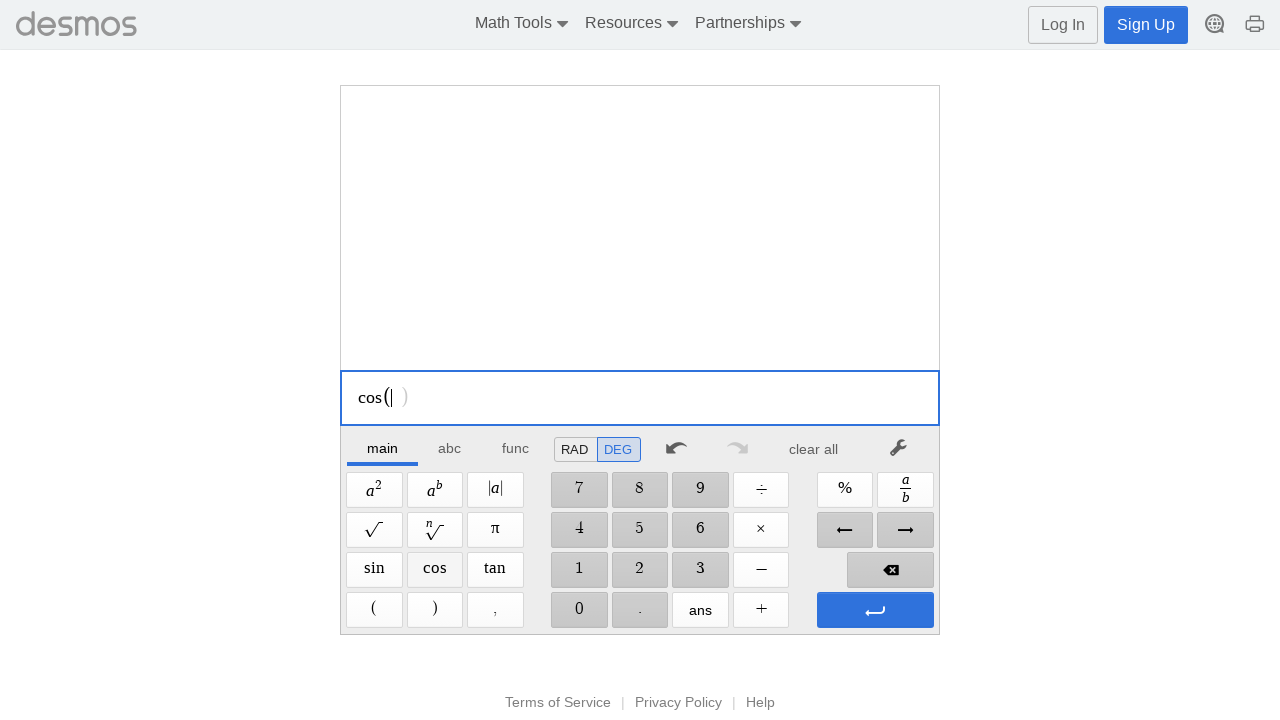

Clicked digit '3' at (700, 570) on //span[@aria-label='3']
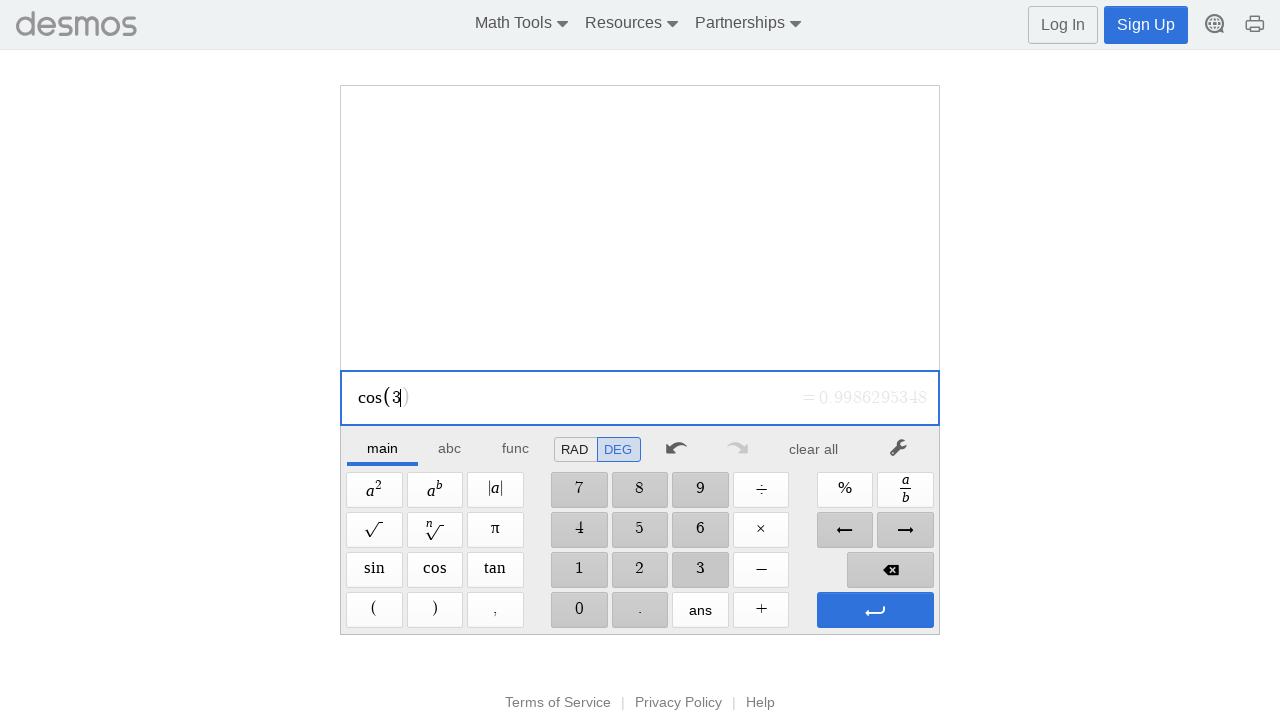

Clicked digit '0' at (579, 610) on //span[@aria-label='0']
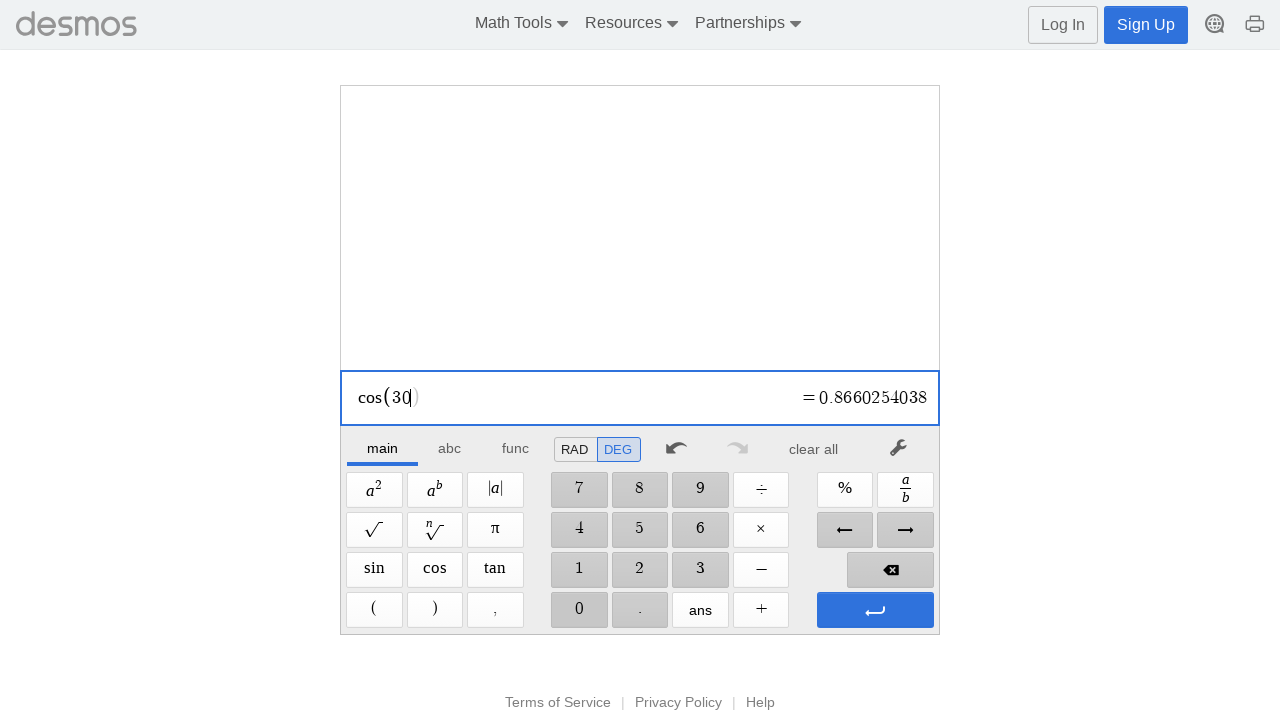

Clicked Enter to evaluate expression at (875, 610) on xpath=//span[@aria-label='Enter']
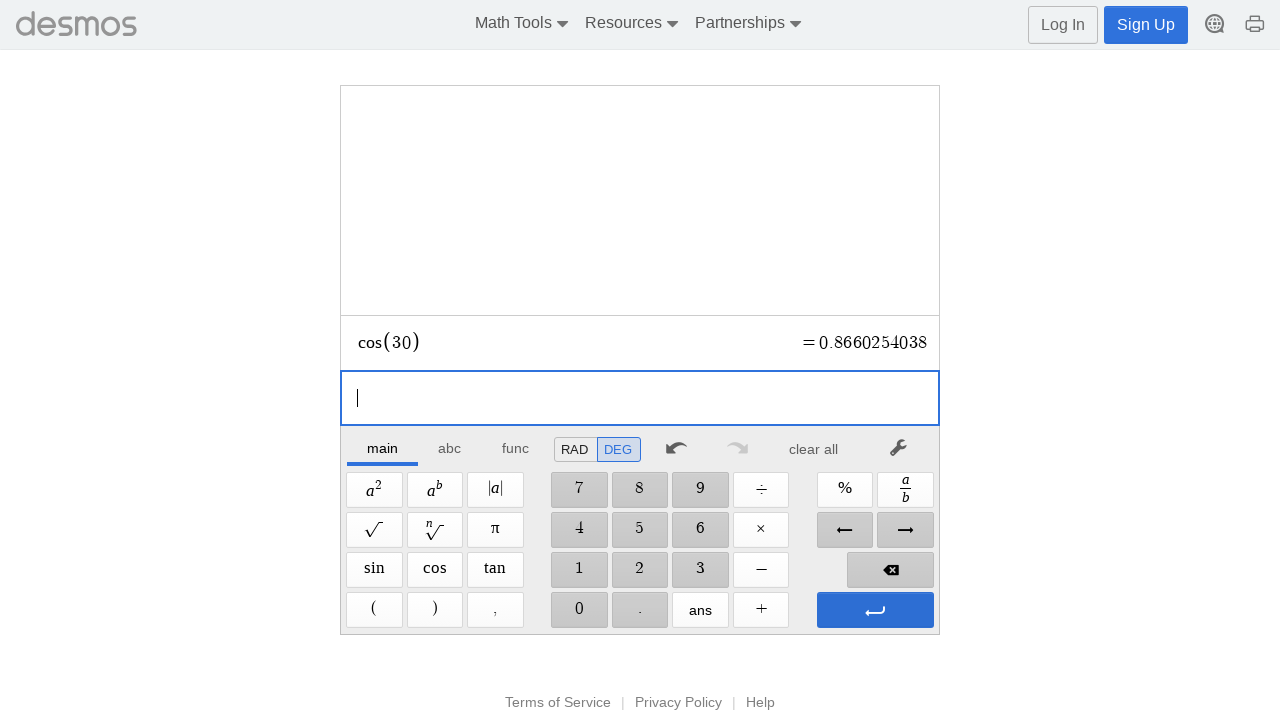

Entered expression: c30= at (875, 610) on xpath=//span[@aria-label='Enter']
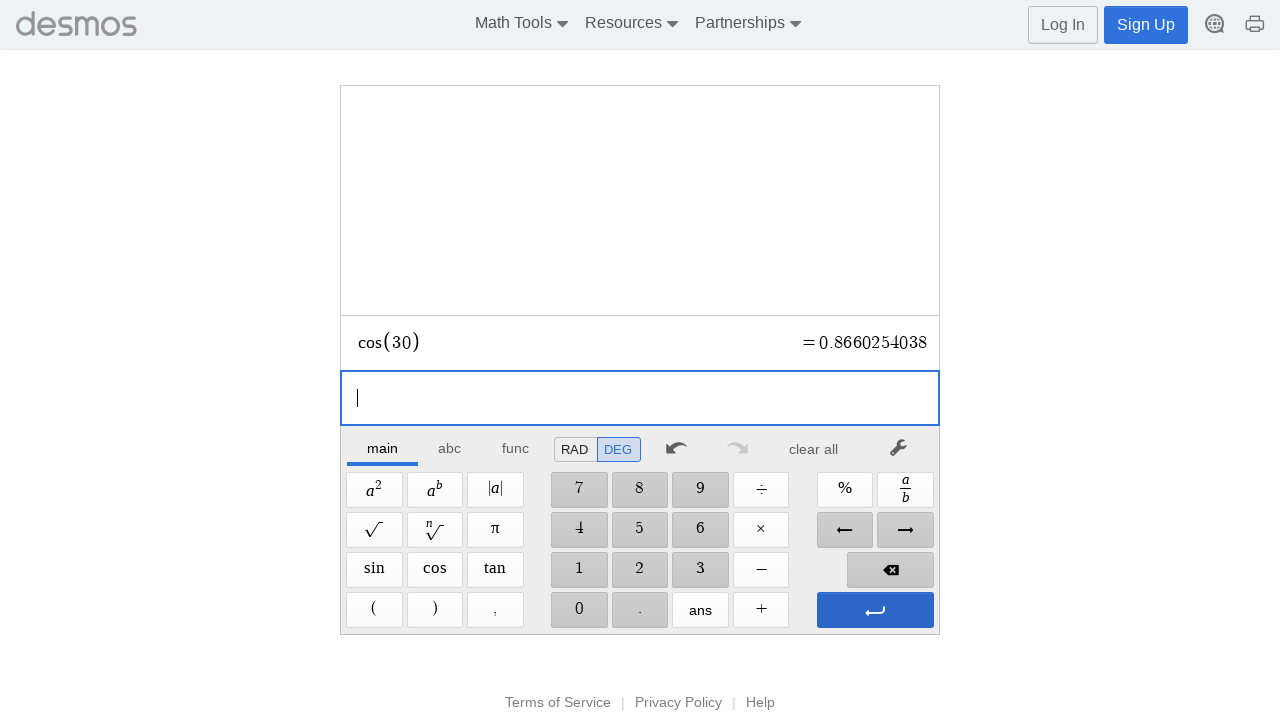

Clicked to clear/reset calculator at (814, 449) on xpath=//*[@id="main"]/div/div/div/div[2]/div[1]/div/div[7]
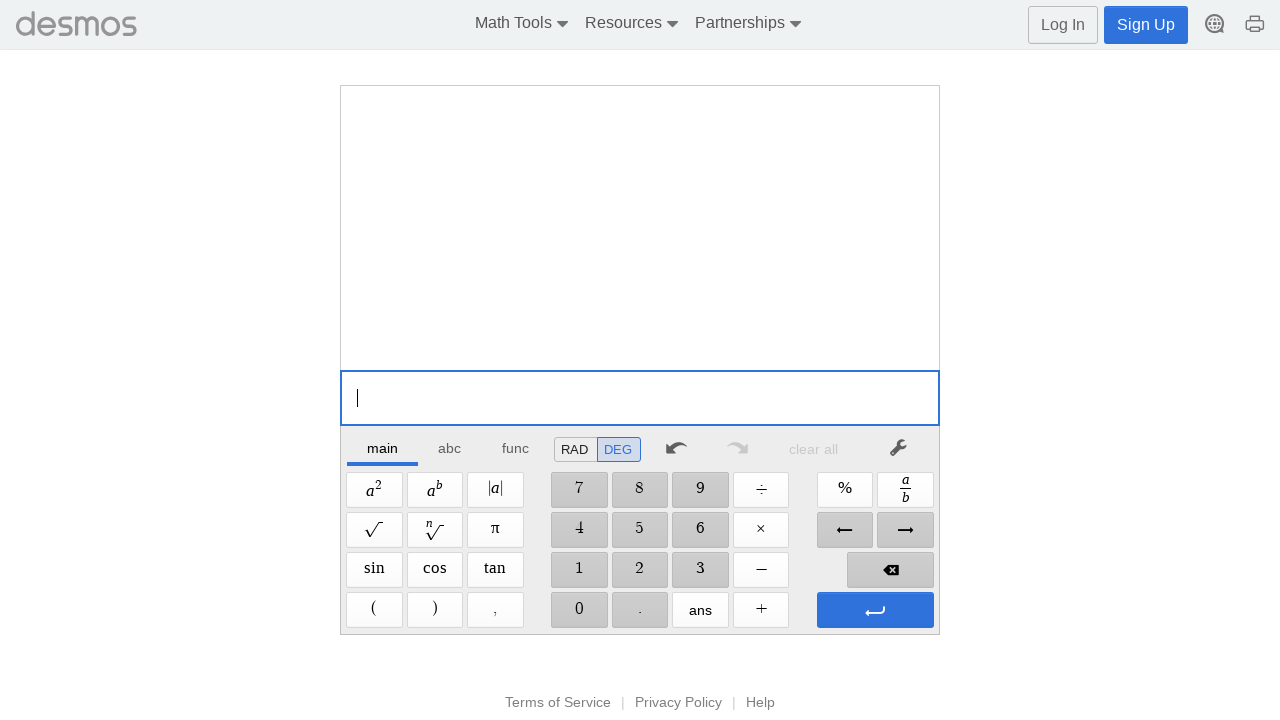

Evaluated cos(30°)
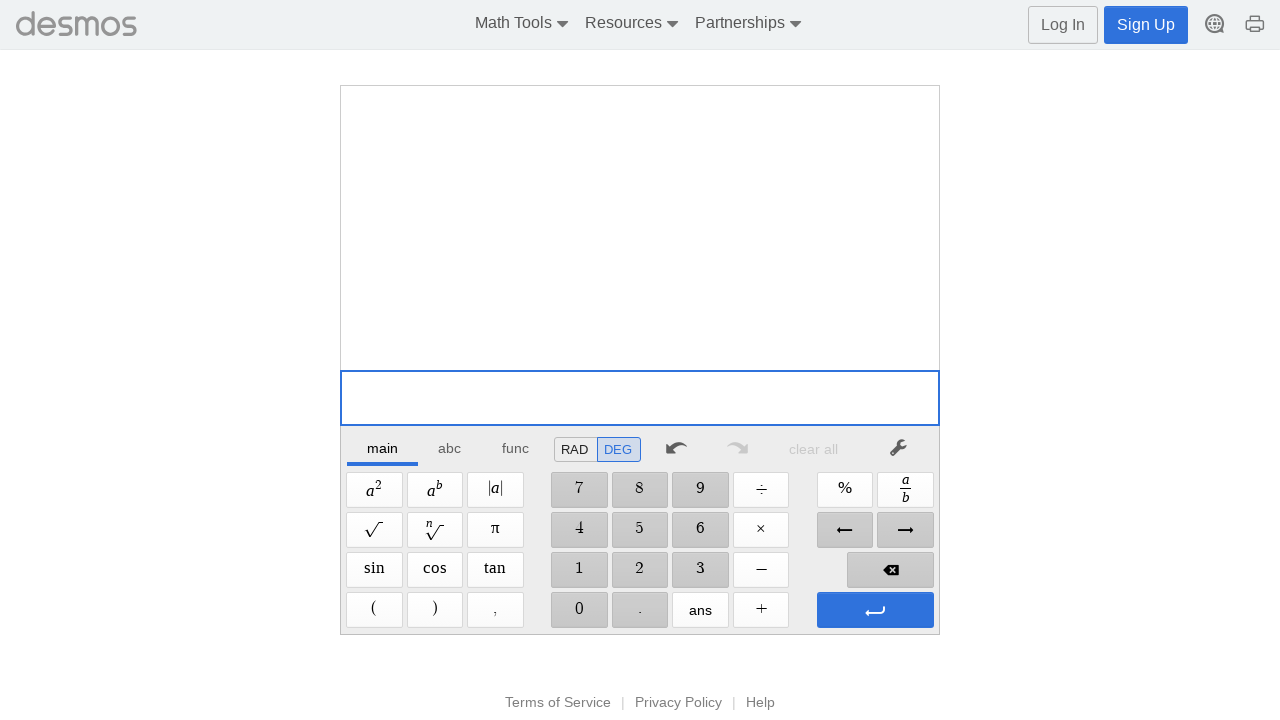

Clicked Tangent button at (495, 570) on xpath=//span[@aria-label='Tangent']
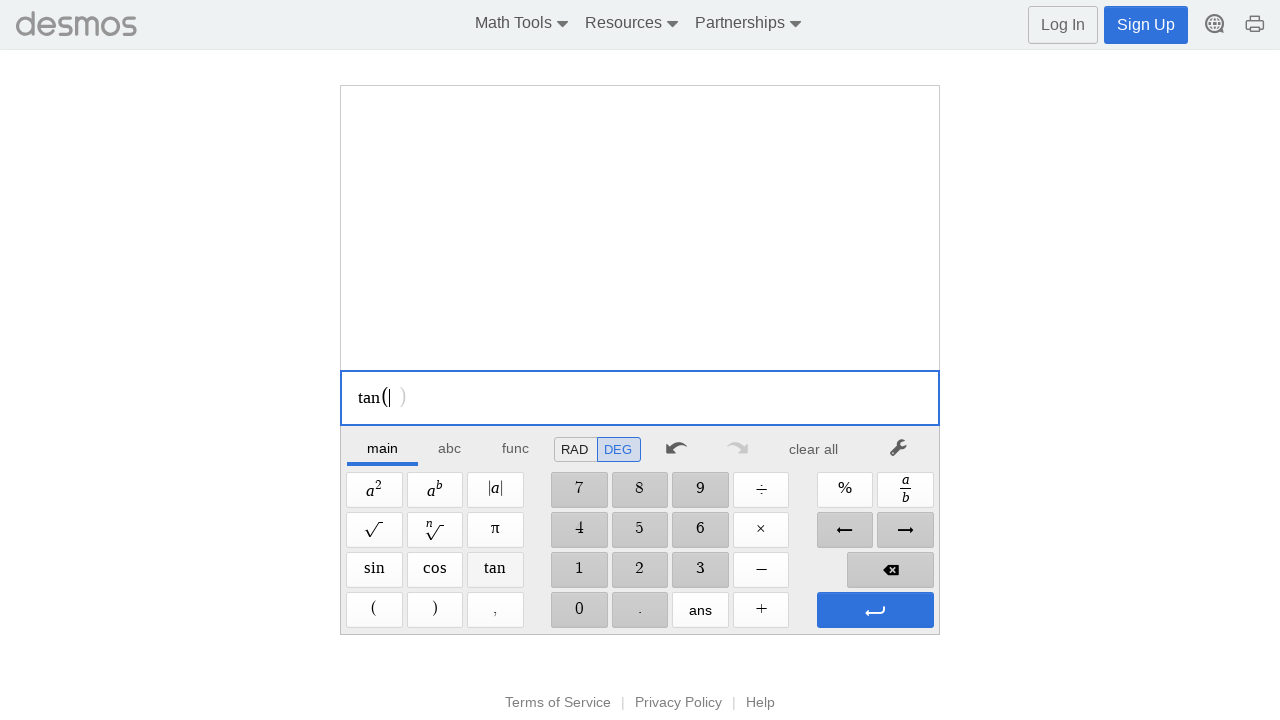

Clicked digit '3' at (700, 570) on //span[@aria-label='3']
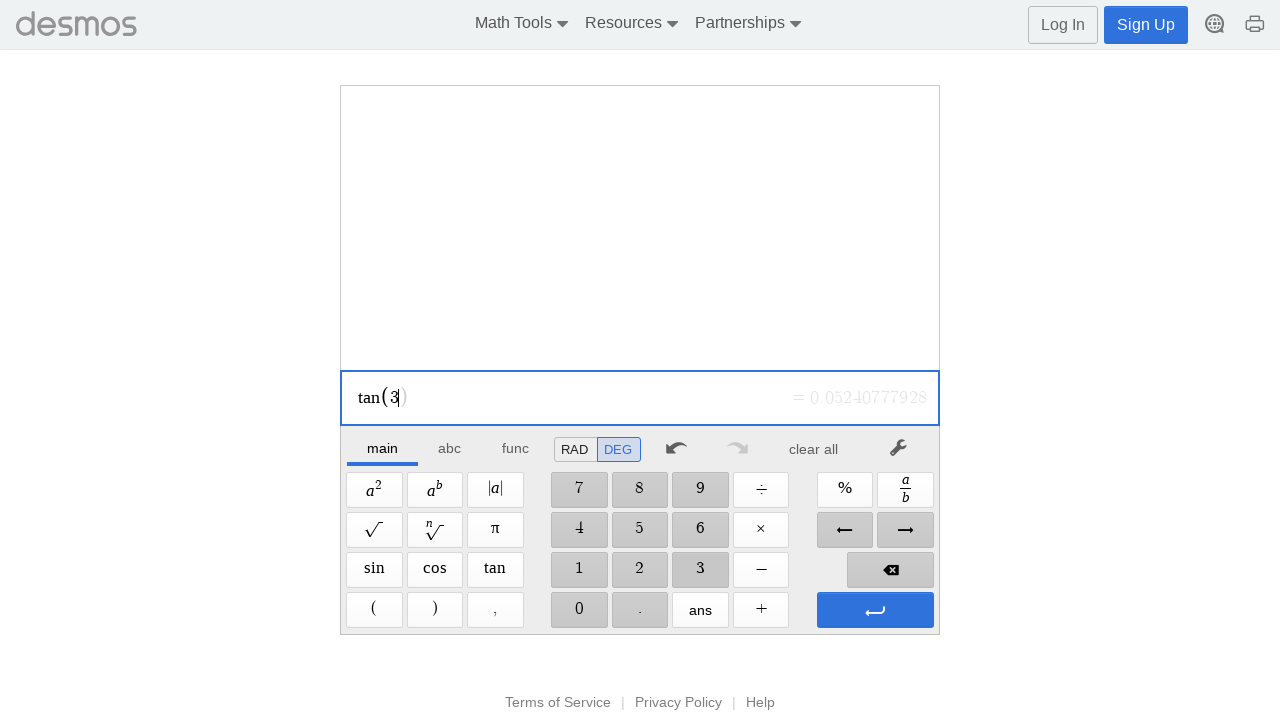

Clicked digit '0' at (579, 610) on //span[@aria-label='0']
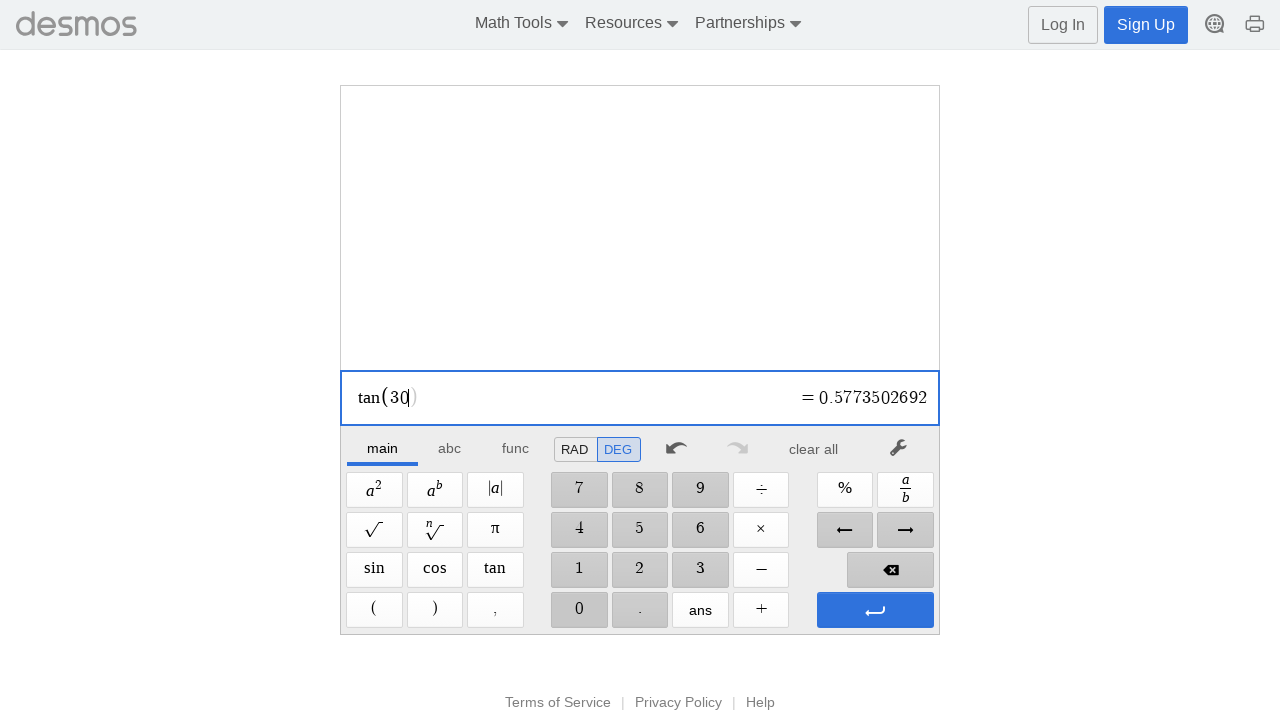

Clicked Enter to evaluate expression at (875, 610) on xpath=//span[@aria-label='Enter']
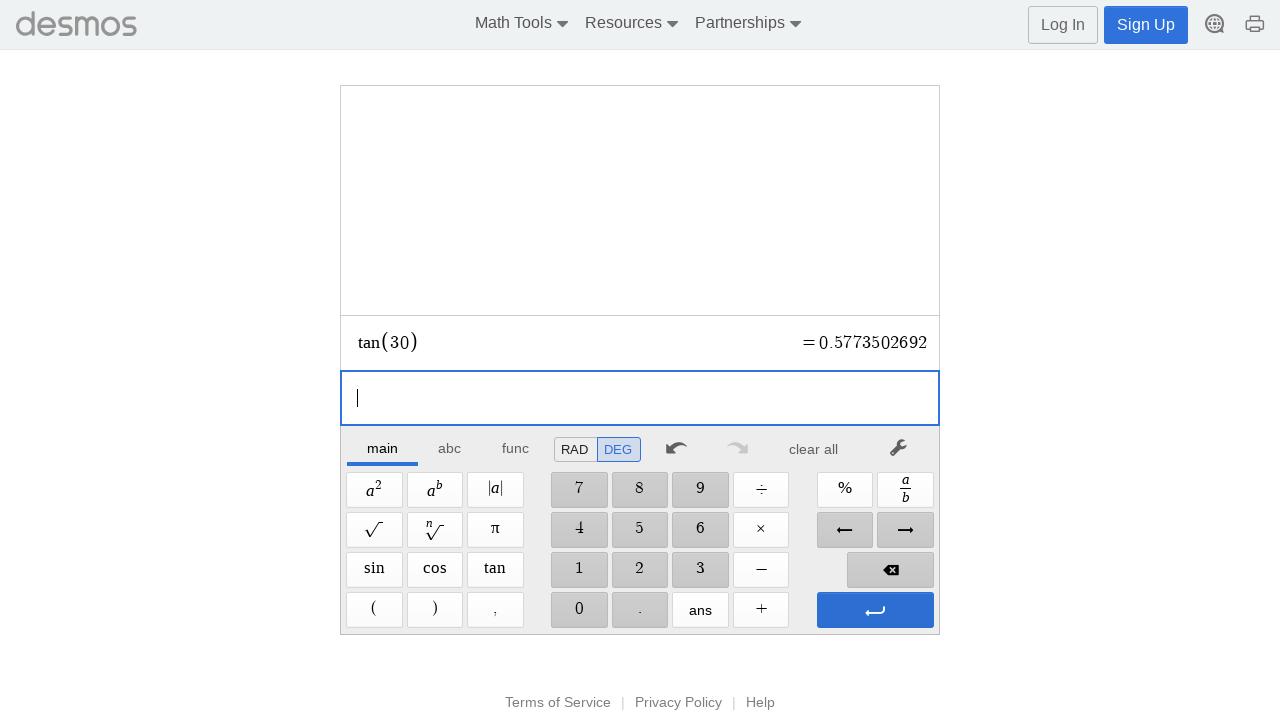

Entered expression: t30= at (875, 610) on xpath=//span[@aria-label='Enter']
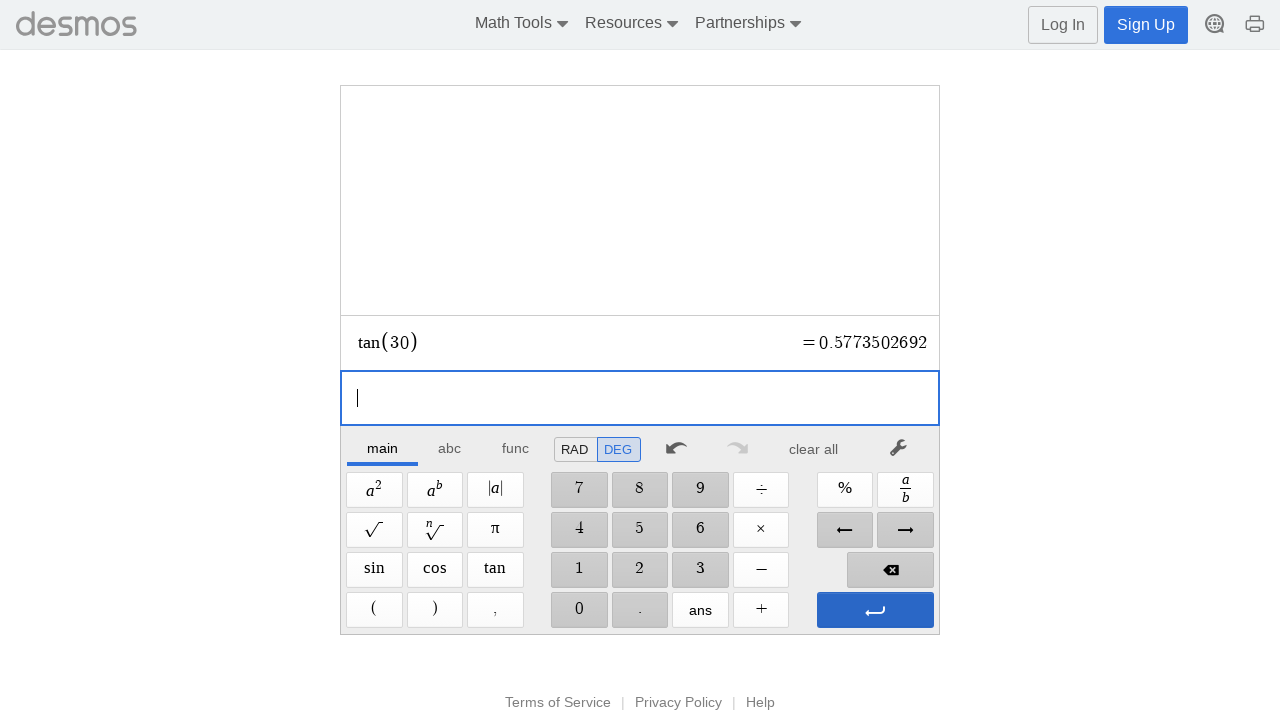

Clicked to clear/reset calculator at (814, 449) on xpath=//*[@id="main"]/div/div/div/div[2]/div[1]/div/div[7]
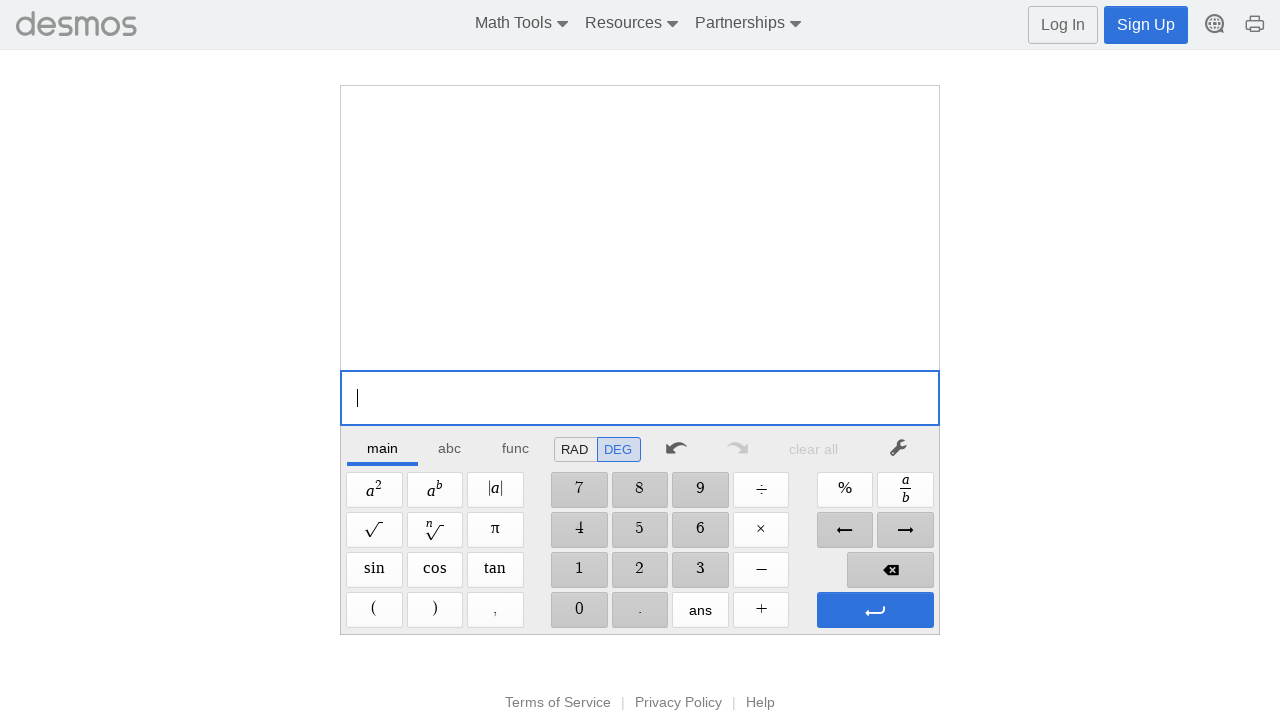

Evaluated tan(30°)
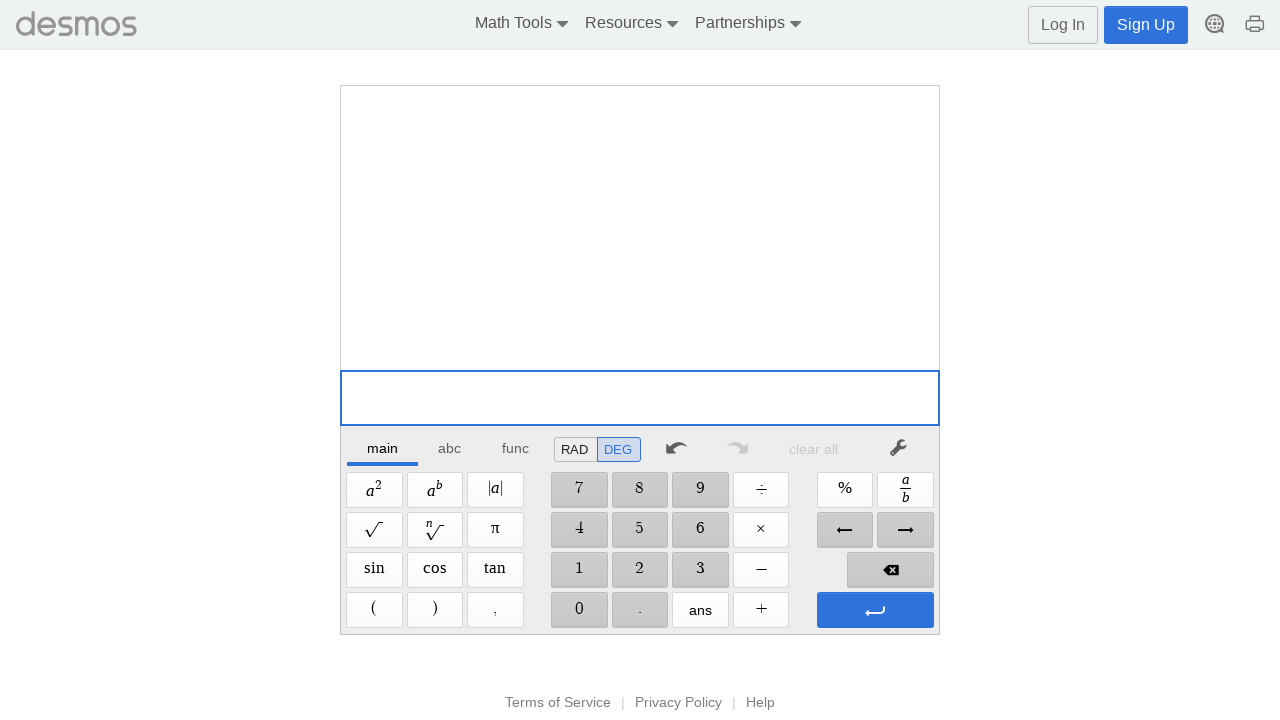

Clicked Sine button at (374, 570) on xpath=//span[@aria-label='Sine']
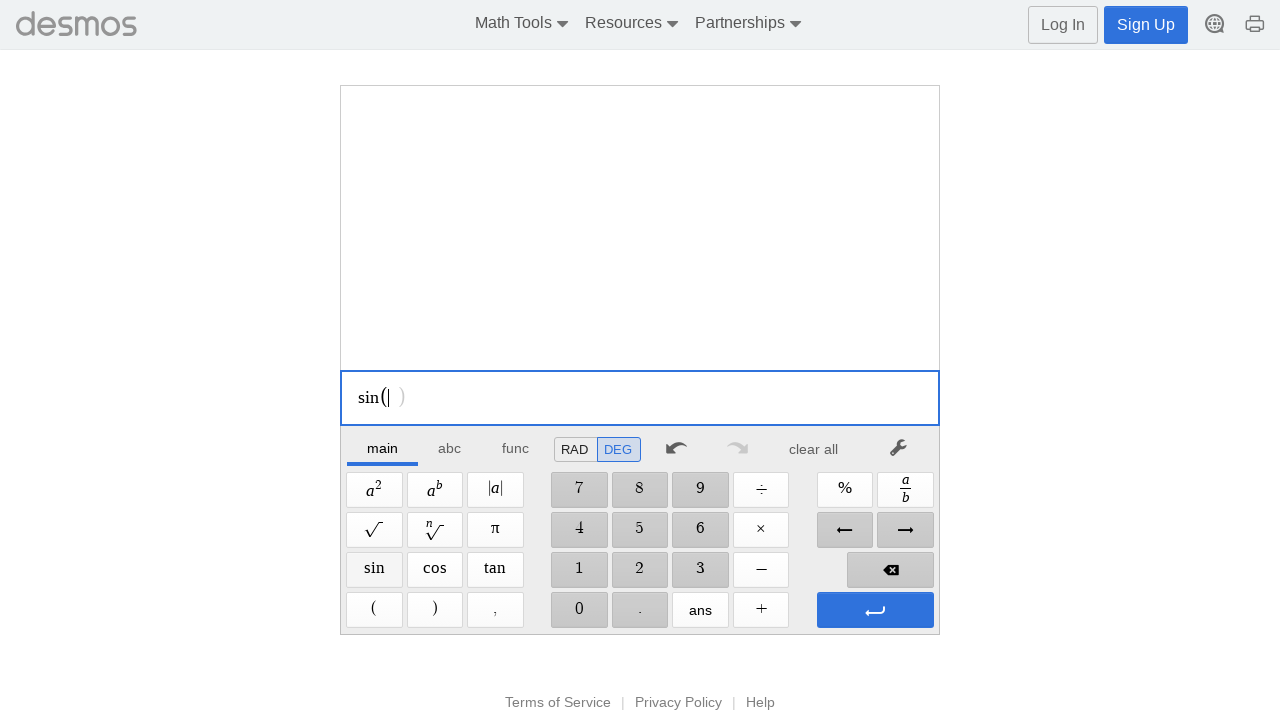

Clicked digit '4' at (579, 530) on //span[@aria-label='4']
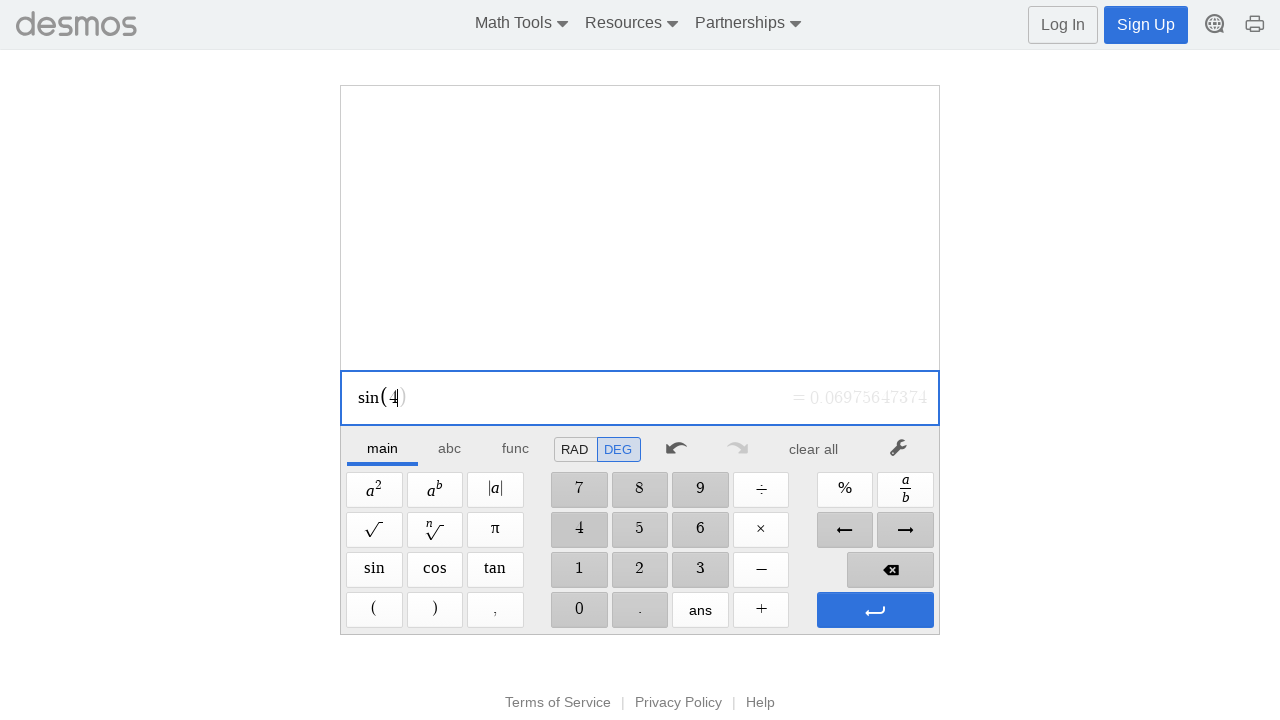

Clicked digit '5' at (640, 530) on //span[@aria-label='5']
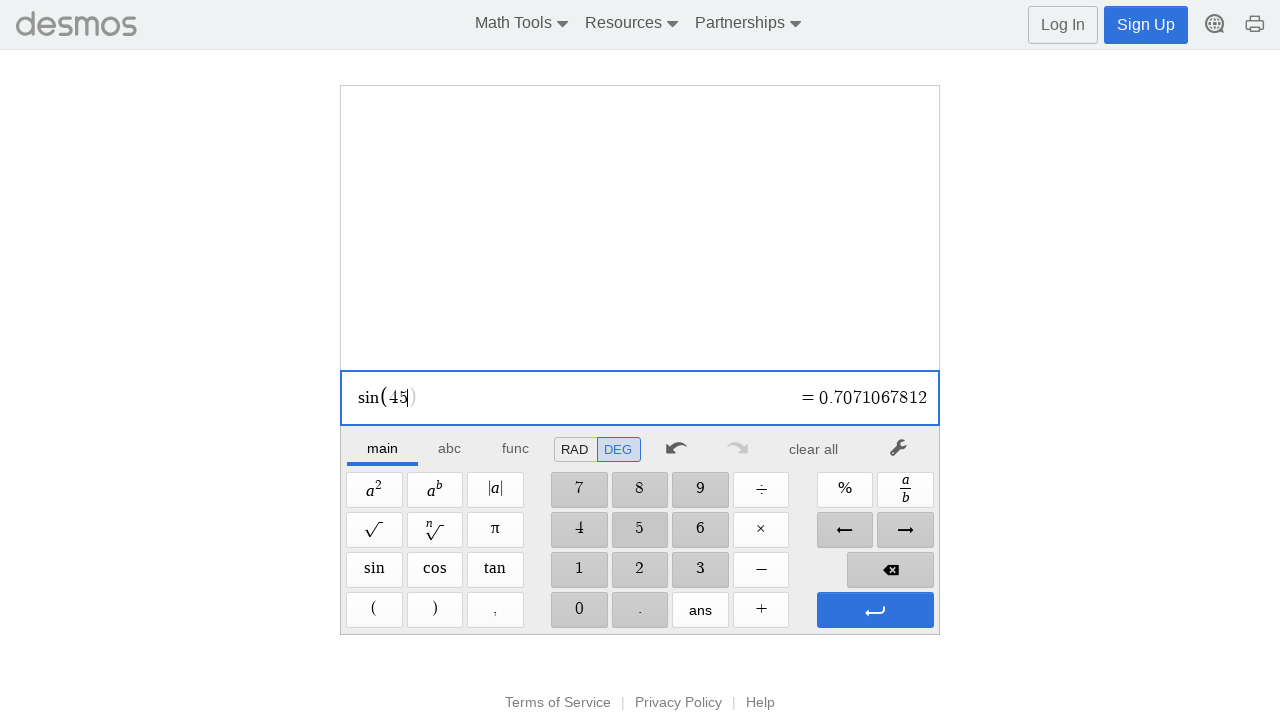

Clicked Enter to evaluate expression at (875, 610) on xpath=//span[@aria-label='Enter']
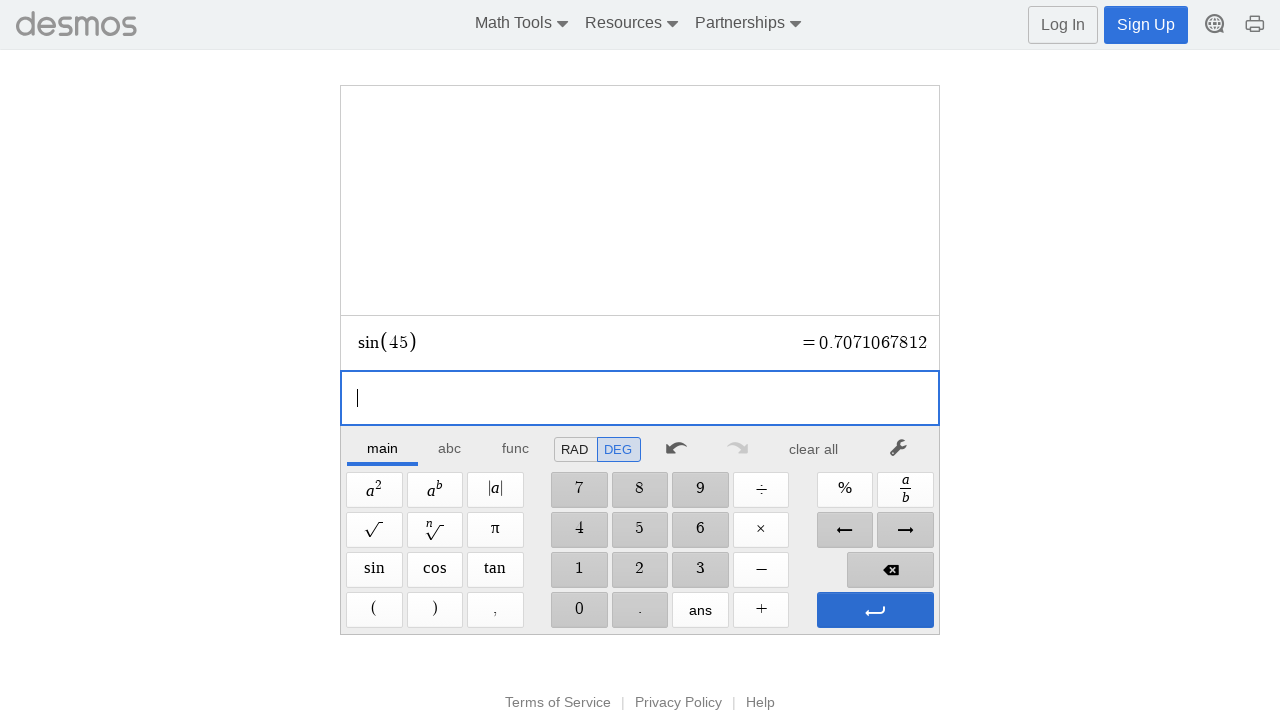

Entered expression: s45= at (875, 610) on xpath=//span[@aria-label='Enter']
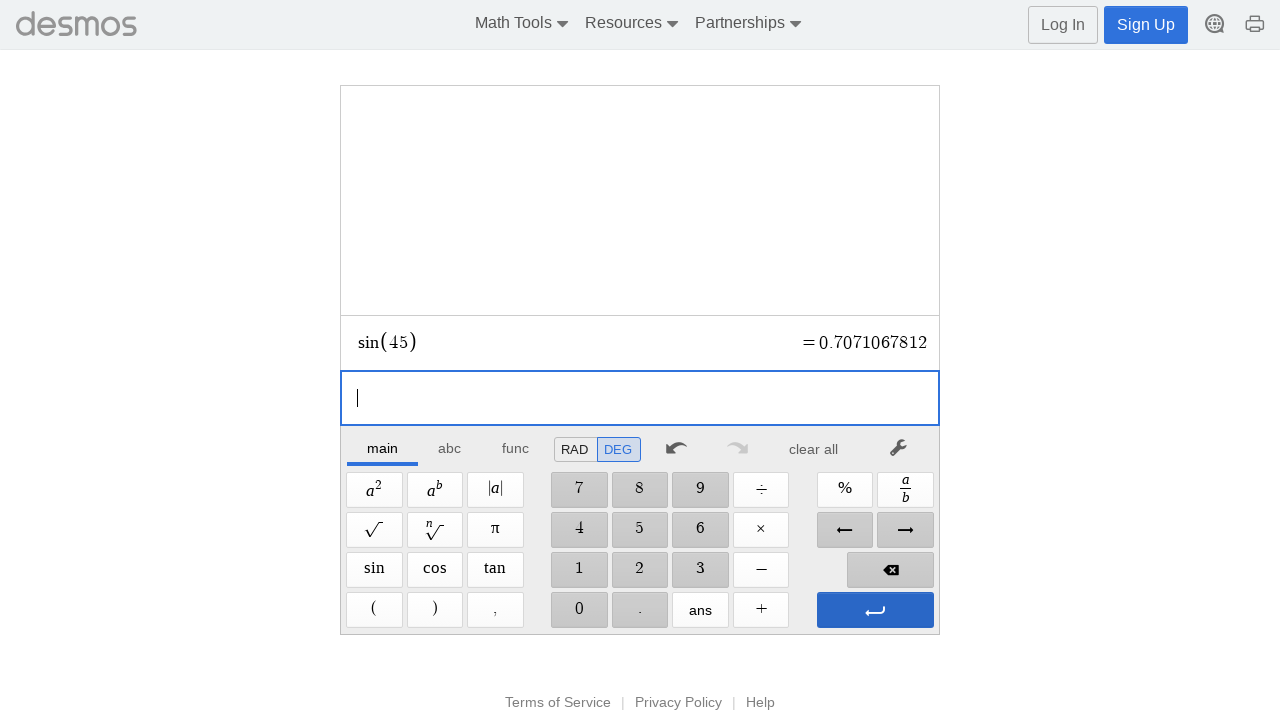

Clicked to clear/reset calculator at (814, 449) on xpath=//*[@id="main"]/div/div/div/div[2]/div[1]/div/div[7]
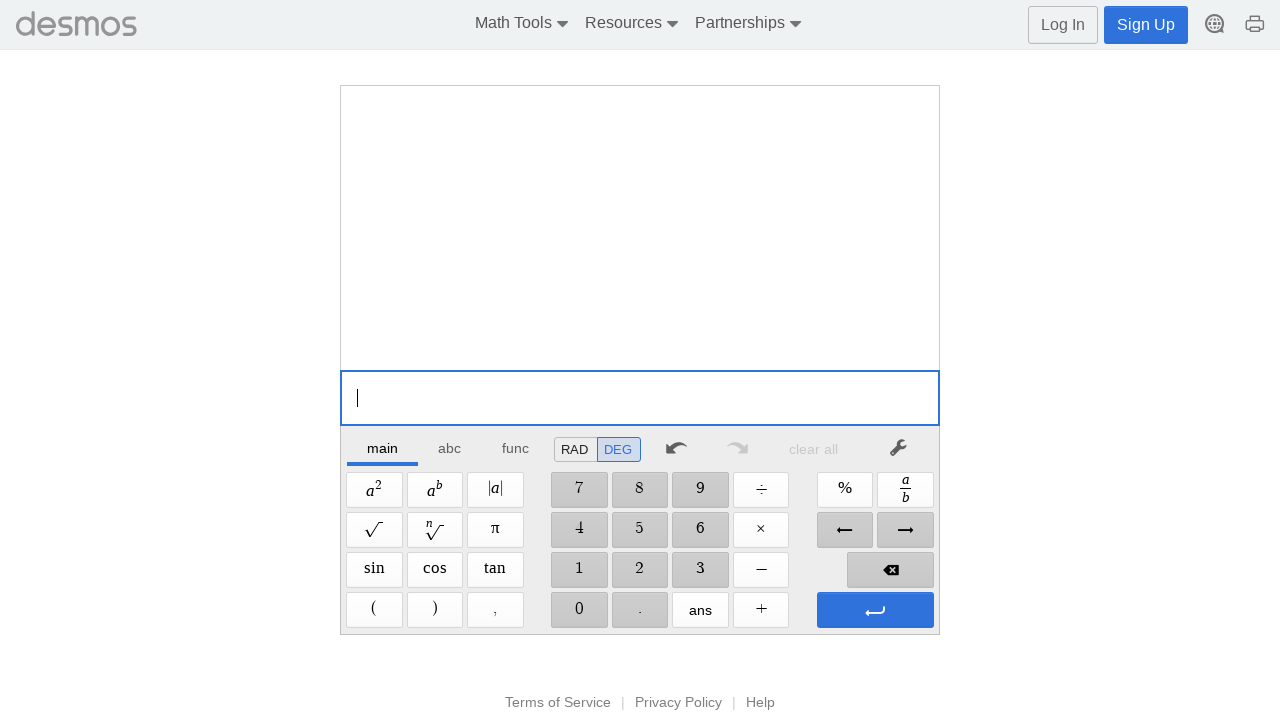

Evaluated sin(45°)
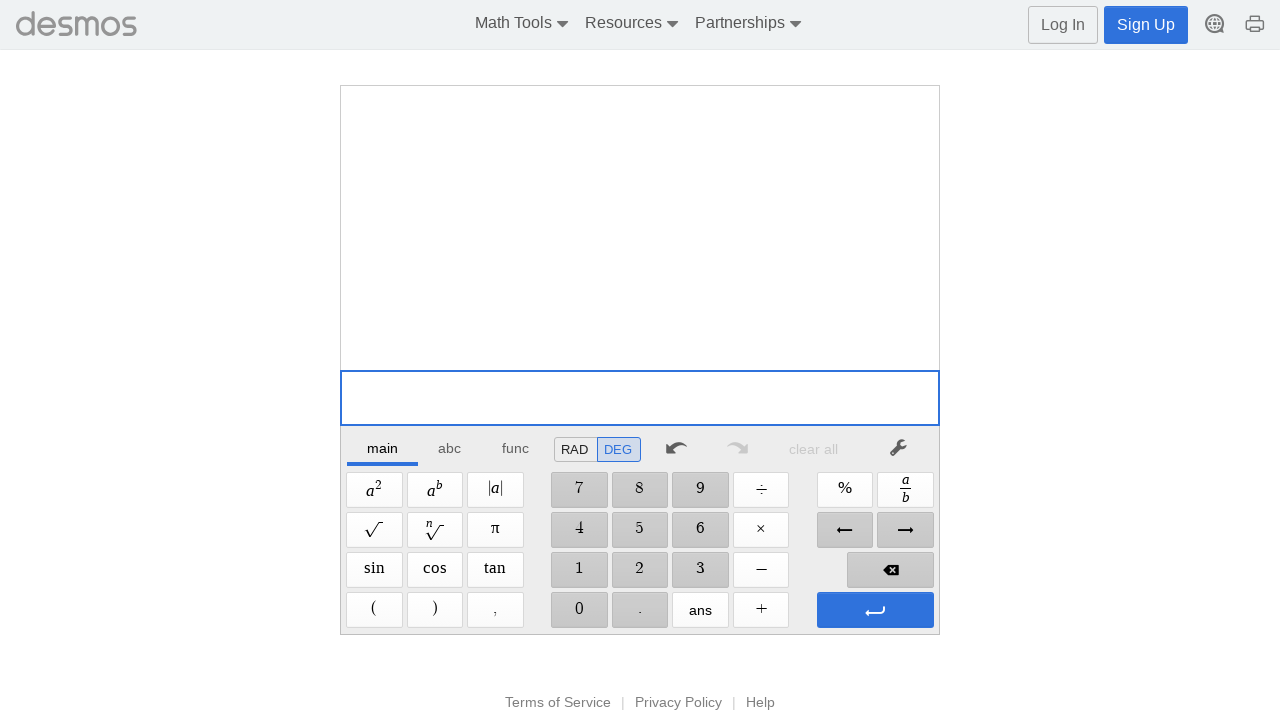

Clicked Cosine button at (435, 570) on xpath=//span[@aria-label='Cosine']
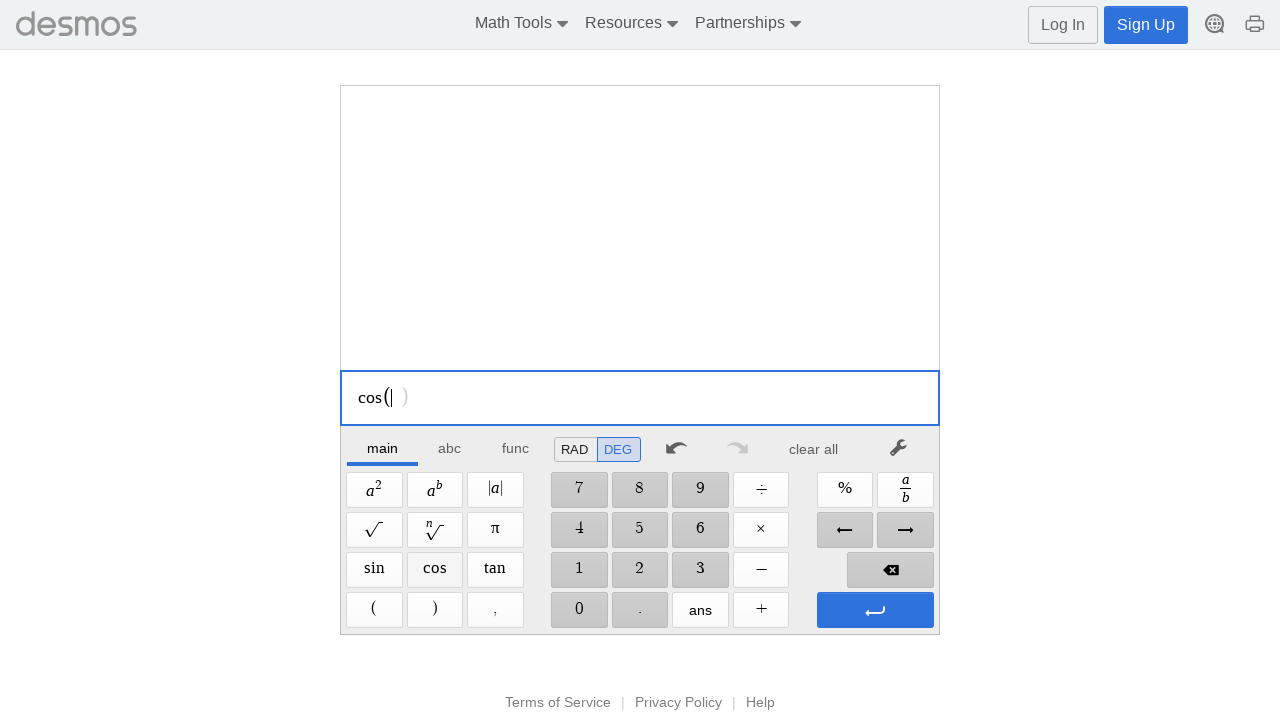

Clicked digit '4' at (579, 530) on //span[@aria-label='4']
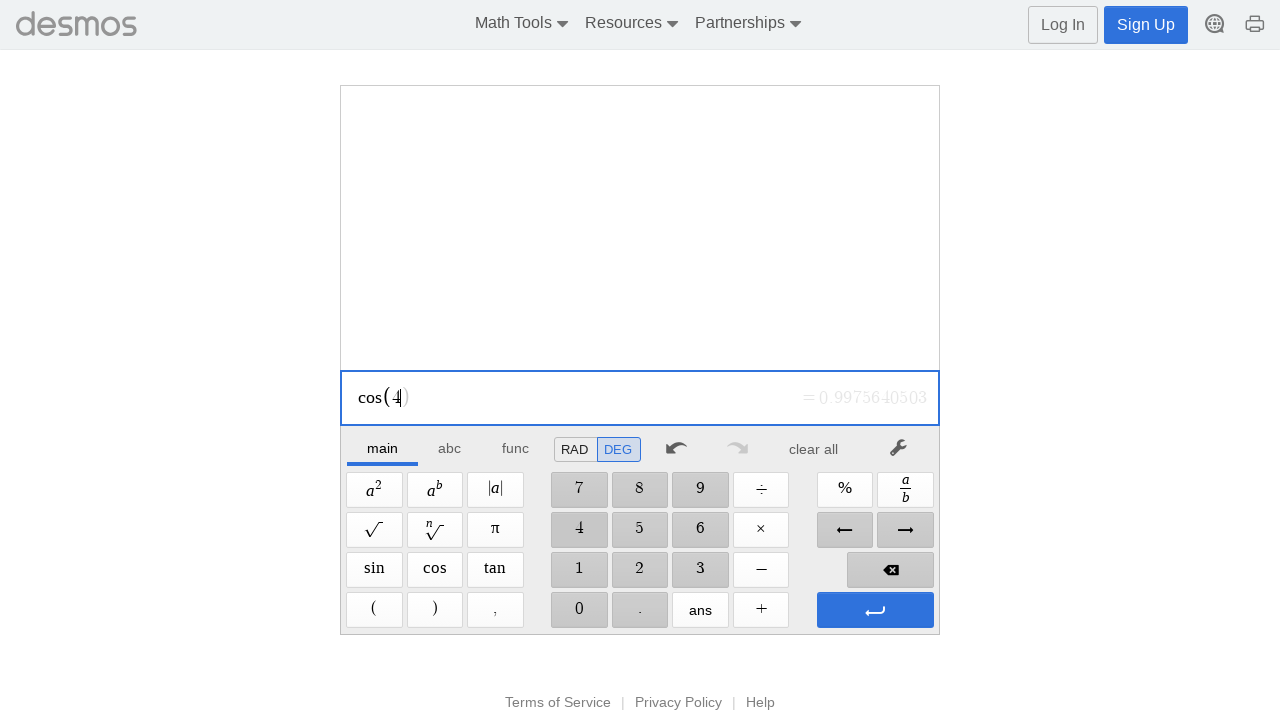

Clicked digit '5' at (640, 530) on //span[@aria-label='5']
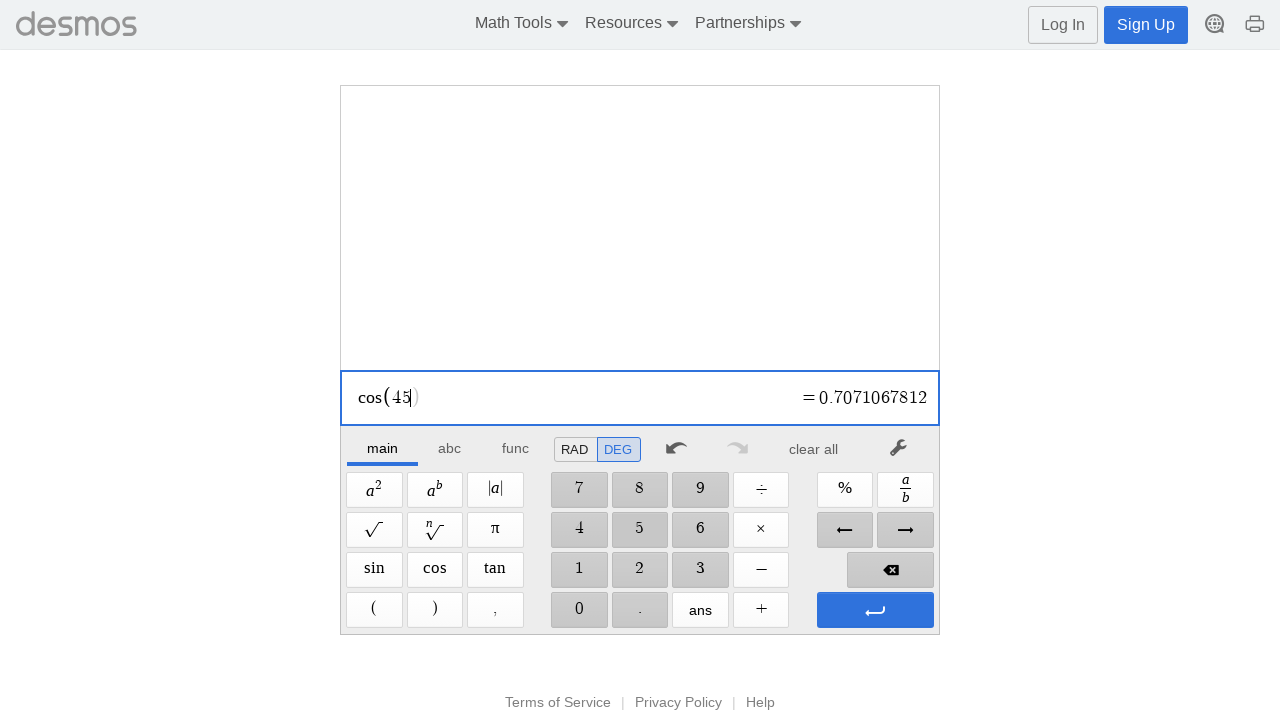

Clicked Enter to evaluate expression at (875, 610) on xpath=//span[@aria-label='Enter']
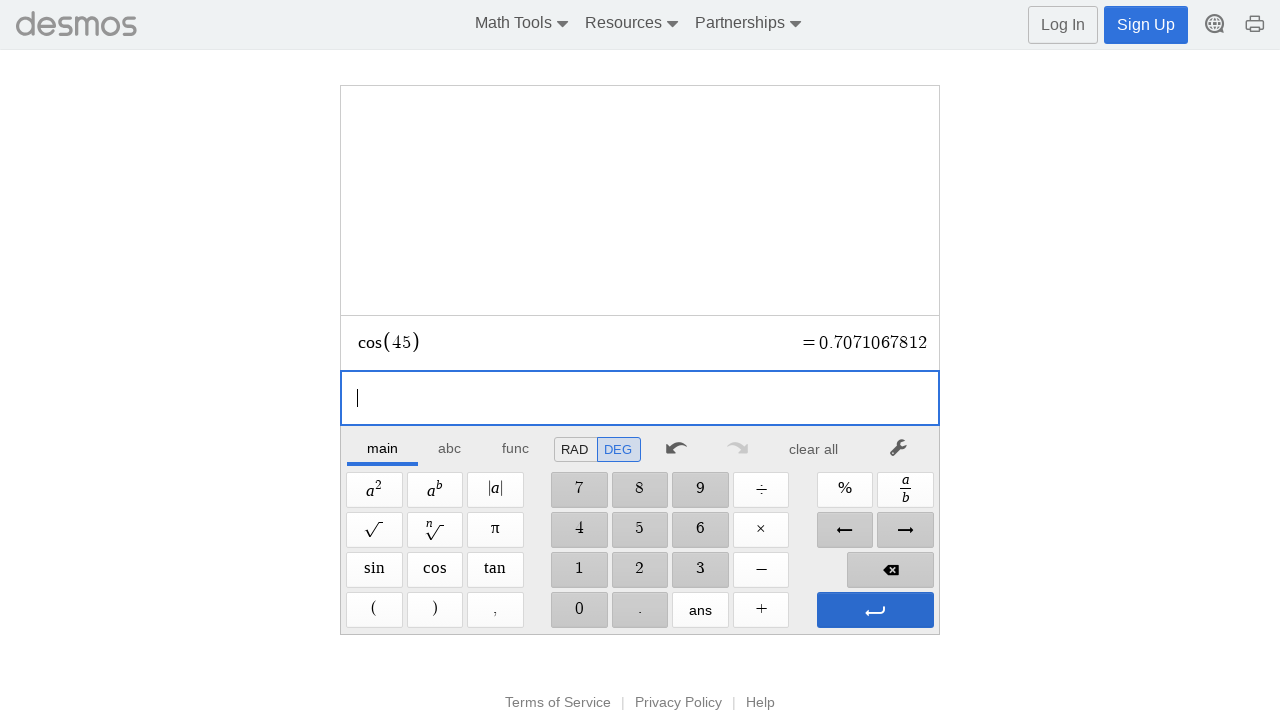

Entered expression: c45= at (875, 610) on xpath=//span[@aria-label='Enter']
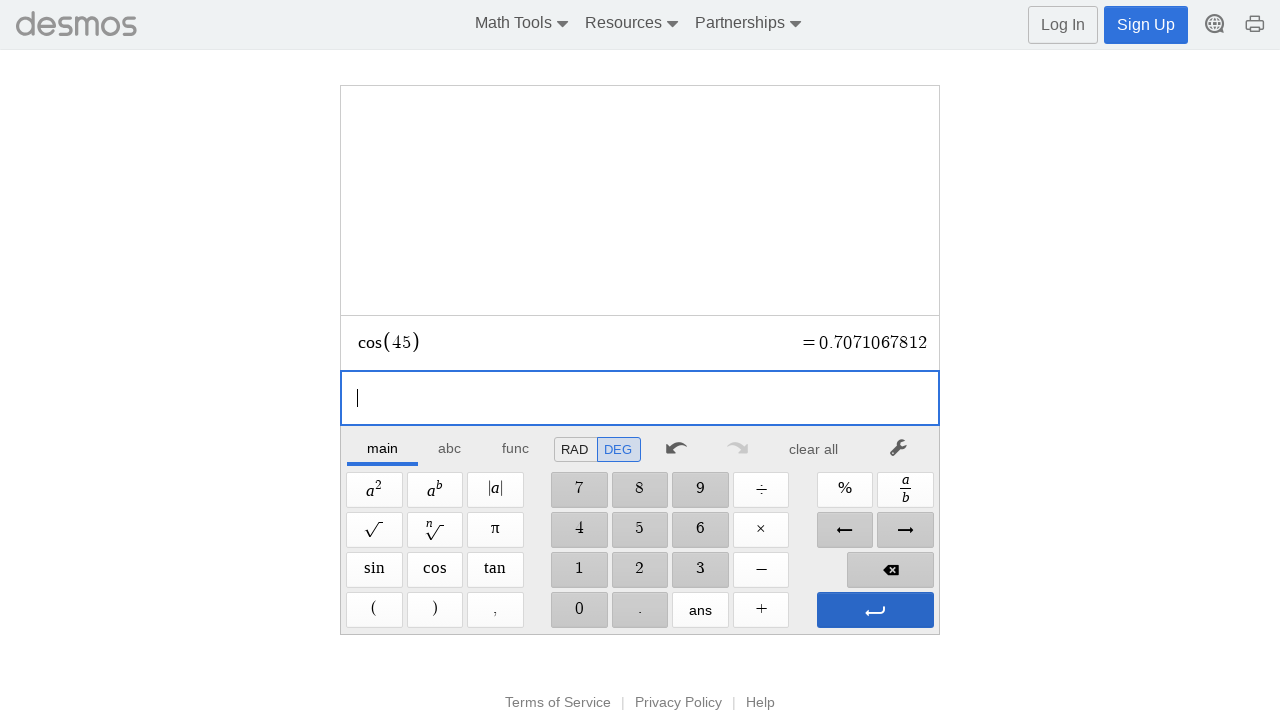

Clicked to clear/reset calculator at (814, 449) on xpath=//*[@id="main"]/div/div/div/div[2]/div[1]/div/div[7]
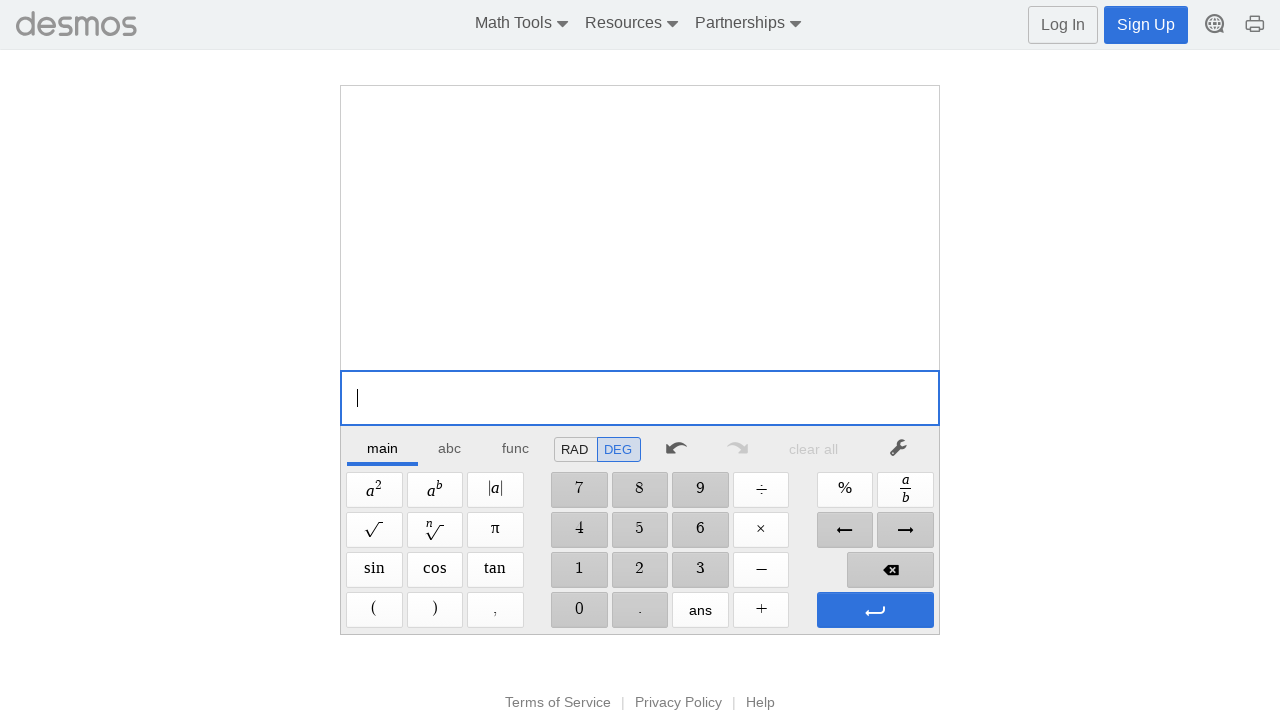

Evaluated cos(45°)
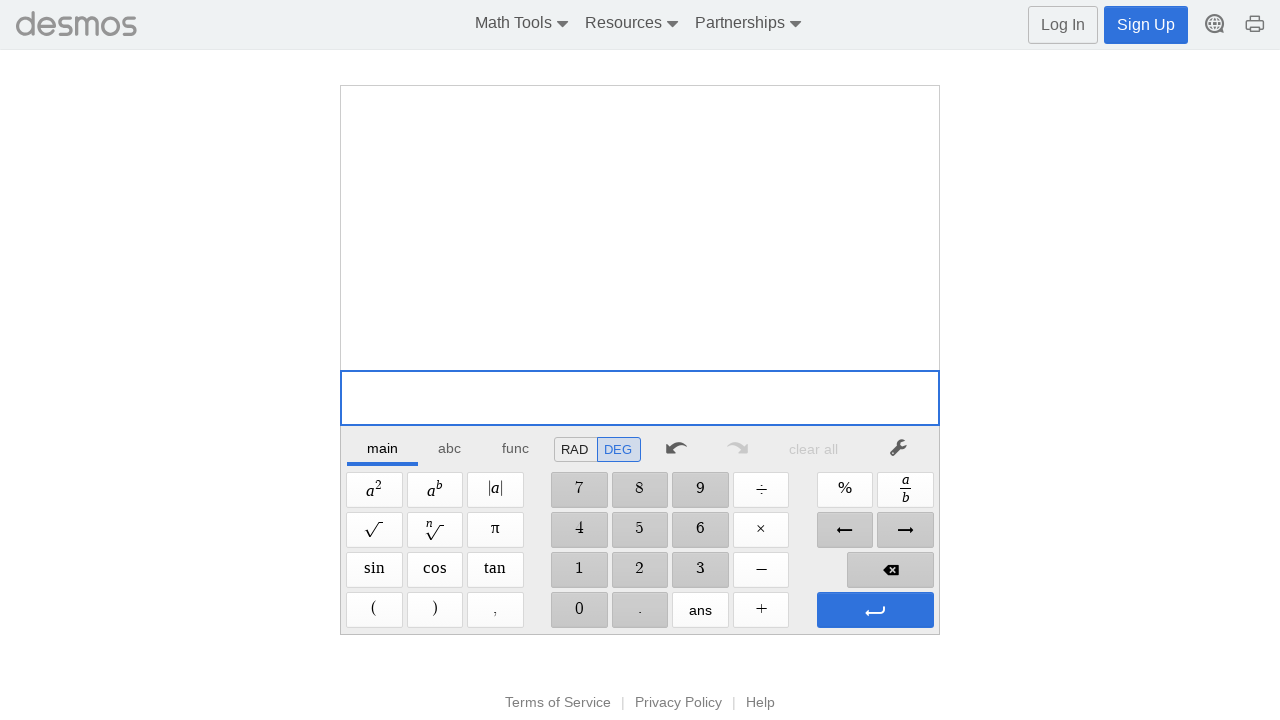

Clicked Tangent button at (495, 570) on xpath=//span[@aria-label='Tangent']
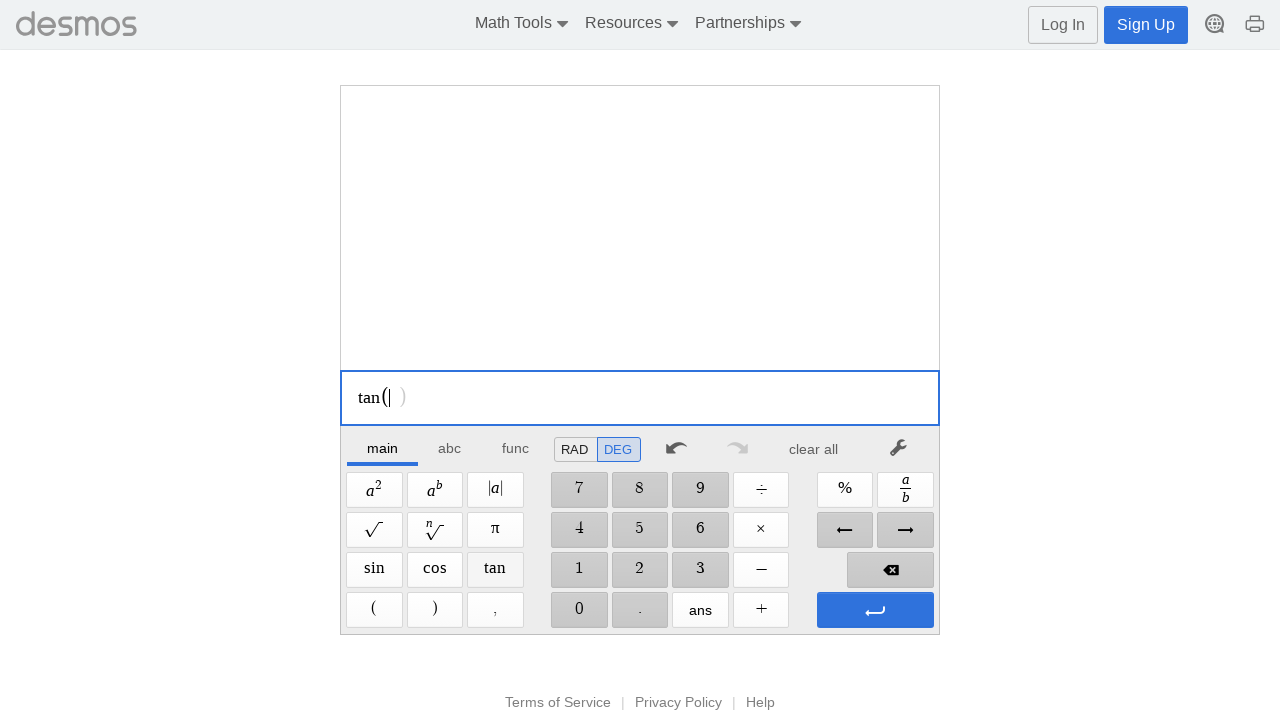

Clicked digit '4' at (579, 530) on //span[@aria-label='4']
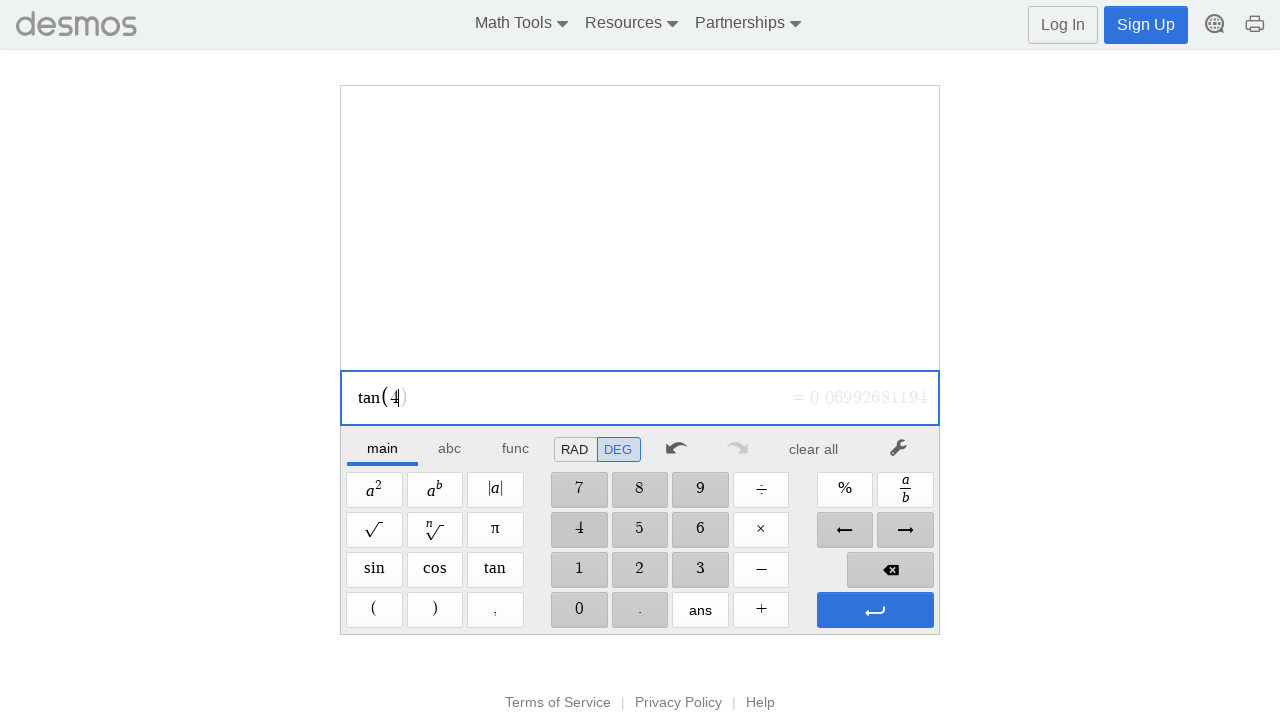

Clicked digit '5' at (640, 530) on //span[@aria-label='5']
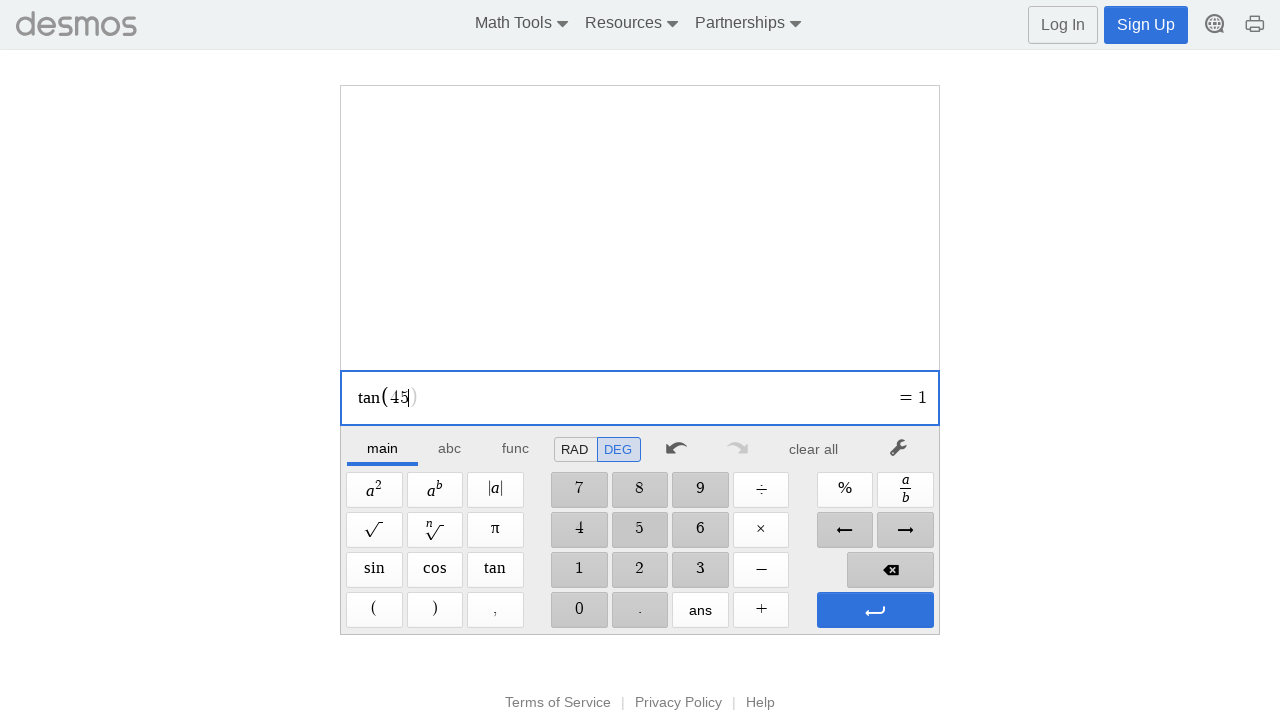

Clicked Enter to evaluate expression at (875, 610) on xpath=//span[@aria-label='Enter']
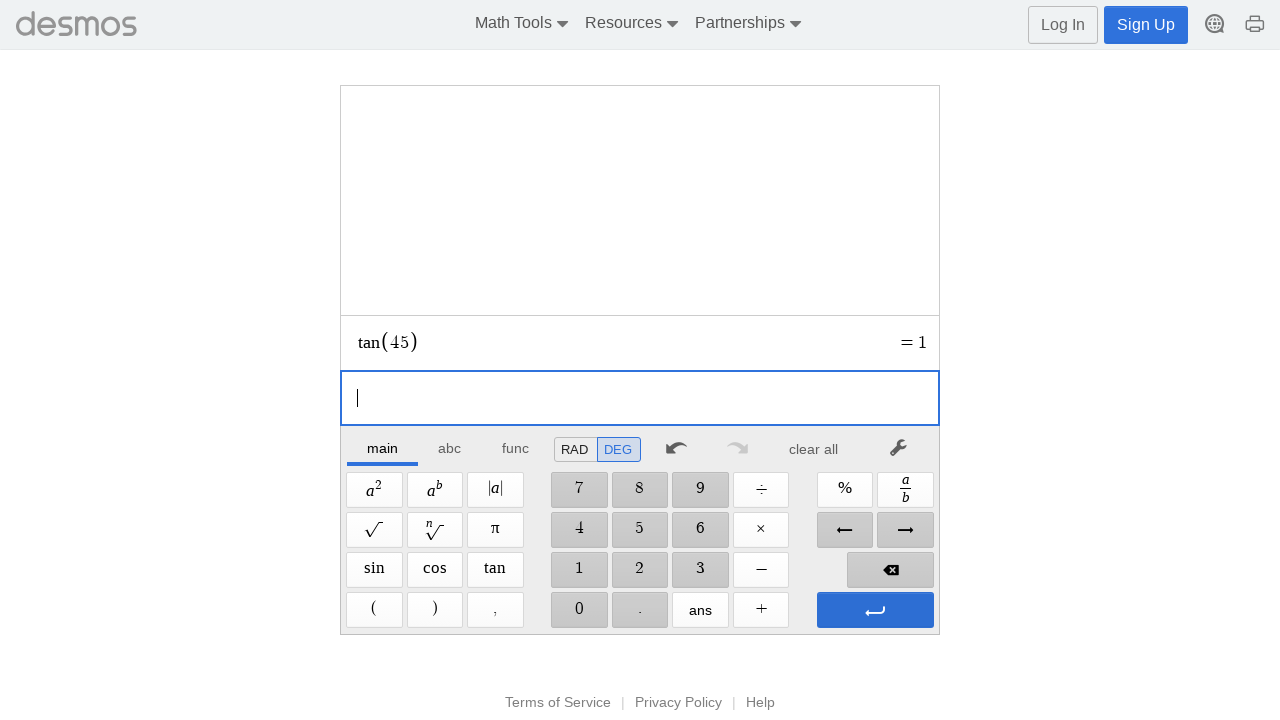

Entered expression: t45= at (875, 610) on xpath=//span[@aria-label='Enter']
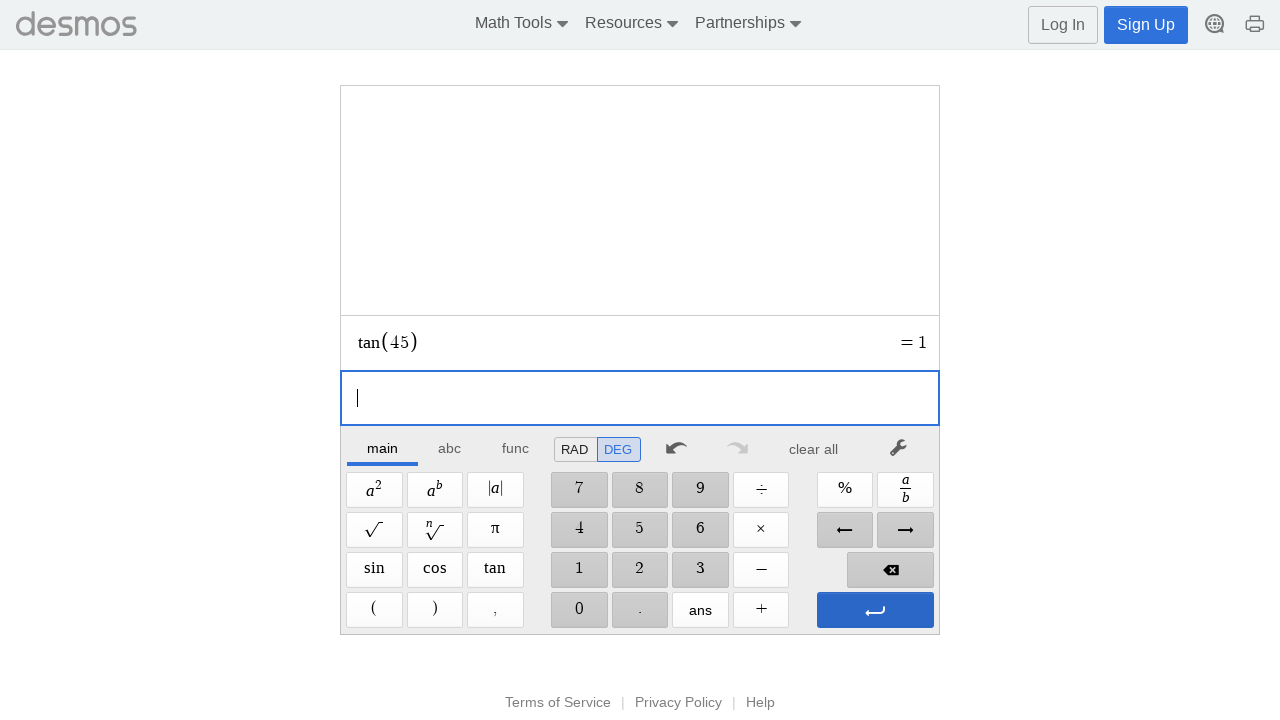

Clicked to clear/reset calculator at (814, 449) on xpath=//*[@id="main"]/div/div/div/div[2]/div[1]/div/div[7]
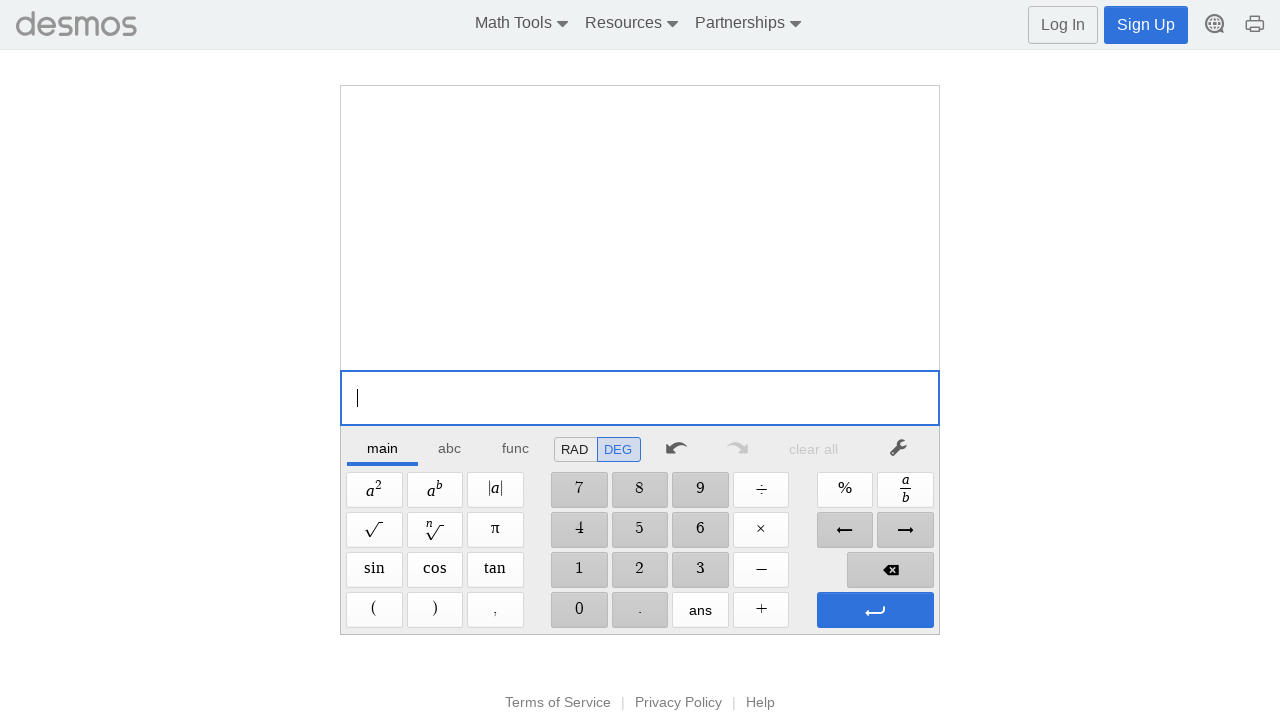

Evaluated tan(45°)
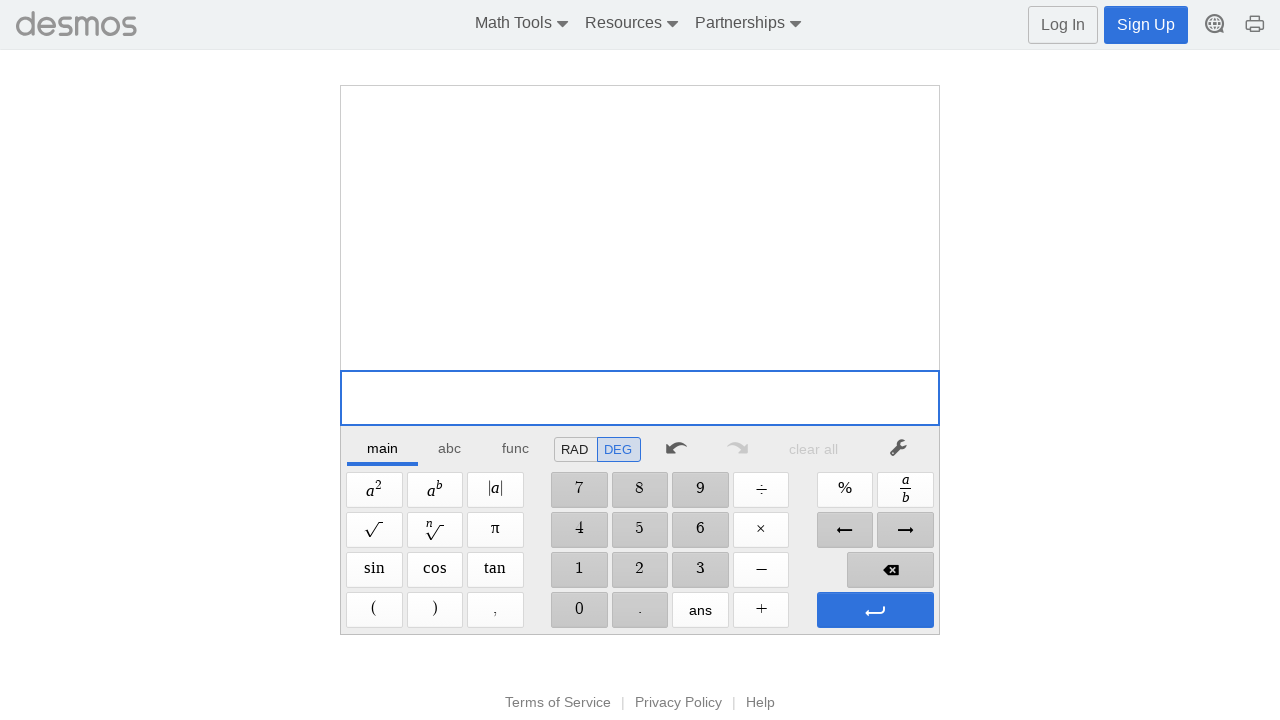

Clicked Sine button at (374, 570) on xpath=//span[@aria-label='Sine']
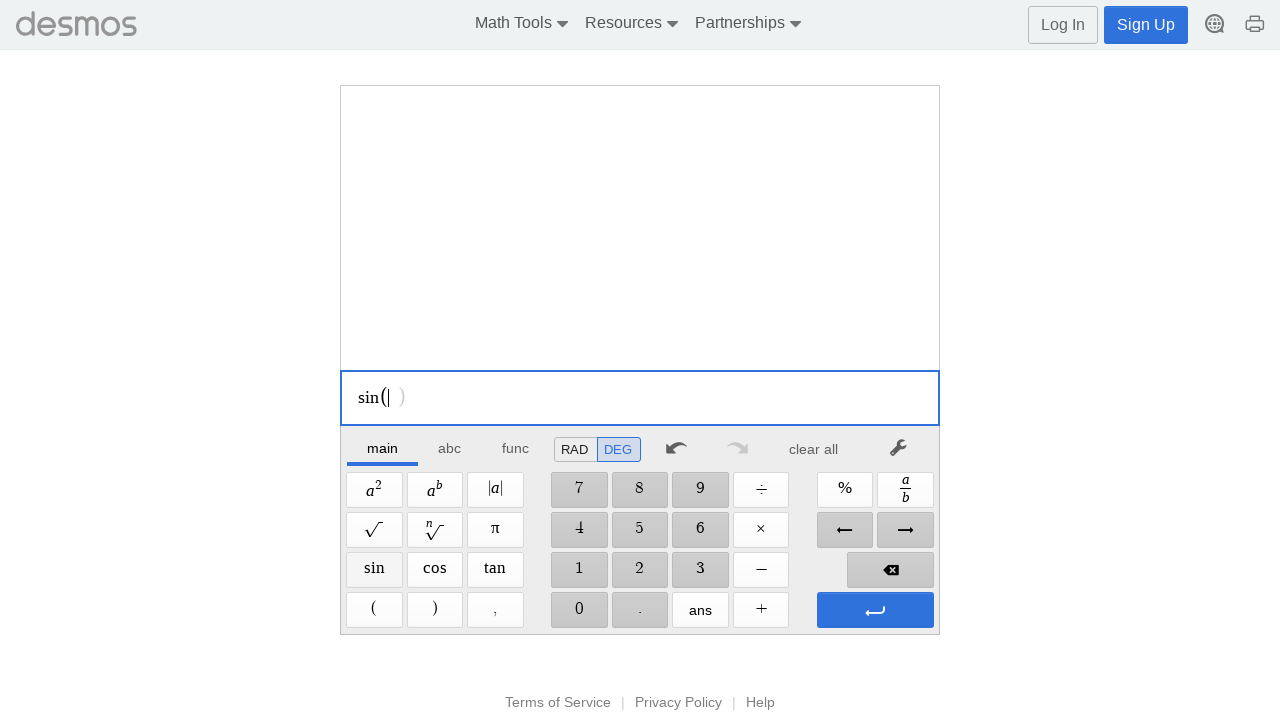

Clicked digit '6' at (700, 530) on //span[@aria-label='6']
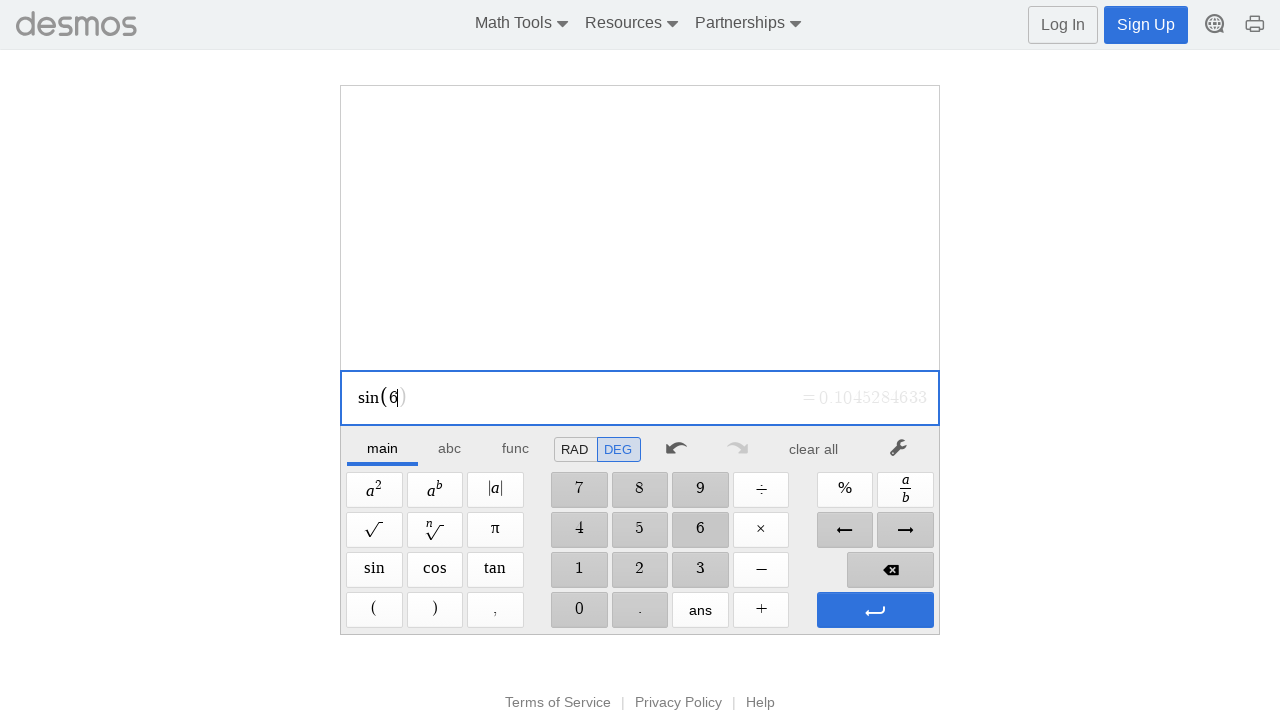

Clicked digit '0' at (579, 610) on //span[@aria-label='0']
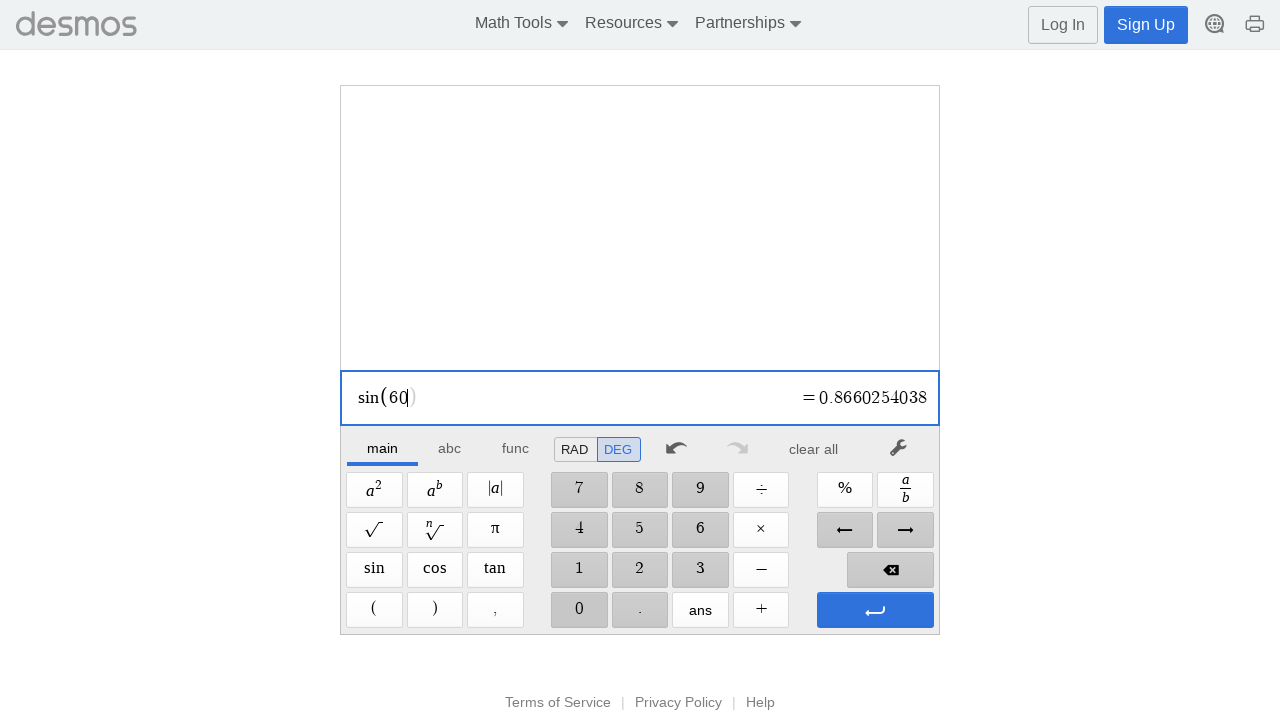

Clicked Enter to evaluate expression at (875, 610) on xpath=//span[@aria-label='Enter']
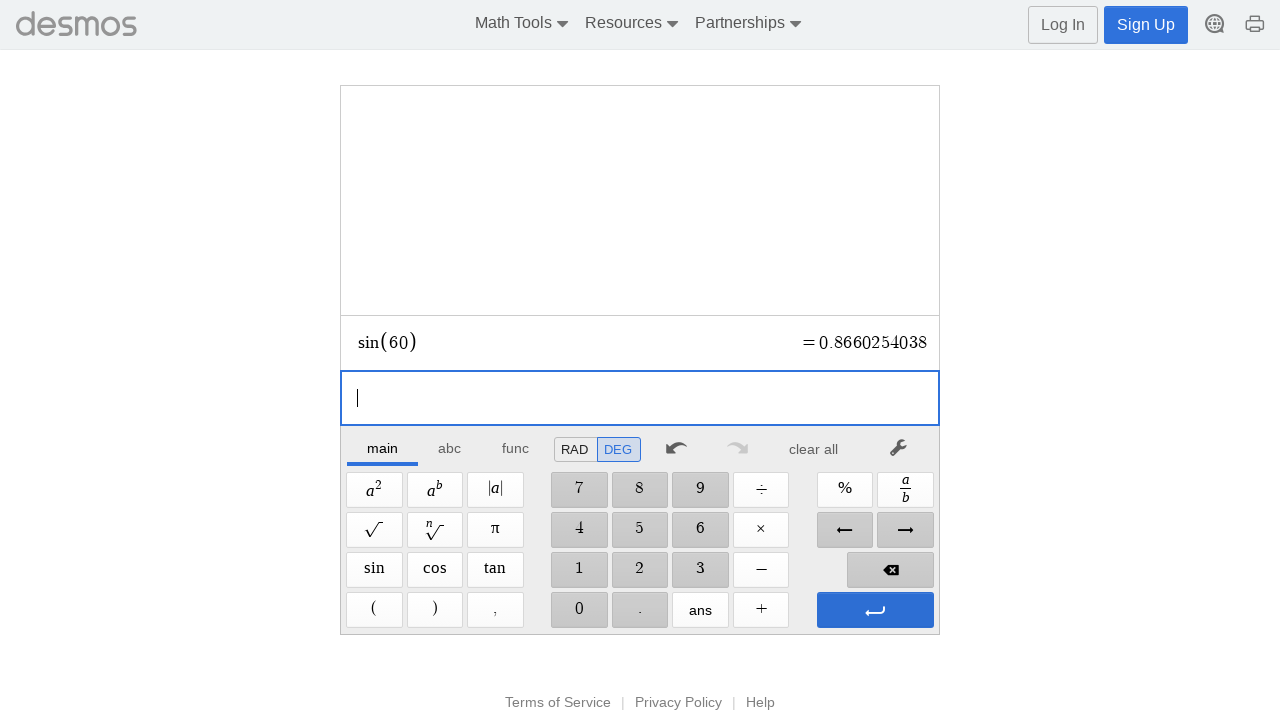

Entered expression: s60= at (875, 610) on xpath=//span[@aria-label='Enter']
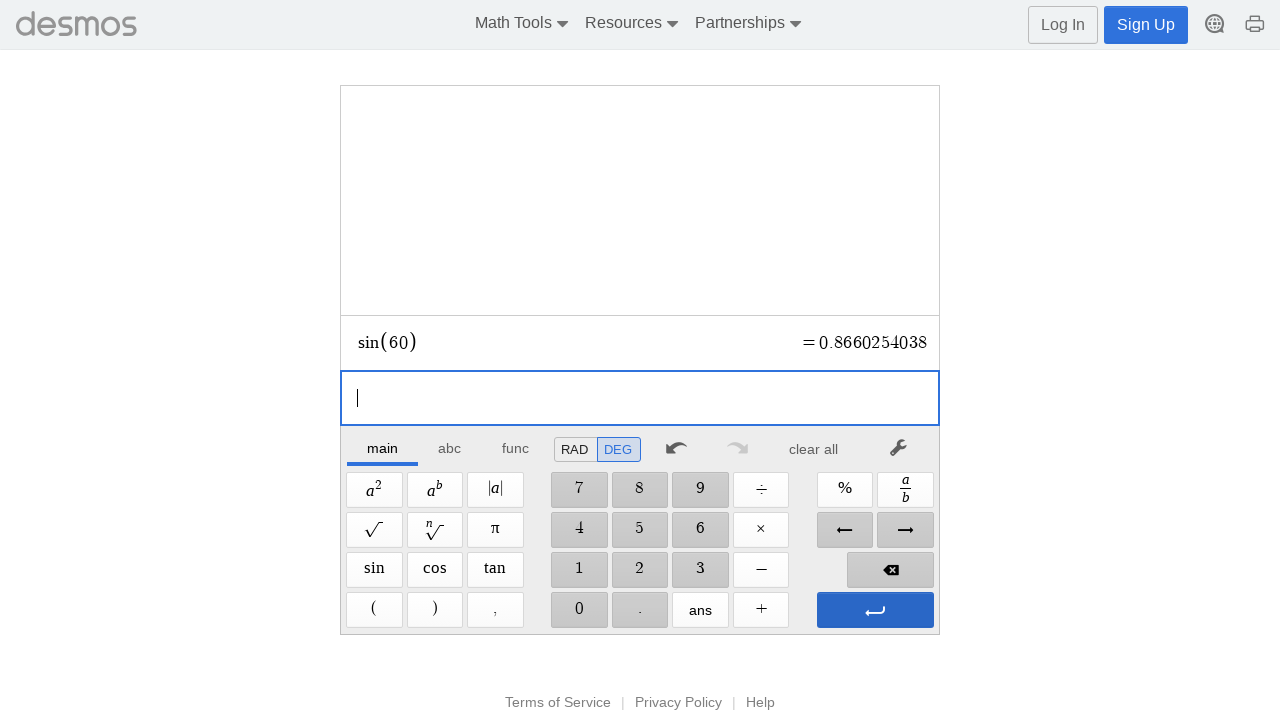

Clicked to clear/reset calculator at (814, 449) on xpath=//*[@id="main"]/div/div/div/div[2]/div[1]/div/div[7]
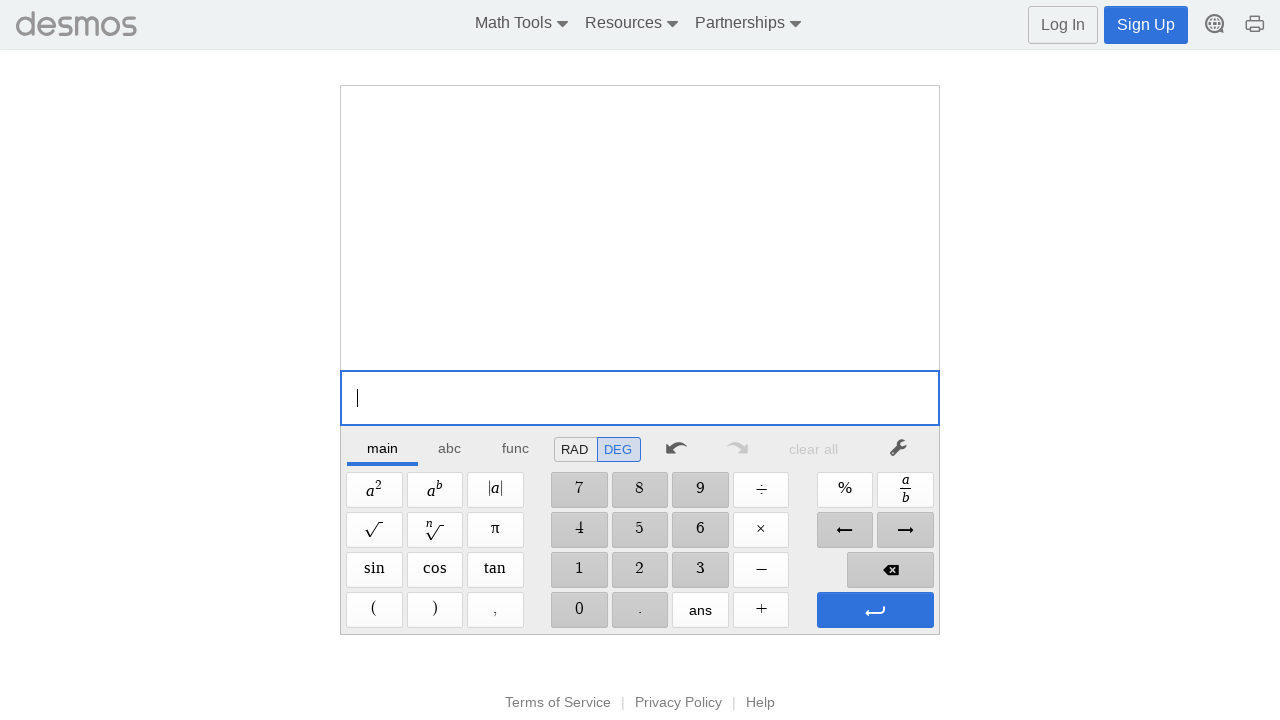

Evaluated sin(60°)
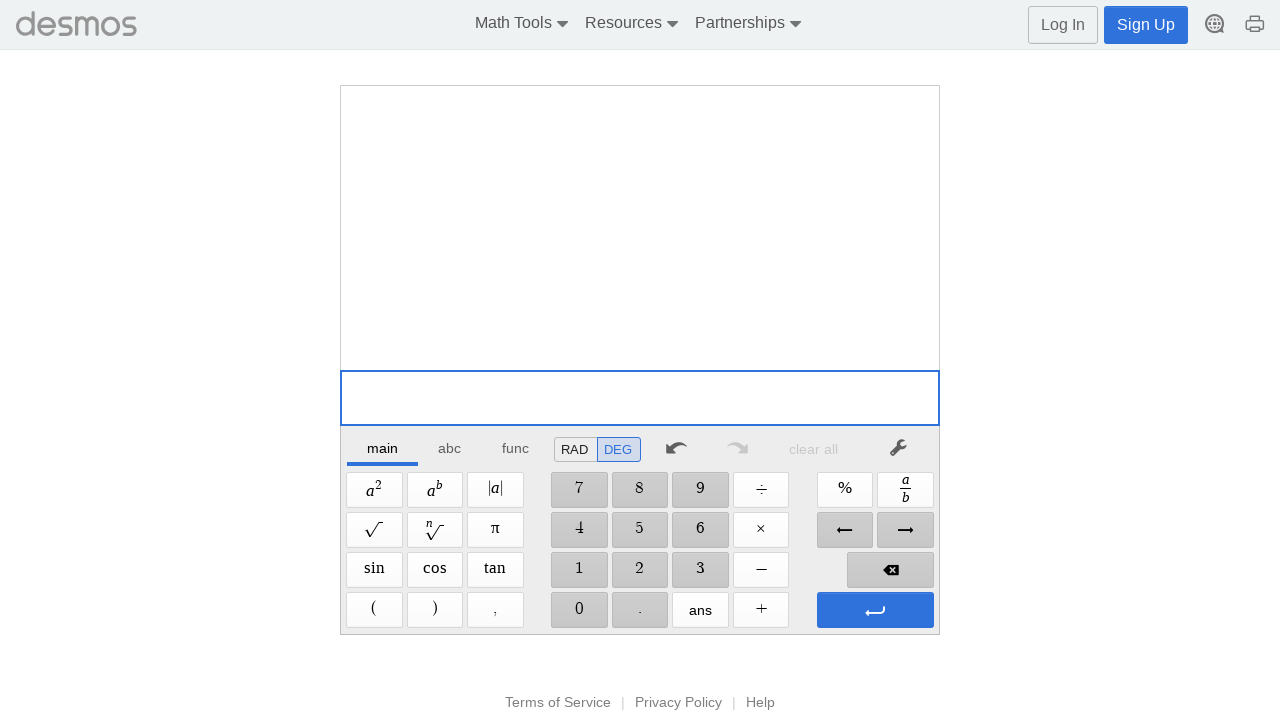

Clicked Cosine button at (435, 570) on xpath=//span[@aria-label='Cosine']
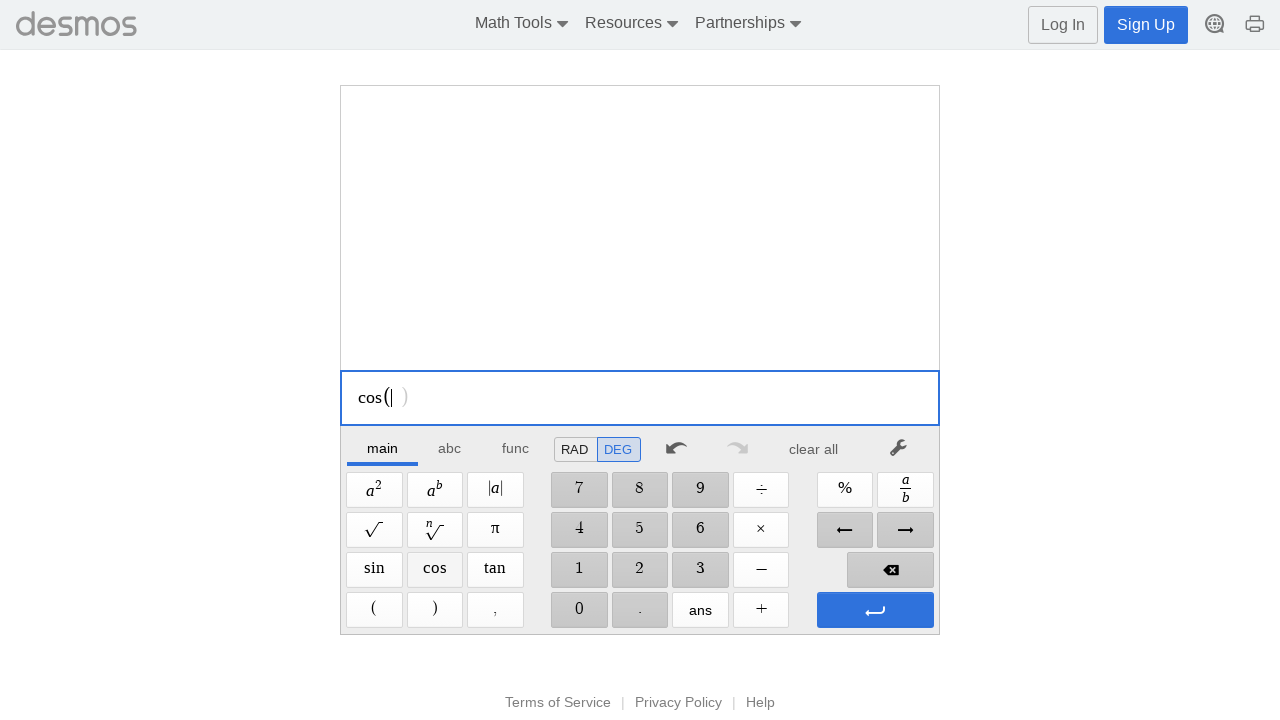

Clicked digit '6' at (700, 530) on //span[@aria-label='6']
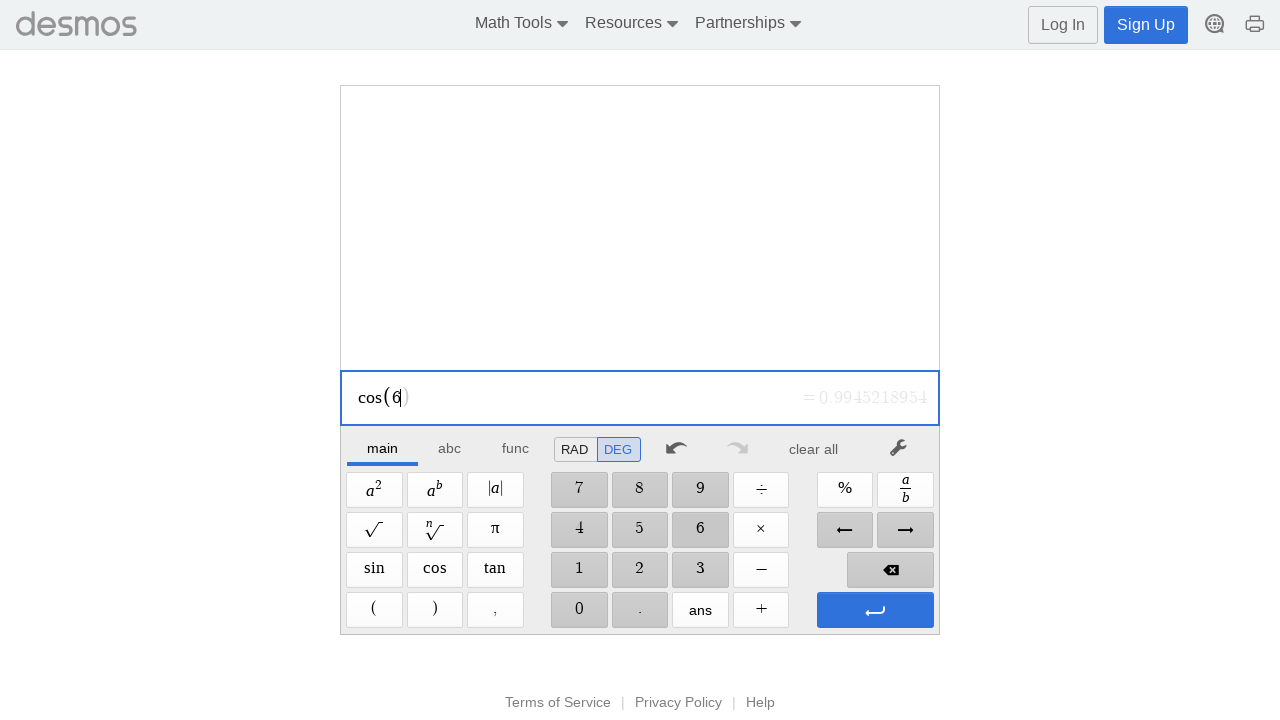

Clicked digit '0' at (579, 610) on //span[@aria-label='0']
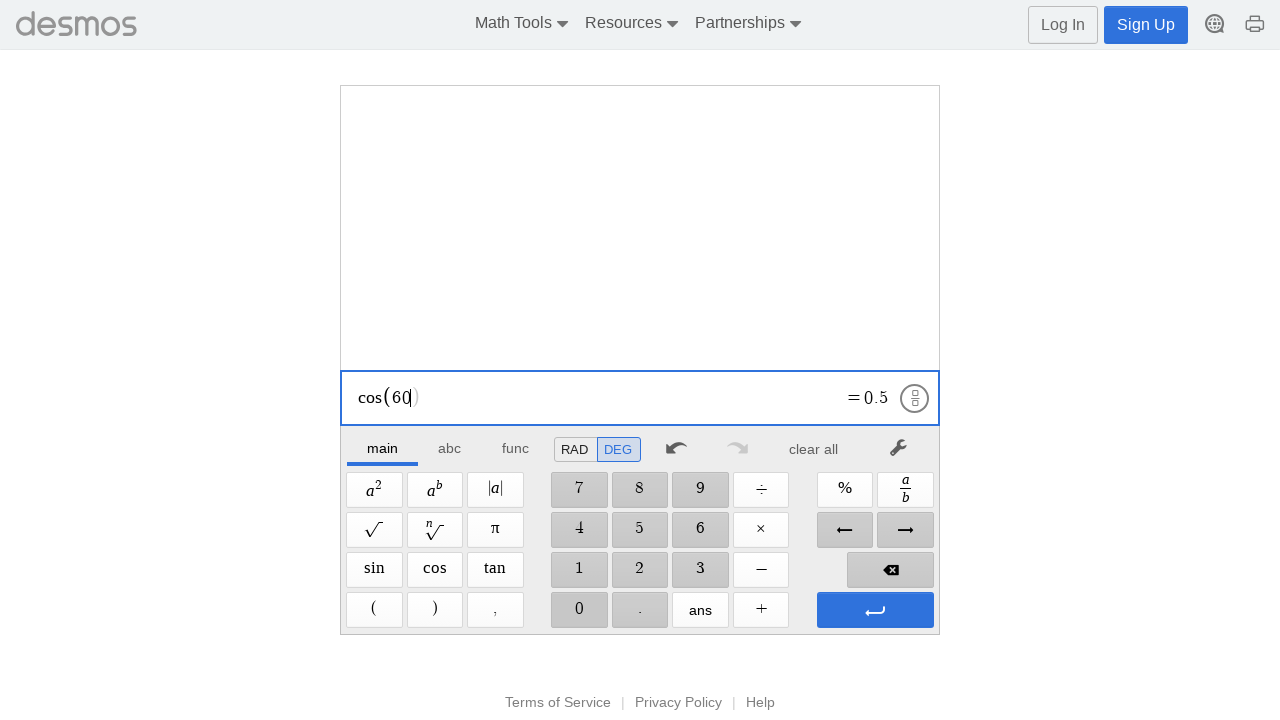

Clicked Enter to evaluate expression at (875, 610) on xpath=//span[@aria-label='Enter']
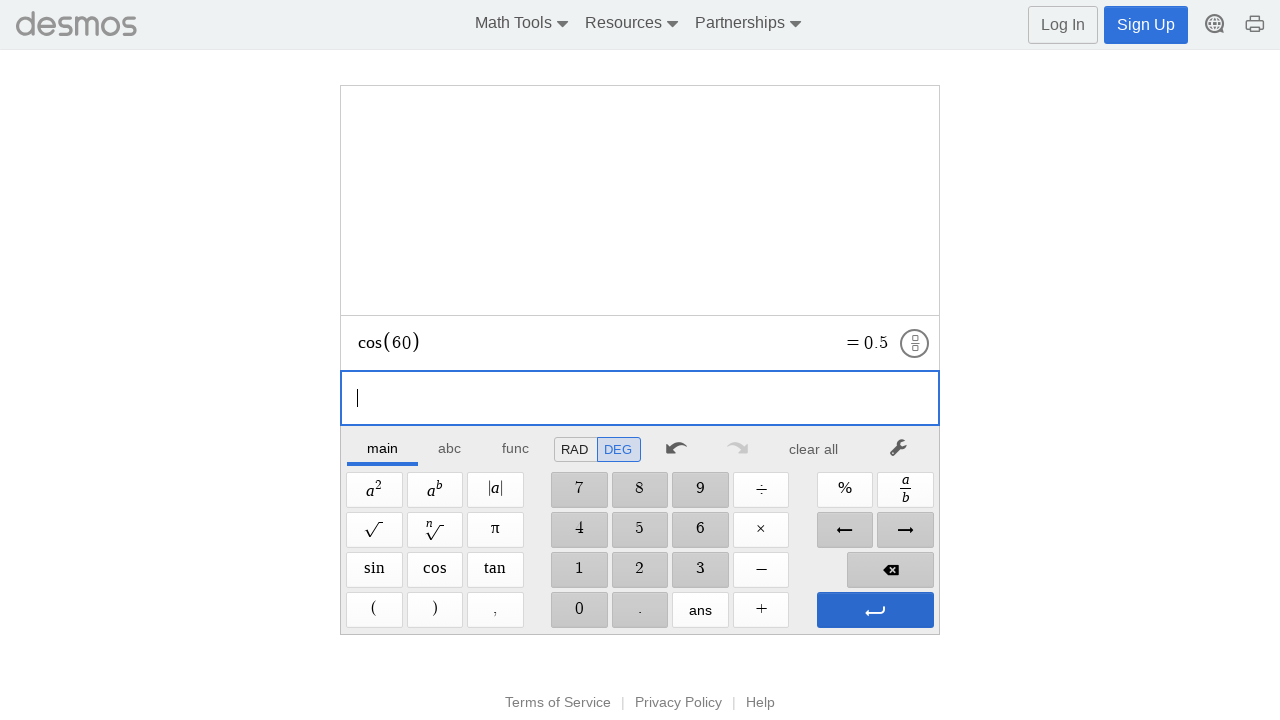

Entered expression: c60= at (875, 610) on xpath=//span[@aria-label='Enter']
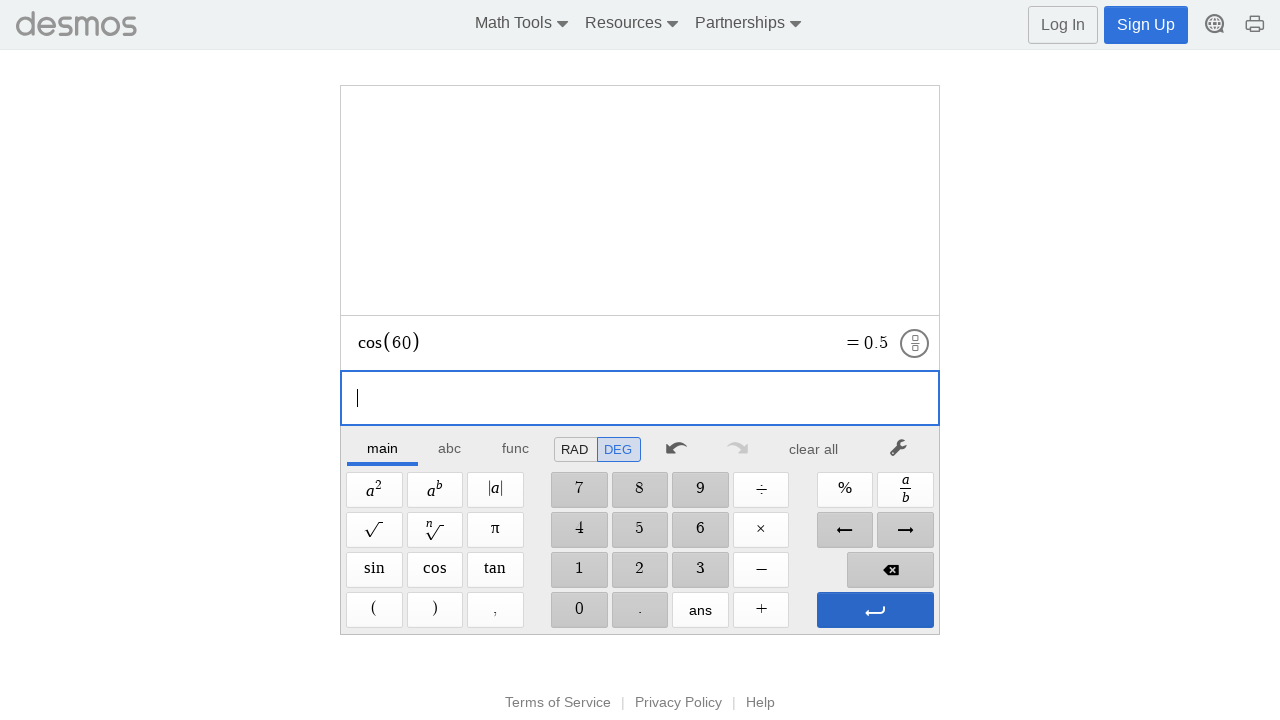

Clicked to clear/reset calculator at (814, 449) on xpath=//*[@id="main"]/div/div/div/div[2]/div[1]/div/div[7]
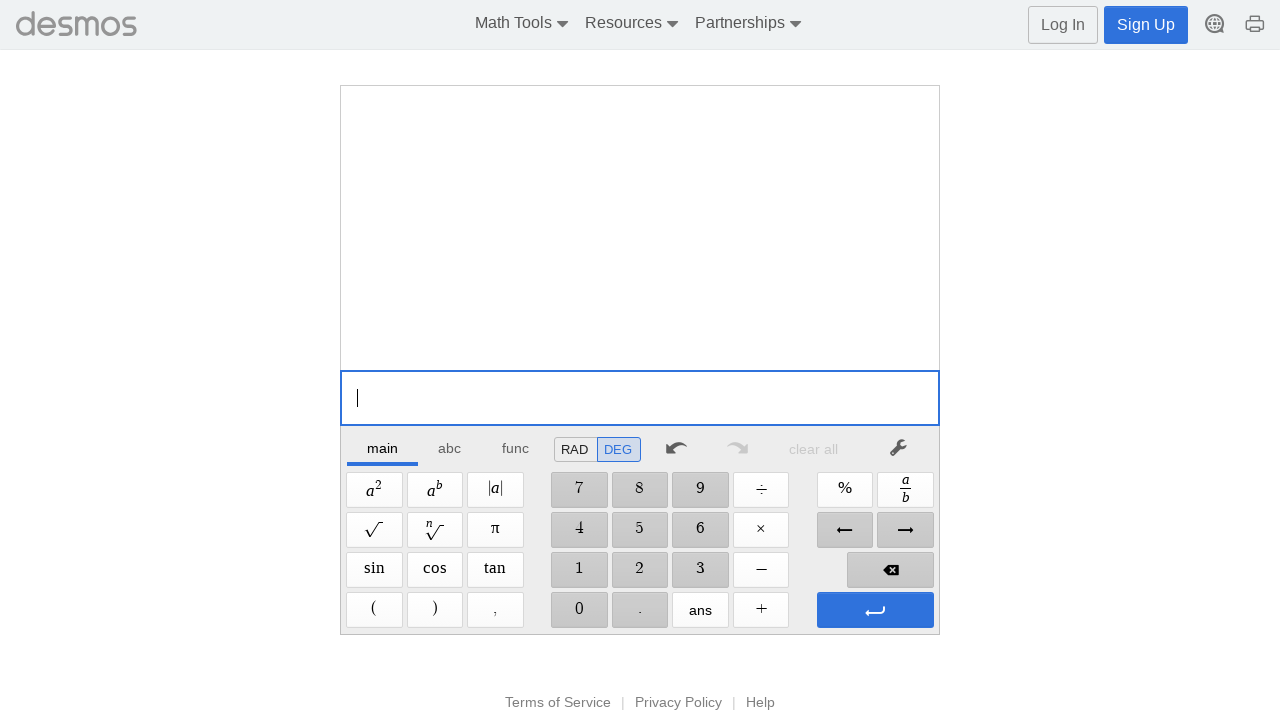

Evaluated cos(60°)
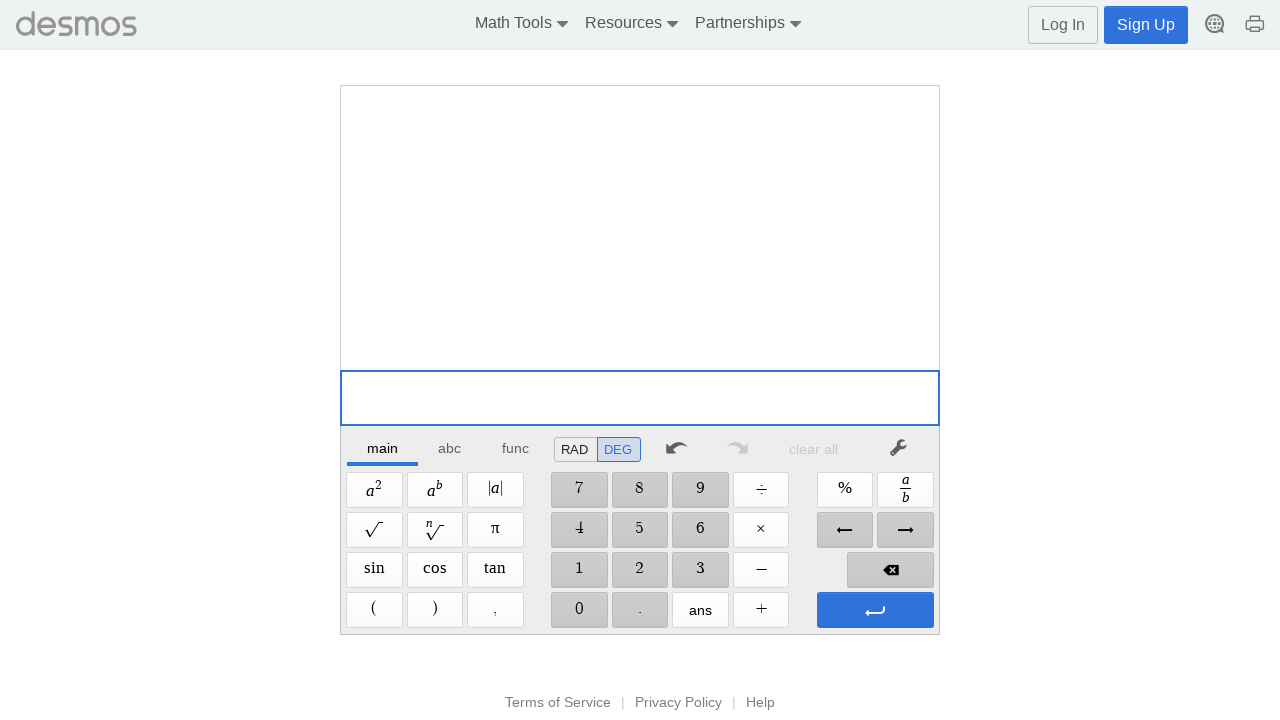

Clicked Tangent button at (495, 570) on xpath=//span[@aria-label='Tangent']
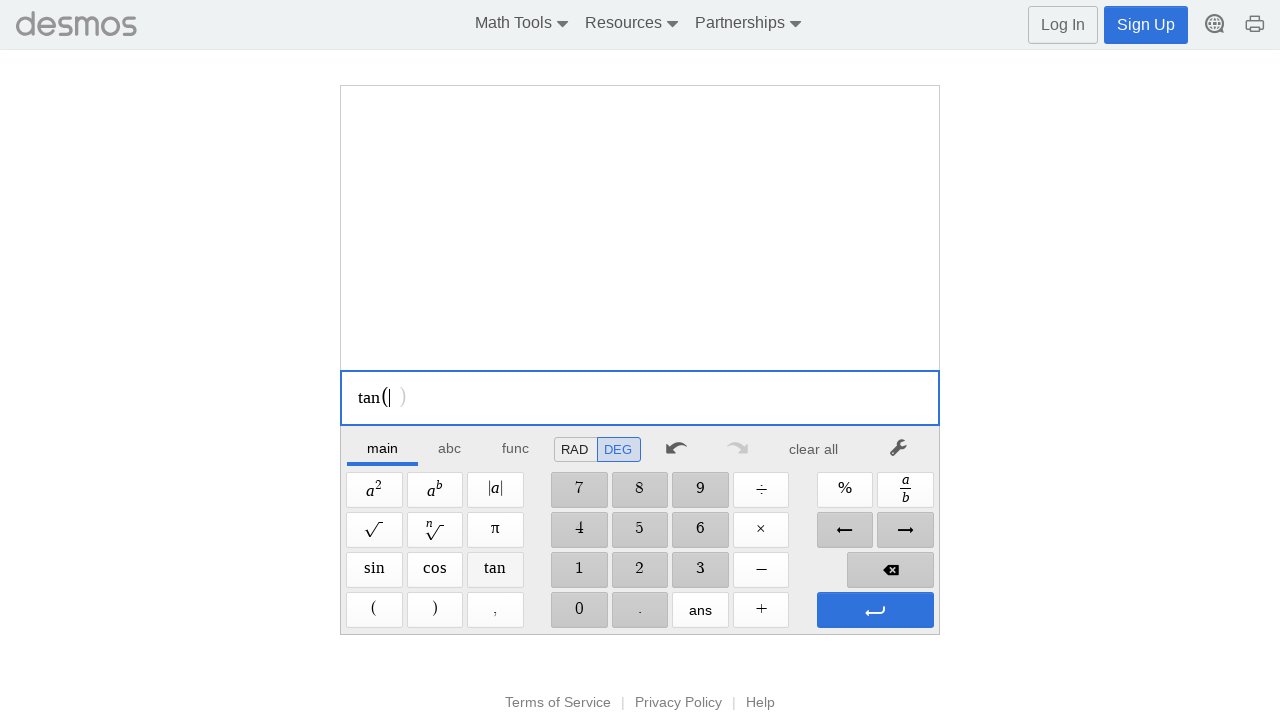

Clicked digit '6' at (700, 530) on //span[@aria-label='6']
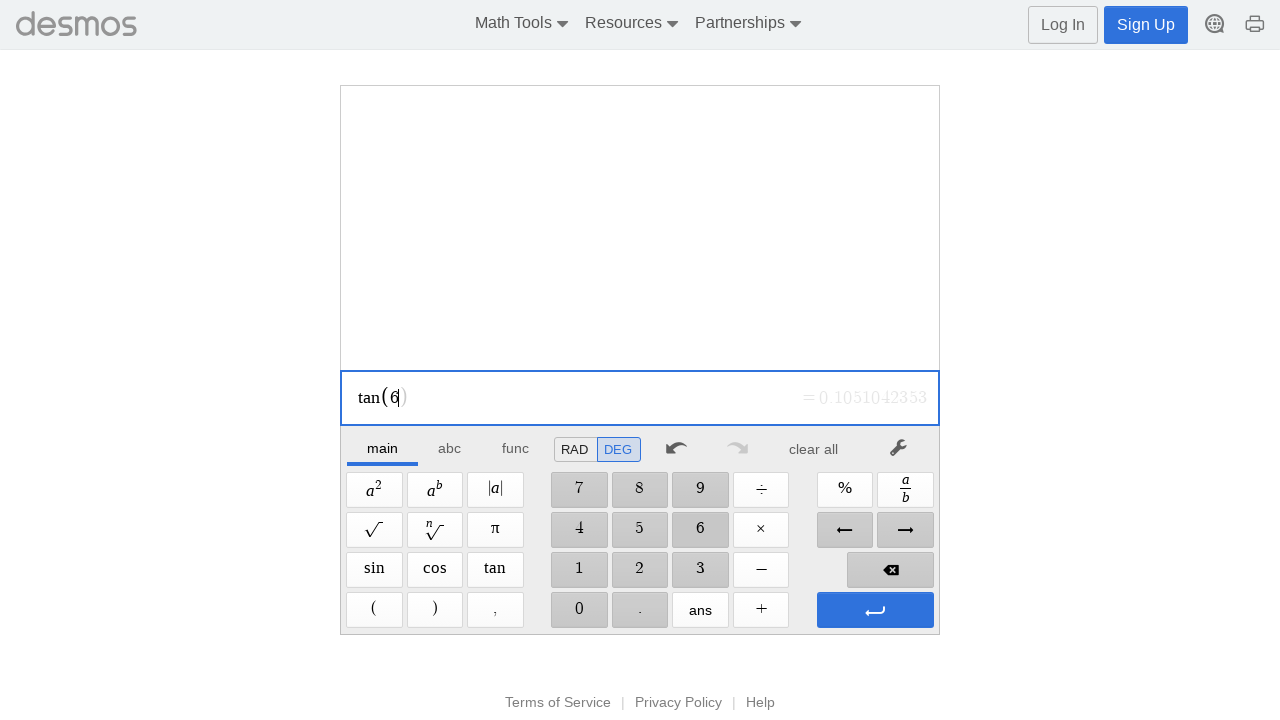

Clicked digit '0' at (579, 610) on //span[@aria-label='0']
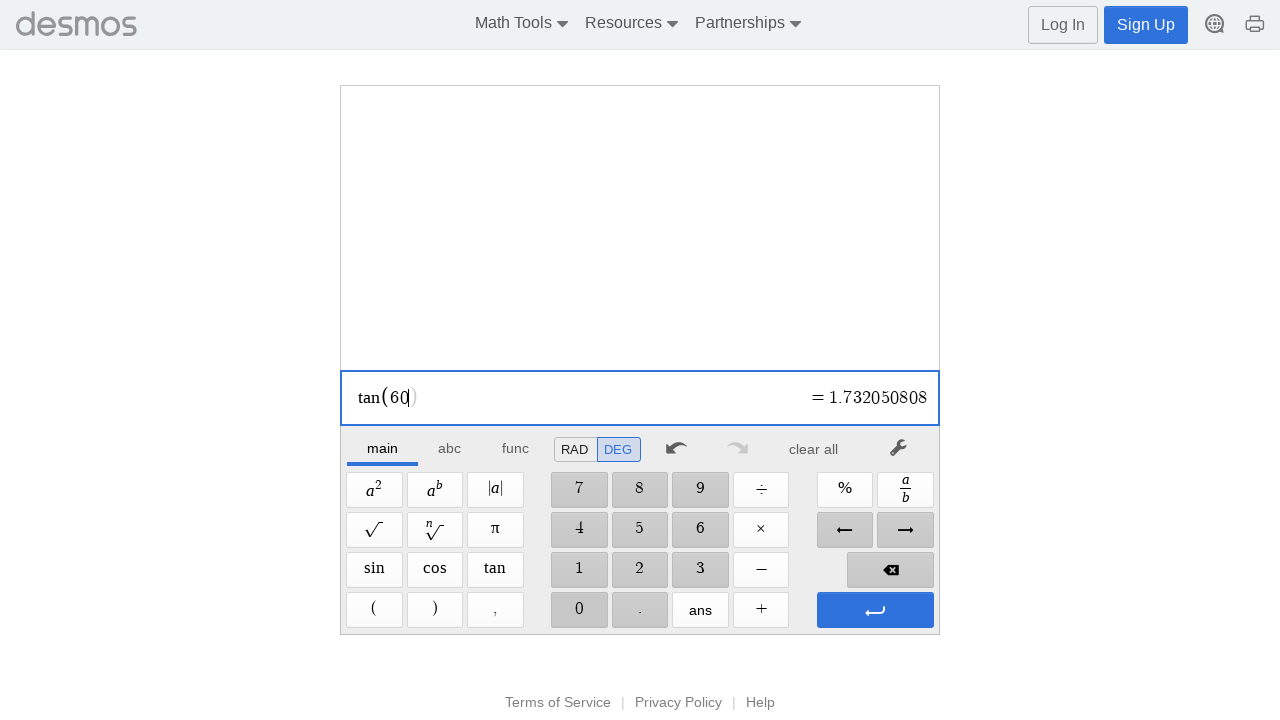

Clicked Enter to evaluate expression at (875, 610) on xpath=//span[@aria-label='Enter']
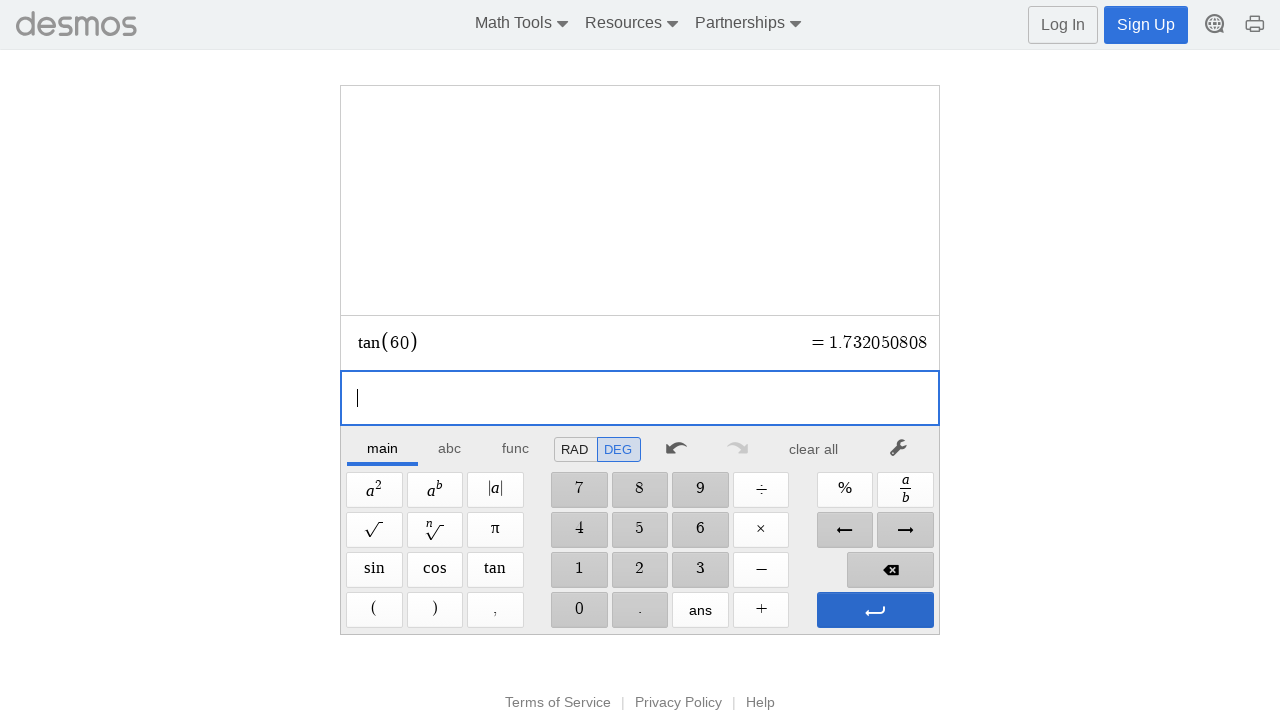

Entered expression: t60= at (875, 610) on xpath=//span[@aria-label='Enter']
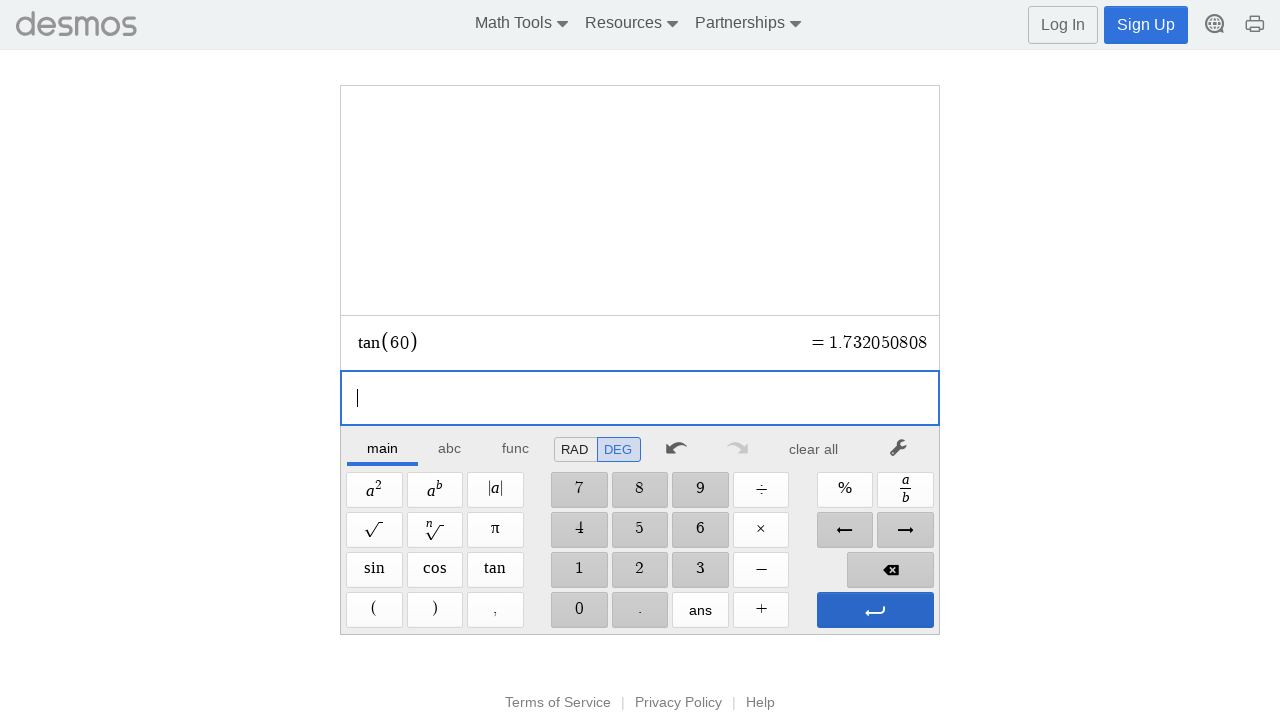

Clicked to clear/reset calculator at (814, 449) on xpath=//*[@id="main"]/div/div/div/div[2]/div[1]/div/div[7]
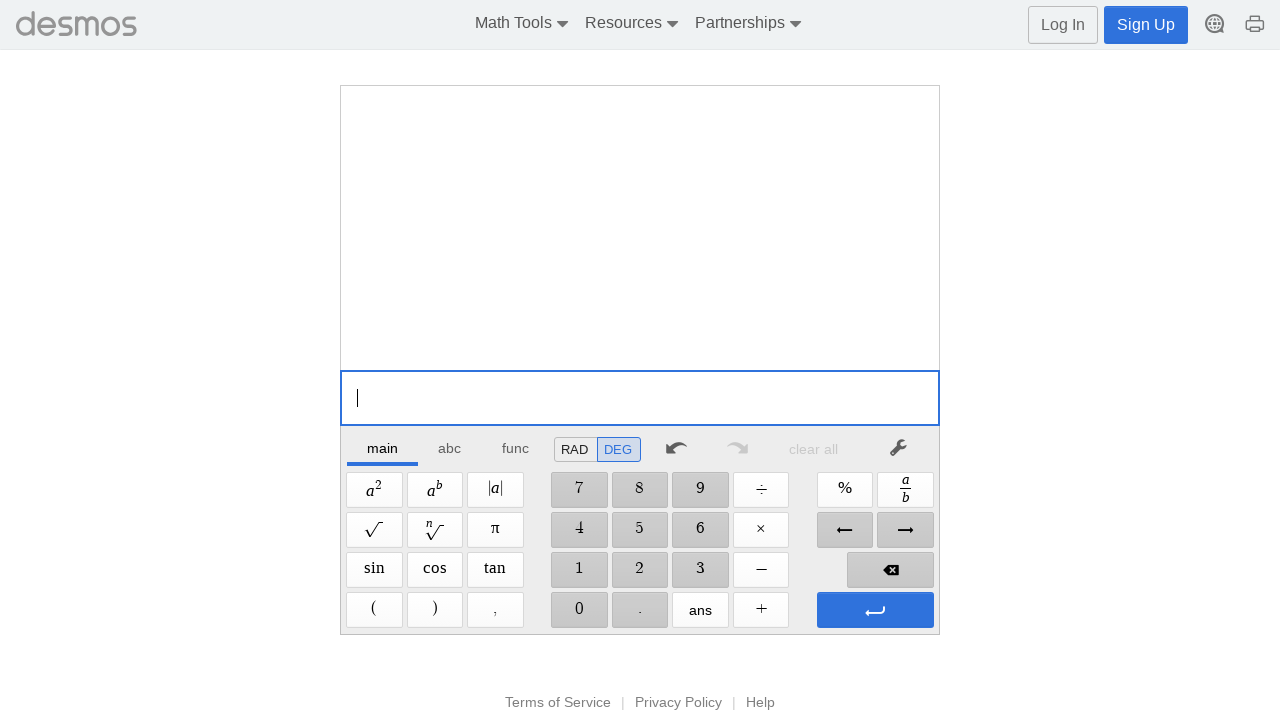

Evaluated tan(60°)
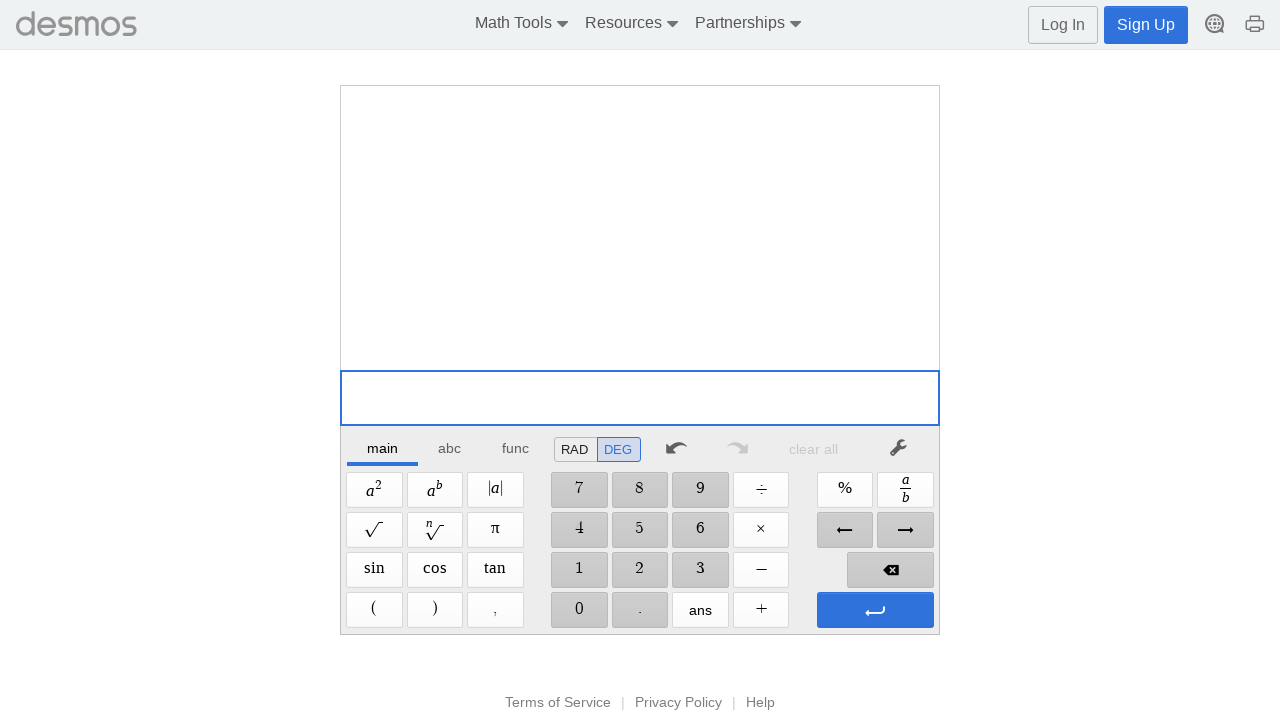

Clicked Sine button at (374, 570) on xpath=//span[@aria-label='Sine']
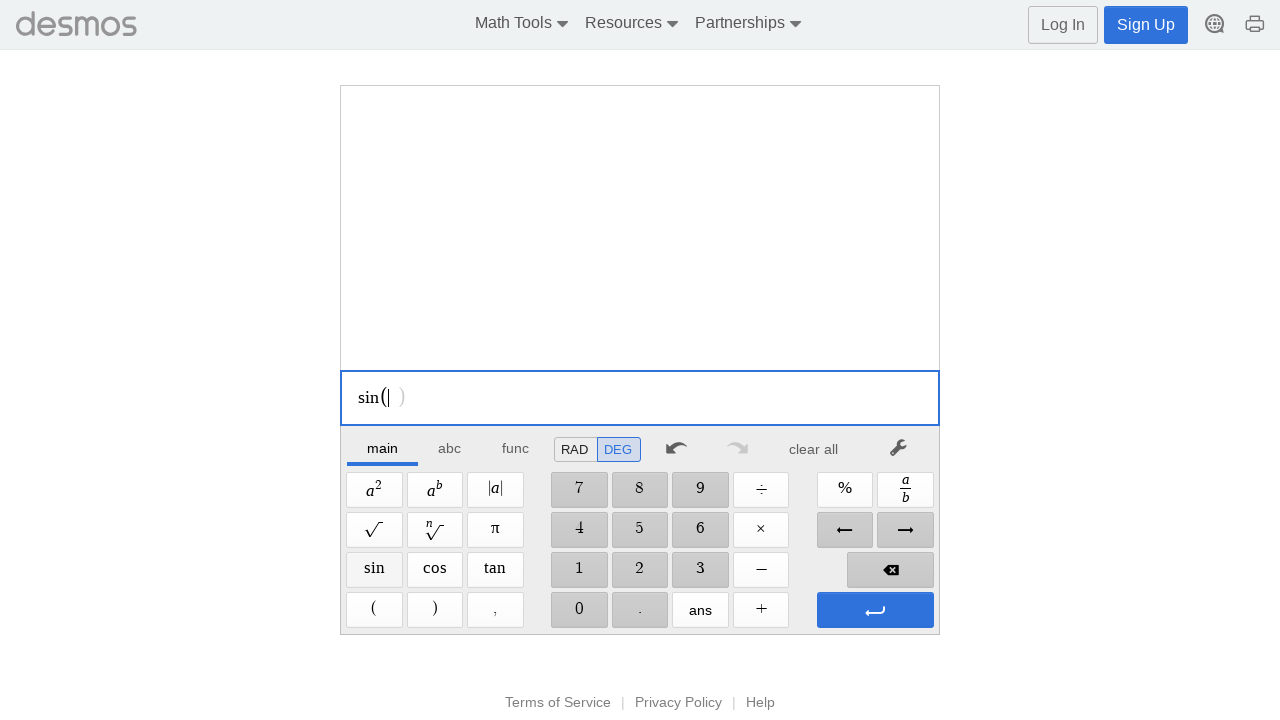

Clicked digit '9' at (700, 490) on //span[@aria-label='9']
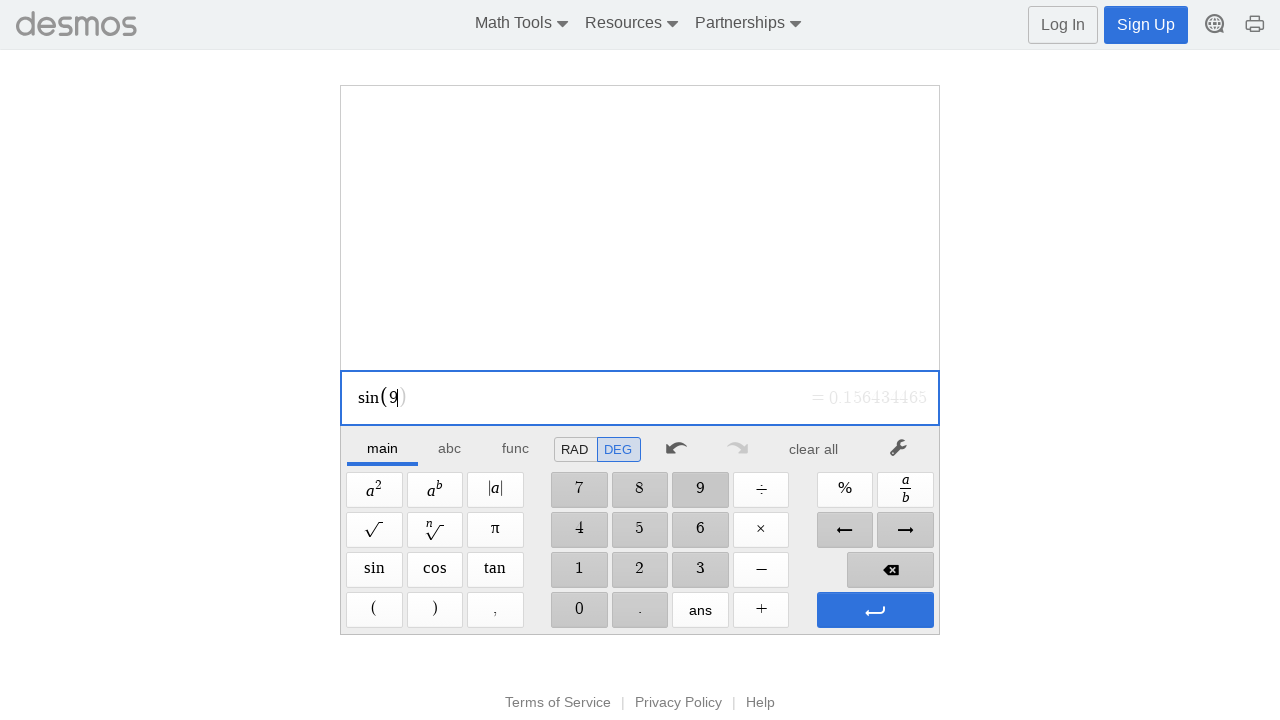

Clicked digit '0' at (579, 610) on //span[@aria-label='0']
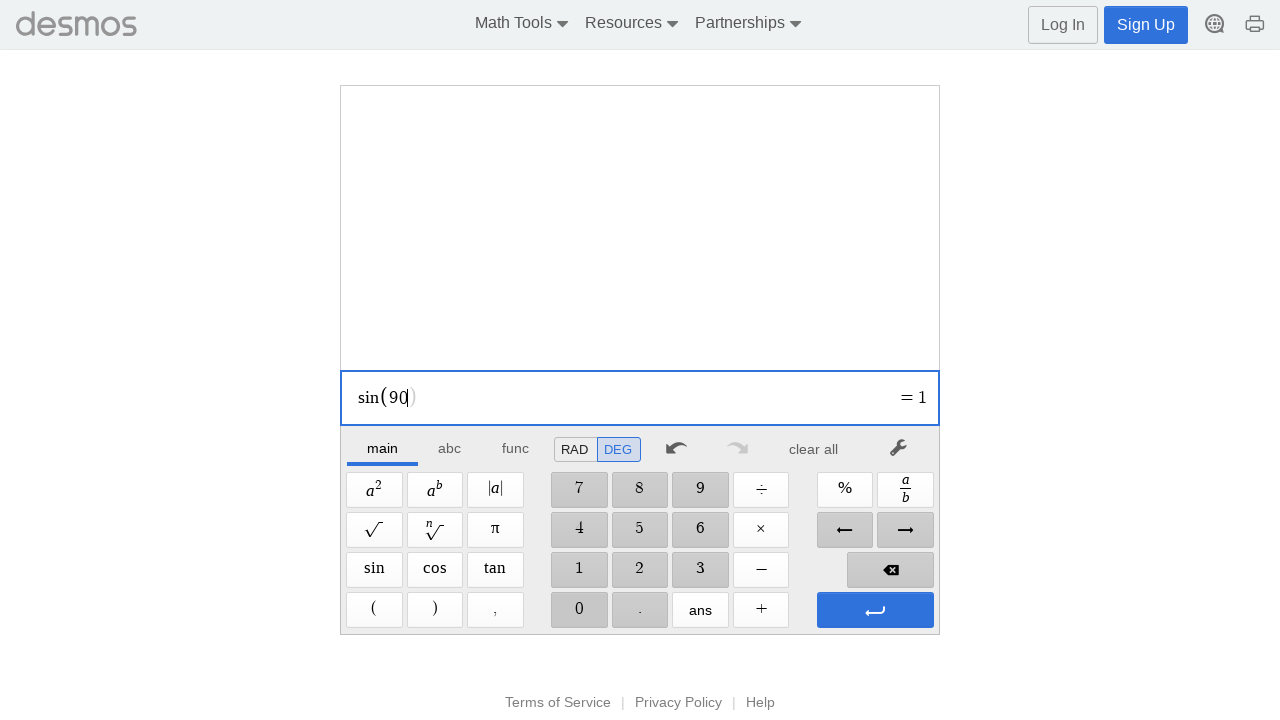

Clicked Enter to evaluate expression at (875, 610) on xpath=//span[@aria-label='Enter']
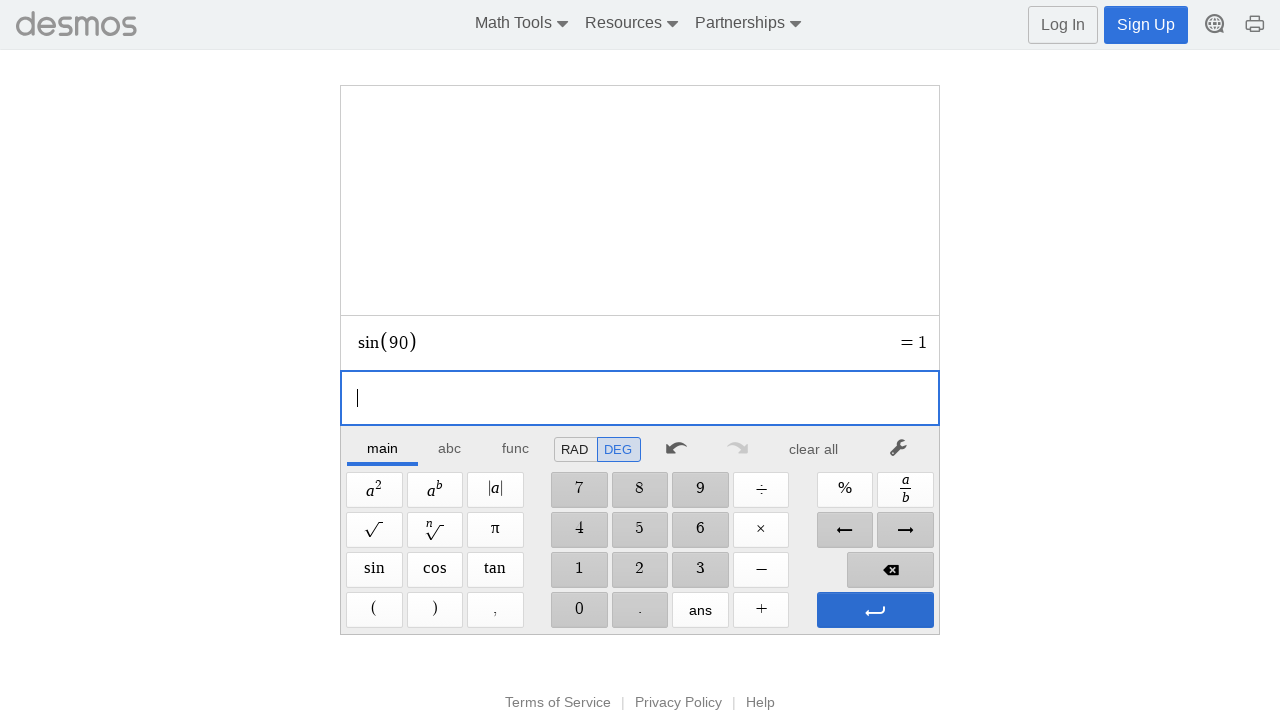

Entered expression: s90= at (875, 610) on xpath=//span[@aria-label='Enter']
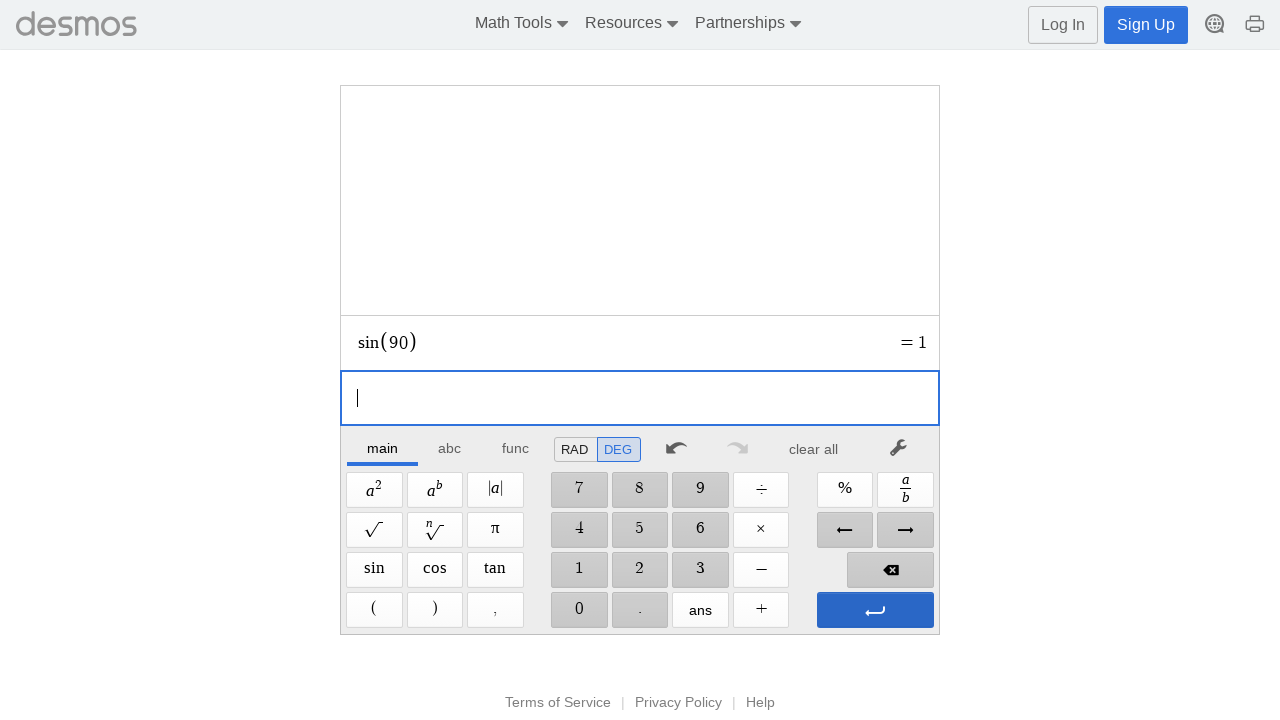

Clicked to clear/reset calculator at (814, 449) on xpath=//*[@id="main"]/div/div/div/div[2]/div[1]/div/div[7]
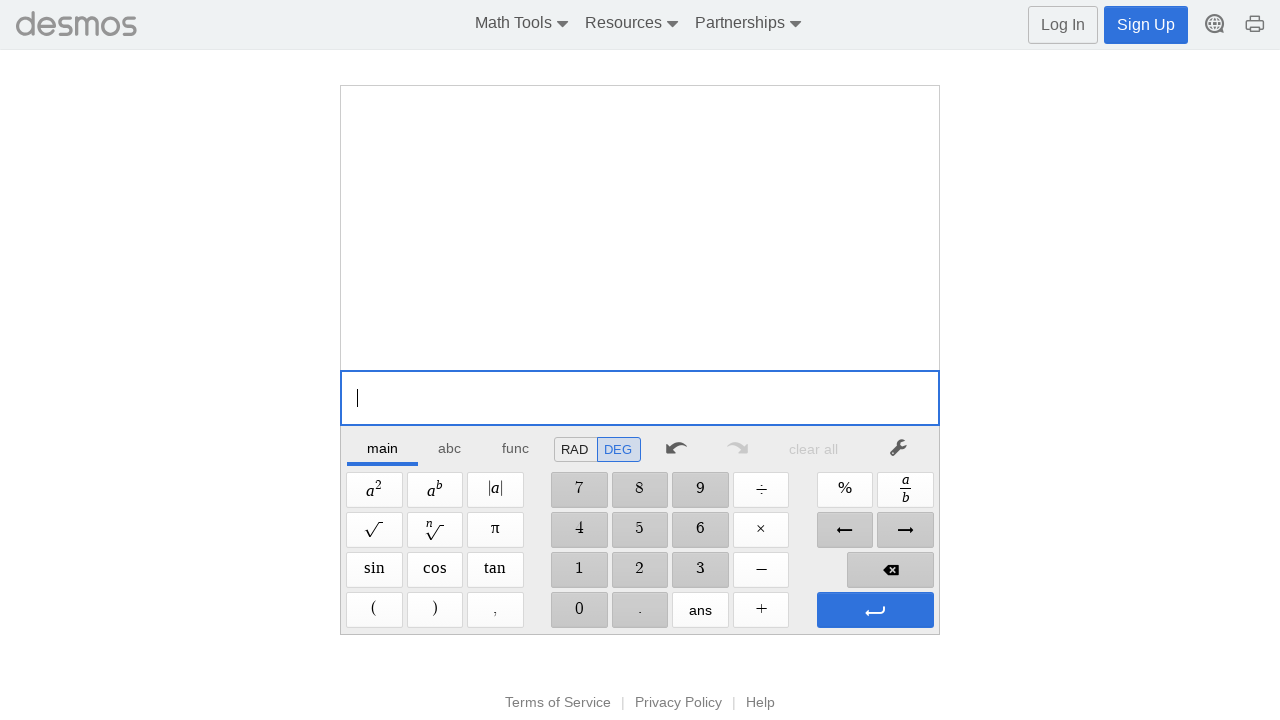

Evaluated sin(90°)
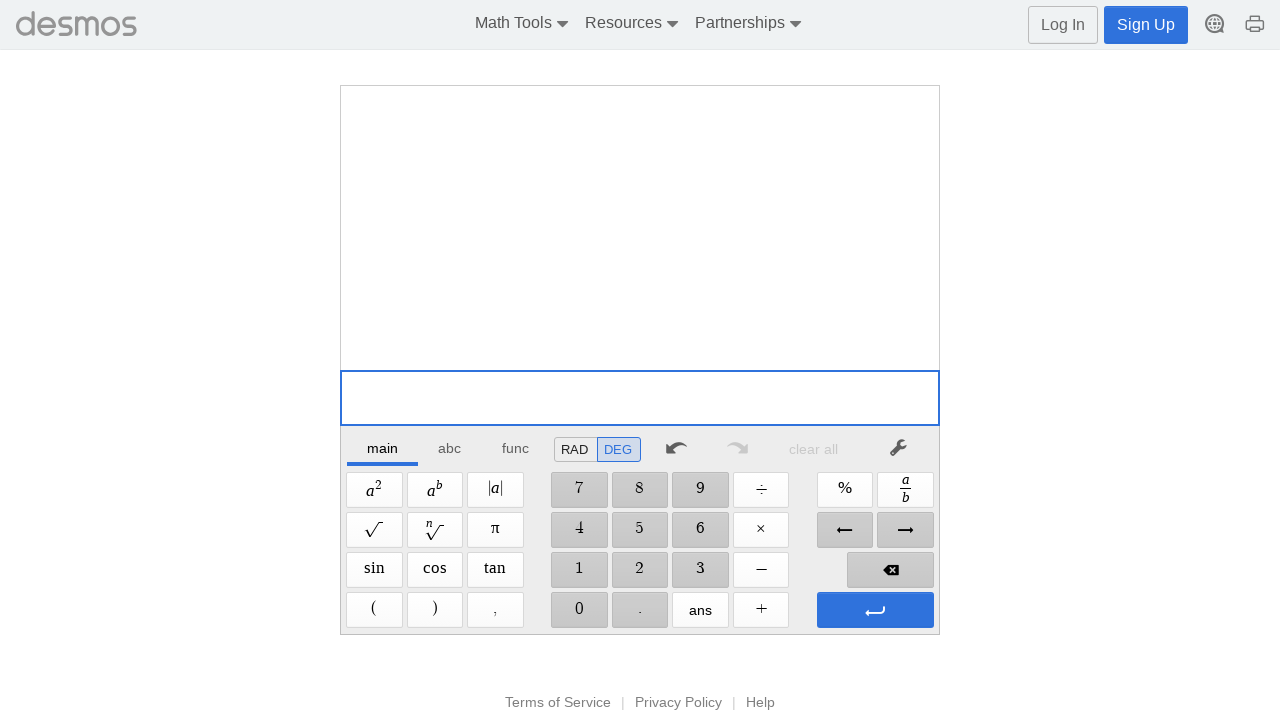

Clicked Cosine button at (435, 570) on xpath=//span[@aria-label='Cosine']
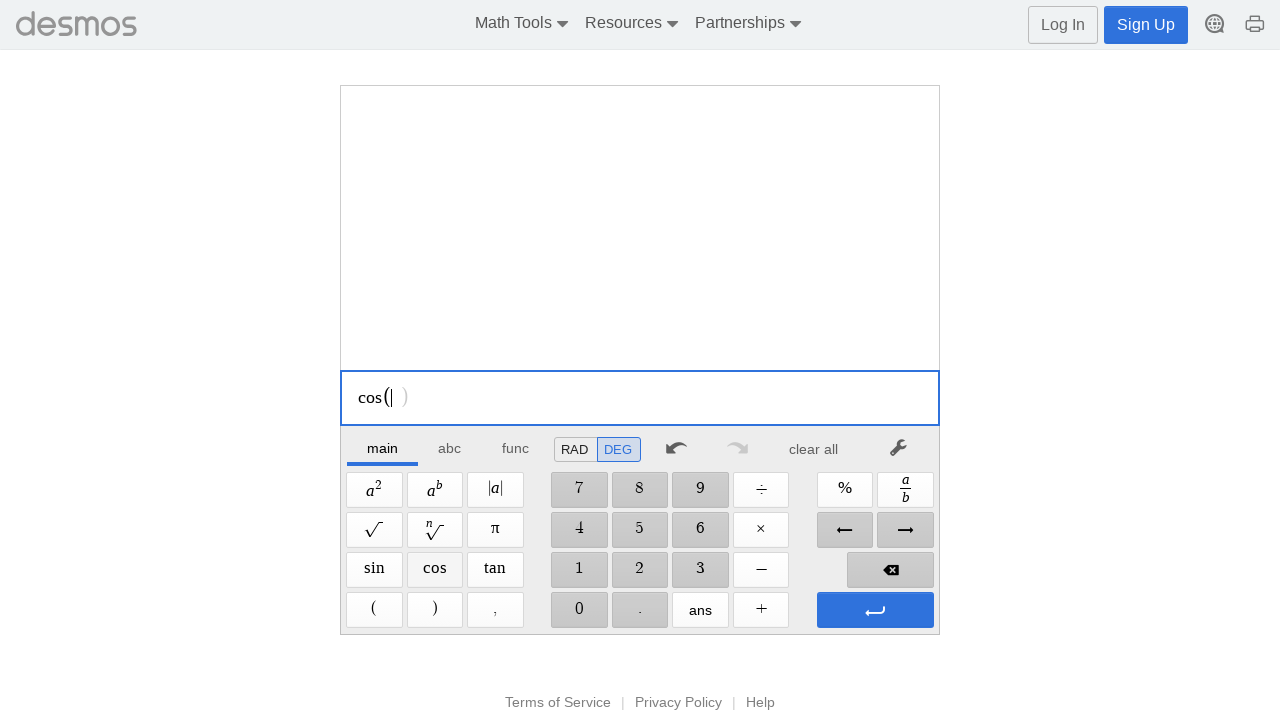

Clicked digit '9' at (700, 490) on //span[@aria-label='9']
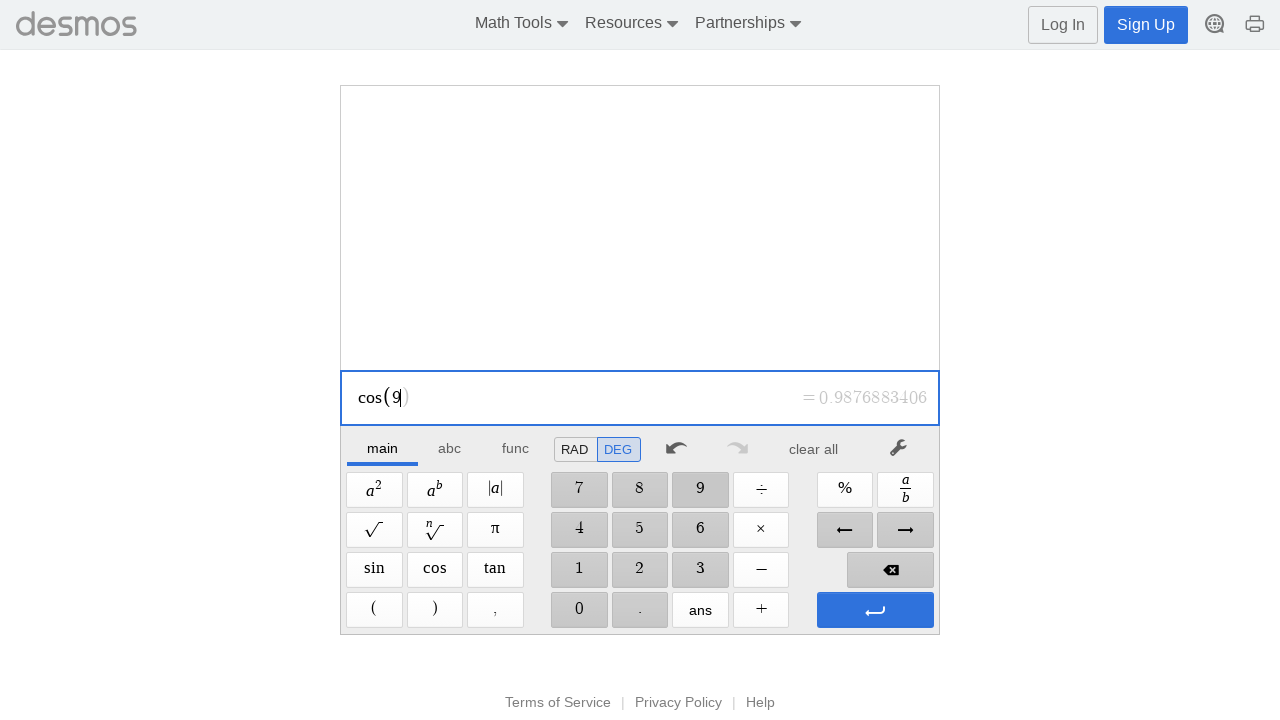

Clicked digit '0' at (579, 610) on //span[@aria-label='0']
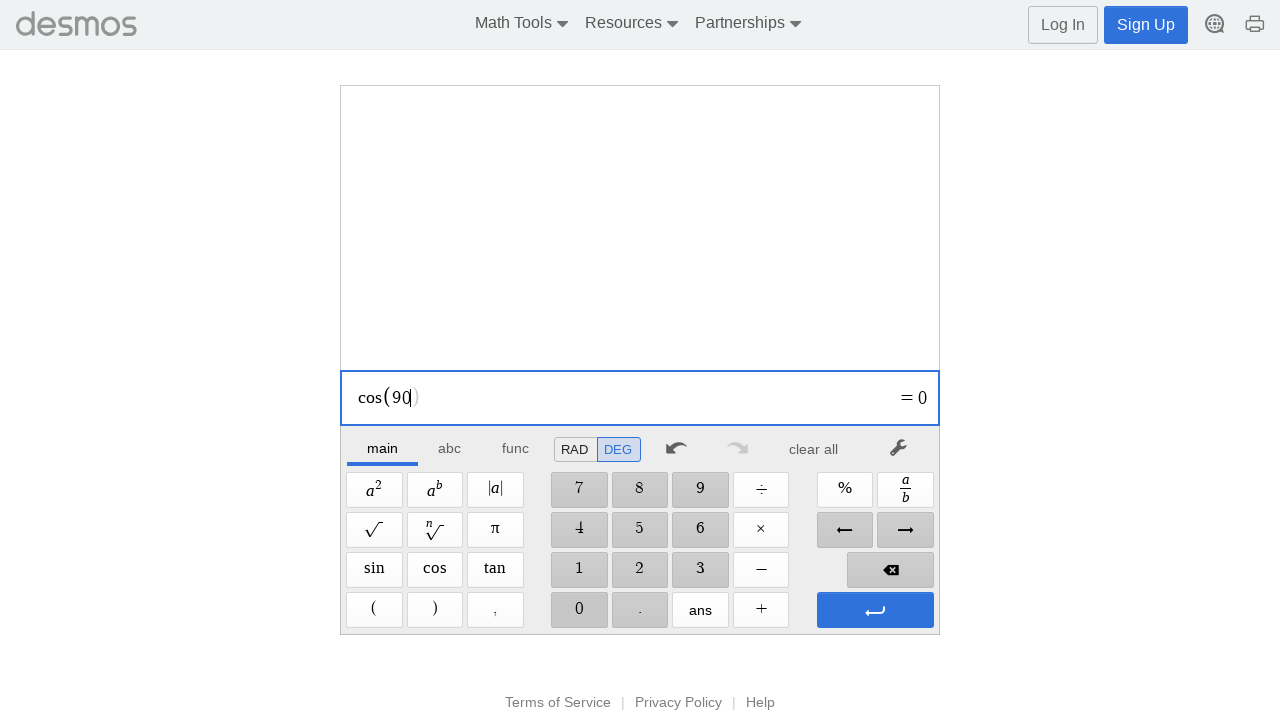

Clicked Enter to evaluate expression at (875, 610) on xpath=//span[@aria-label='Enter']
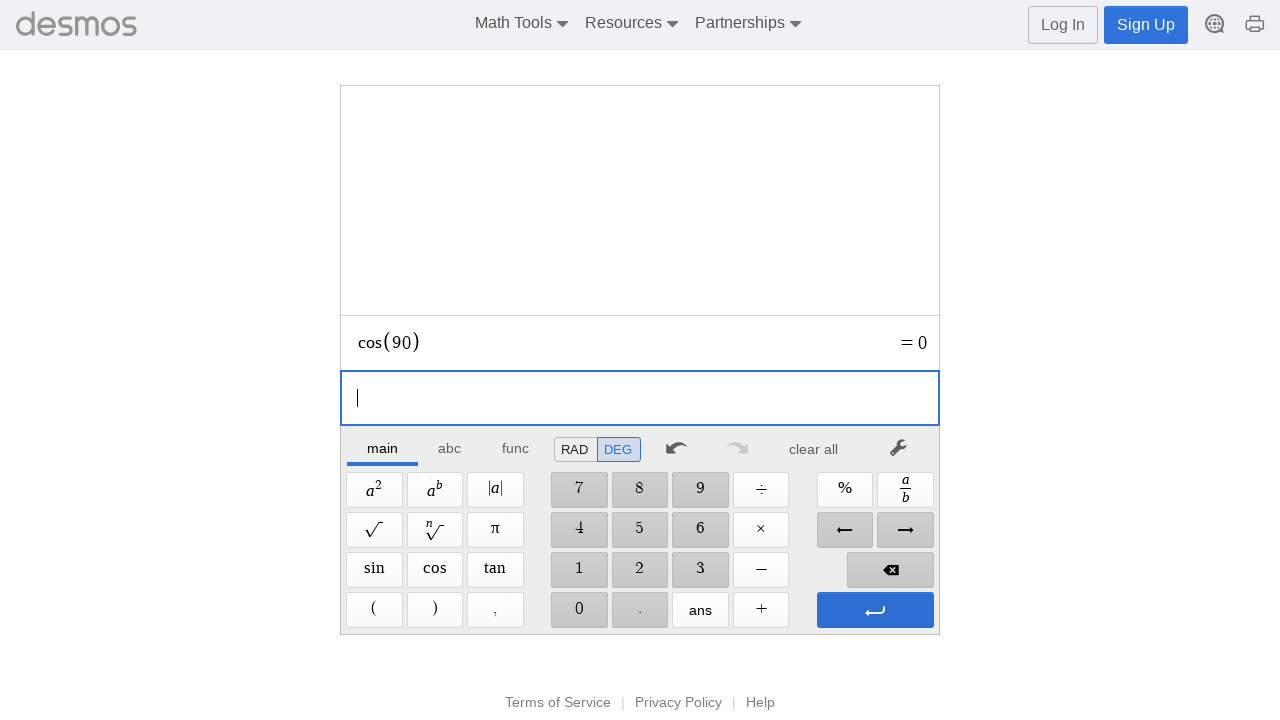

Entered expression: c90= at (875, 610) on xpath=//span[@aria-label='Enter']
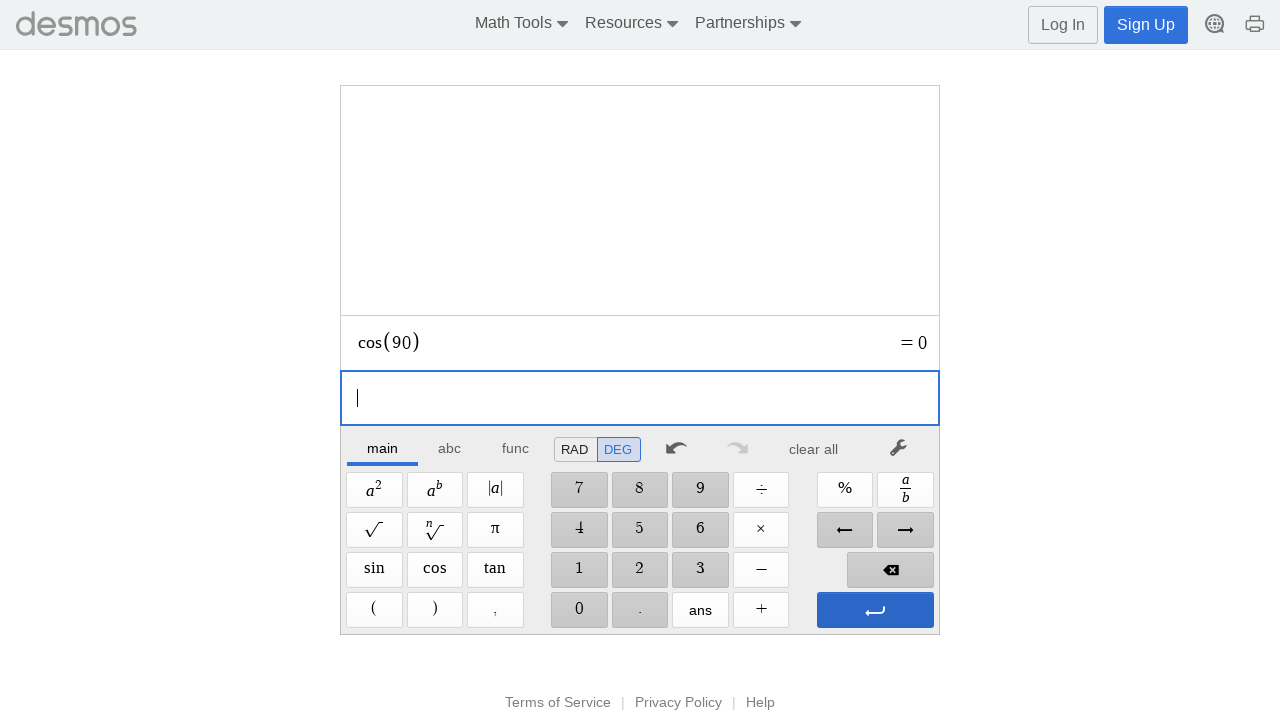

Clicked to clear/reset calculator at (814, 449) on xpath=//*[@id="main"]/div/div/div/div[2]/div[1]/div/div[7]
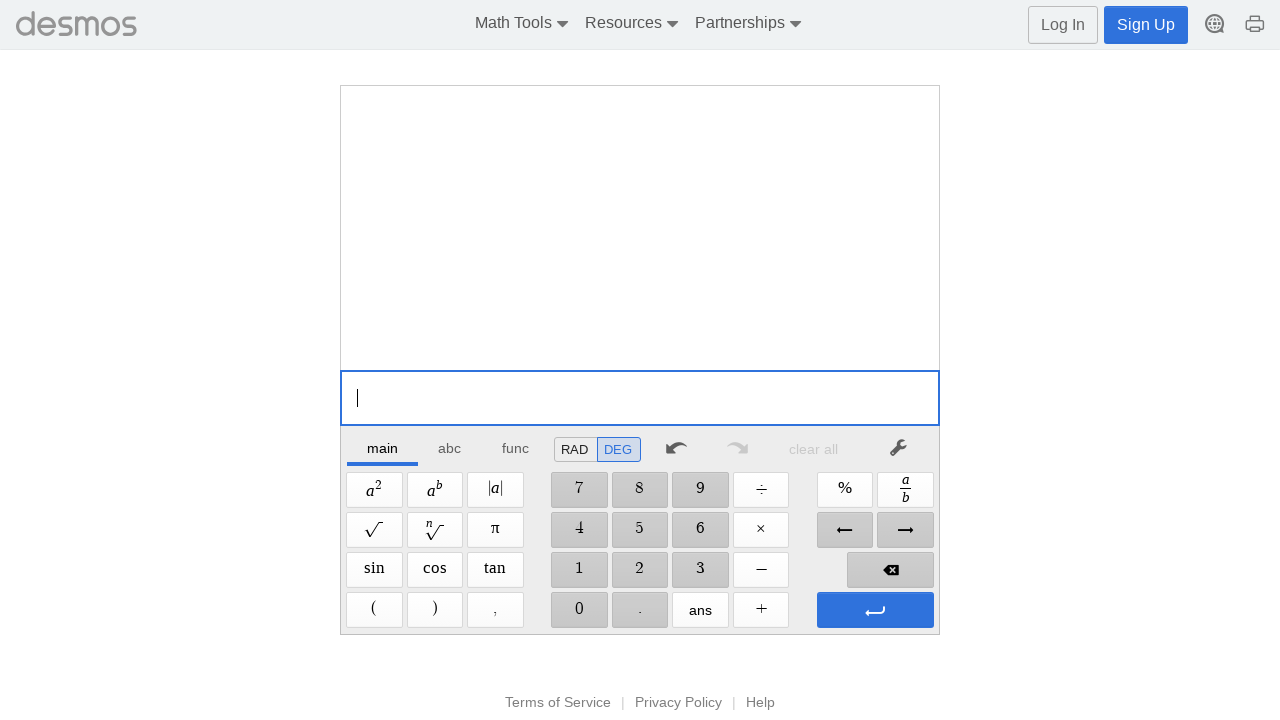

Evaluated cos(90°)
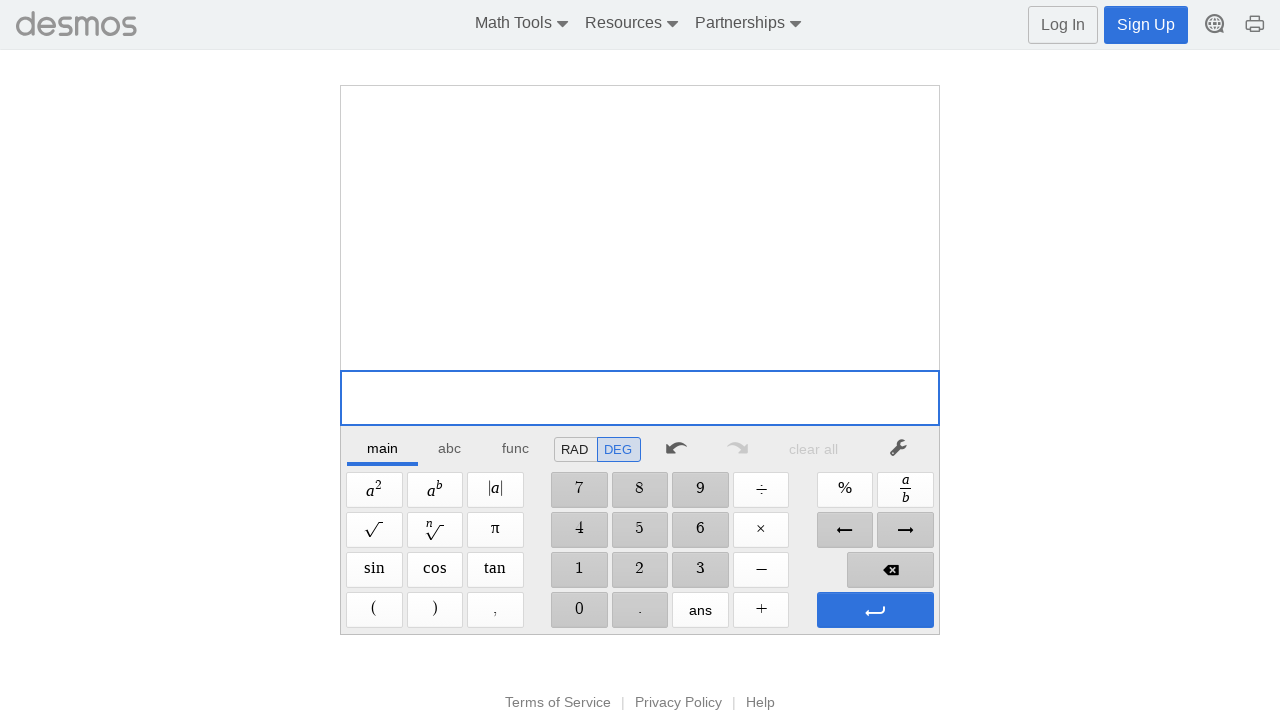

Clicked Tangent button at (495, 570) on xpath=//span[@aria-label='Tangent']
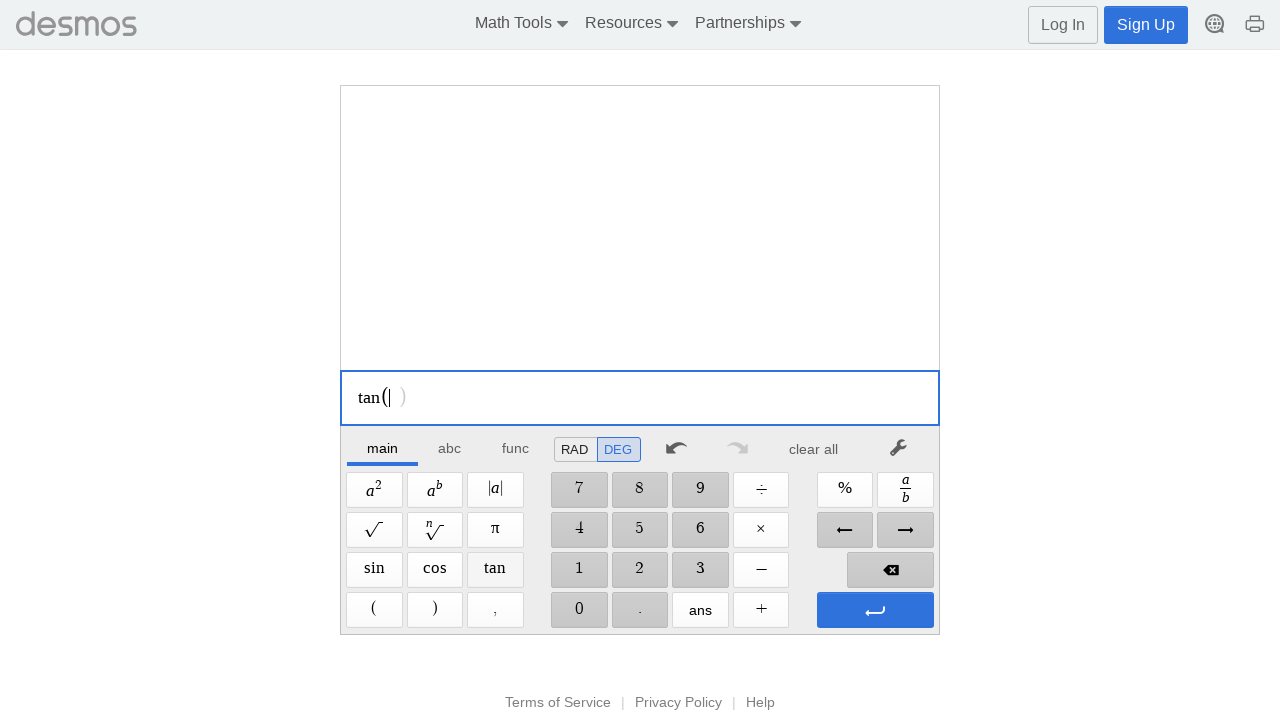

Clicked digit '9' at (700, 490) on //span[@aria-label='9']
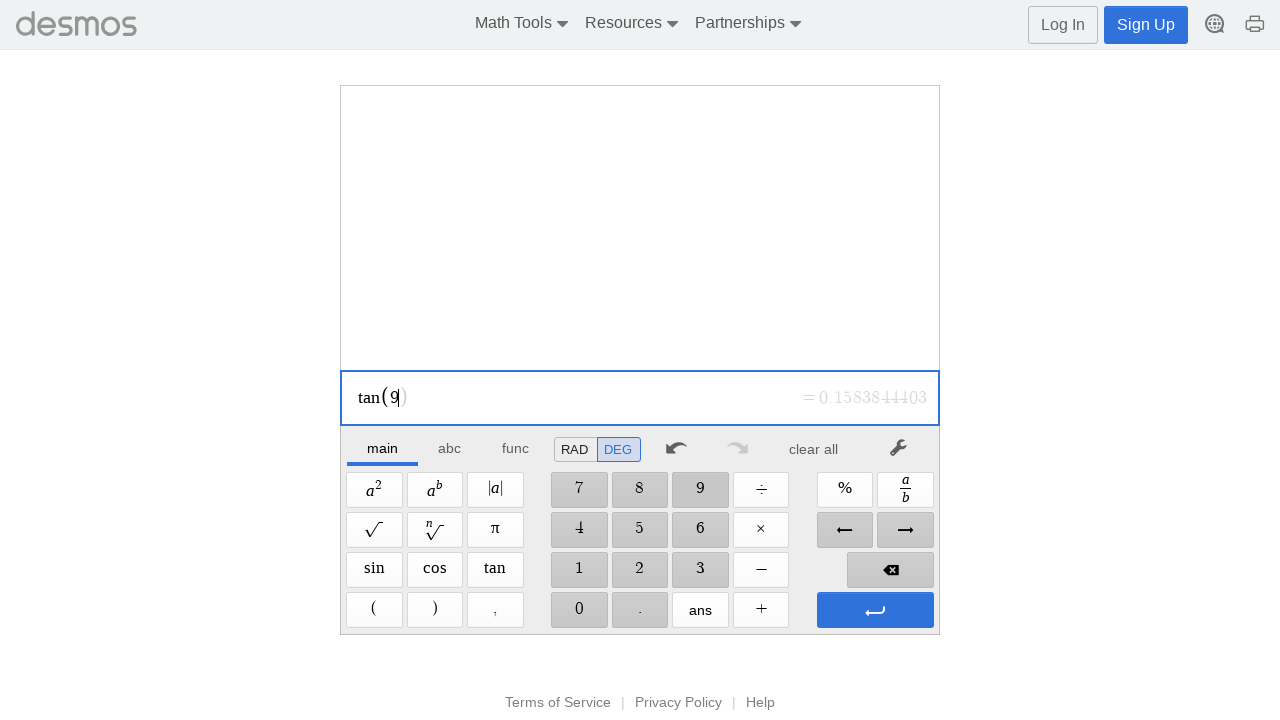

Clicked digit '0' at (579, 610) on //span[@aria-label='0']
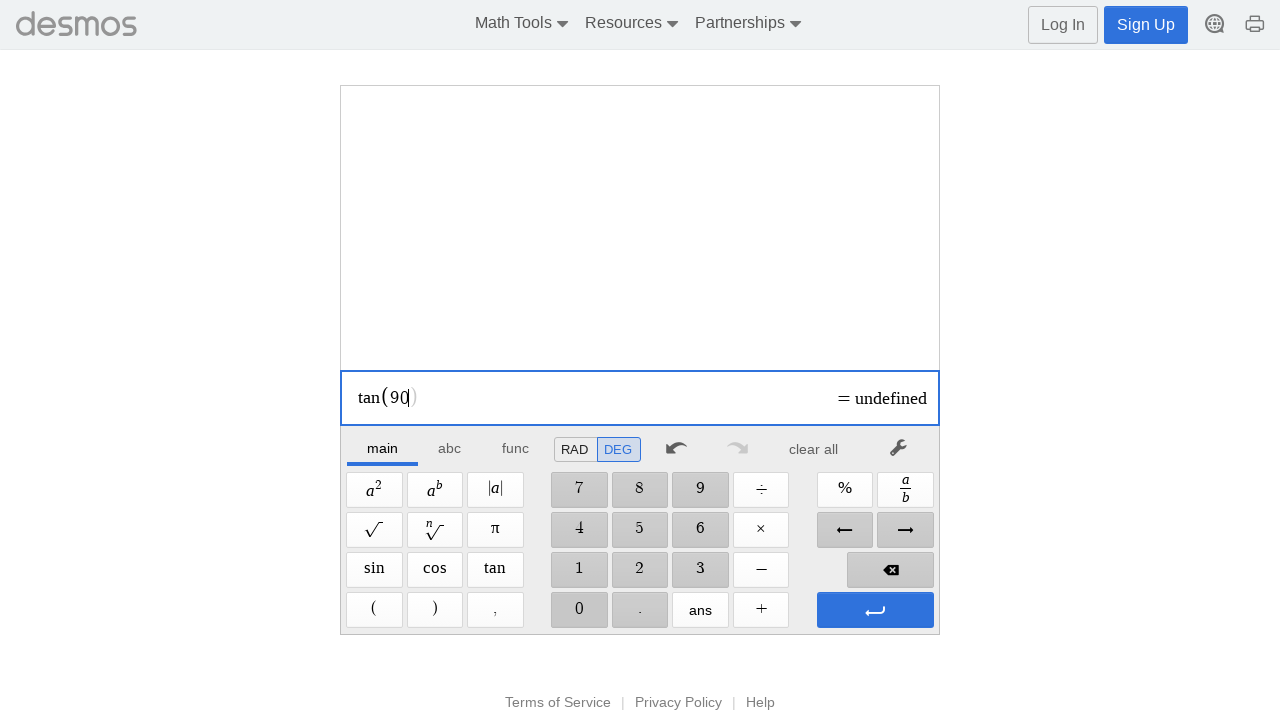

Clicked Enter to evaluate expression at (875, 610) on xpath=//span[@aria-label='Enter']
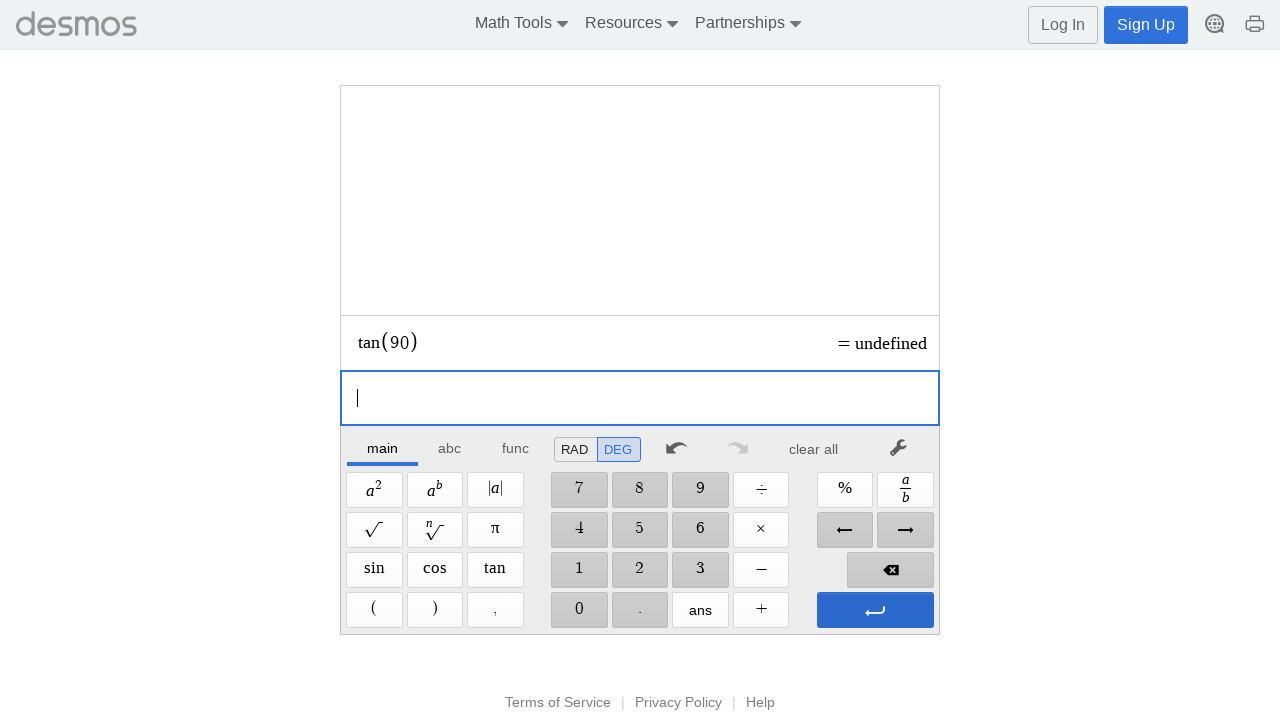

Entered expression: t90= at (875, 610) on xpath=//span[@aria-label='Enter']
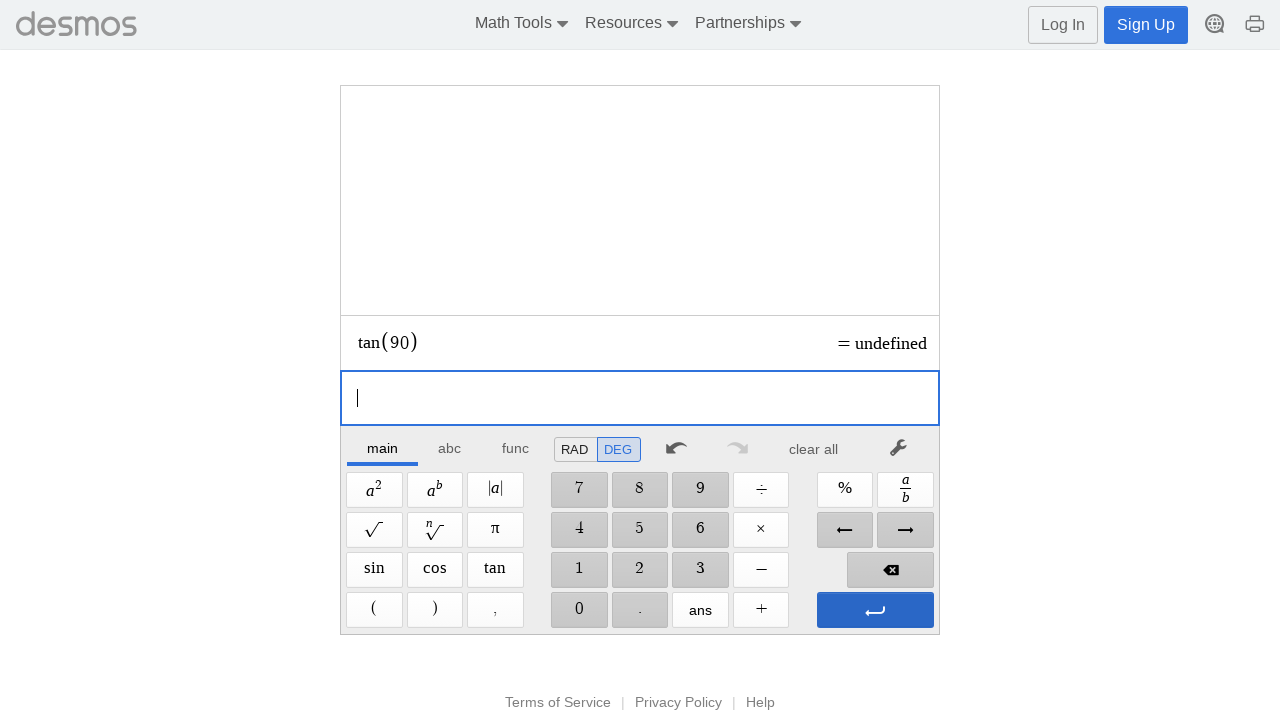

Clicked to clear/reset calculator at (814, 449) on xpath=//*[@id="main"]/div/div/div/div[2]/div[1]/div/div[7]
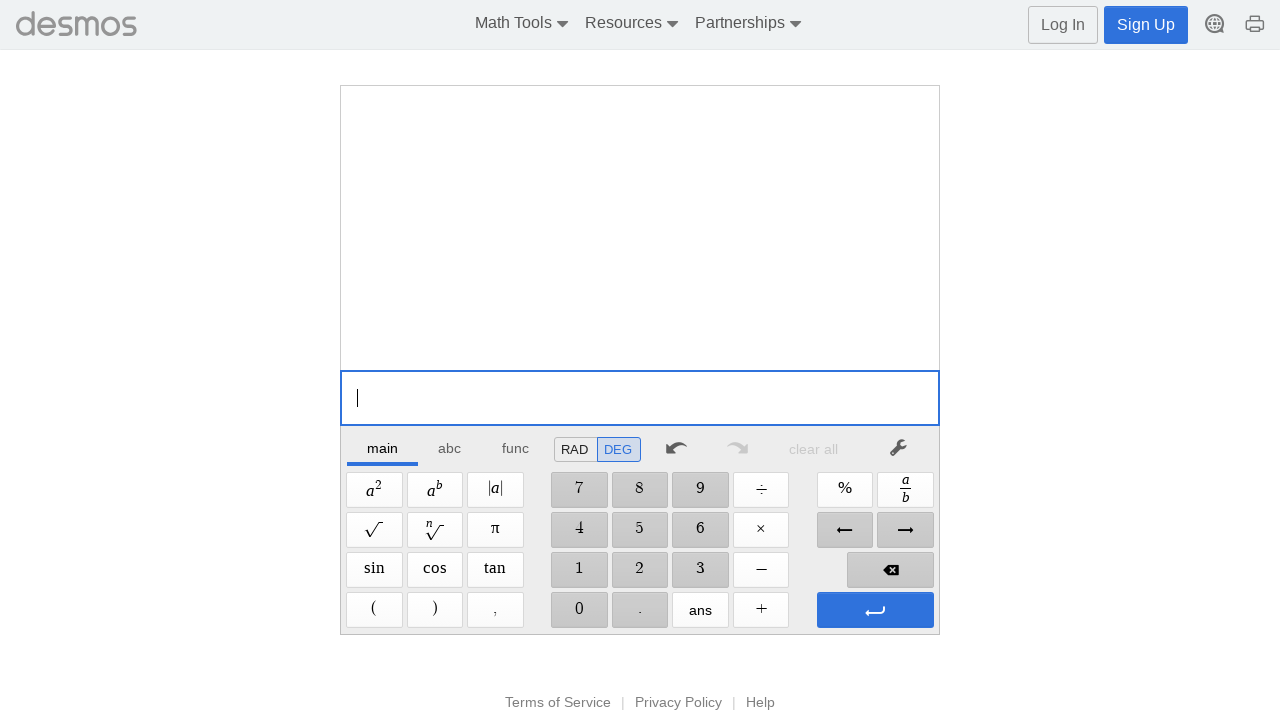

Evaluated tan(90°)
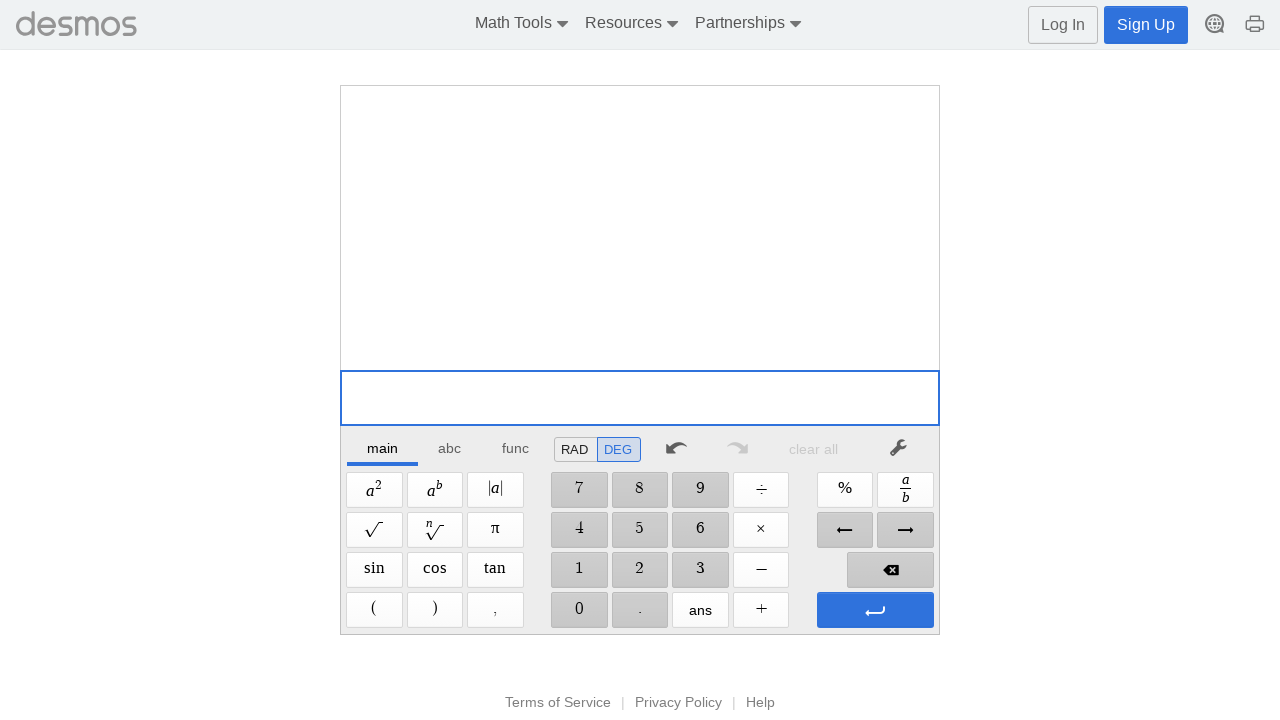

Clicked Sine button at (374, 570) on xpath=//span[@aria-label='Sine']
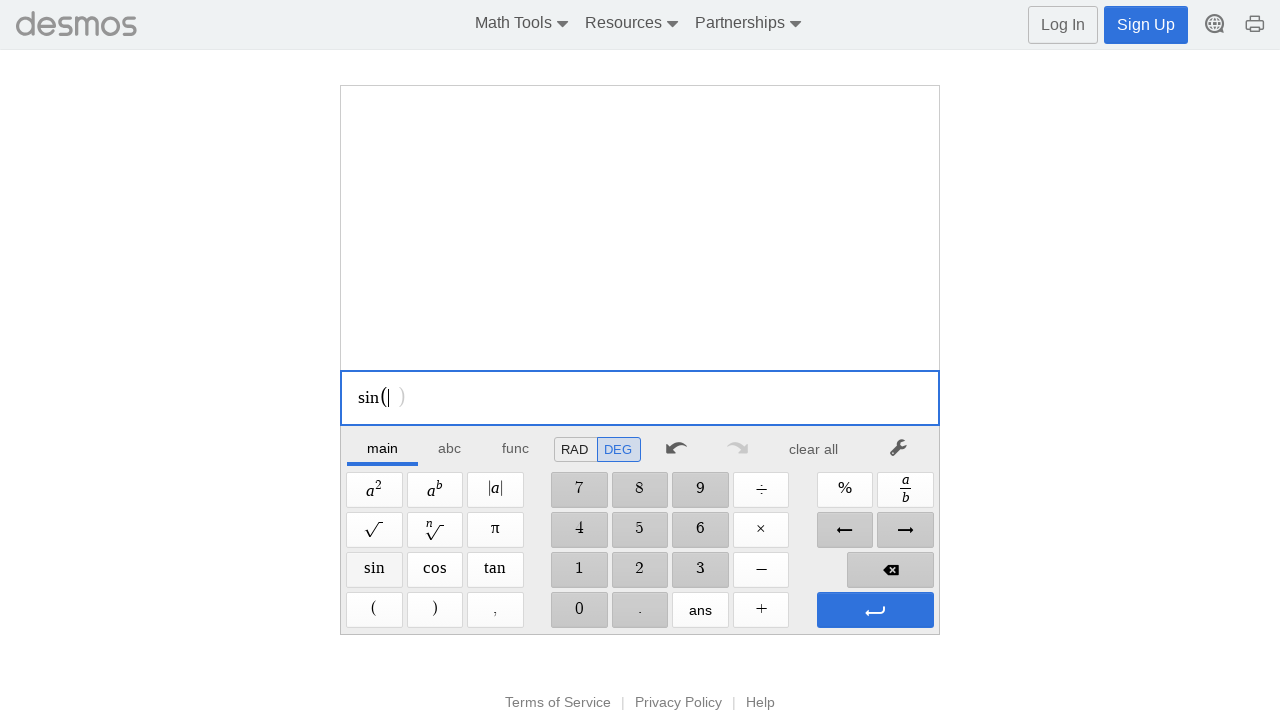

Clicked digit '1' at (579, 570) on //span[@aria-label='1']
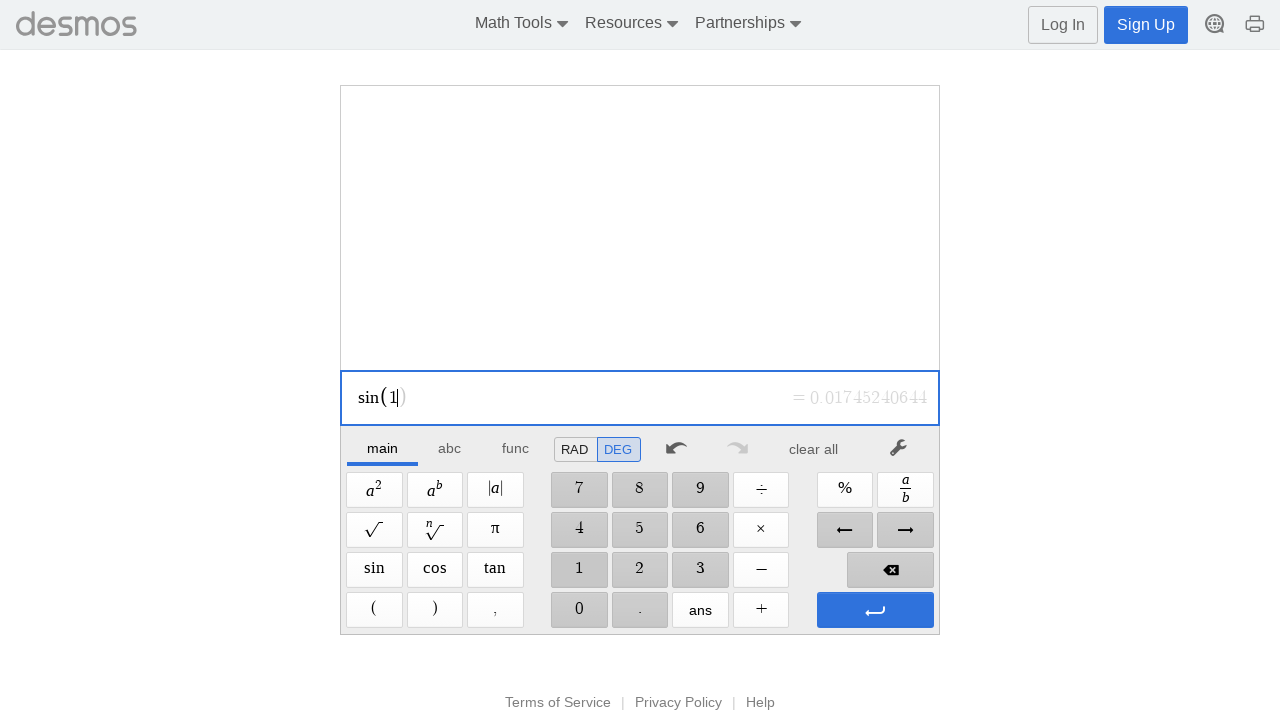

Clicked digit '8' at (640, 490) on //span[@aria-label='8']
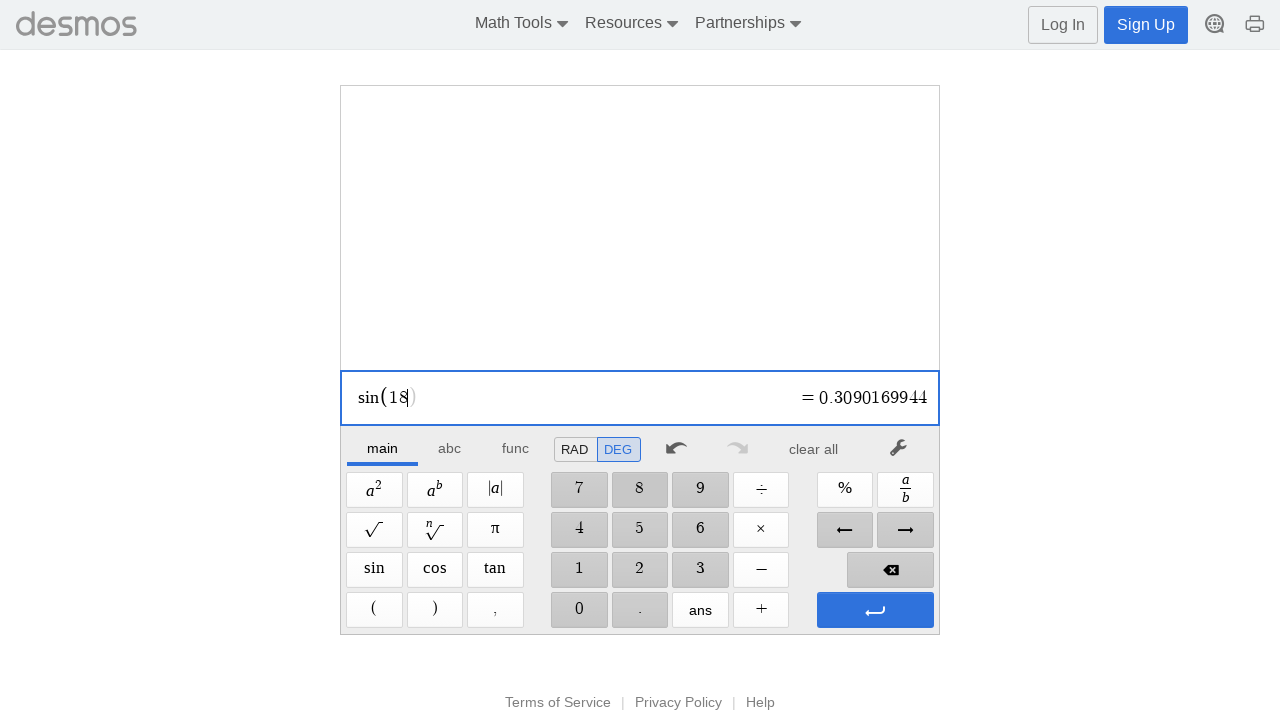

Clicked digit '0' at (579, 610) on //span[@aria-label='0']
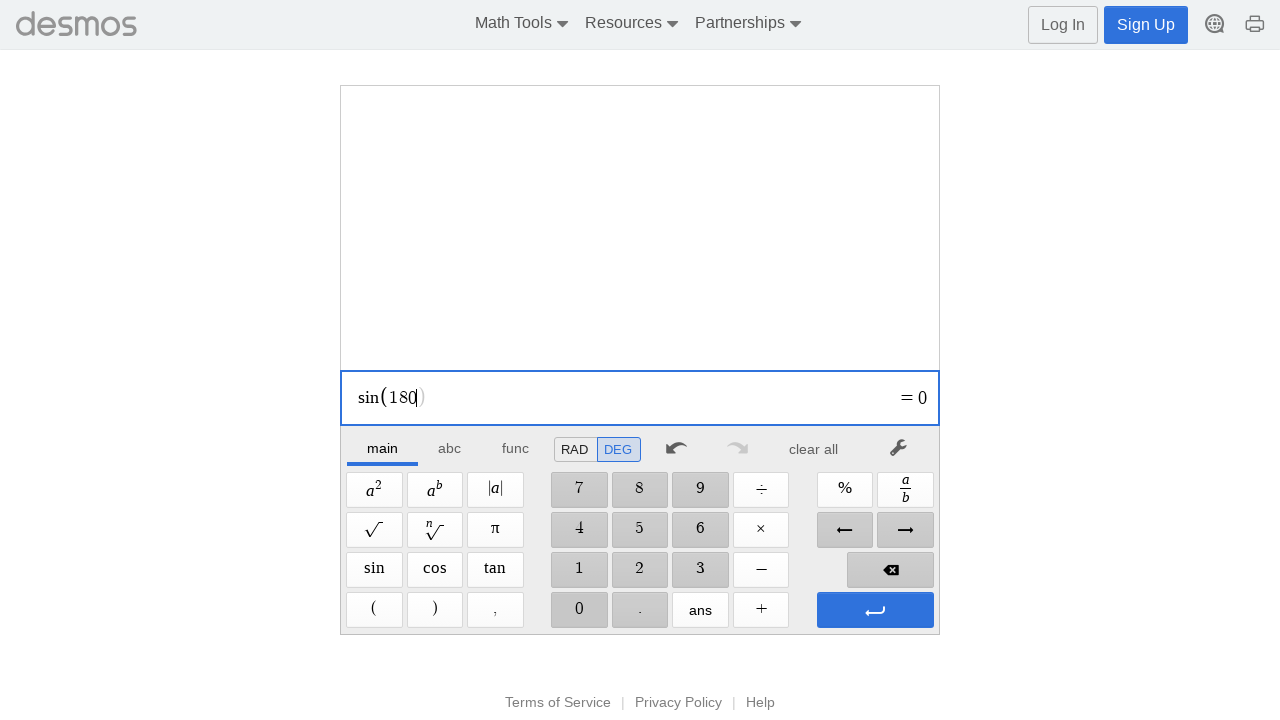

Clicked Enter to evaluate expression at (875, 610) on xpath=//span[@aria-label='Enter']
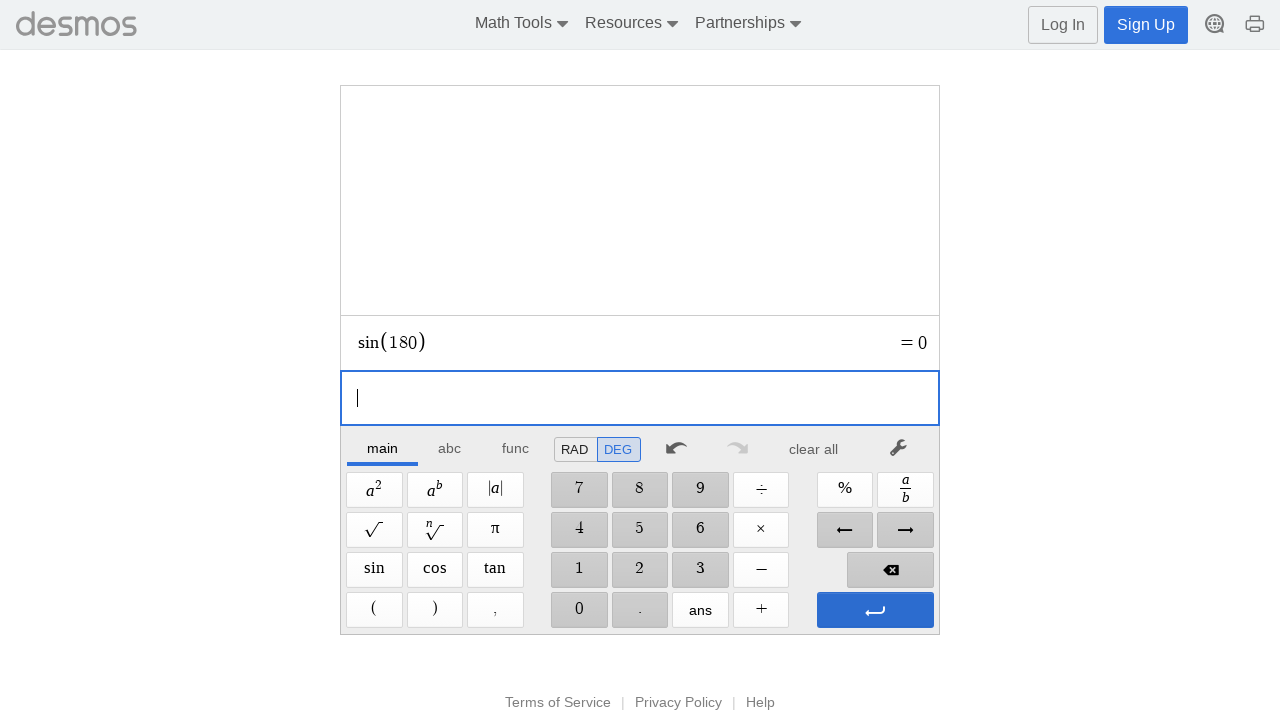

Entered expression: s180= at (875, 610) on xpath=//span[@aria-label='Enter']
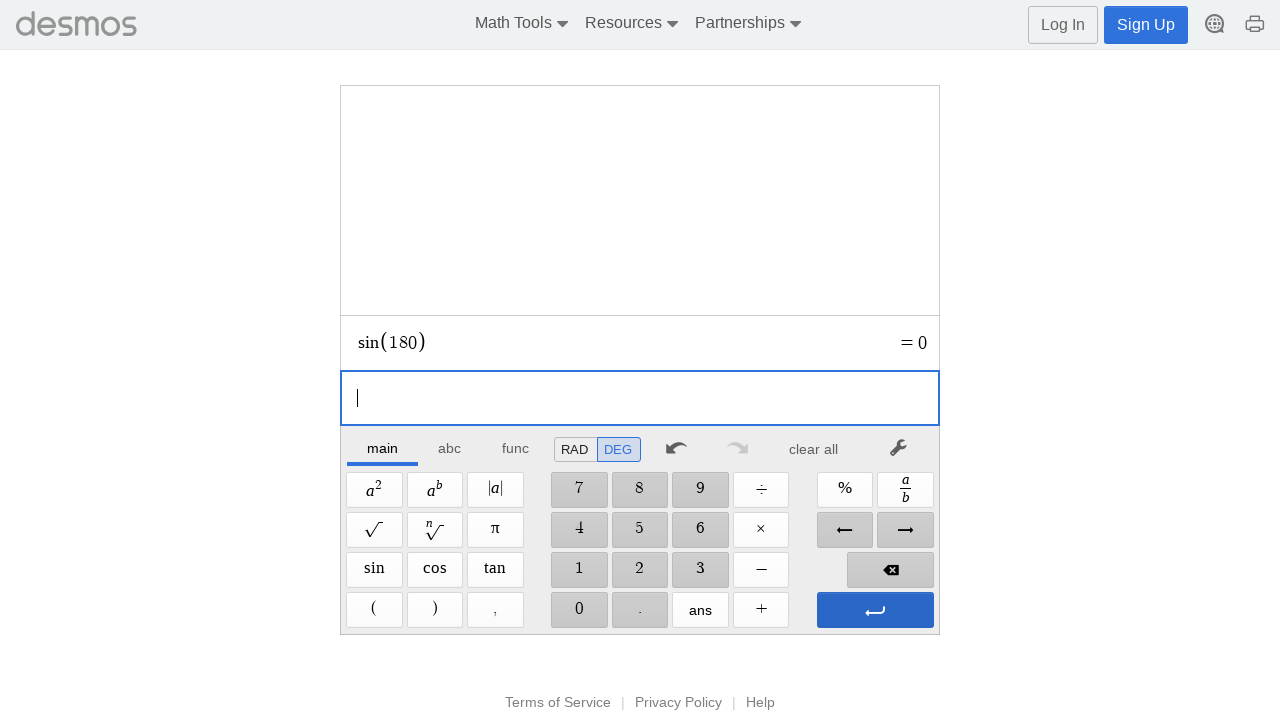

Clicked to clear/reset calculator at (814, 449) on xpath=//*[@id="main"]/div/div/div/div[2]/div[1]/div/div[7]
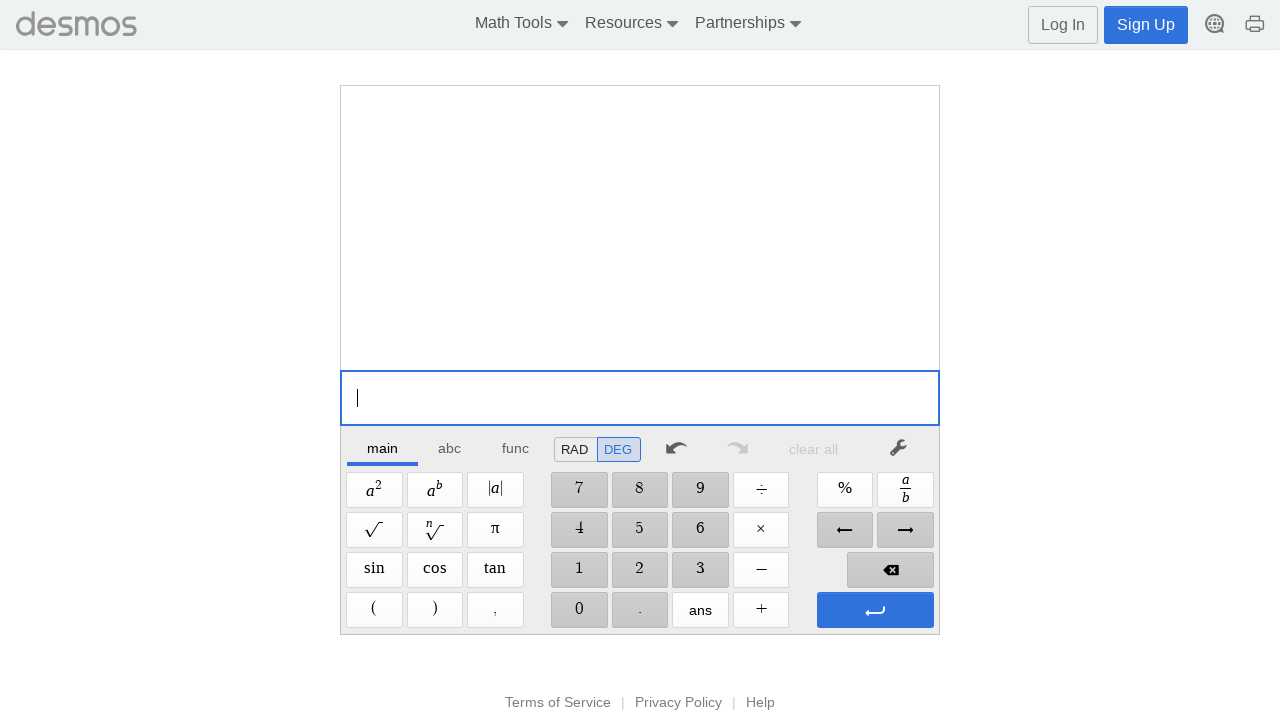

Evaluated sin(180°)
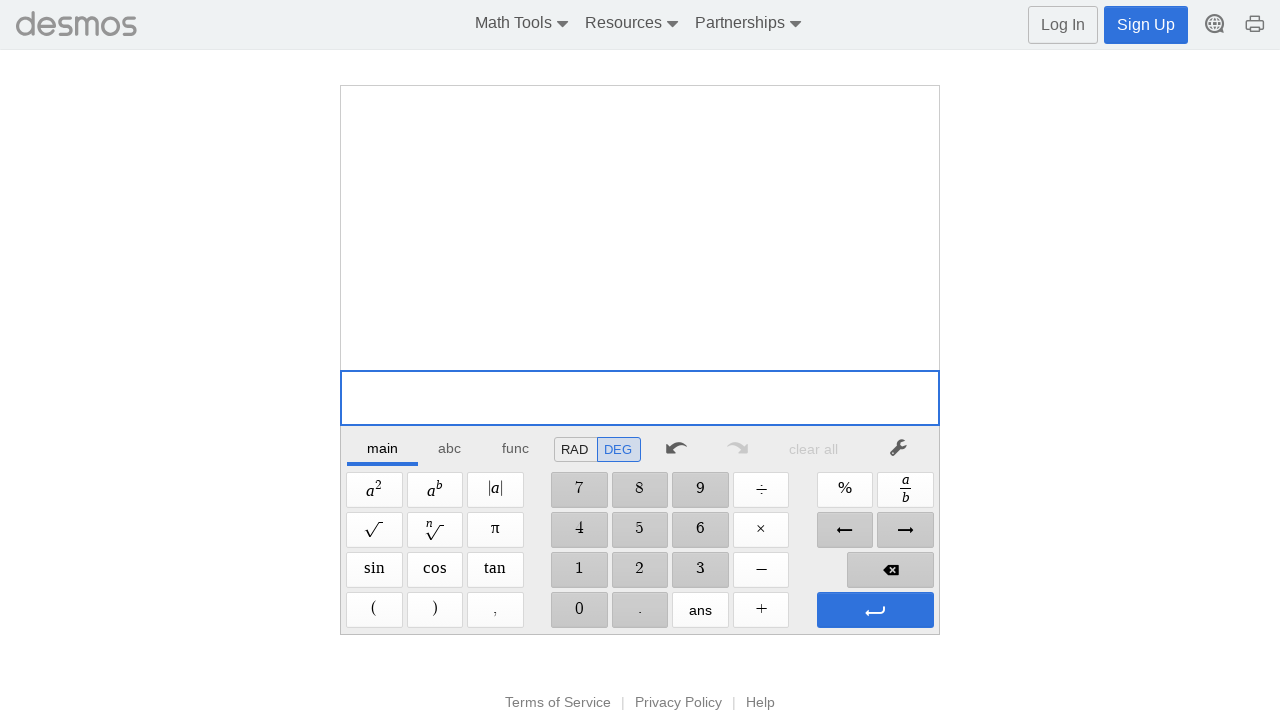

Clicked Cosine button at (435, 570) on xpath=//span[@aria-label='Cosine']
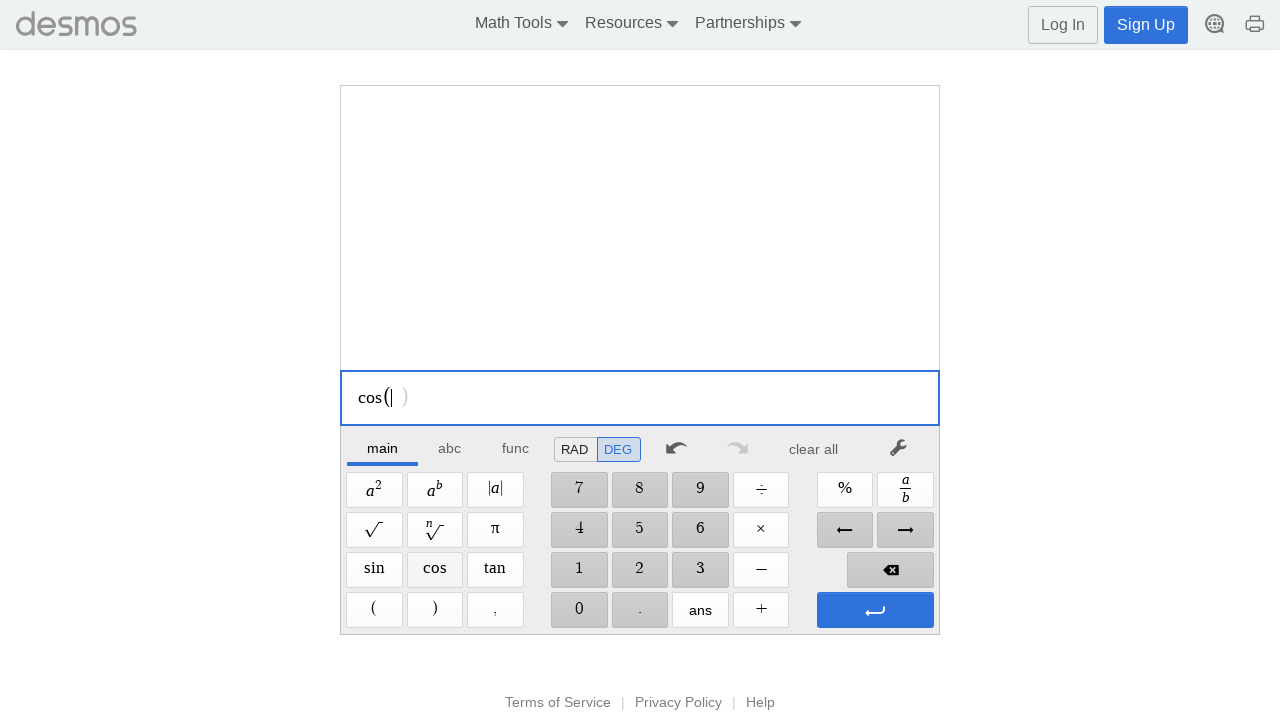

Clicked digit '1' at (579, 570) on //span[@aria-label='1']
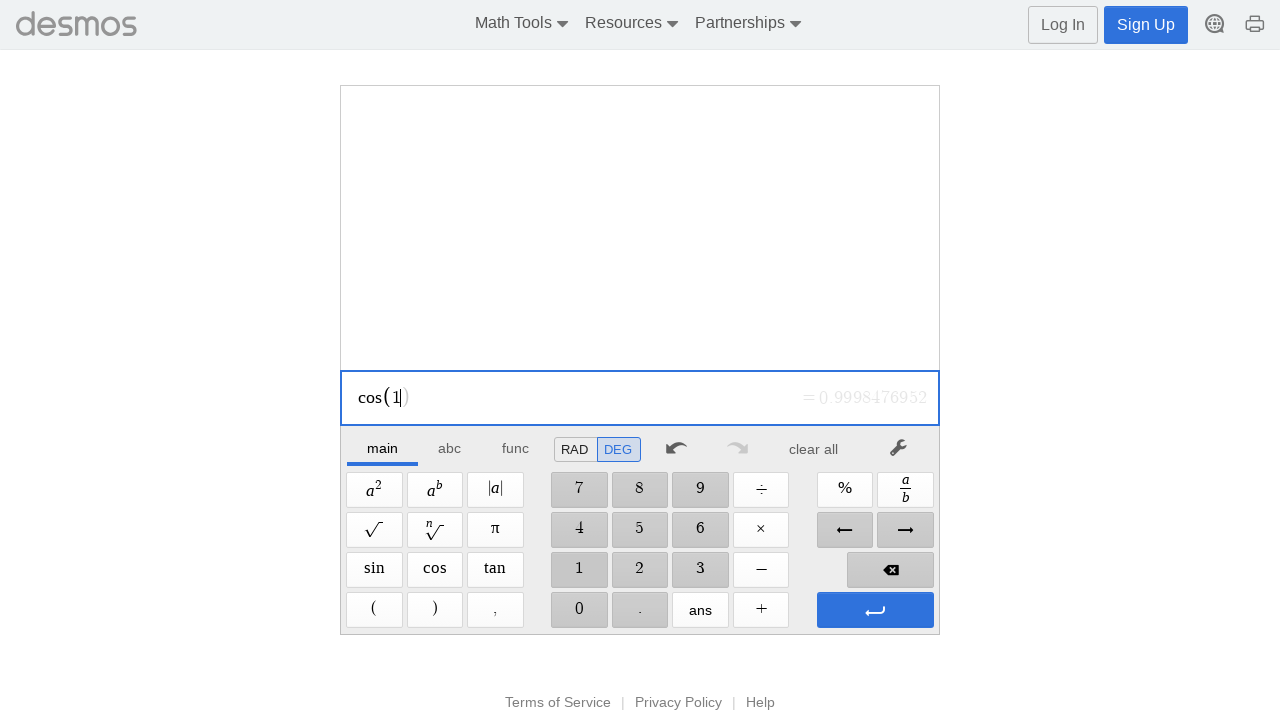

Clicked digit '8' at (640, 490) on //span[@aria-label='8']
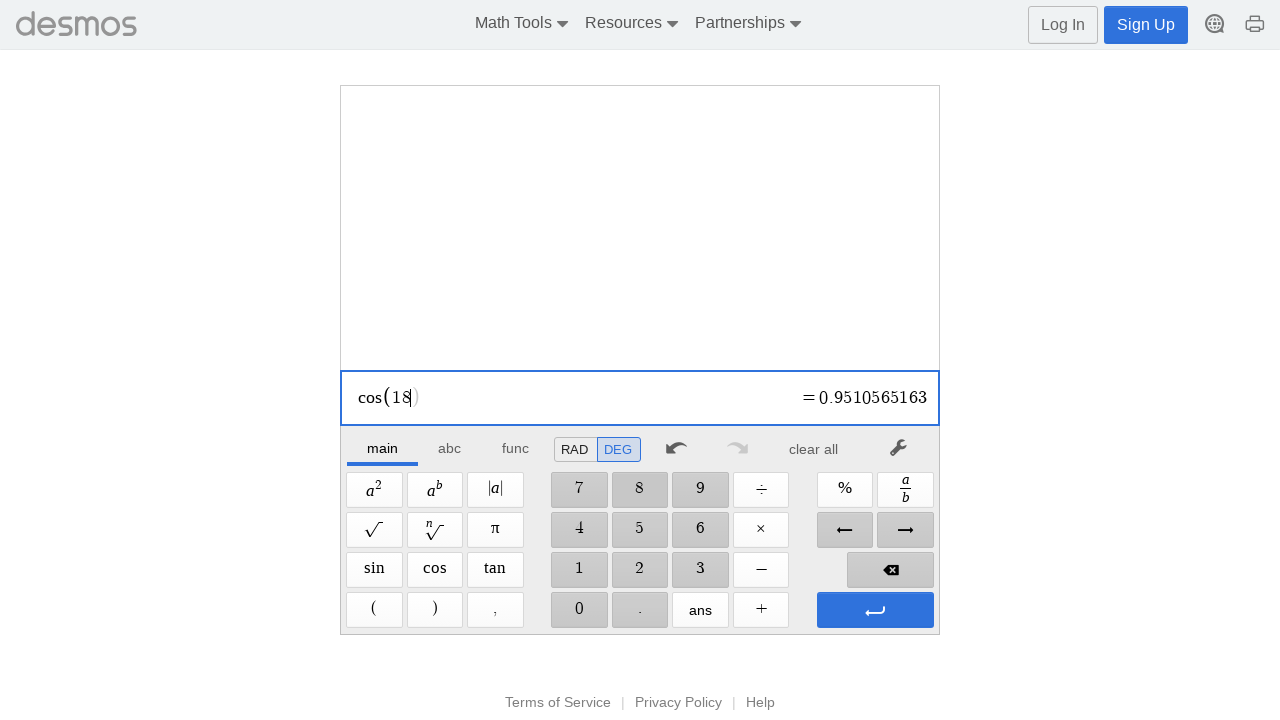

Clicked digit '0' at (579, 610) on //span[@aria-label='0']
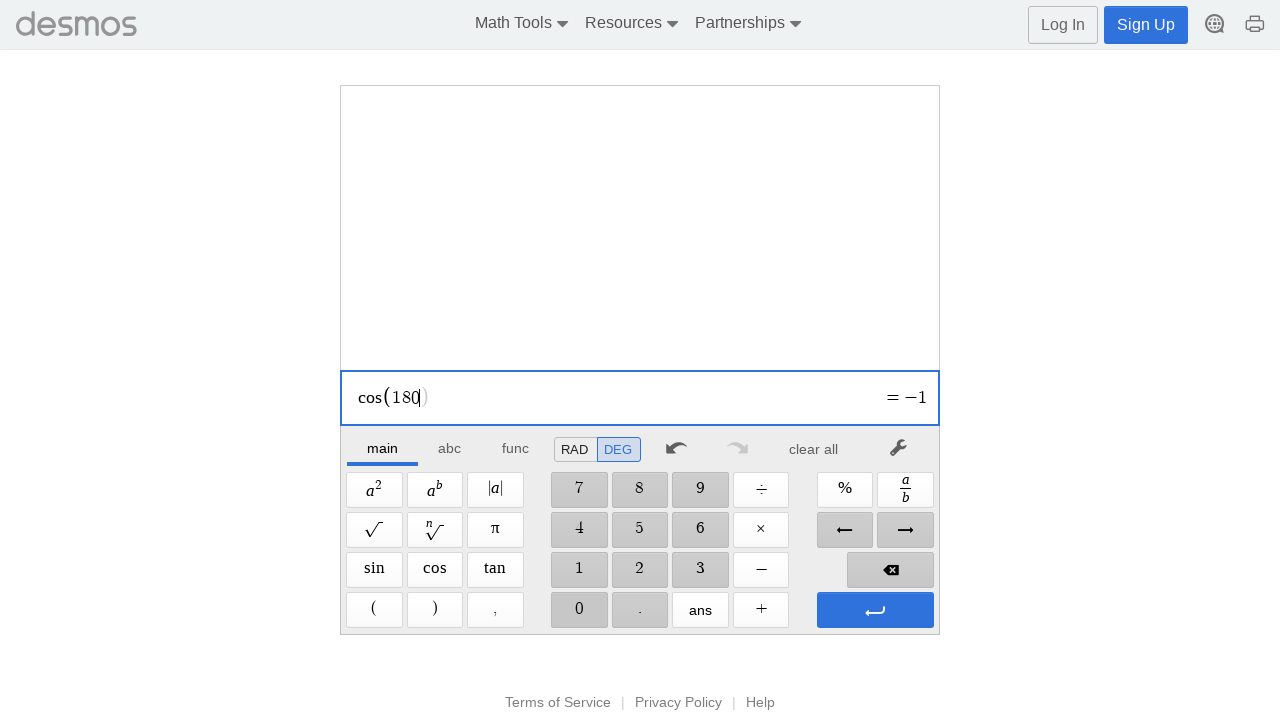

Clicked Enter to evaluate expression at (875, 610) on xpath=//span[@aria-label='Enter']
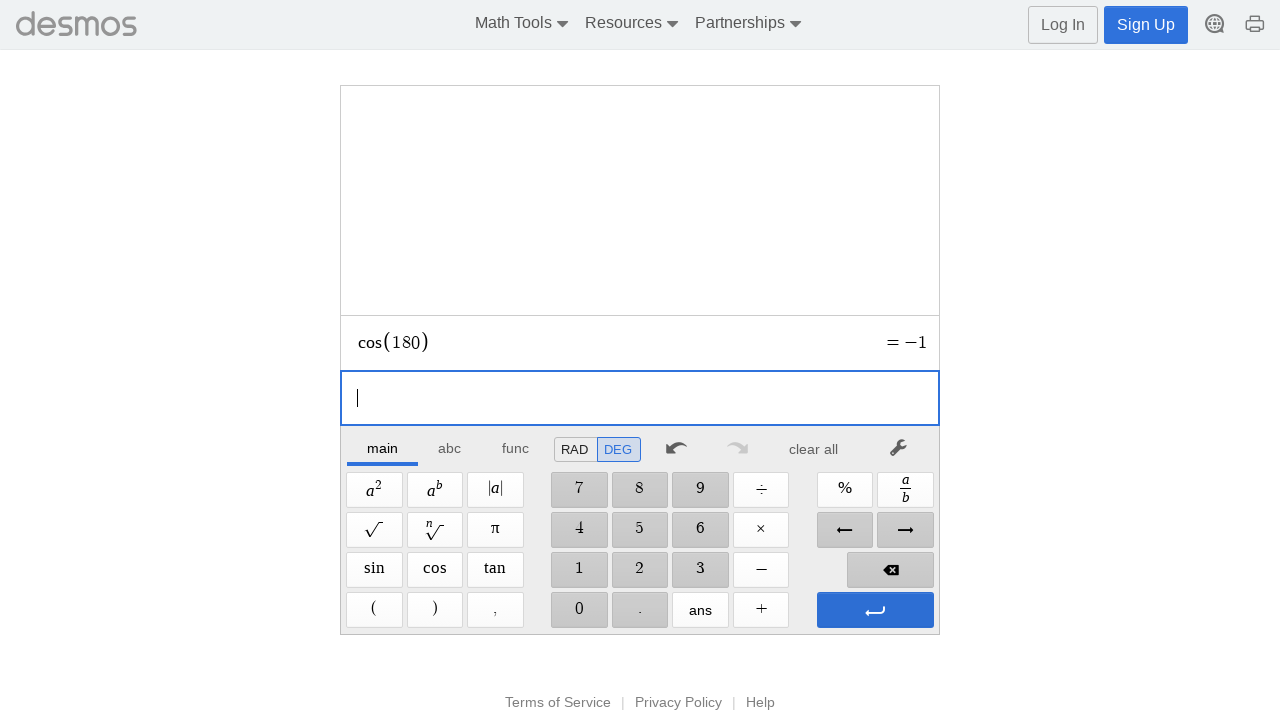

Entered expression: c180= at (875, 610) on xpath=//span[@aria-label='Enter']
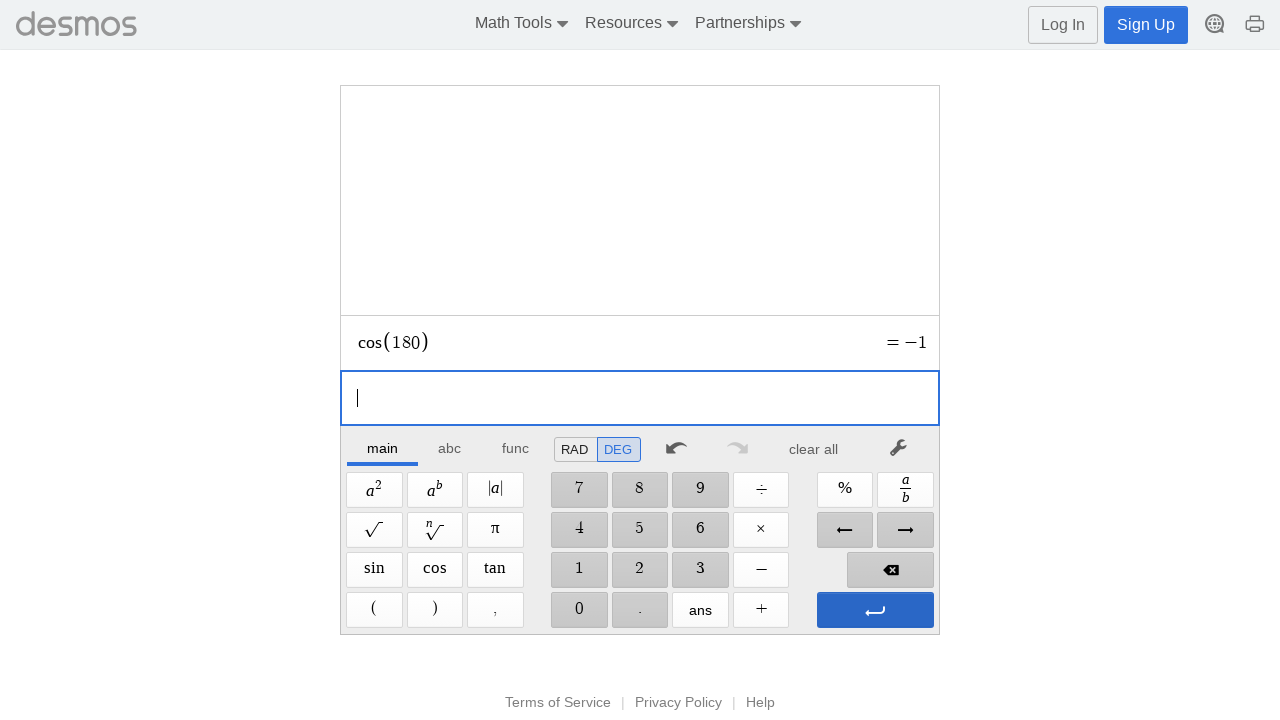

Clicked to clear/reset calculator at (814, 449) on xpath=//*[@id="main"]/div/div/div/div[2]/div[1]/div/div[7]
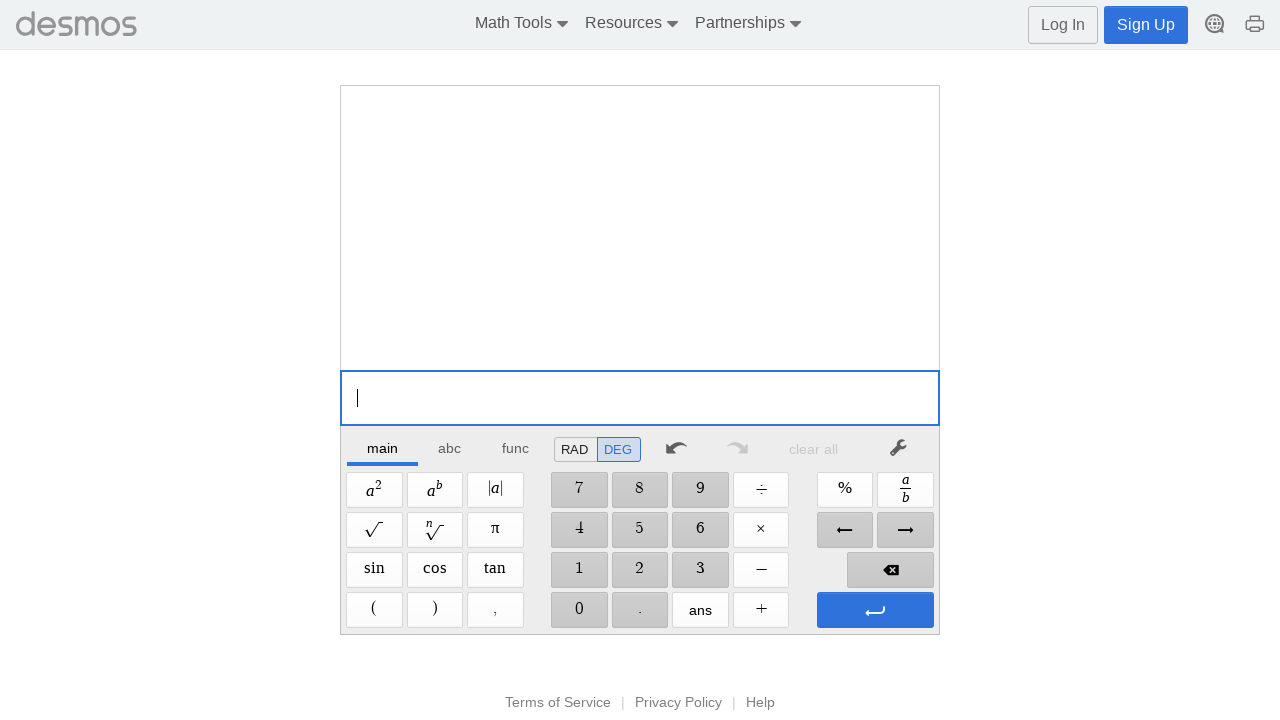

Evaluated cos(180°)
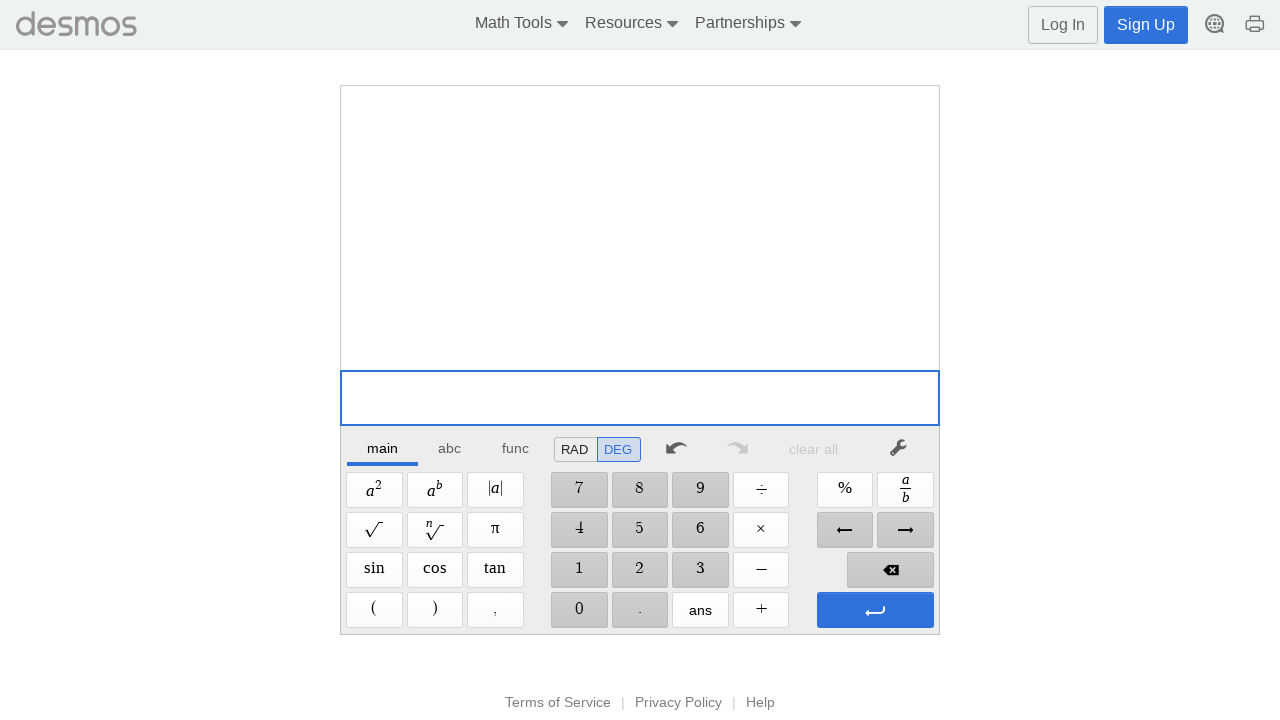

Clicked Tangent button at (495, 570) on xpath=//span[@aria-label='Tangent']
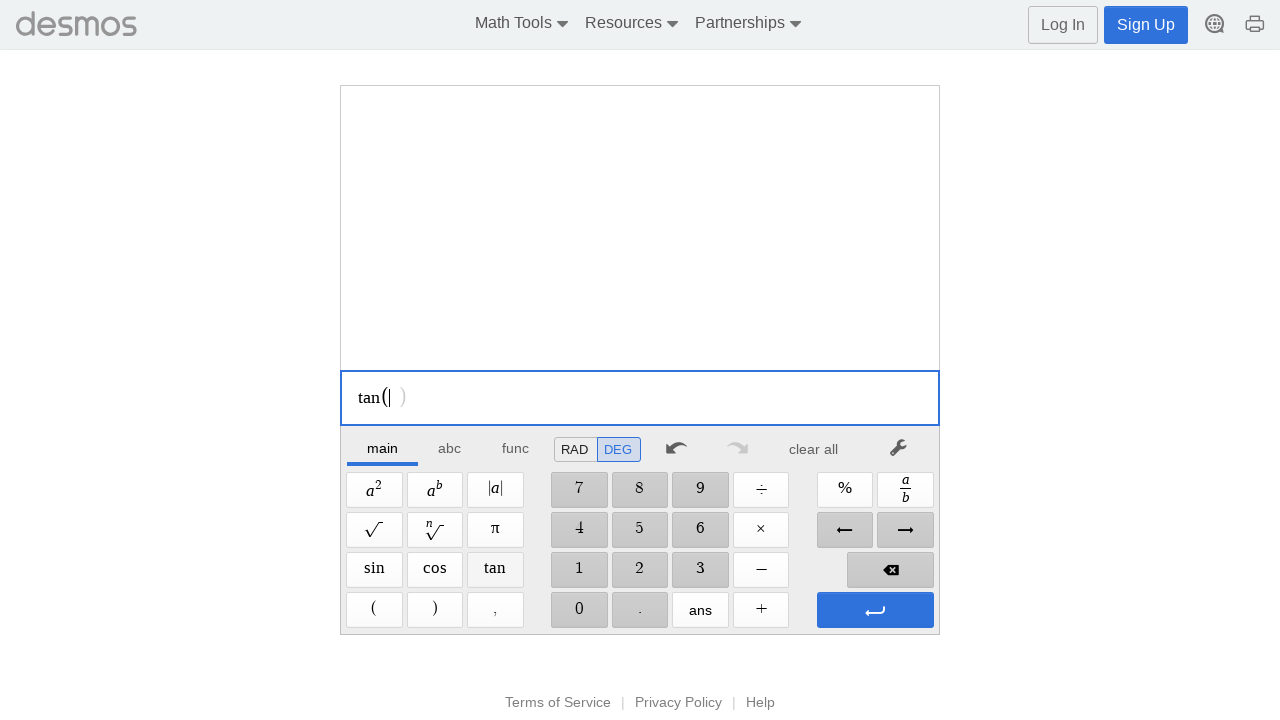

Clicked digit '1' at (579, 570) on //span[@aria-label='1']
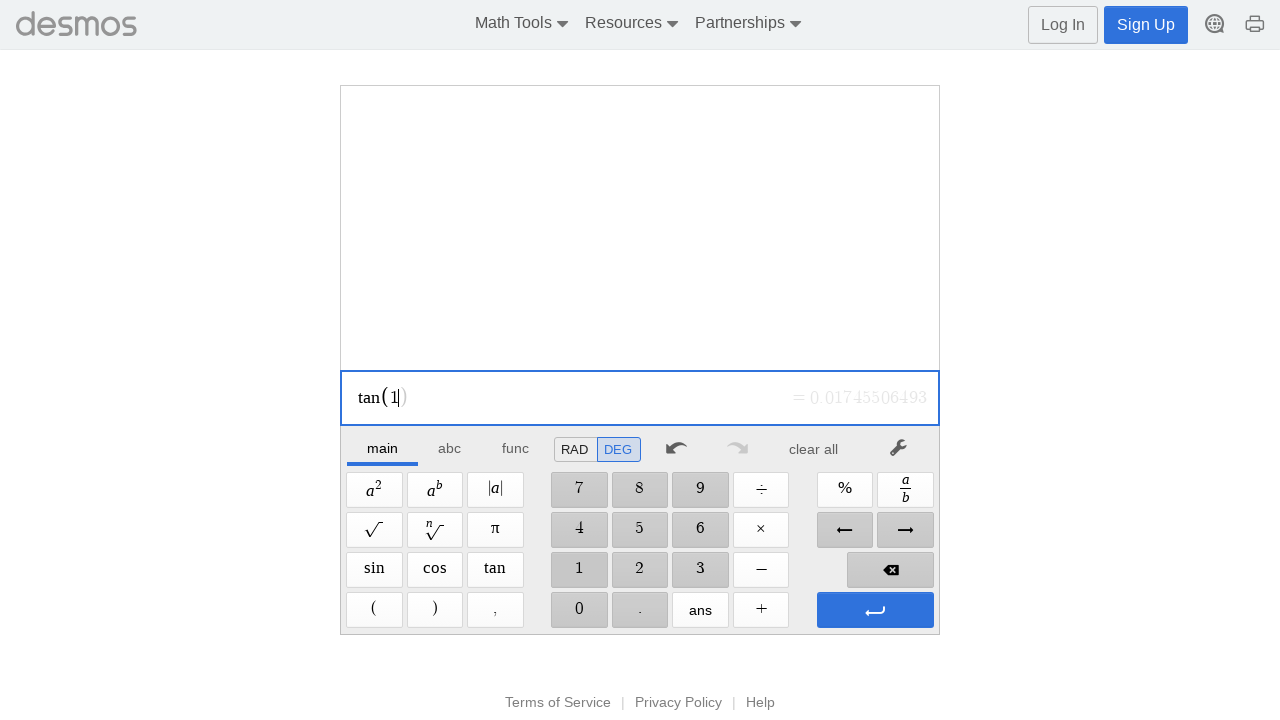

Clicked digit '8' at (640, 490) on //span[@aria-label='8']
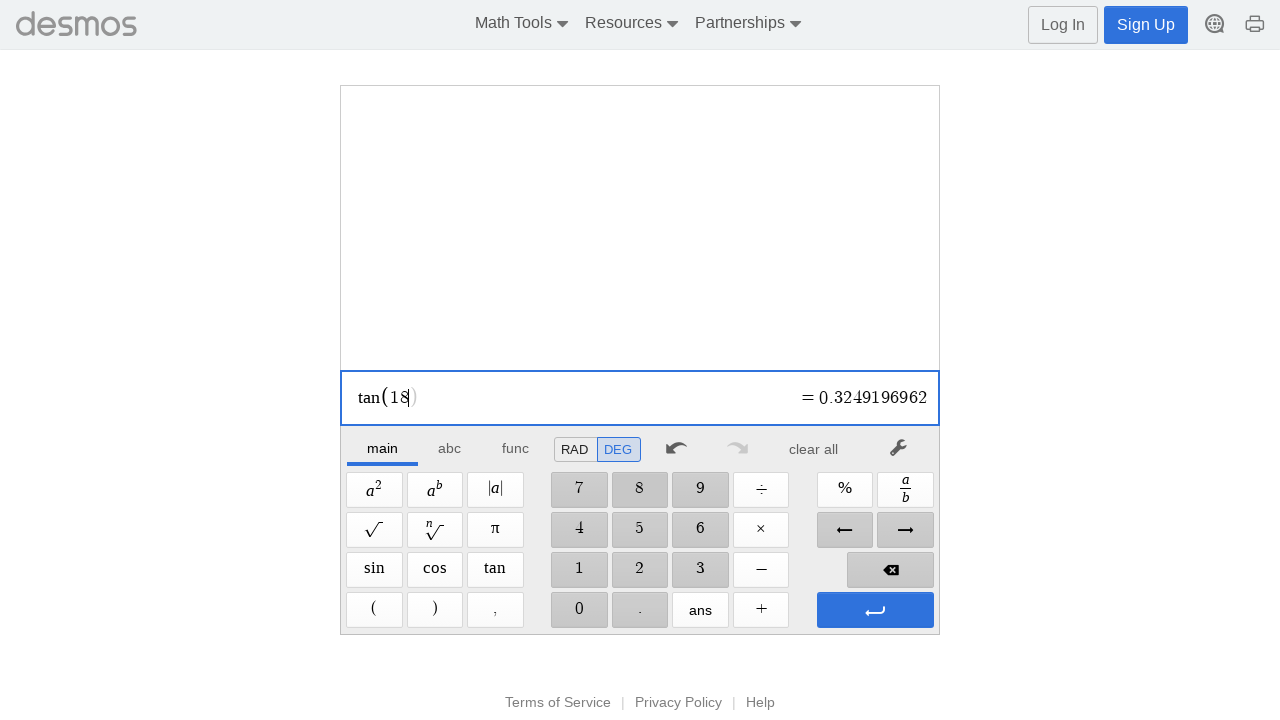

Clicked digit '0' at (579, 610) on //span[@aria-label='0']
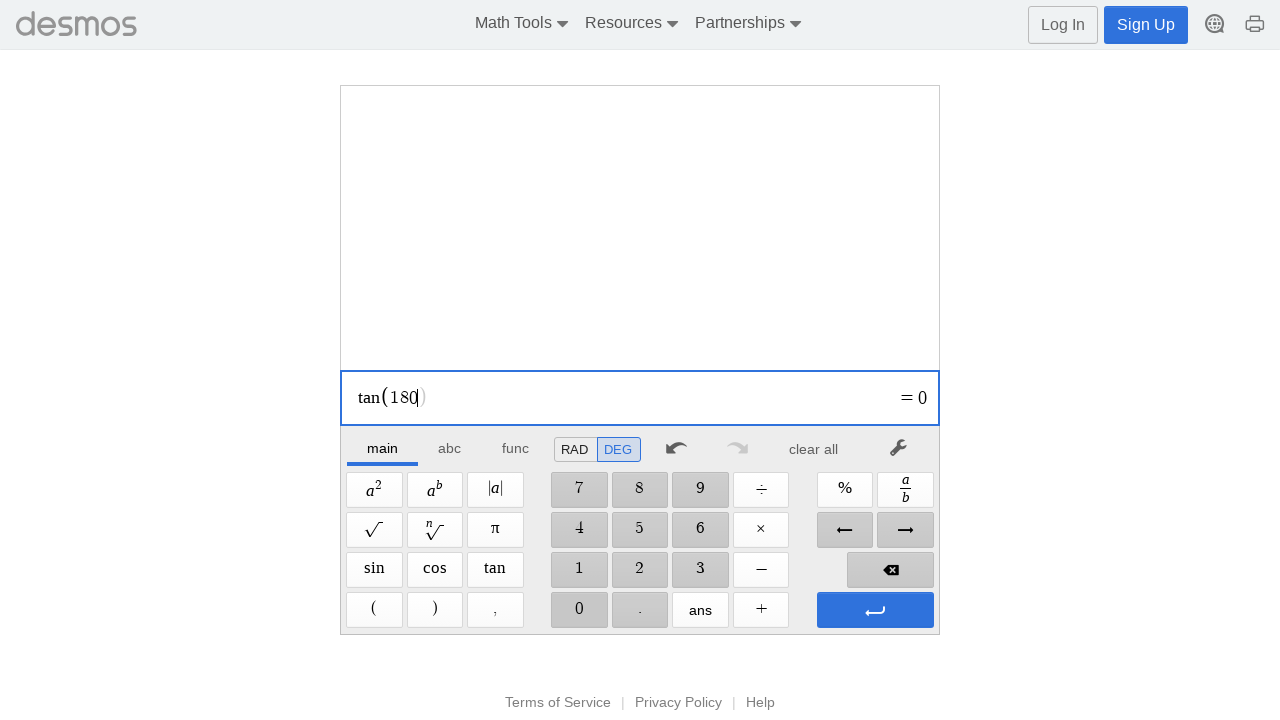

Clicked Enter to evaluate expression at (875, 610) on xpath=//span[@aria-label='Enter']
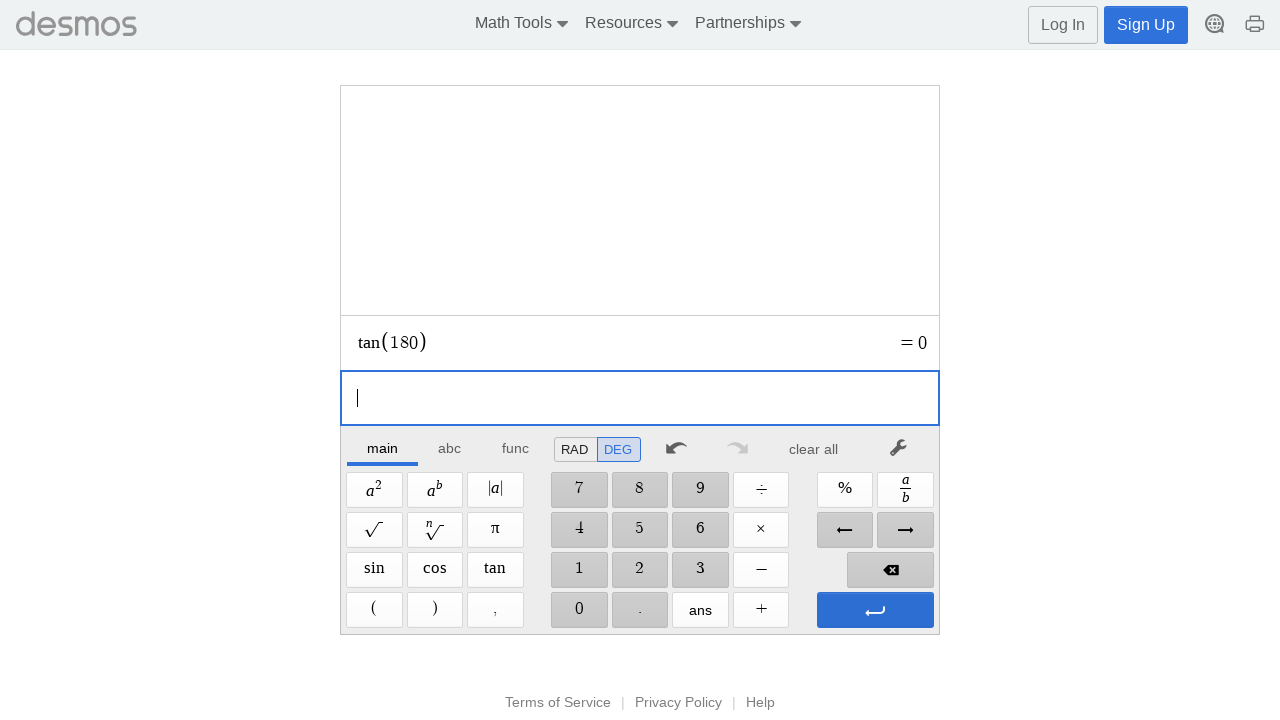

Entered expression: t180= at (875, 610) on xpath=//span[@aria-label='Enter']
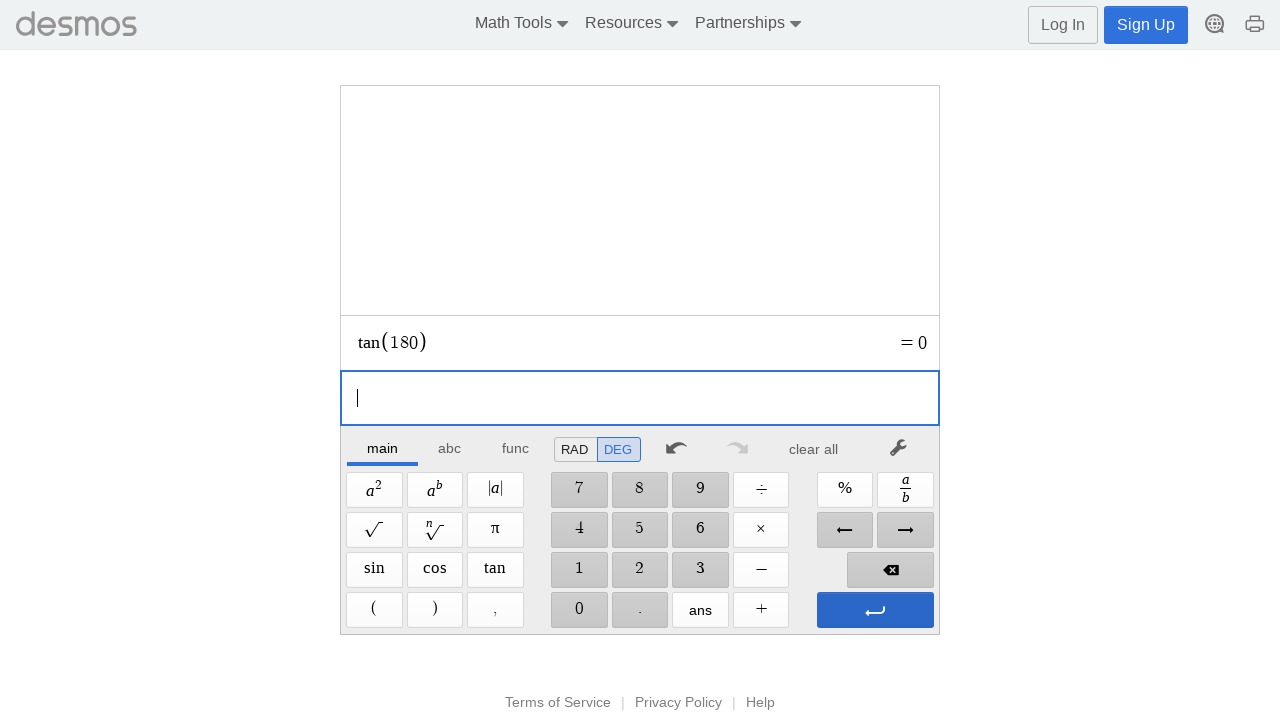

Clicked to clear/reset calculator at (814, 449) on xpath=//*[@id="main"]/div/div/div/div[2]/div[1]/div/div[7]
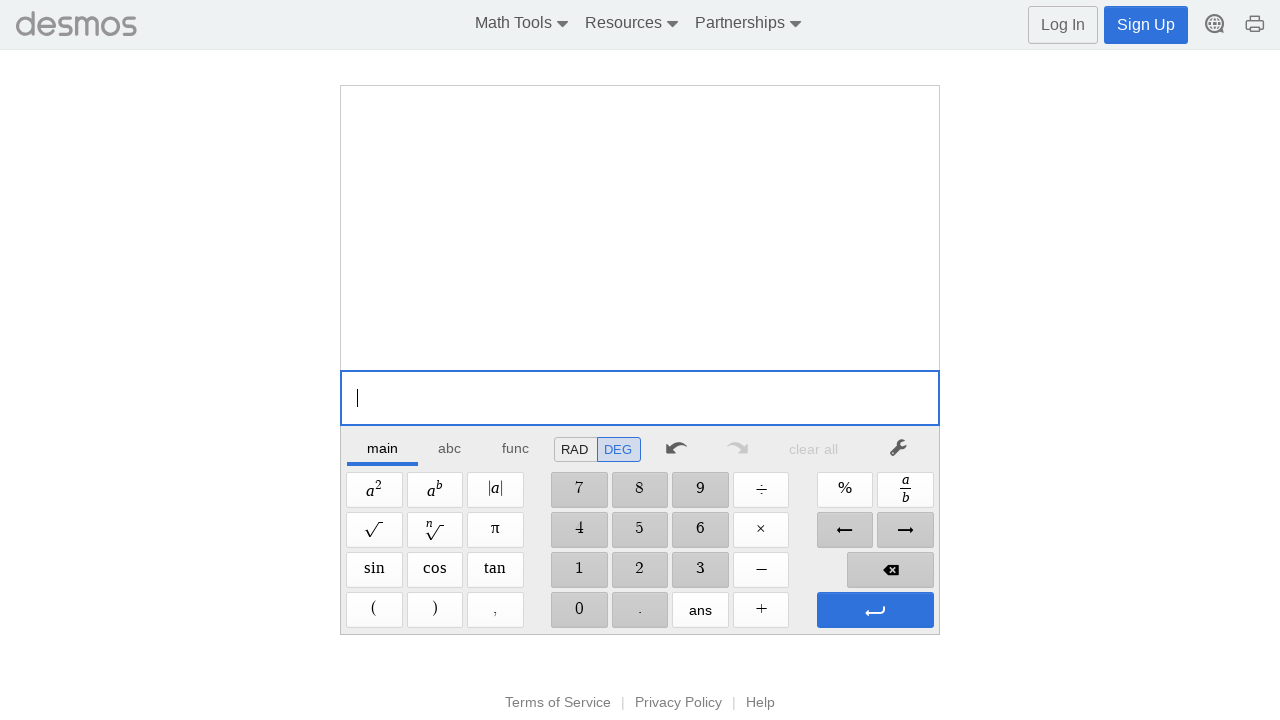

Evaluated tan(180°)
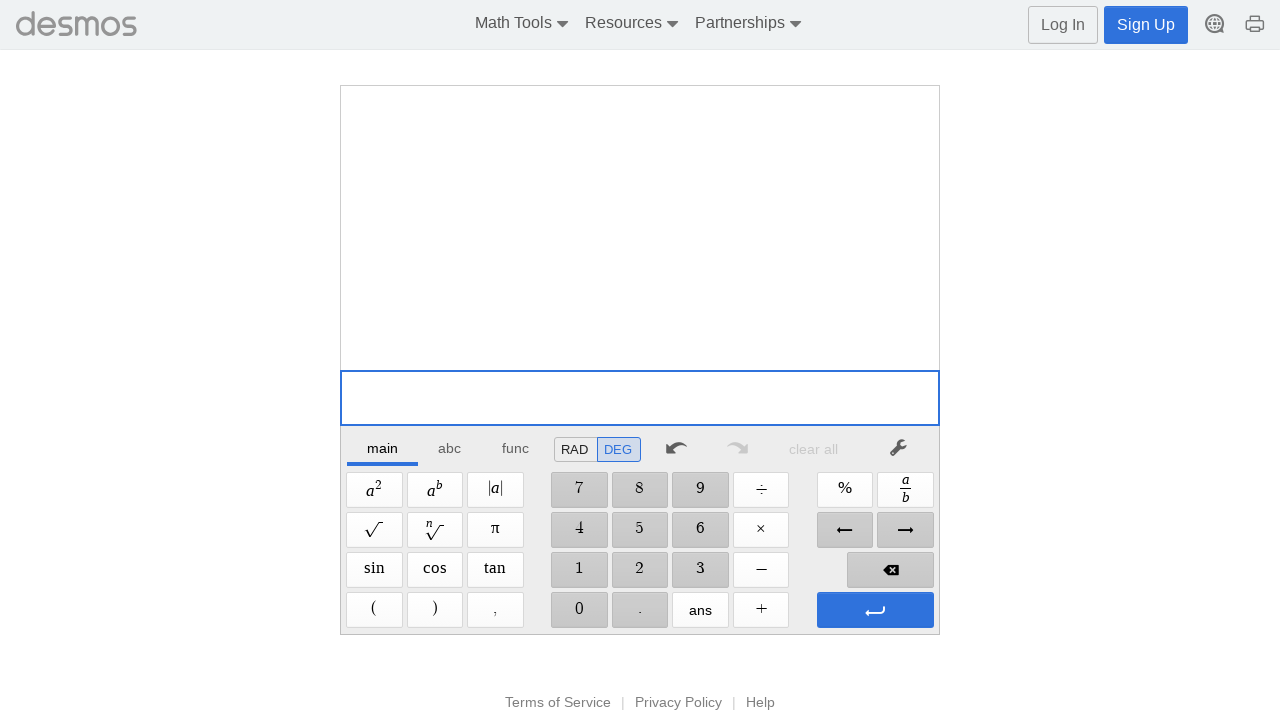

Clicked Sine button at (374, 570) on xpath=//span[@aria-label='Sine']
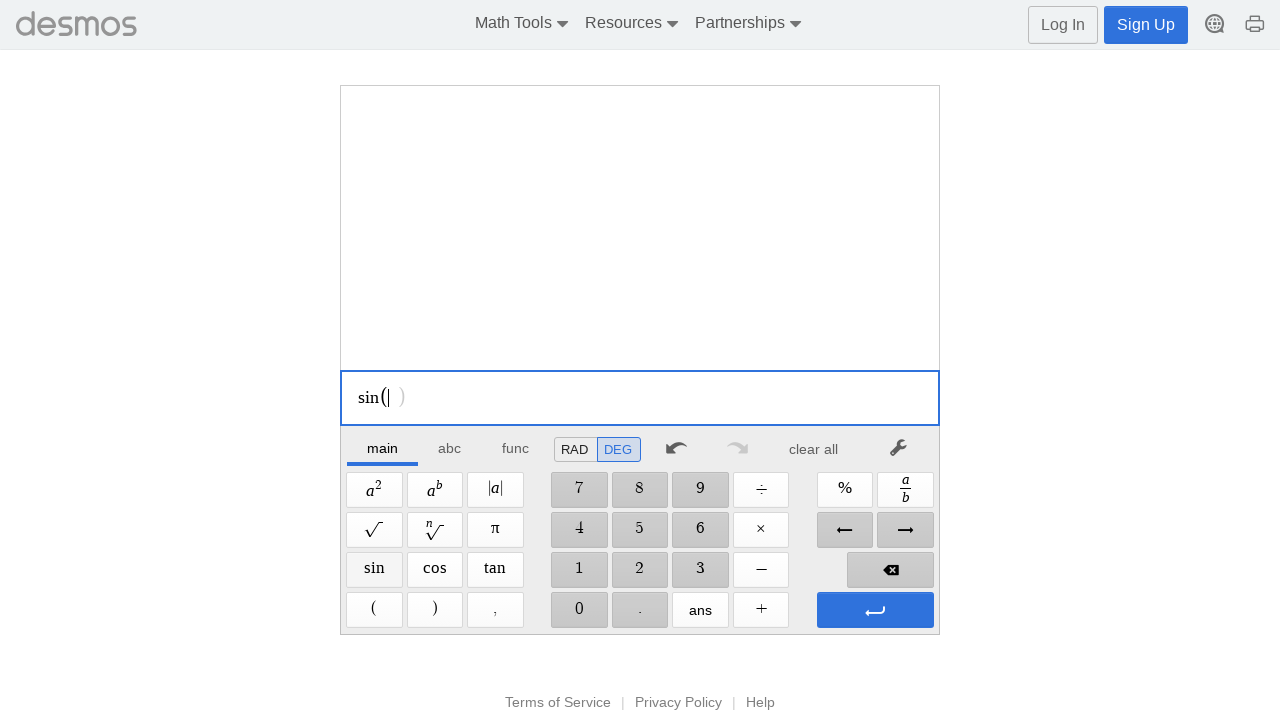

Clicked digit '2' at (640, 570) on //span[@aria-label='2']
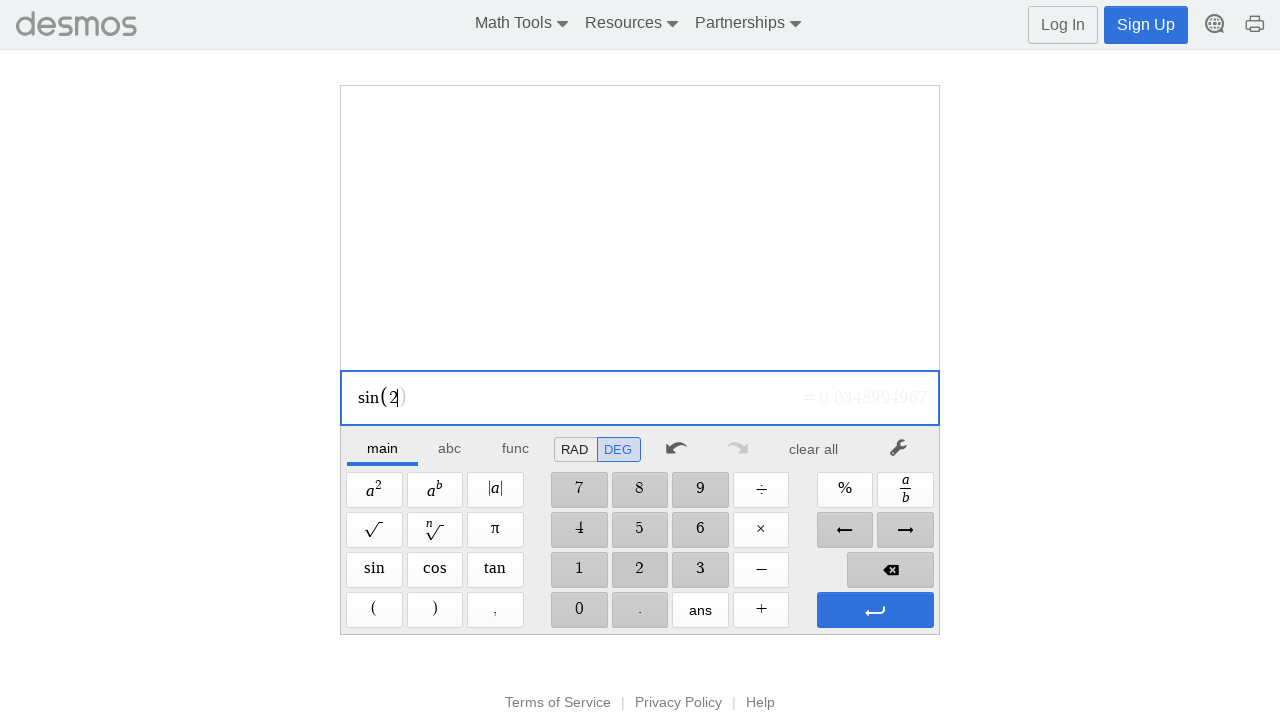

Clicked digit '7' at (579, 490) on //span[@aria-label='7']
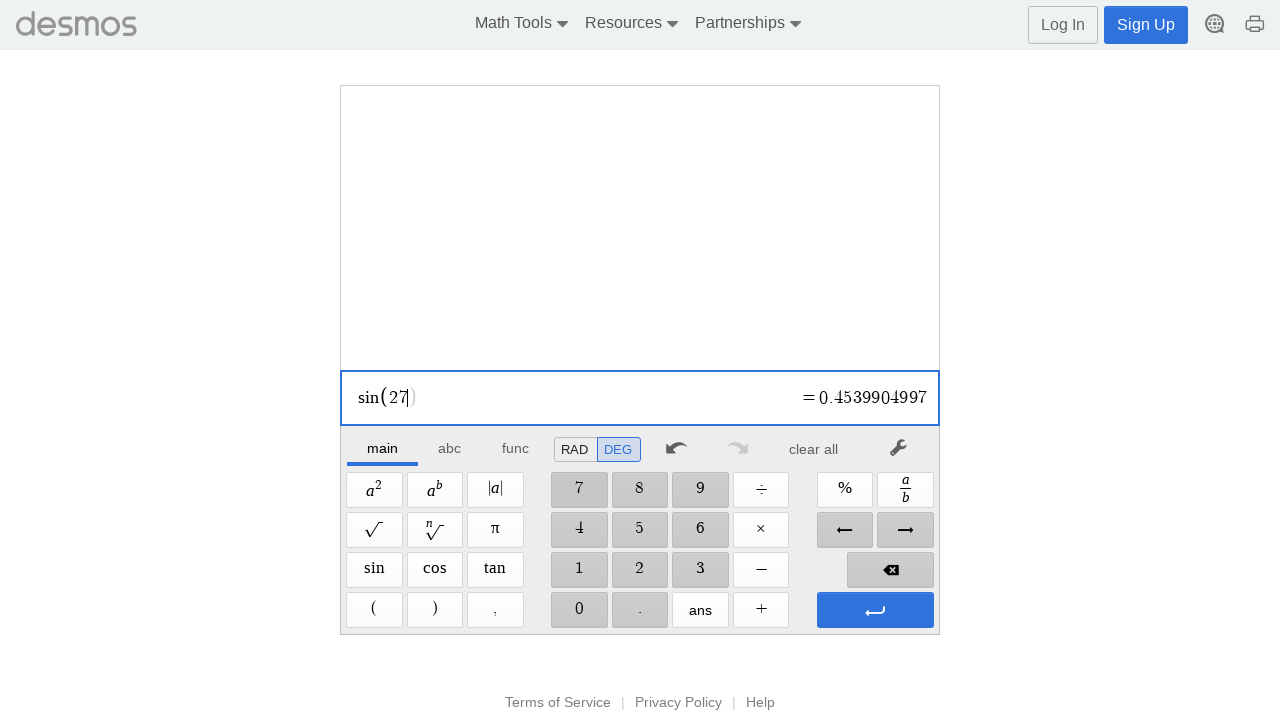

Clicked digit '0' at (579, 610) on //span[@aria-label='0']
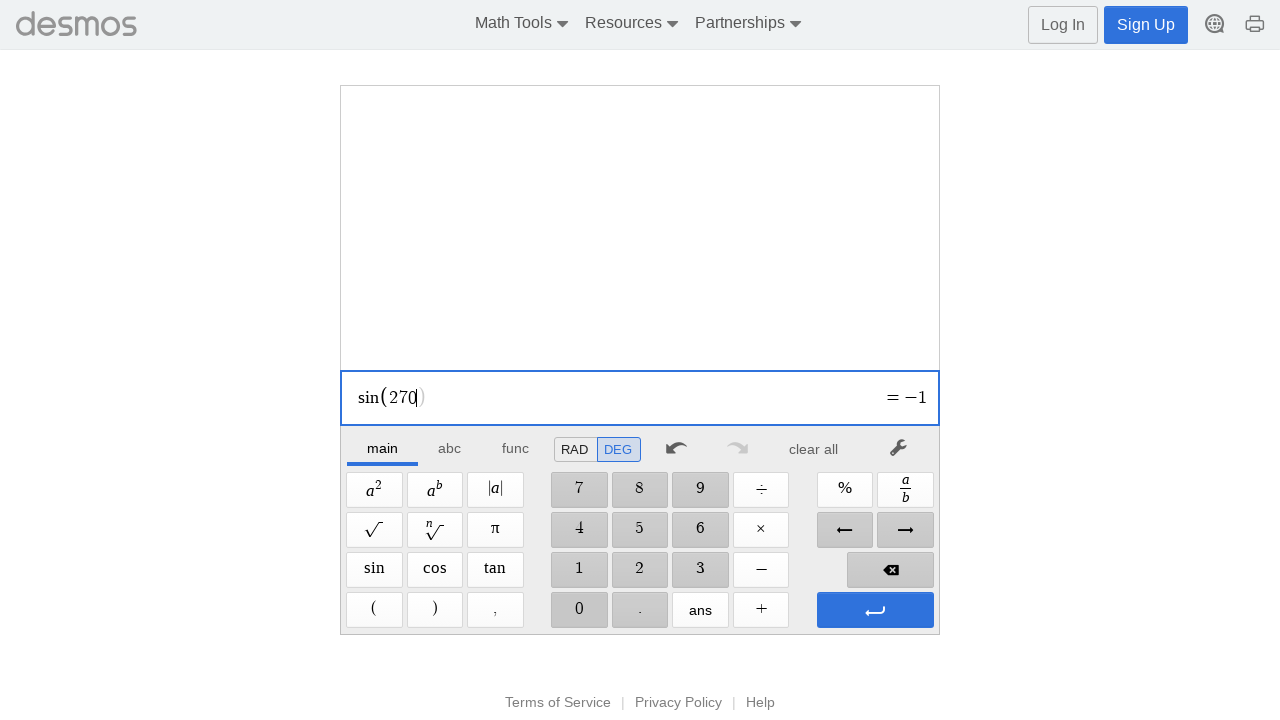

Clicked Enter to evaluate expression at (875, 610) on xpath=//span[@aria-label='Enter']
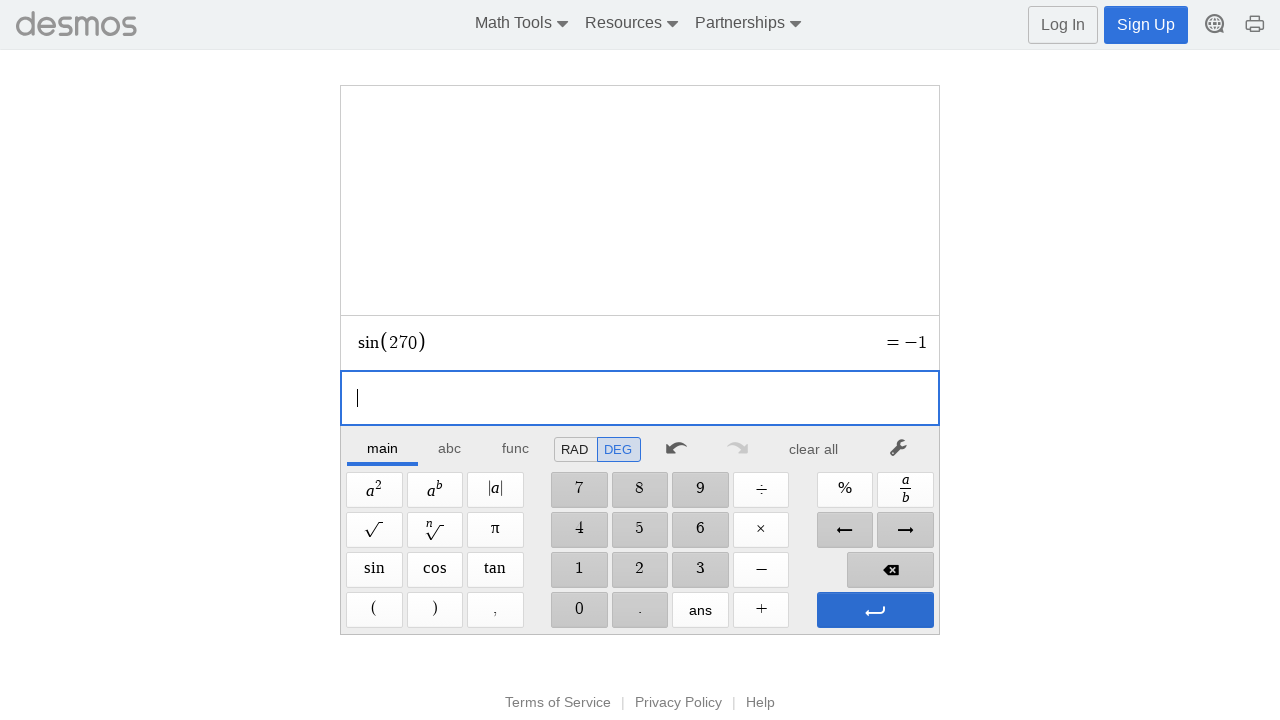

Entered expression: s270= at (875, 610) on xpath=//span[@aria-label='Enter']
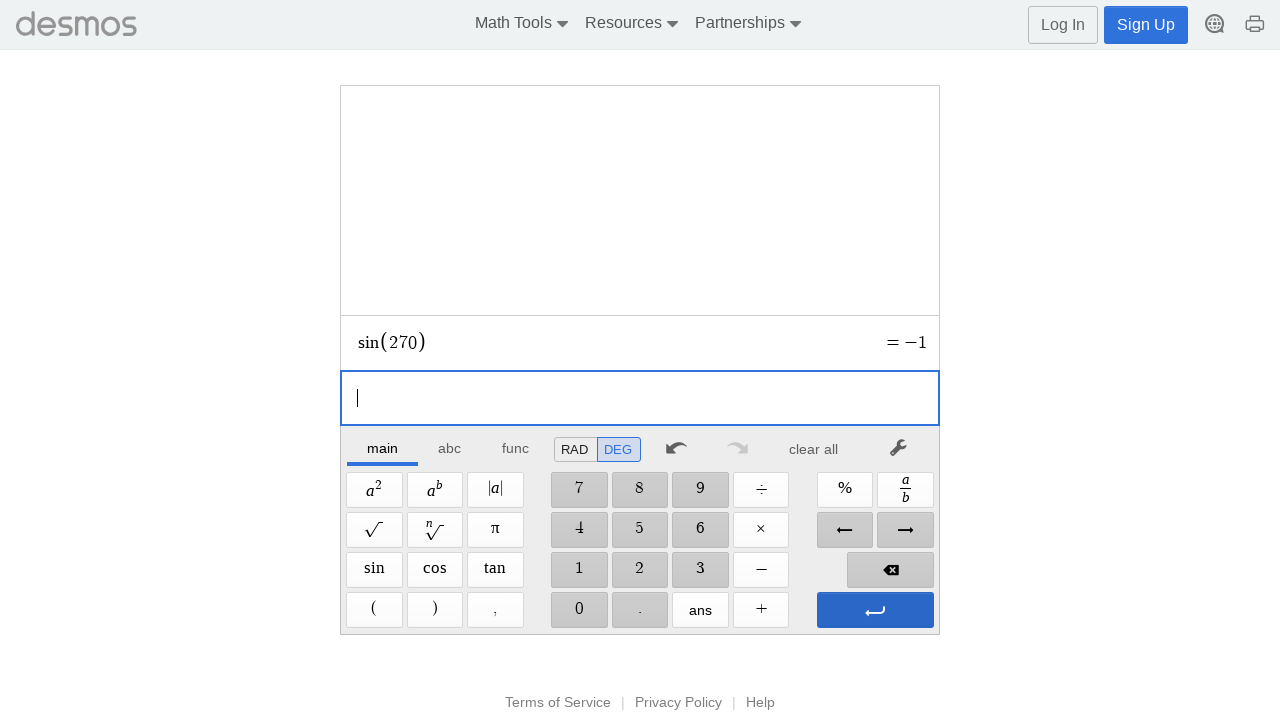

Clicked to clear/reset calculator at (814, 449) on xpath=//*[@id="main"]/div/div/div/div[2]/div[1]/div/div[7]
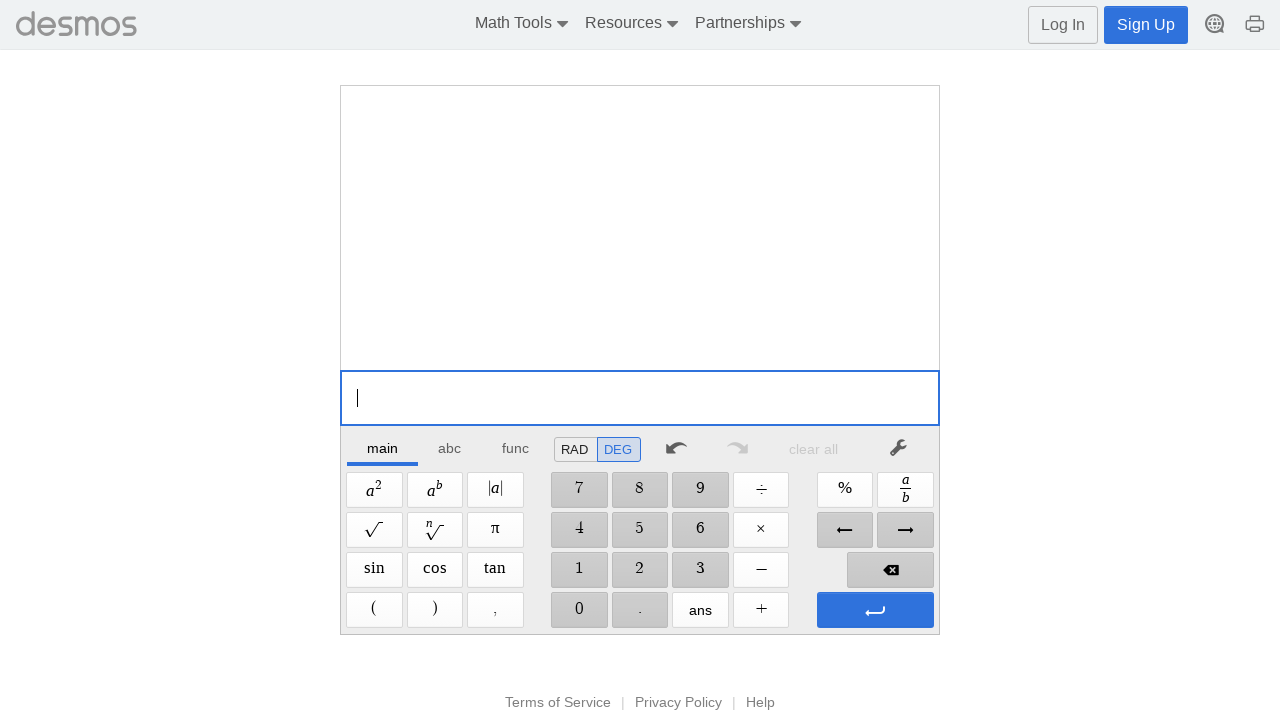

Evaluated sin(270°)
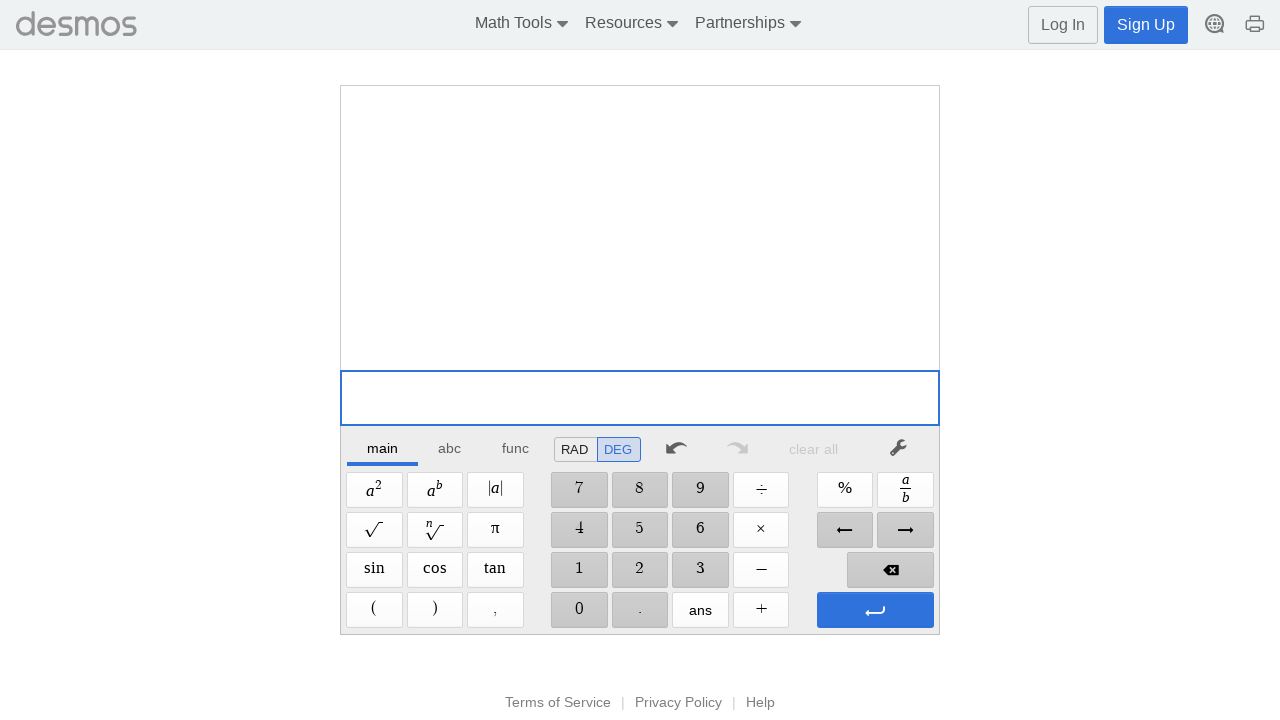

Clicked Cosine button at (435, 570) on xpath=//span[@aria-label='Cosine']
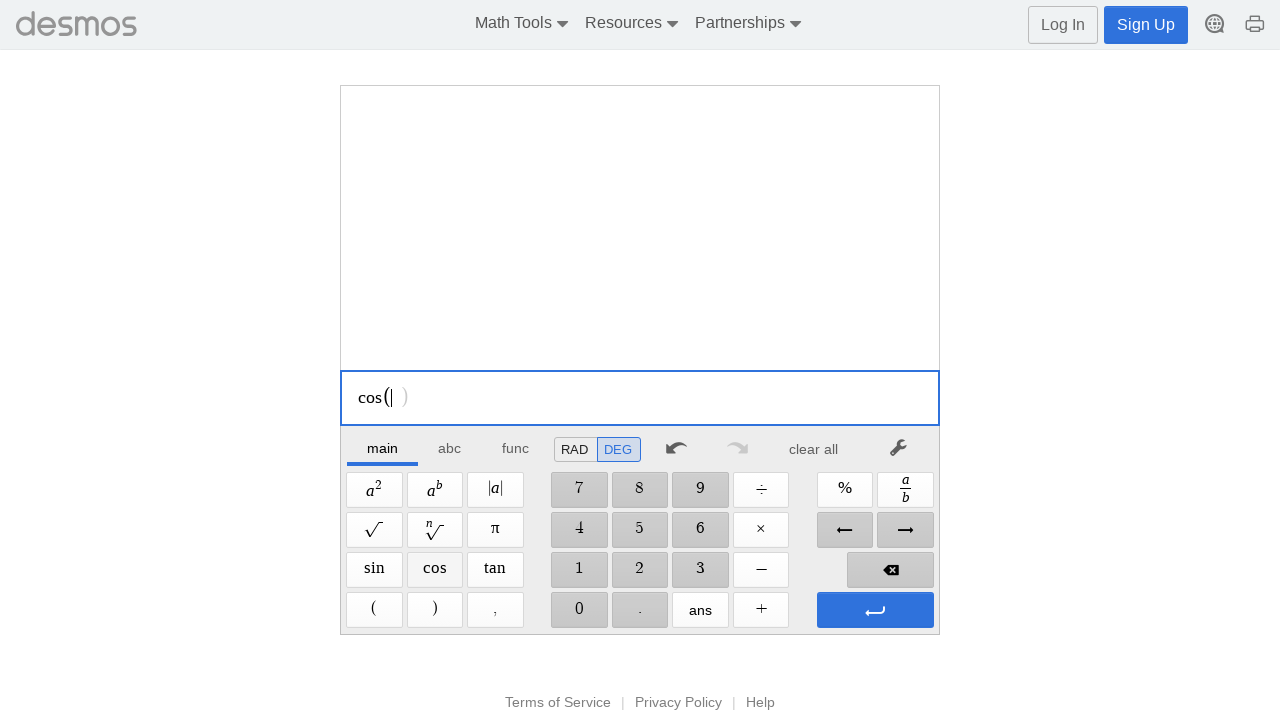

Clicked digit '2' at (640, 570) on //span[@aria-label='2']
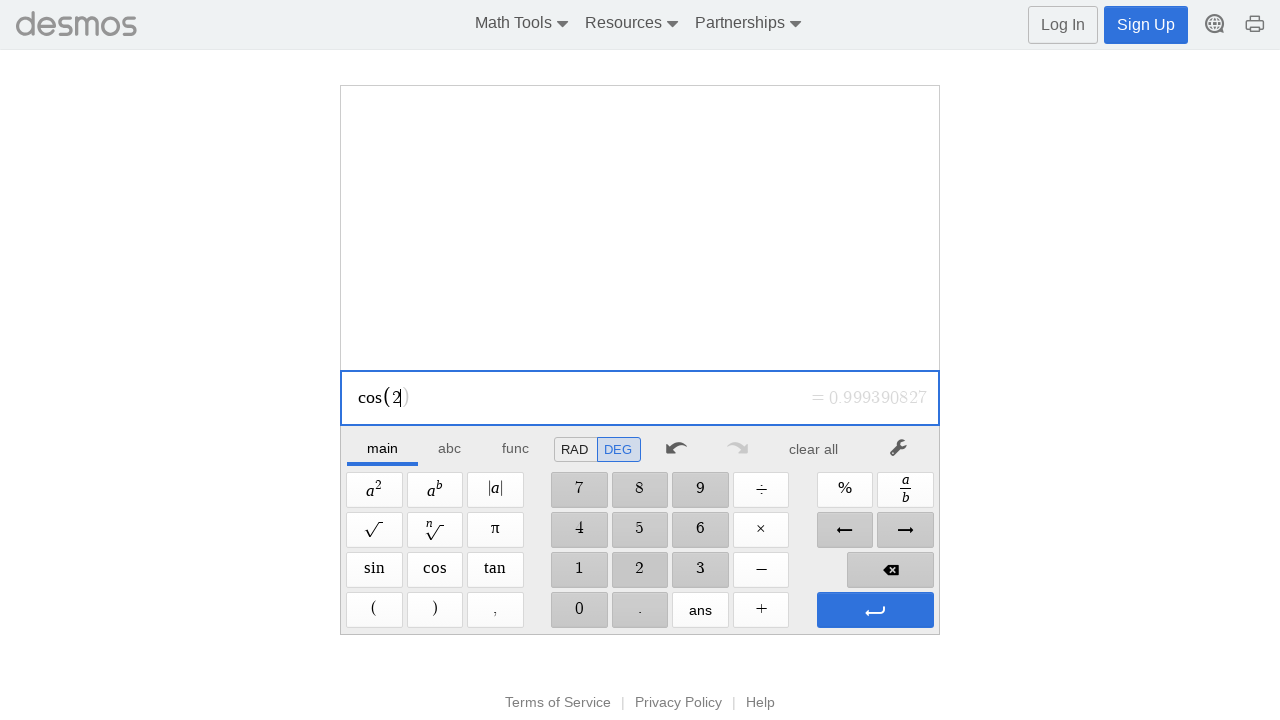

Clicked digit '7' at (579, 490) on //span[@aria-label='7']
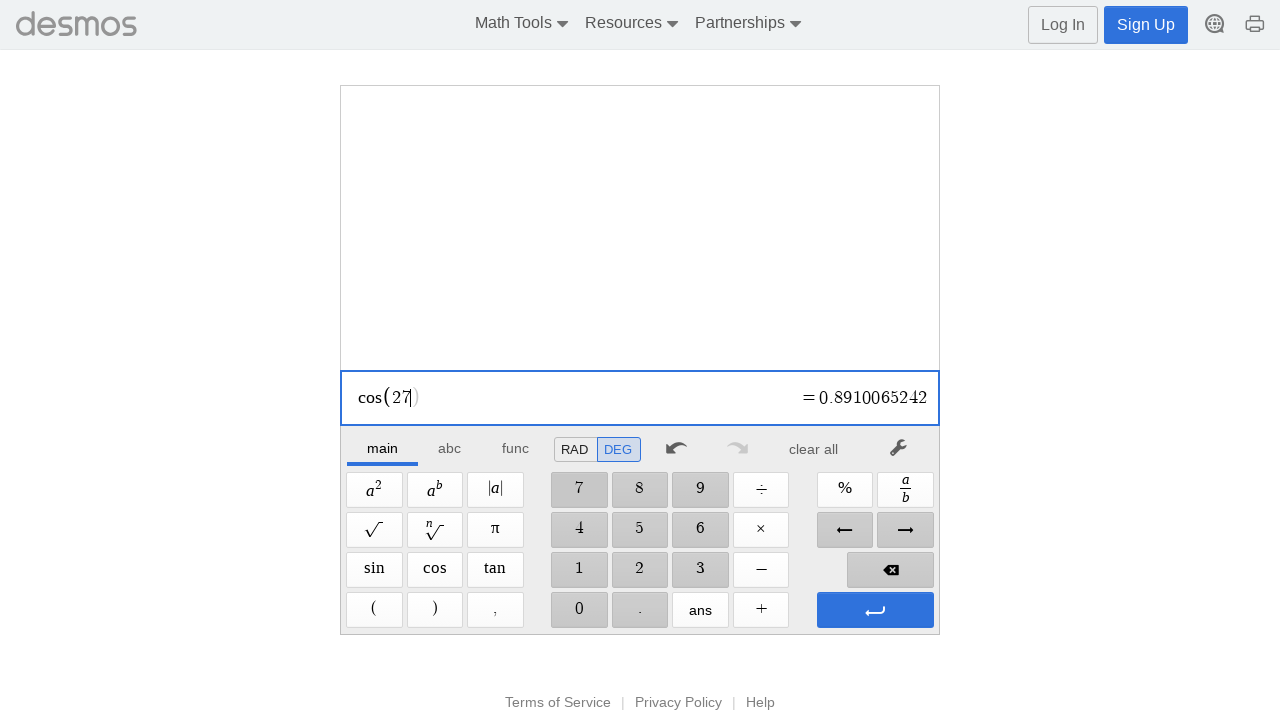

Clicked digit '0' at (579, 610) on //span[@aria-label='0']
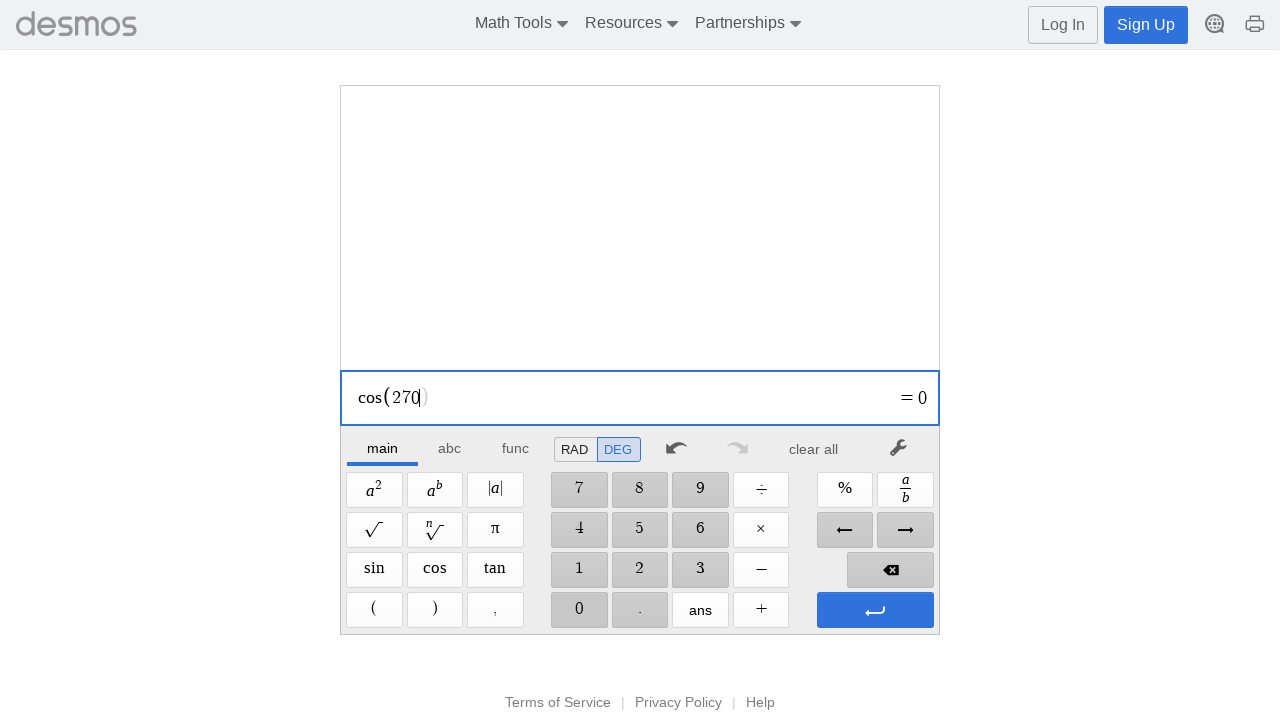

Clicked Enter to evaluate expression at (875, 610) on xpath=//span[@aria-label='Enter']
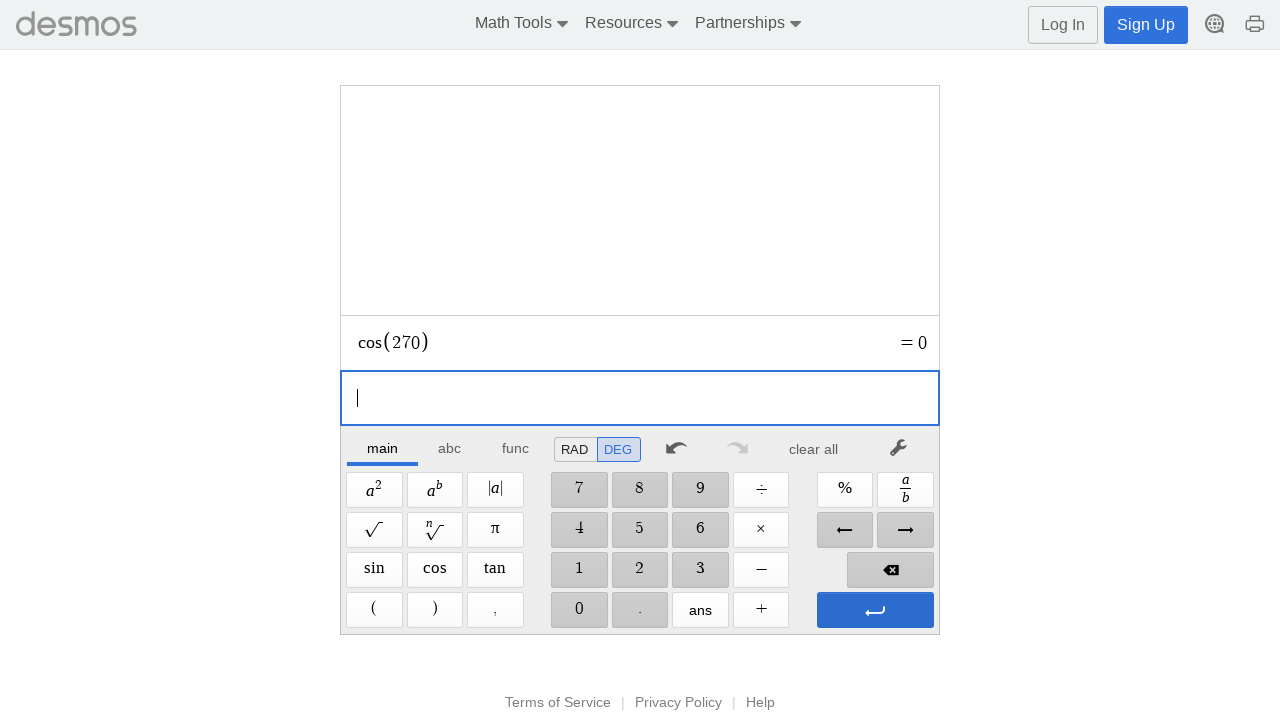

Entered expression: c270= at (875, 610) on xpath=//span[@aria-label='Enter']
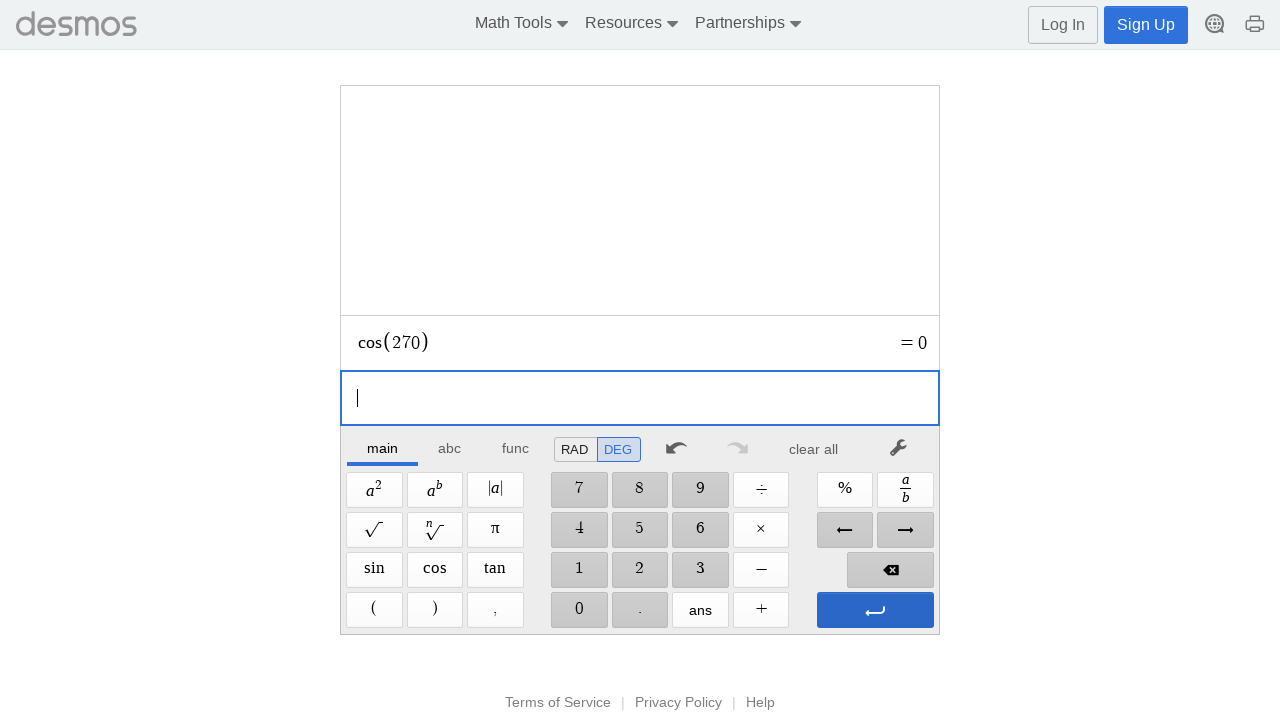

Clicked to clear/reset calculator at (814, 449) on xpath=//*[@id="main"]/div/div/div/div[2]/div[1]/div/div[7]
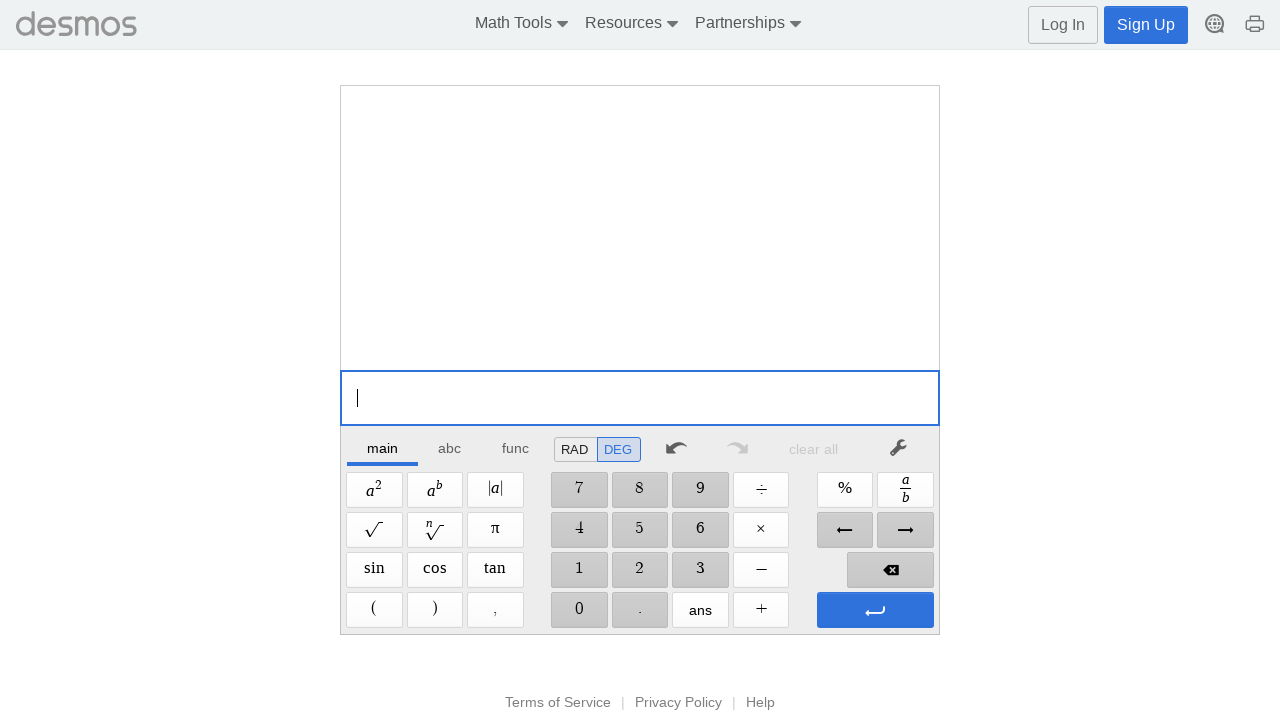

Evaluated cos(270°)
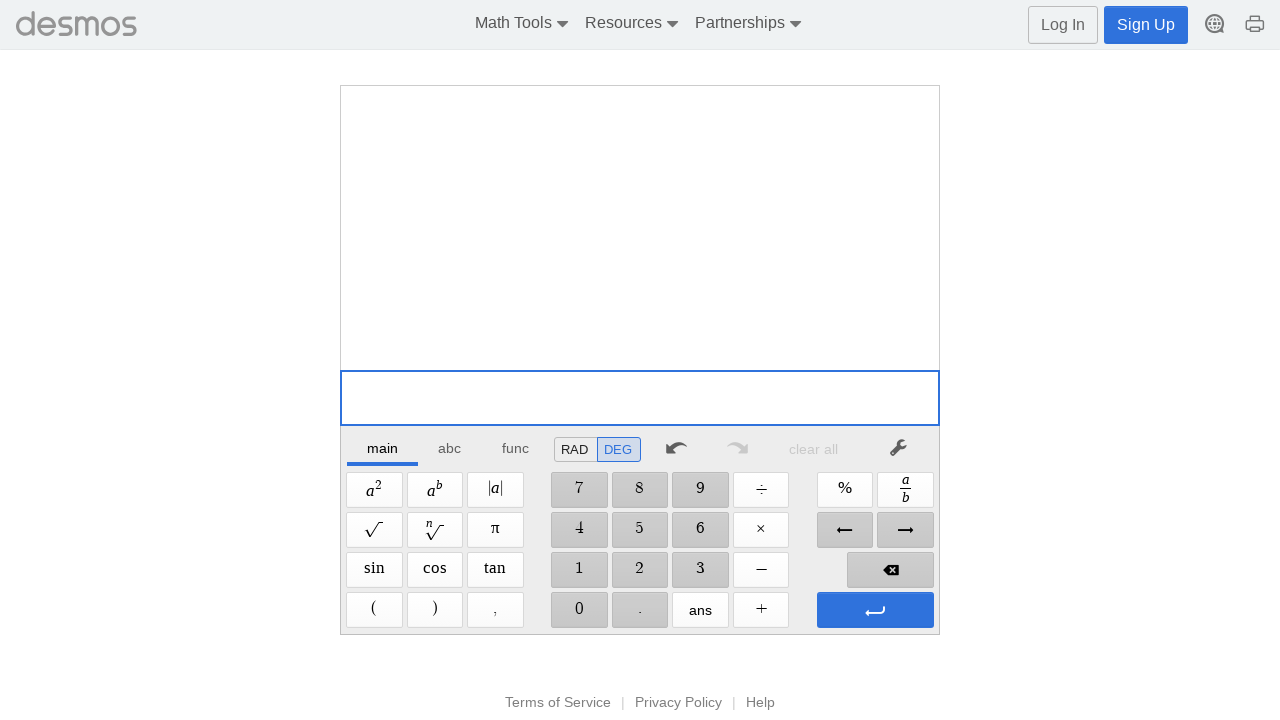

Clicked Tangent button at (495, 570) on xpath=//span[@aria-label='Tangent']
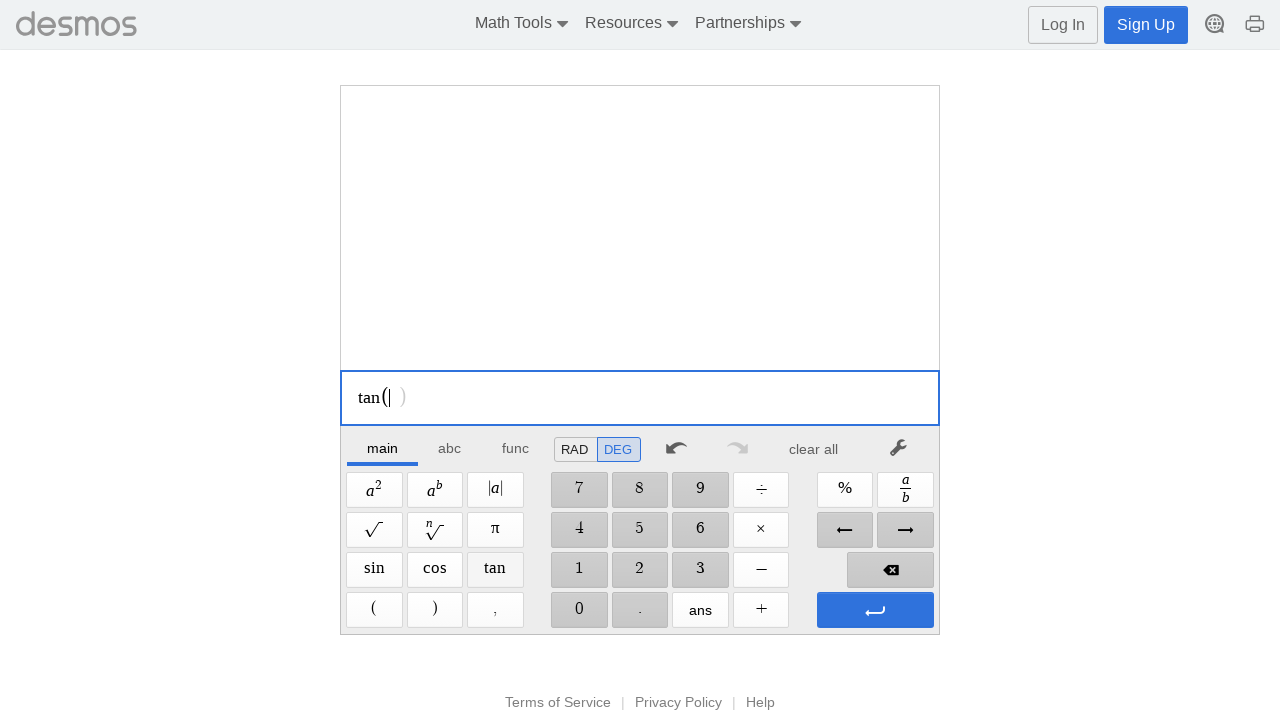

Clicked digit '2' at (640, 570) on //span[@aria-label='2']
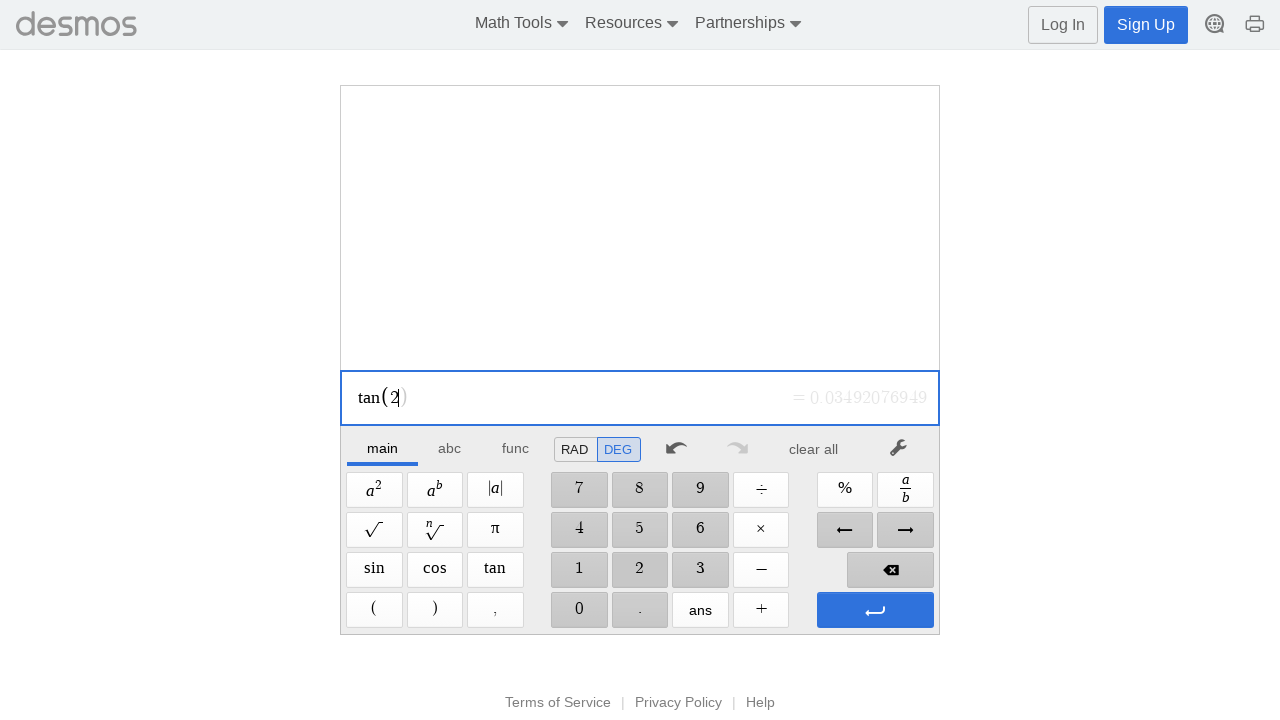

Clicked digit '7' at (579, 490) on //span[@aria-label='7']
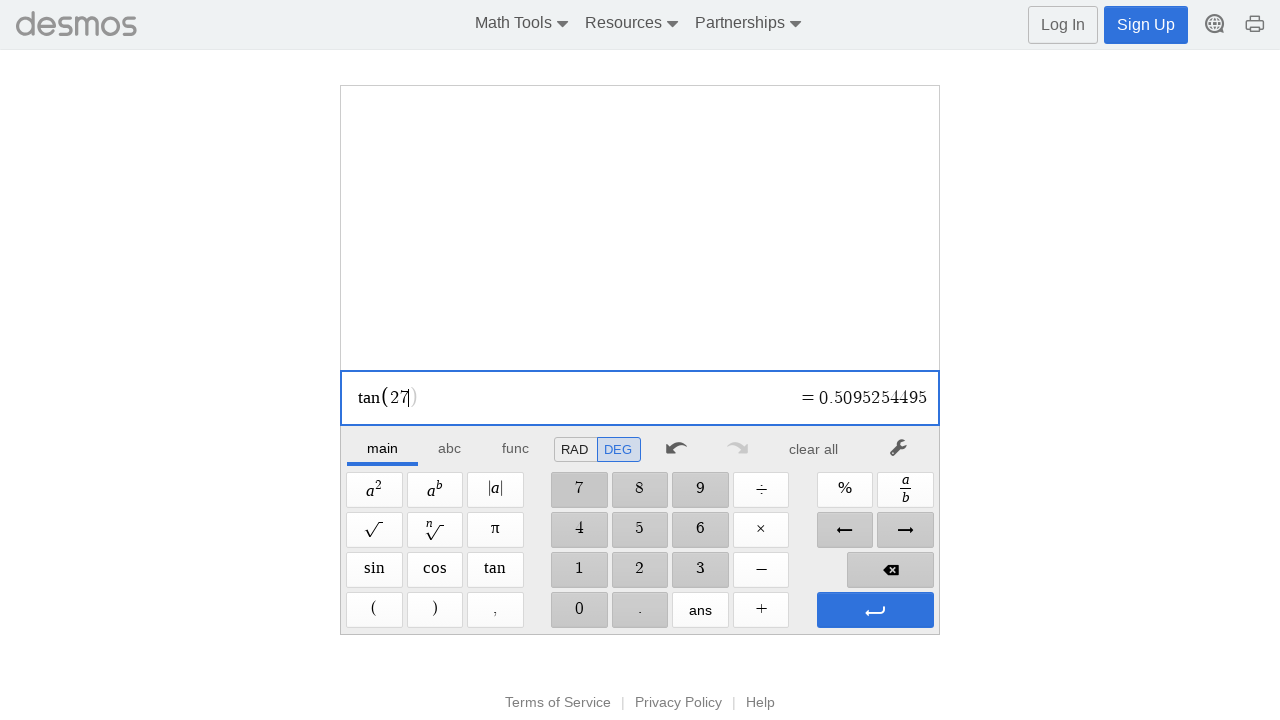

Clicked digit '0' at (579, 610) on //span[@aria-label='0']
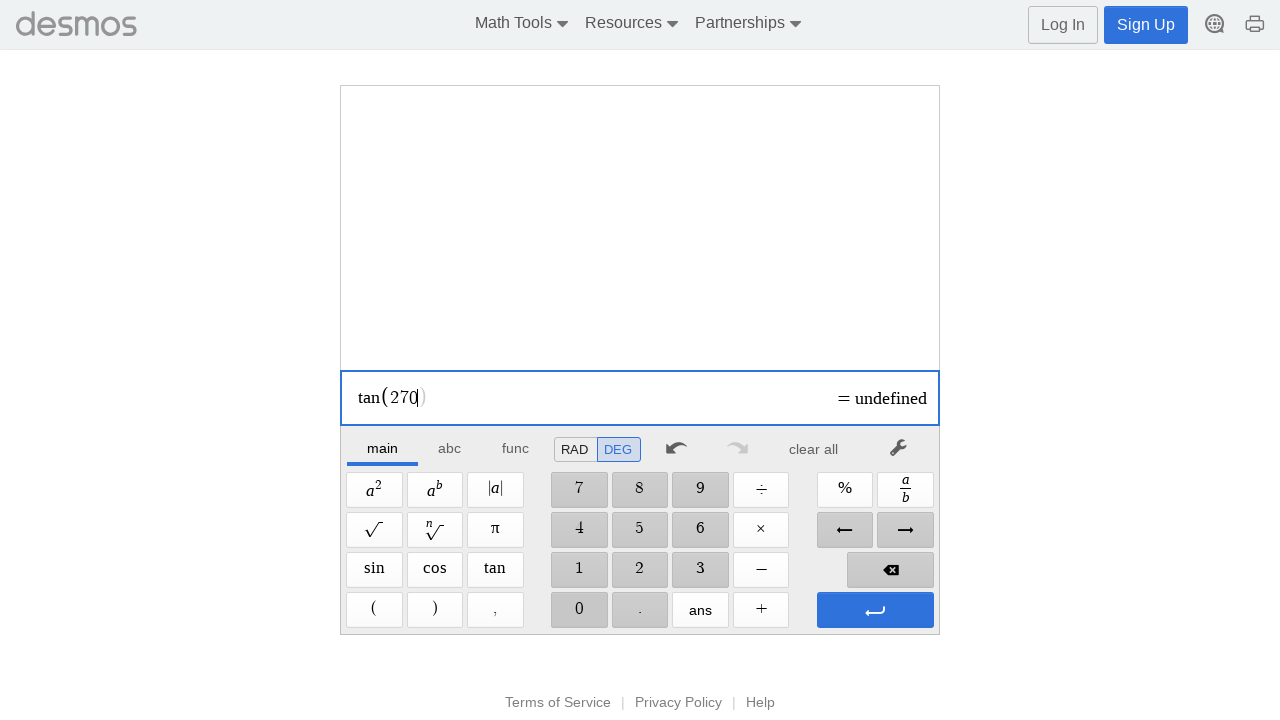

Clicked Enter to evaluate expression at (875, 610) on xpath=//span[@aria-label='Enter']
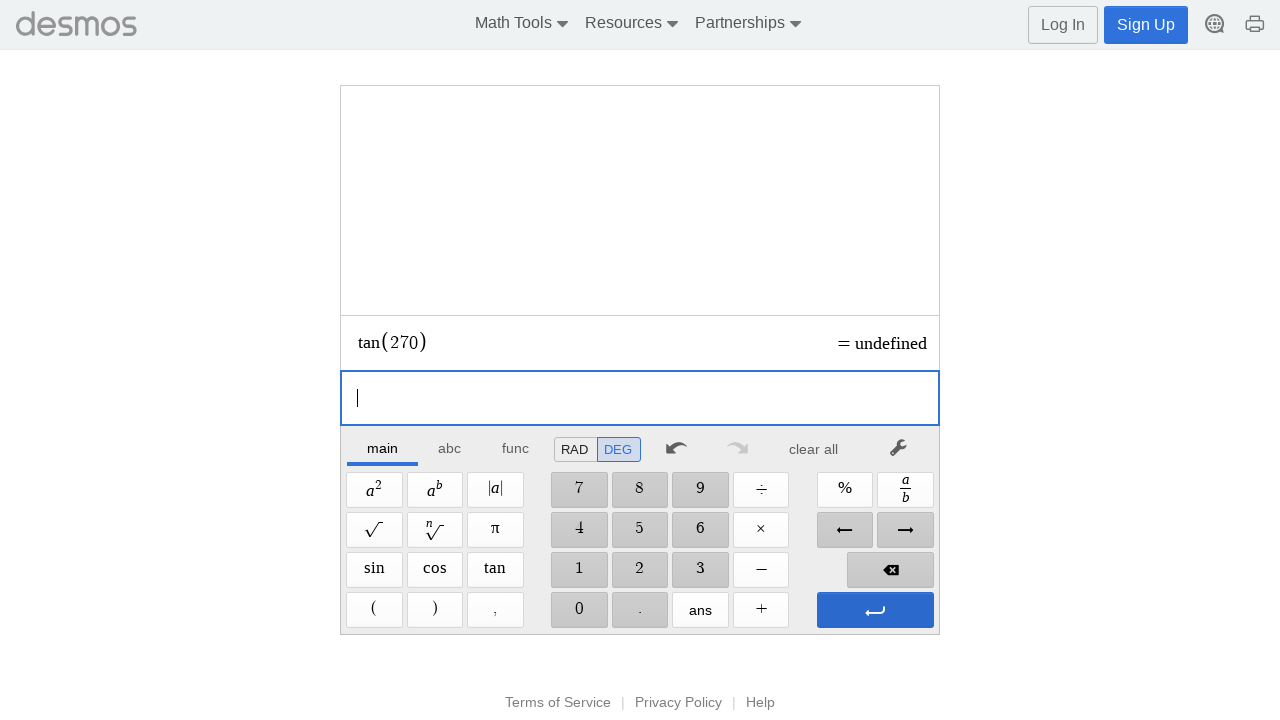

Entered expression: t270= at (875, 610) on xpath=//span[@aria-label='Enter']
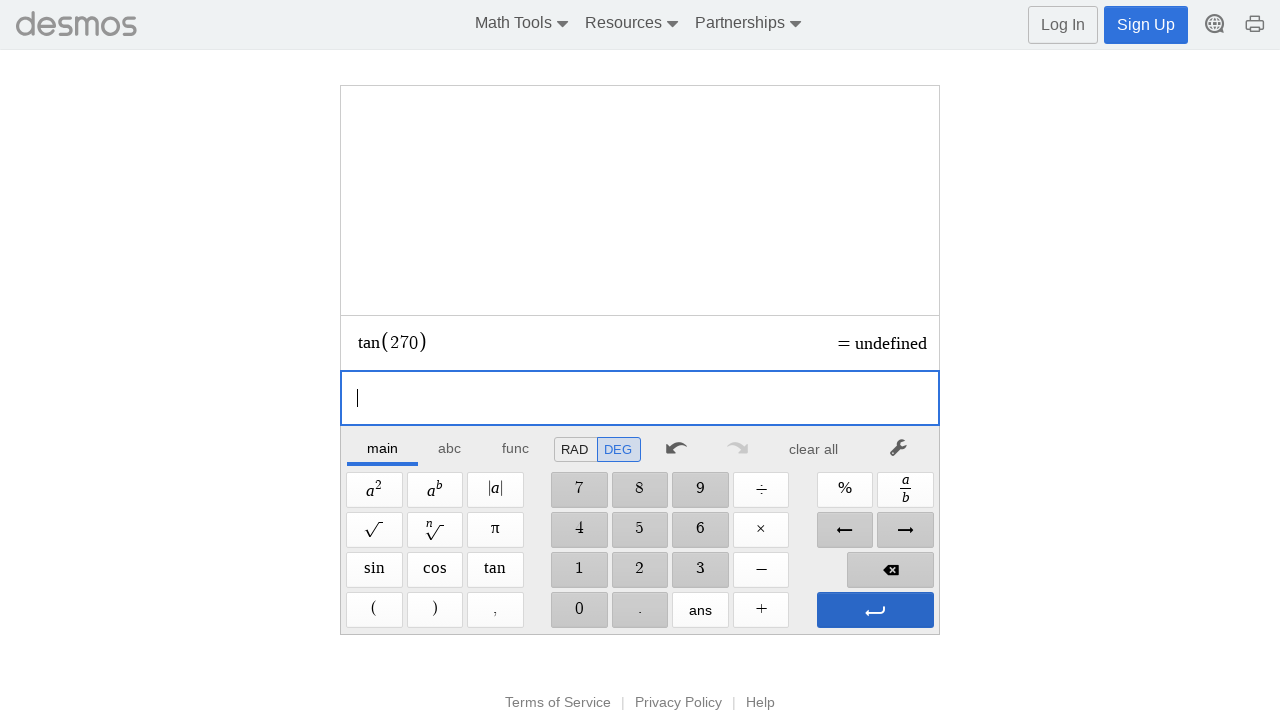

Clicked to clear/reset calculator at (814, 449) on xpath=//*[@id="main"]/div/div/div/div[2]/div[1]/div/div[7]
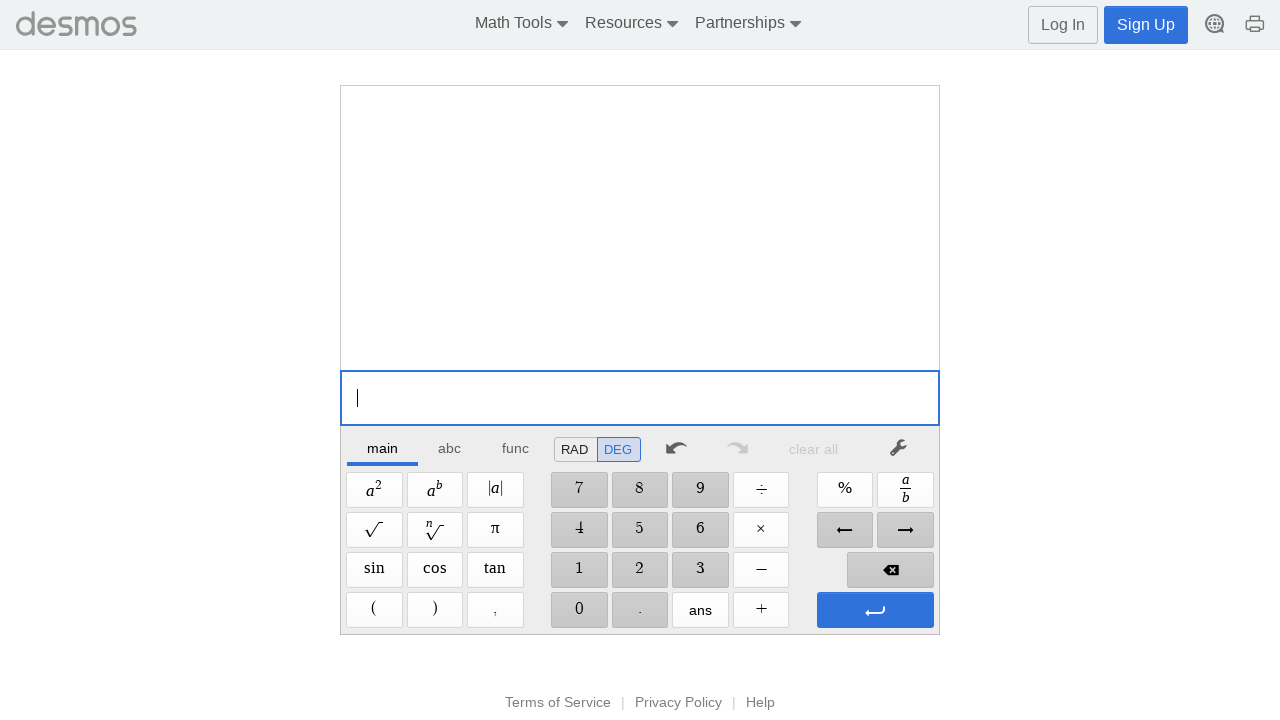

Evaluated tan(270°)
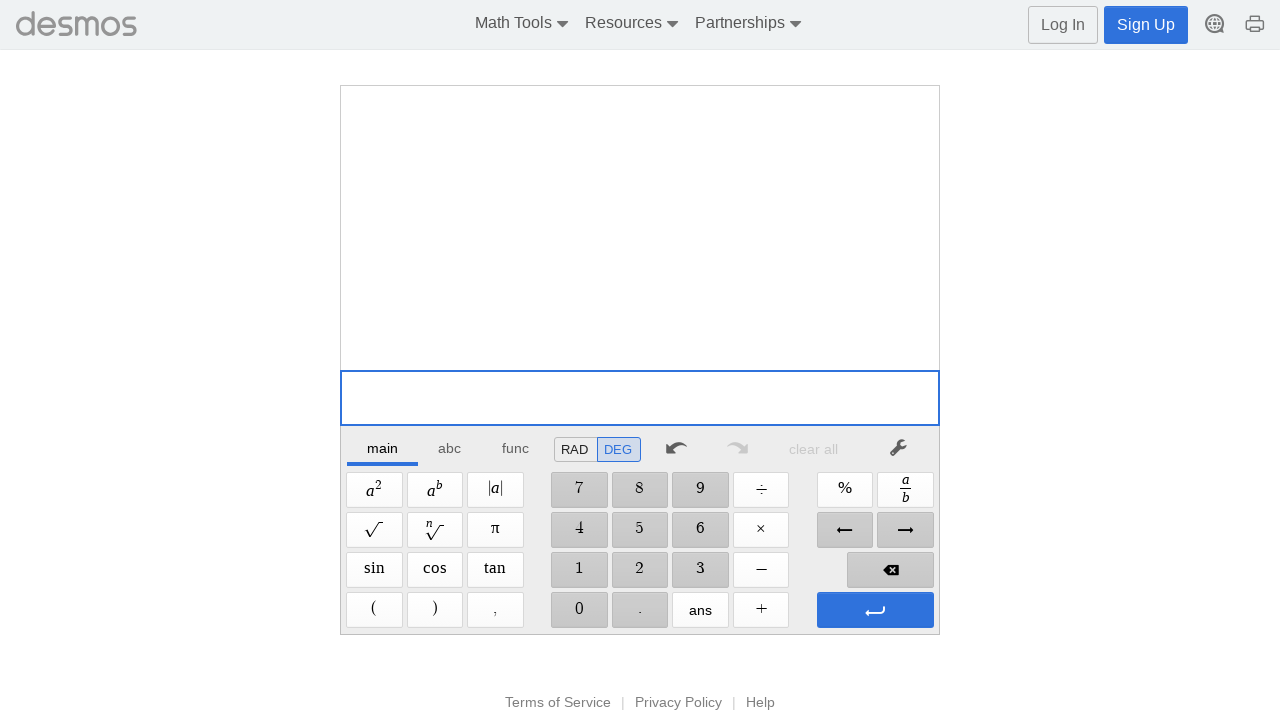

Clicked Sine button at (374, 570) on xpath=//span[@aria-label='Sine']
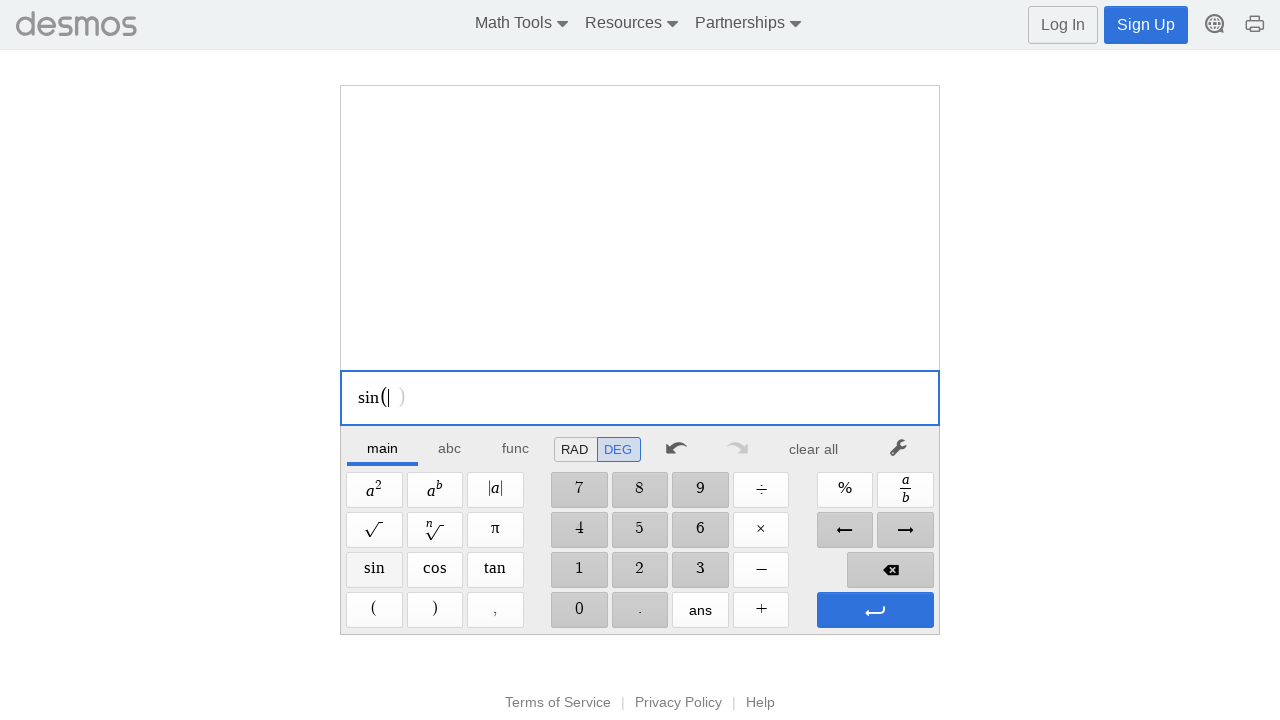

Clicked digit '3' at (700, 570) on //span[@aria-label='3']
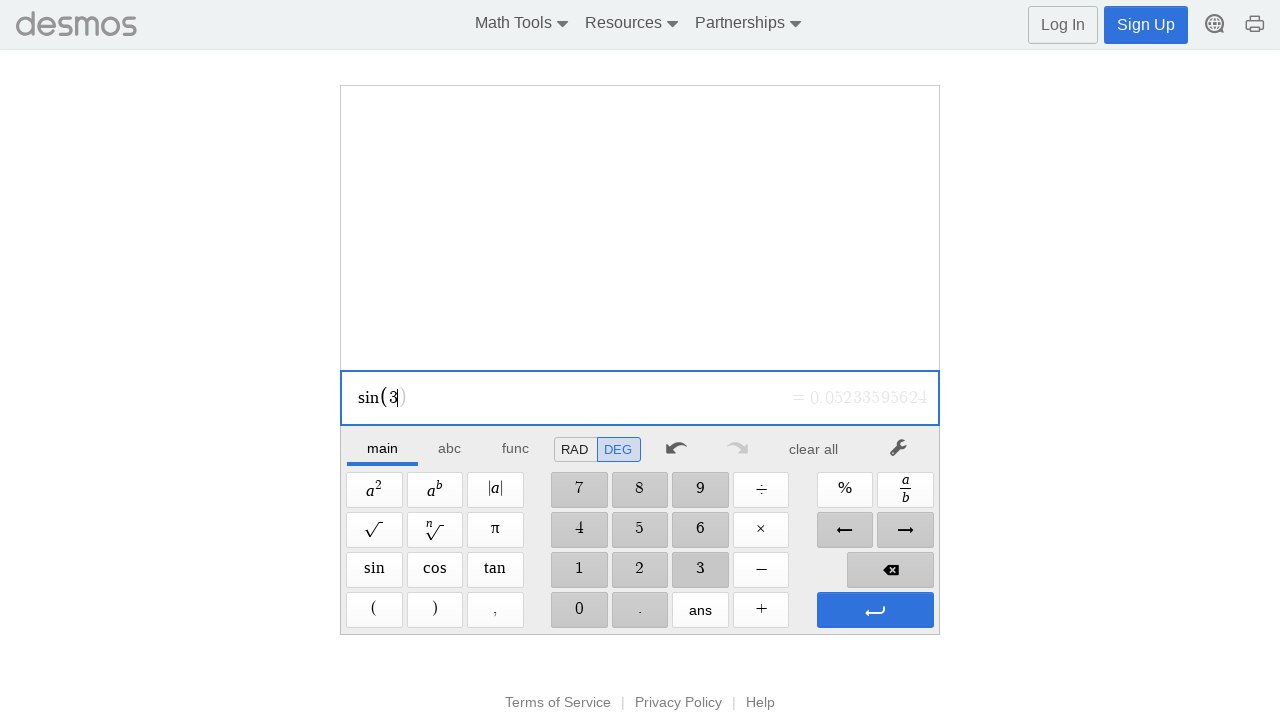

Clicked digit '6' at (700, 530) on //span[@aria-label='6']
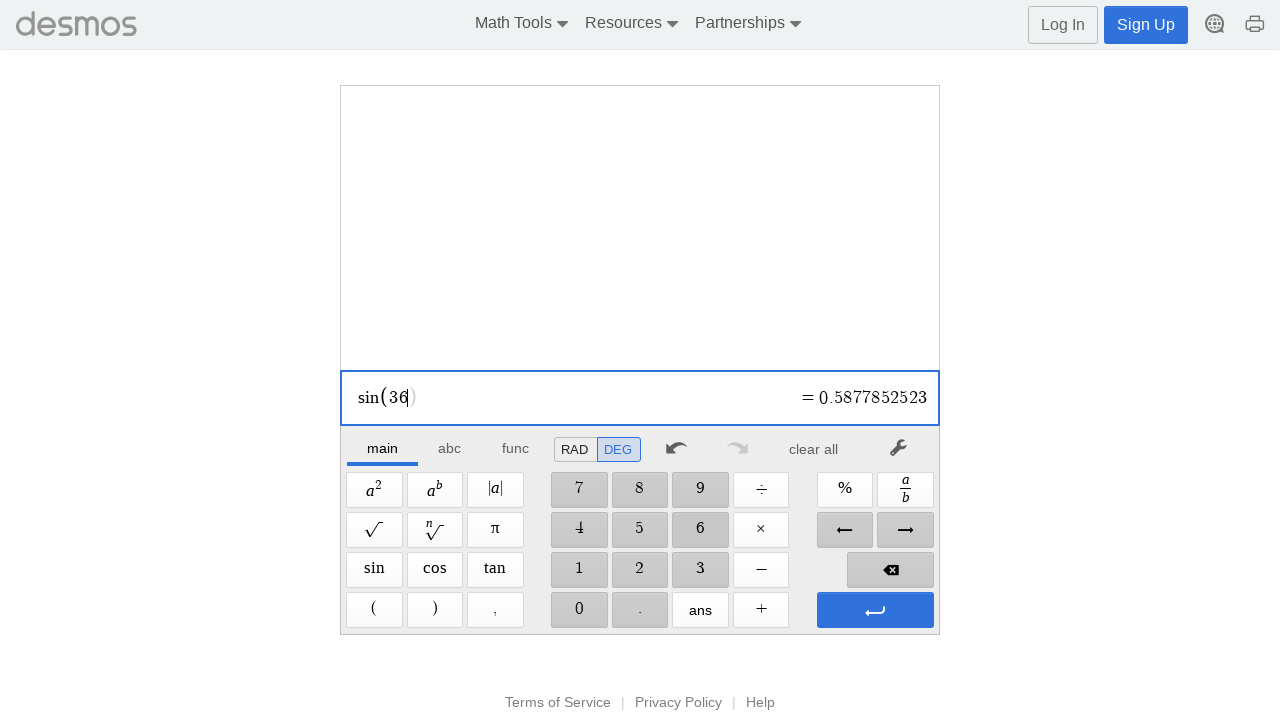

Clicked digit '0' at (579, 610) on //span[@aria-label='0']
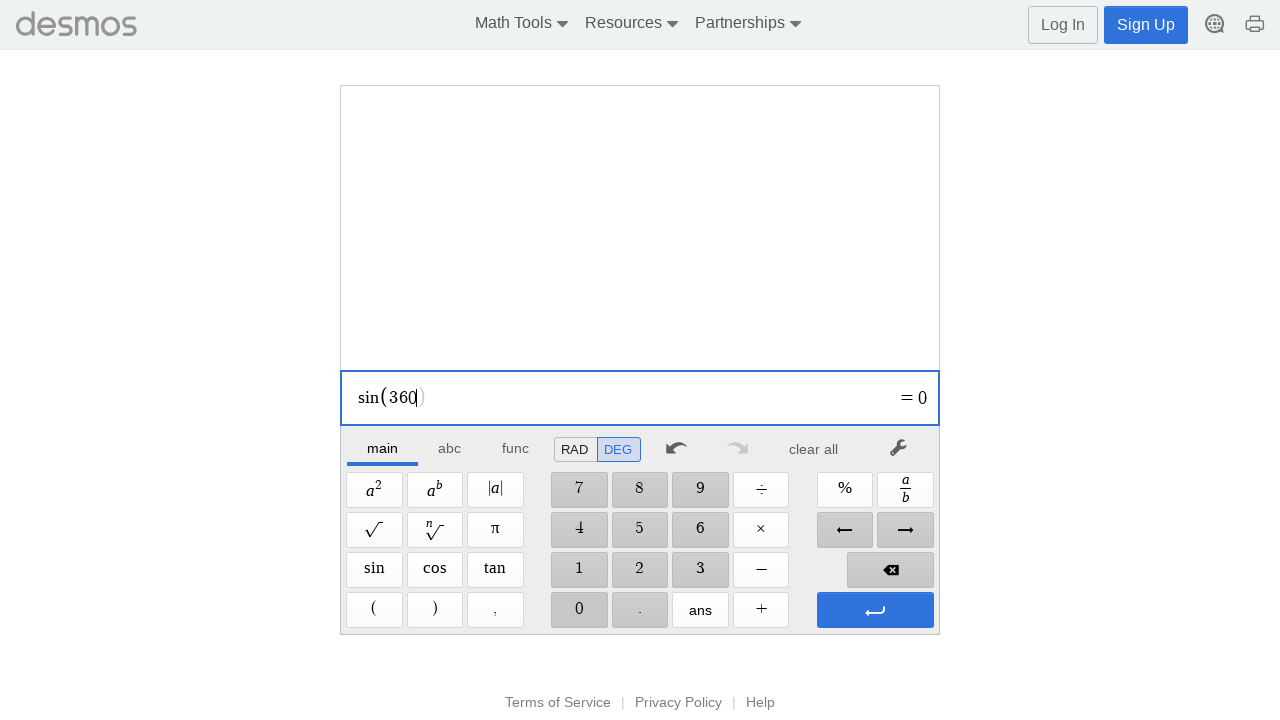

Clicked Enter to evaluate expression at (875, 610) on xpath=//span[@aria-label='Enter']
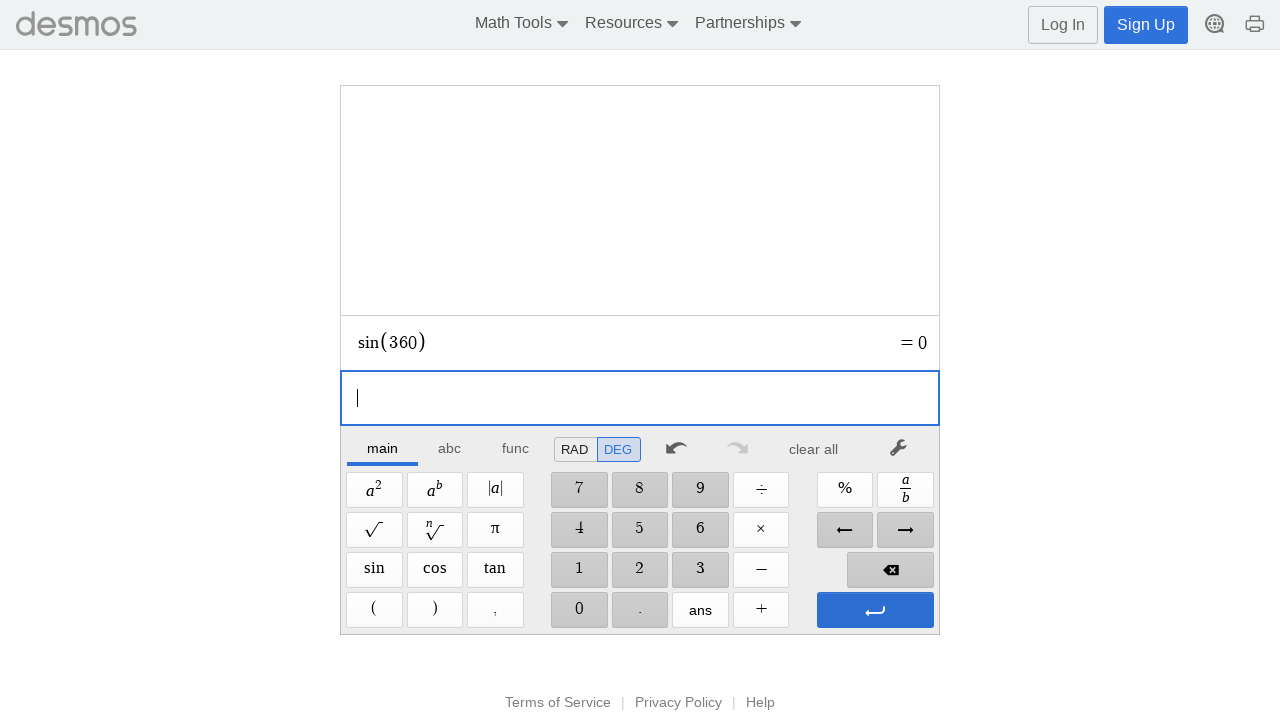

Entered expression: s360= at (875, 610) on xpath=//span[@aria-label='Enter']
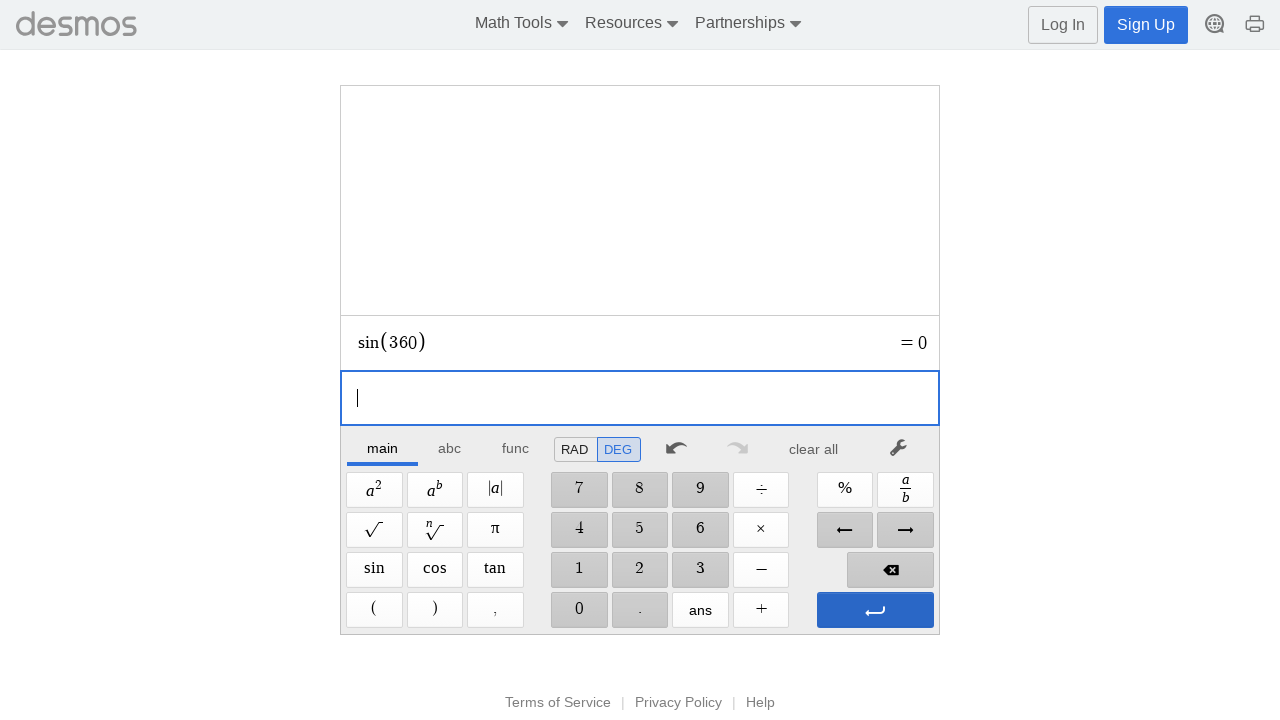

Clicked to clear/reset calculator at (814, 449) on xpath=//*[@id="main"]/div/div/div/div[2]/div[1]/div/div[7]
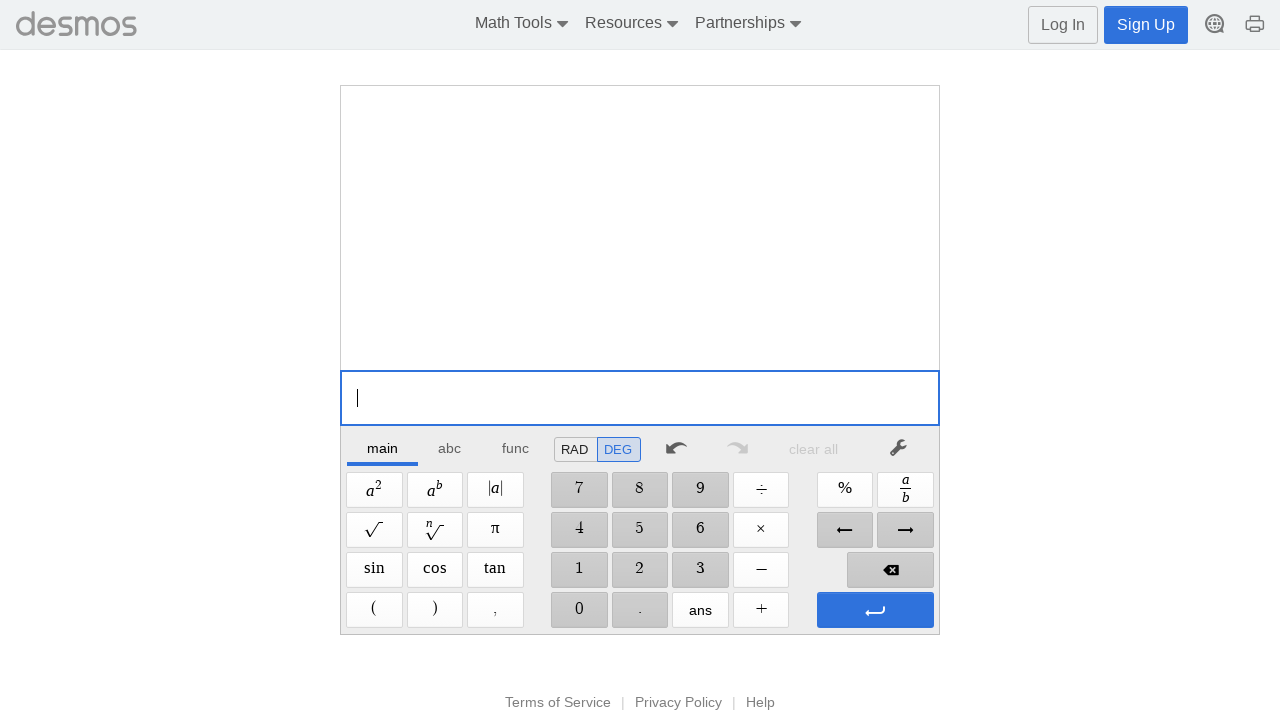

Evaluated sin(360°)
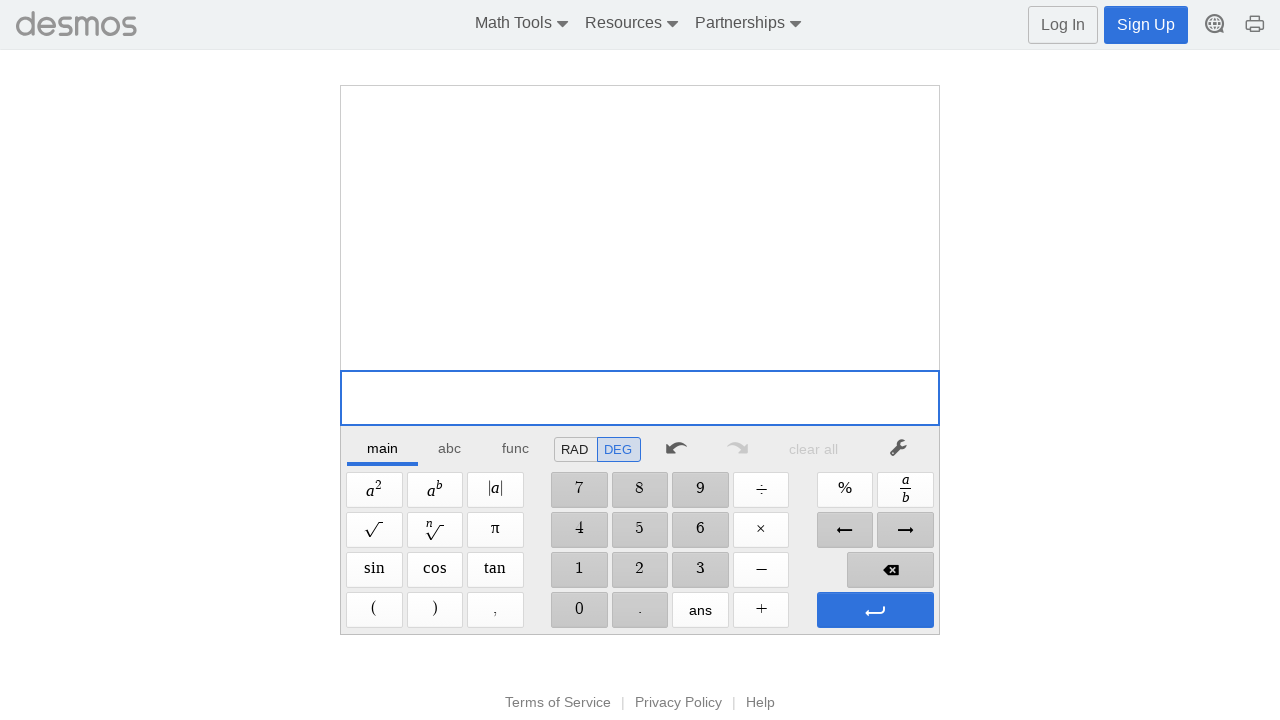

Clicked Cosine button at (435, 570) on xpath=//span[@aria-label='Cosine']
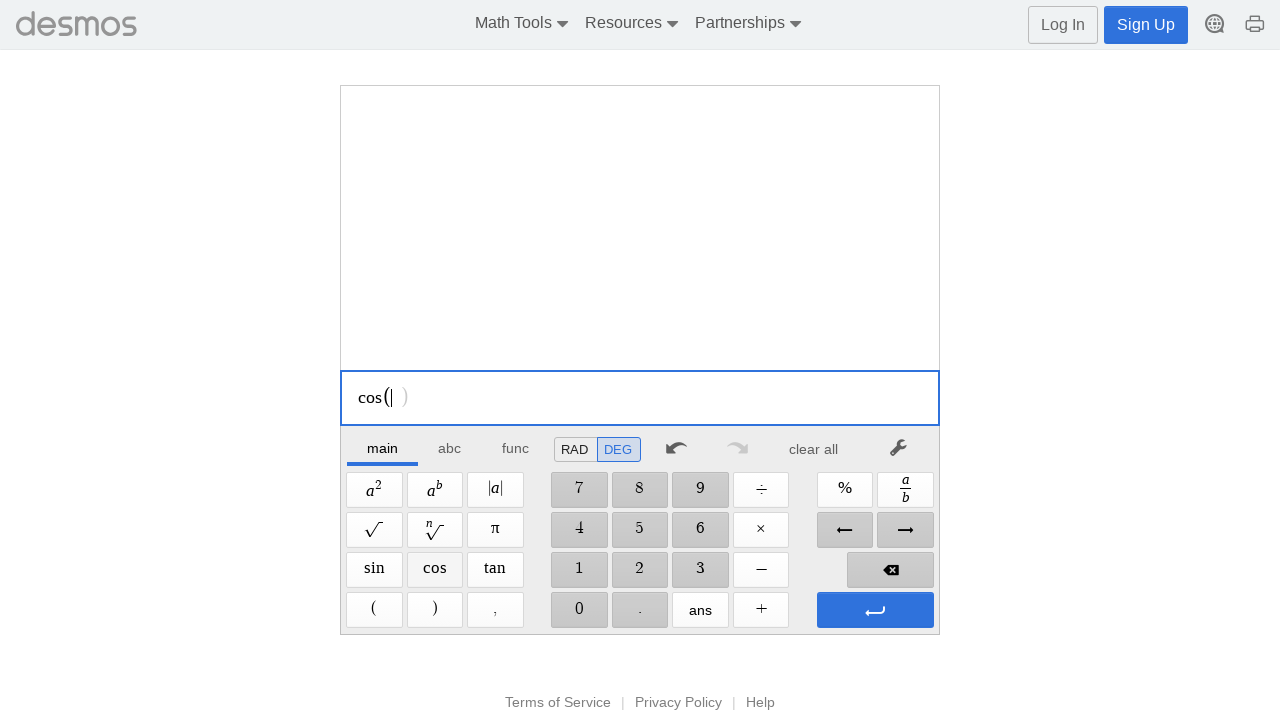

Clicked digit '3' at (700, 570) on //span[@aria-label='3']
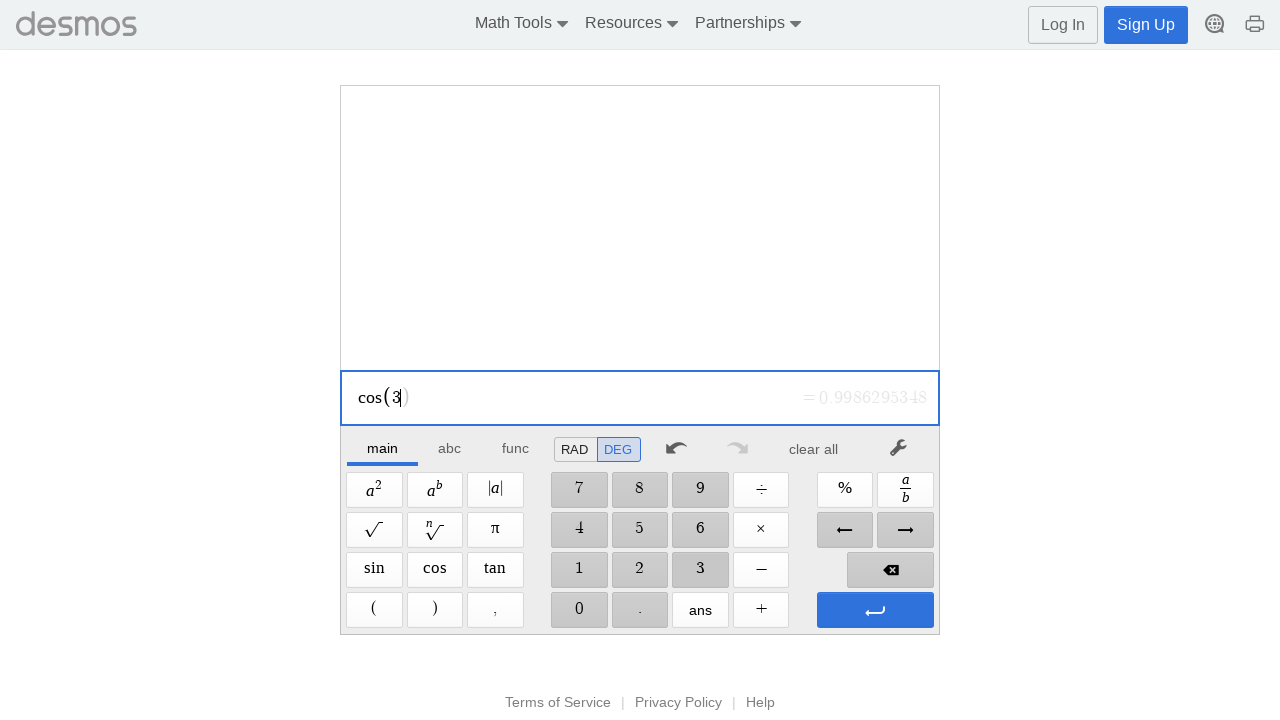

Clicked digit '6' at (700, 530) on //span[@aria-label='6']
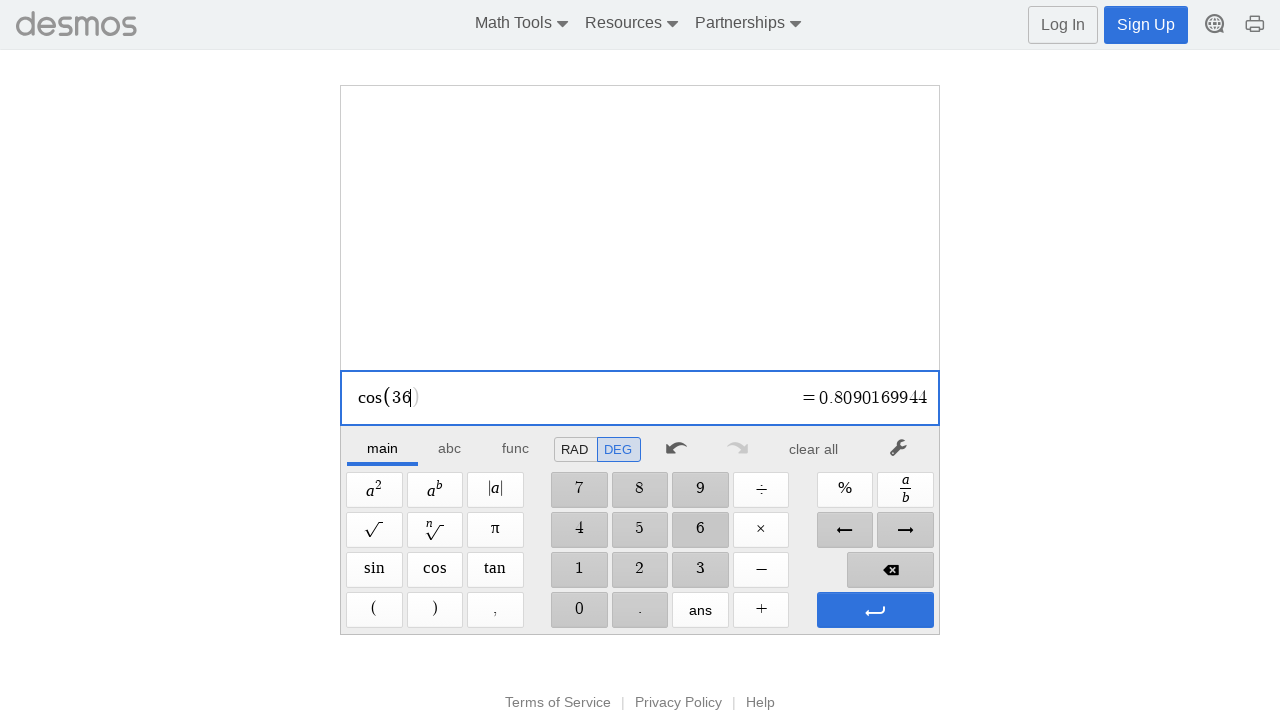

Clicked digit '0' at (579, 610) on //span[@aria-label='0']
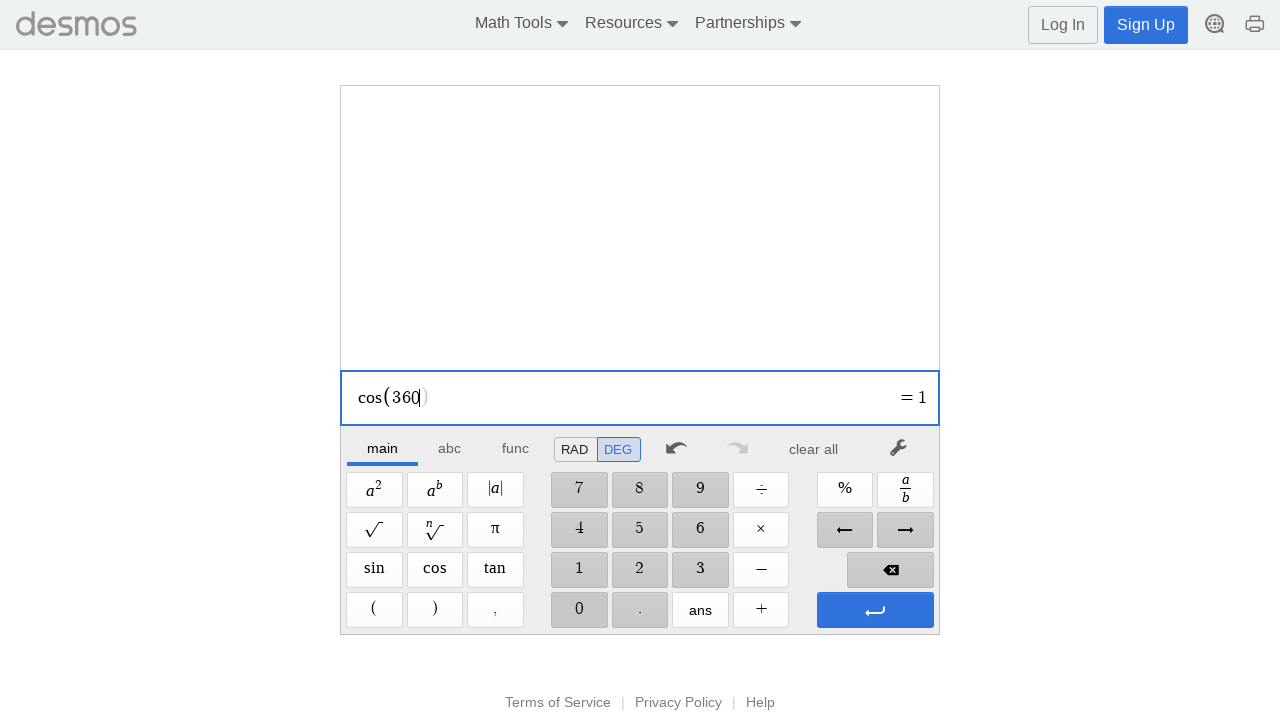

Clicked Enter to evaluate expression at (875, 610) on xpath=//span[@aria-label='Enter']
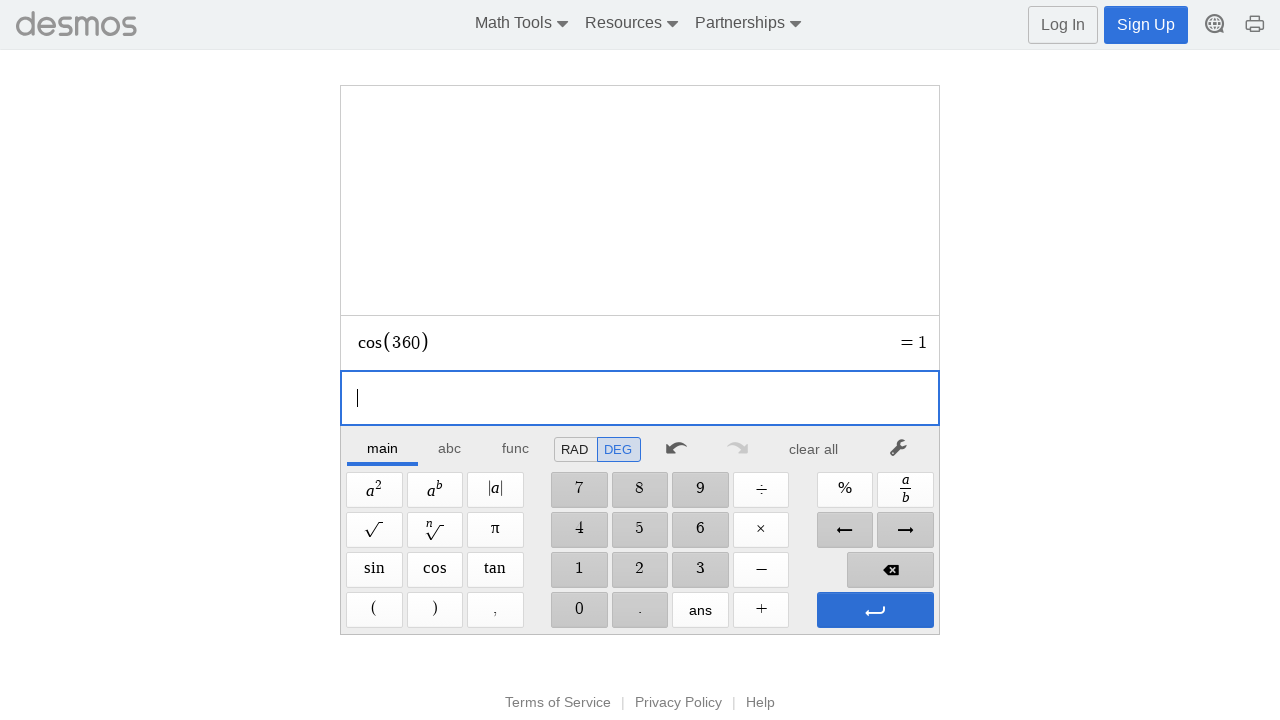

Entered expression: c360= at (875, 610) on xpath=//span[@aria-label='Enter']
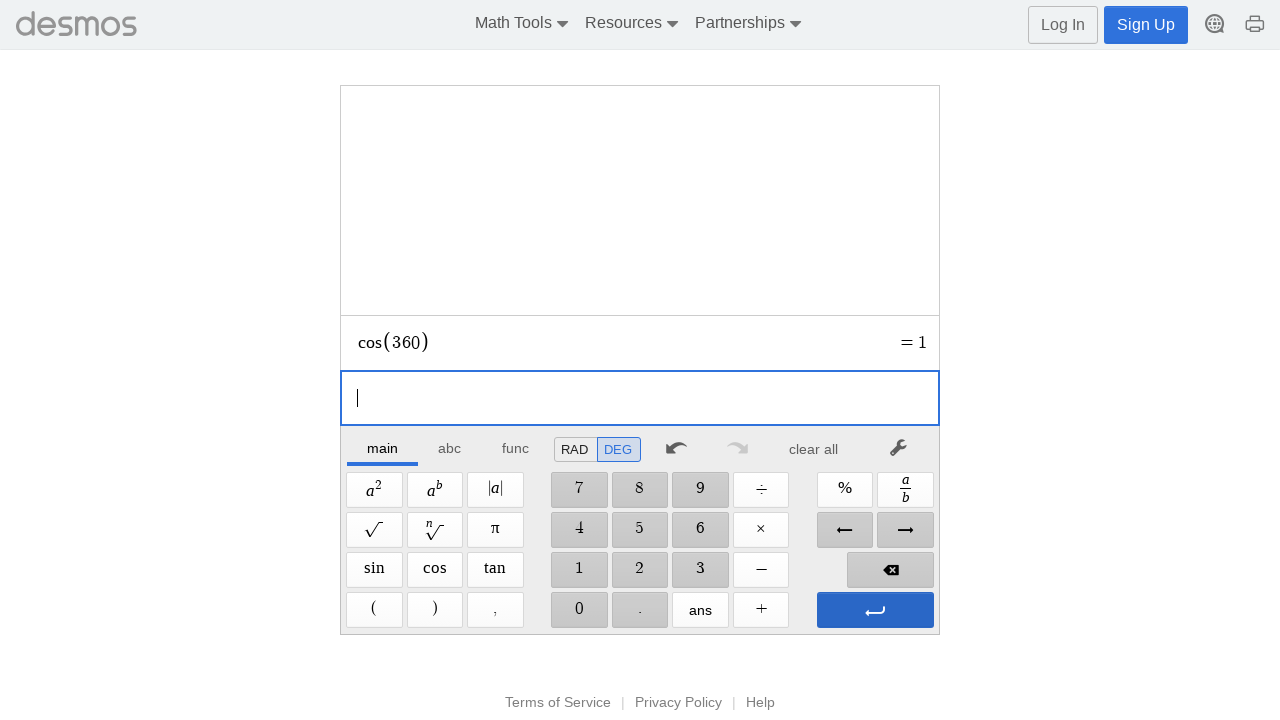

Clicked to clear/reset calculator at (814, 449) on xpath=//*[@id="main"]/div/div/div/div[2]/div[1]/div/div[7]
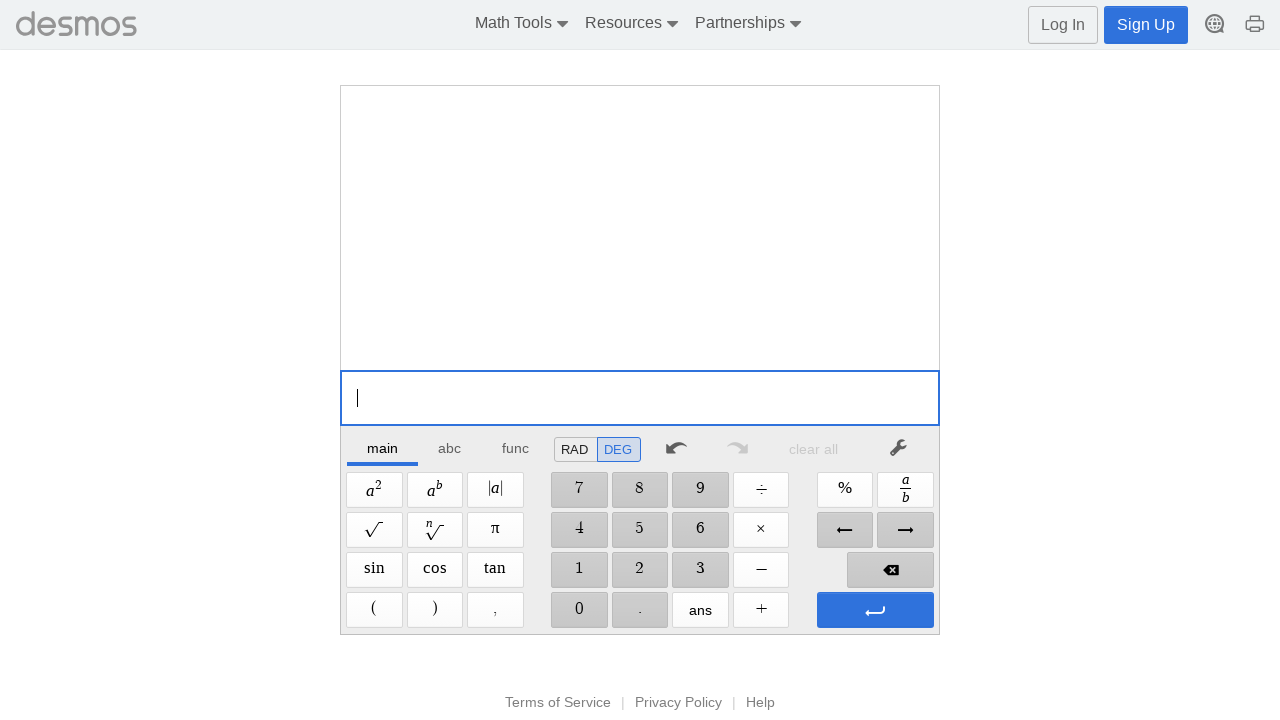

Evaluated cos(360°)
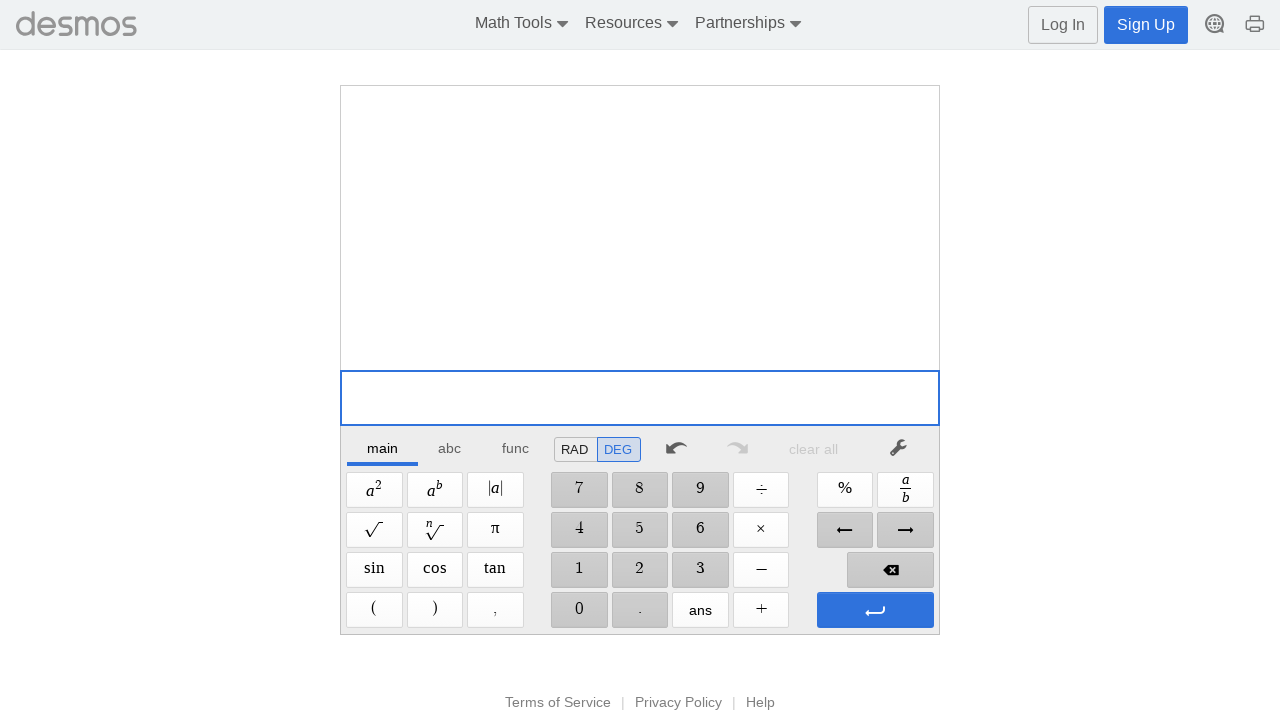

Clicked Tangent button at (495, 570) on xpath=//span[@aria-label='Tangent']
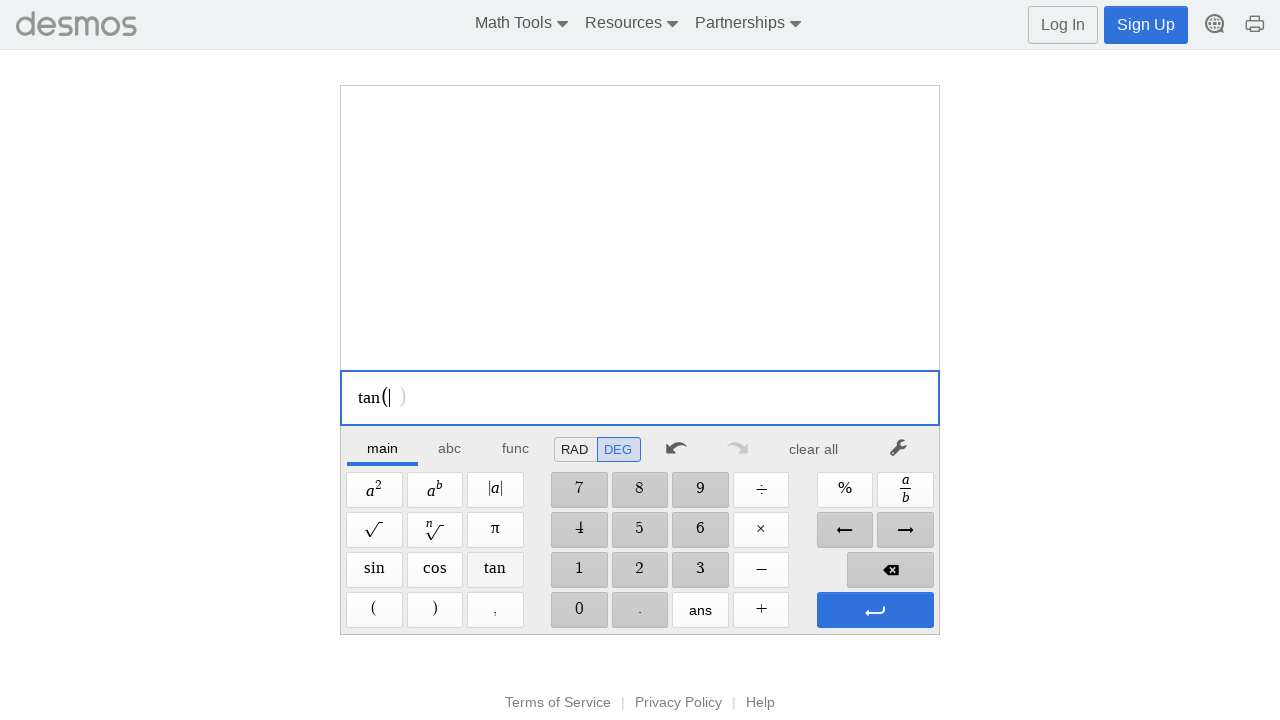

Clicked digit '3' at (700, 570) on //span[@aria-label='3']
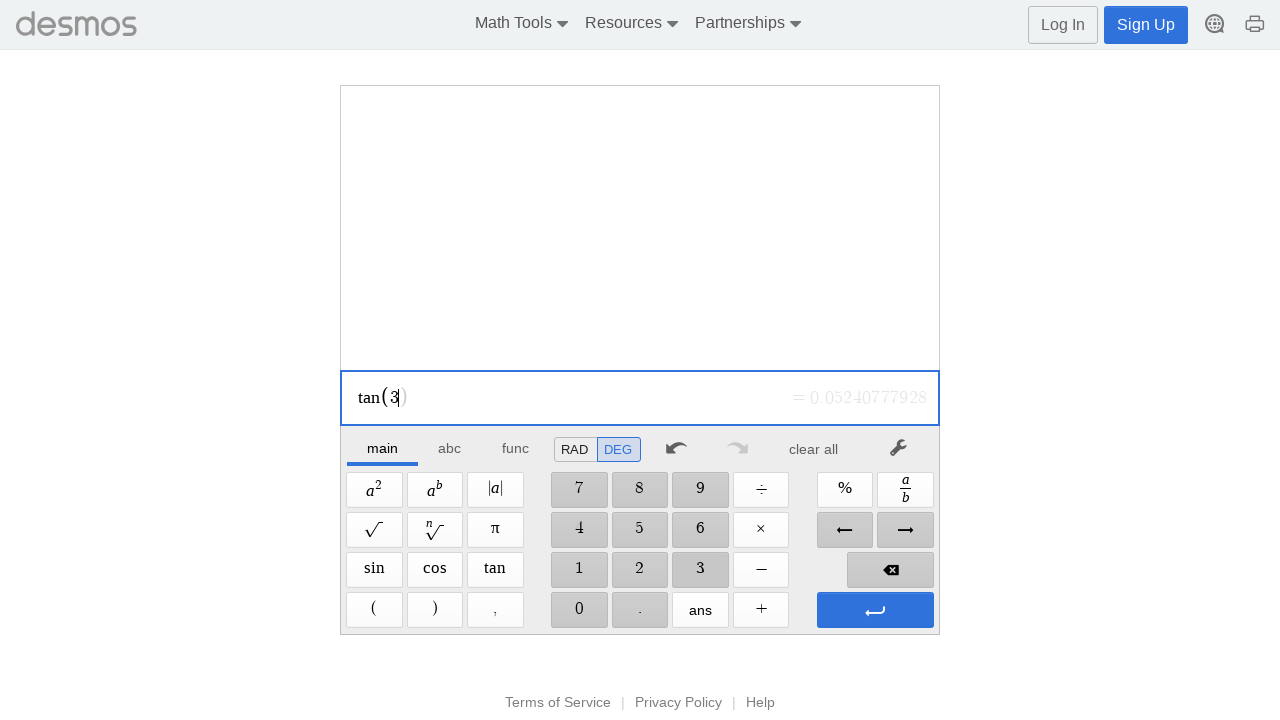

Clicked digit '6' at (700, 530) on //span[@aria-label='6']
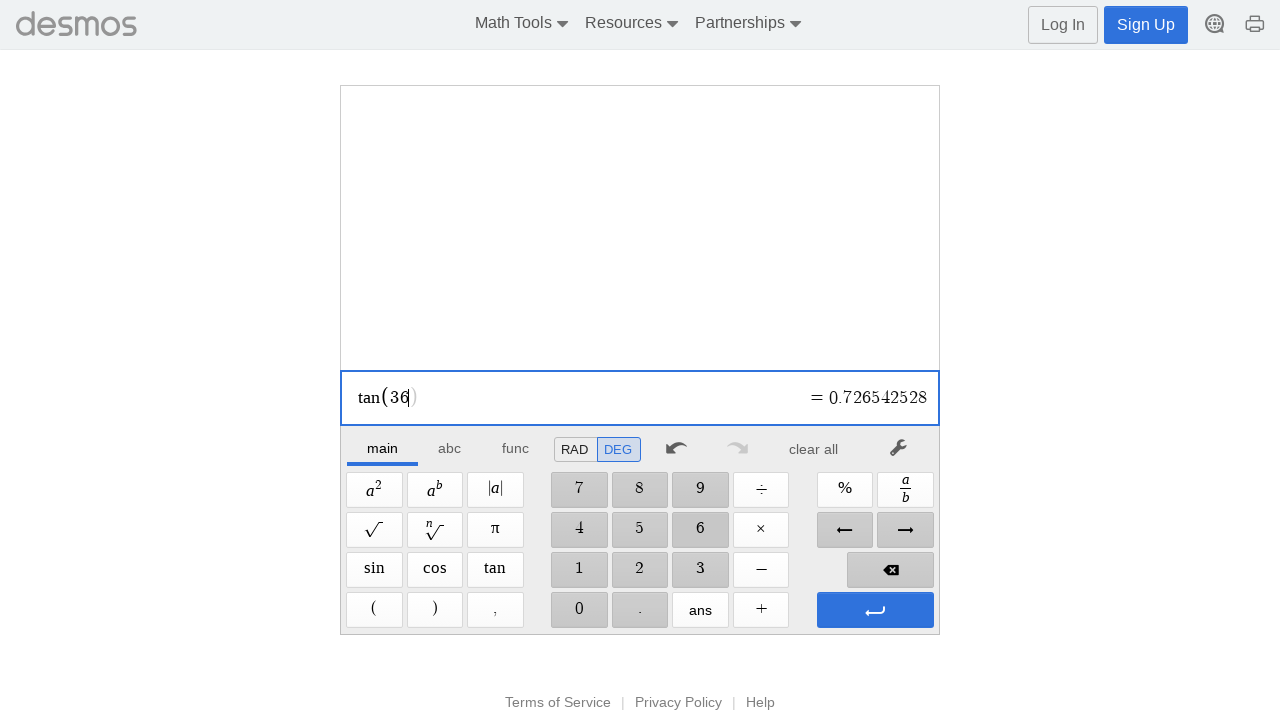

Clicked digit '0' at (579, 610) on //span[@aria-label='0']
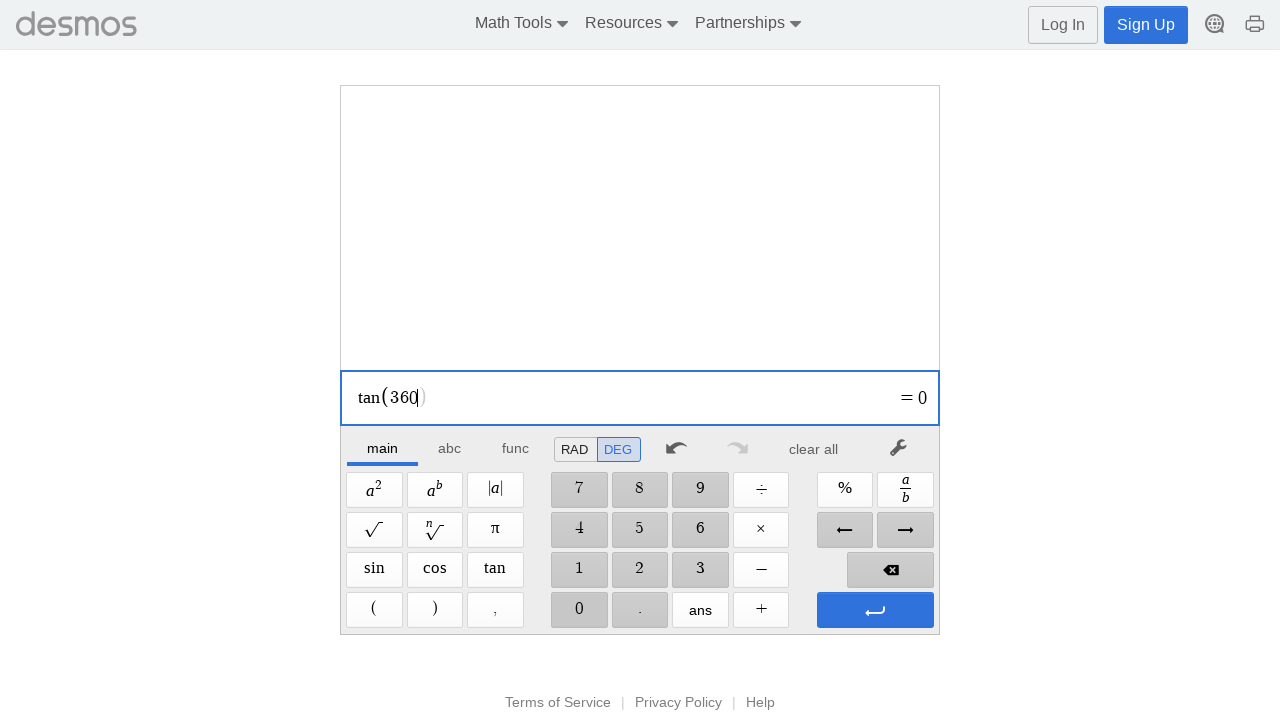

Clicked Enter to evaluate expression at (875, 610) on xpath=//span[@aria-label='Enter']
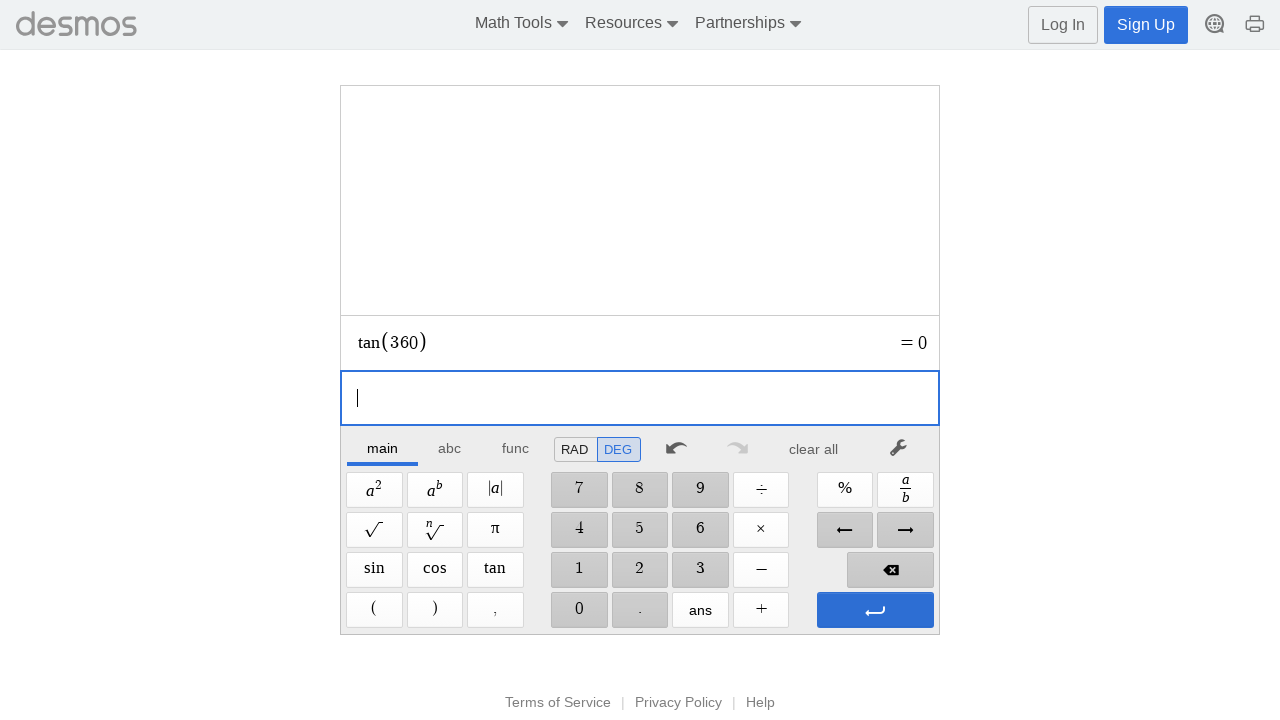

Entered expression: t360= at (875, 610) on xpath=//span[@aria-label='Enter']
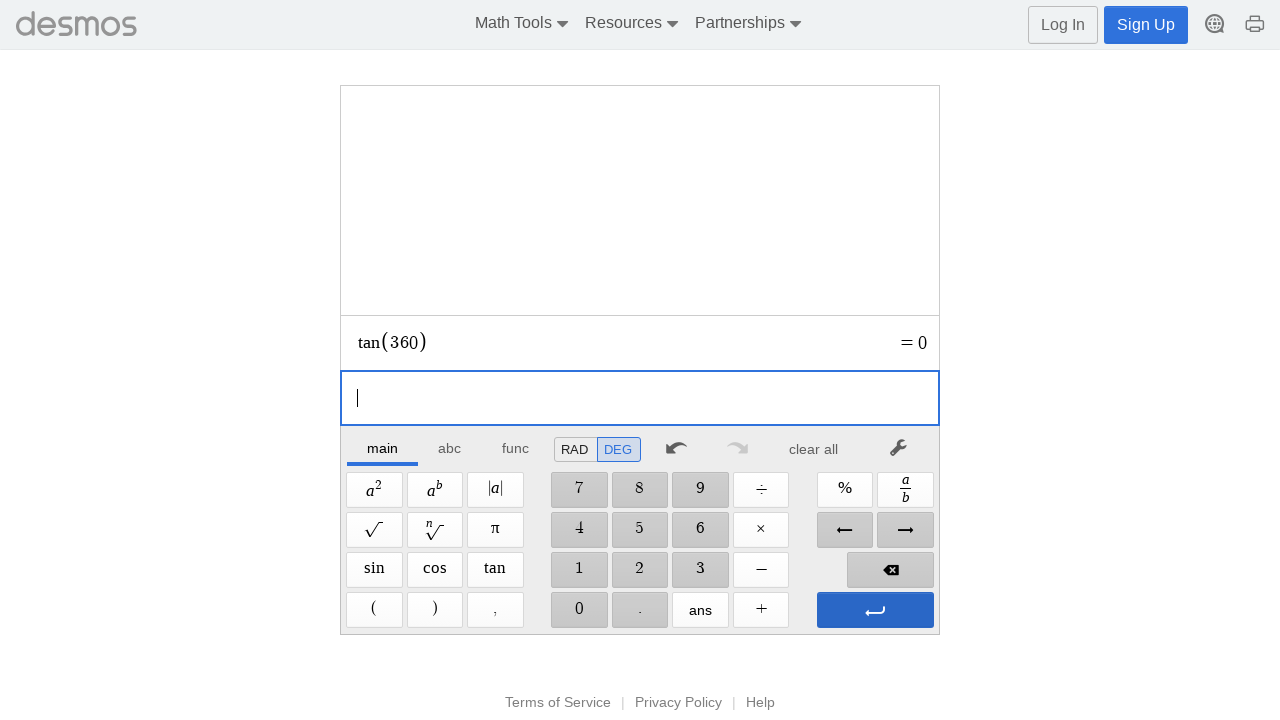

Clicked to clear/reset calculator at (814, 449) on xpath=//*[@id="main"]/div/div/div/div[2]/div[1]/div/div[7]
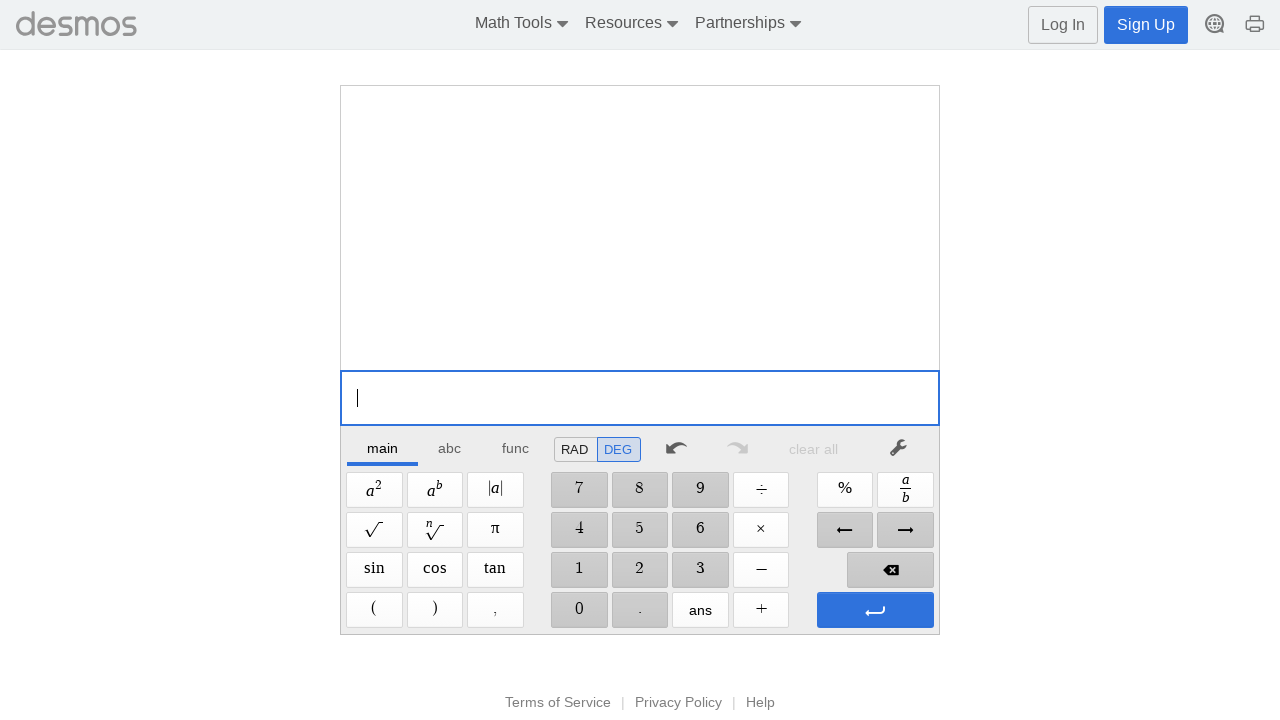

Evaluated tan(360°)
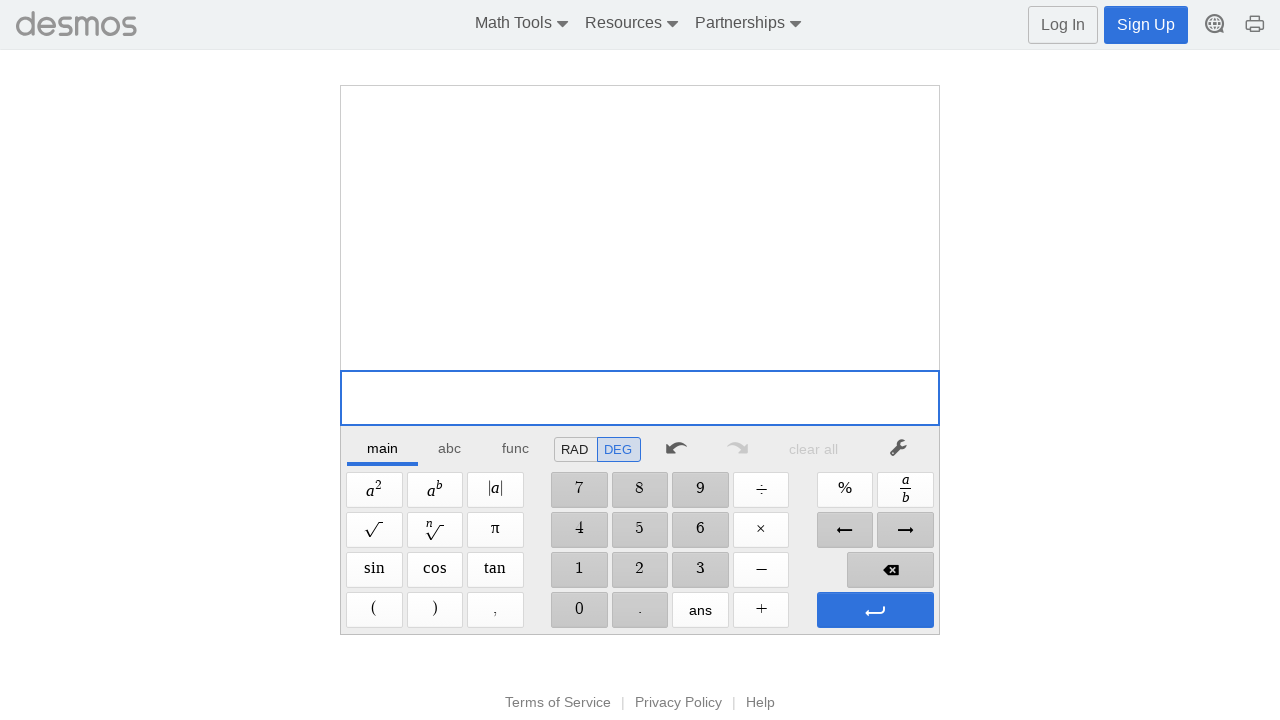

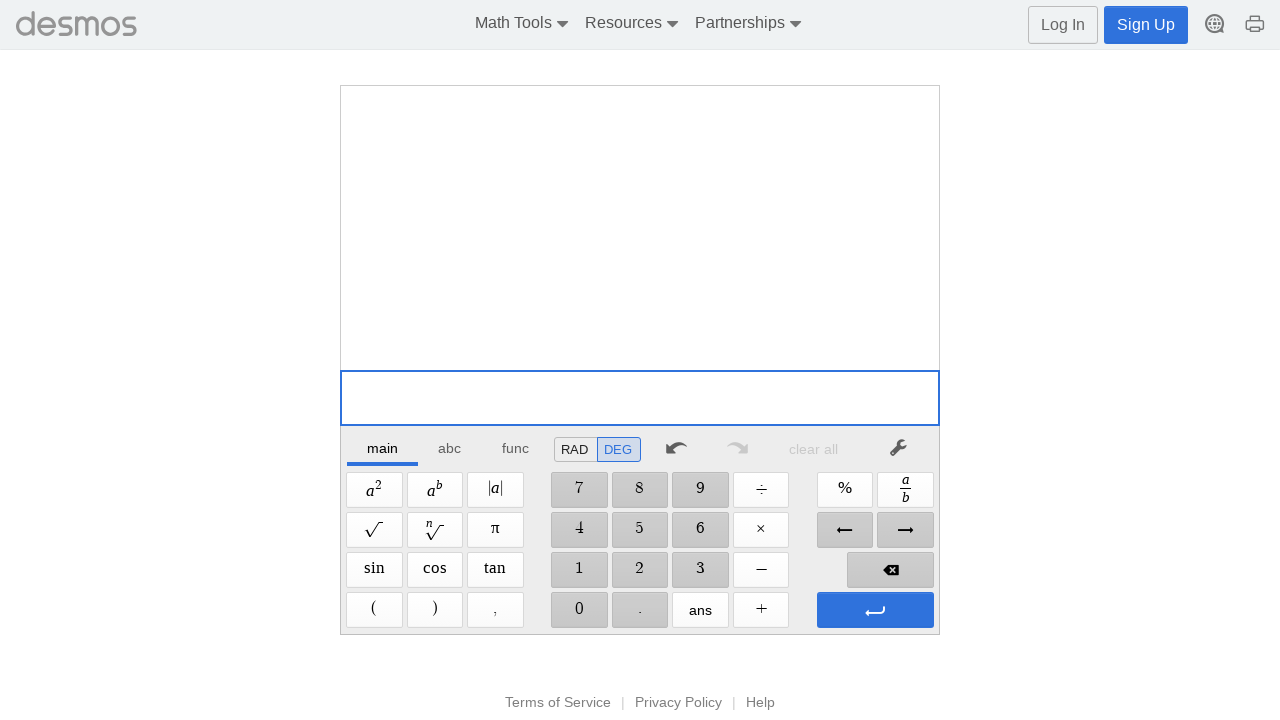